Tests the add/remove elements functionality by clicking the Add Element button 100 times, verifying 100 delete buttons appear, then clicking Delete 90 times and verifying 10 buttons remain.

Starting URL: https://the-internet.herokuapp.com/add_remove_elements/

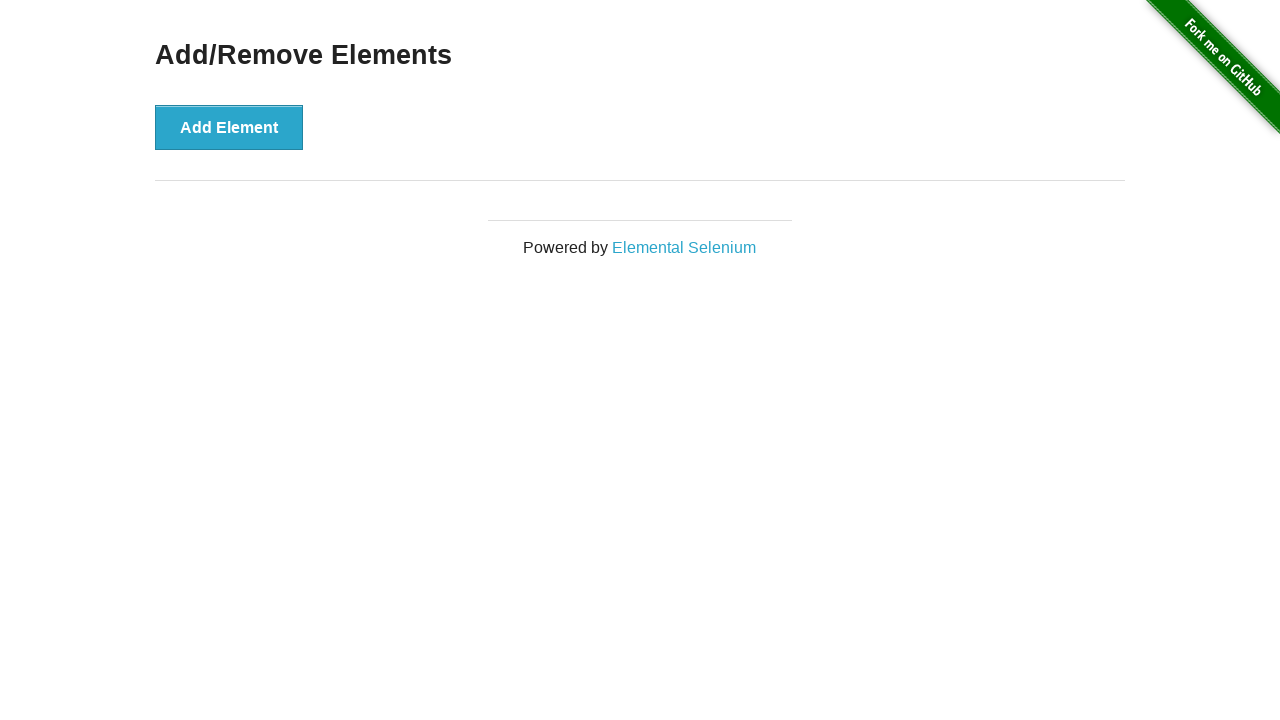

Navigated to add/remove elements page
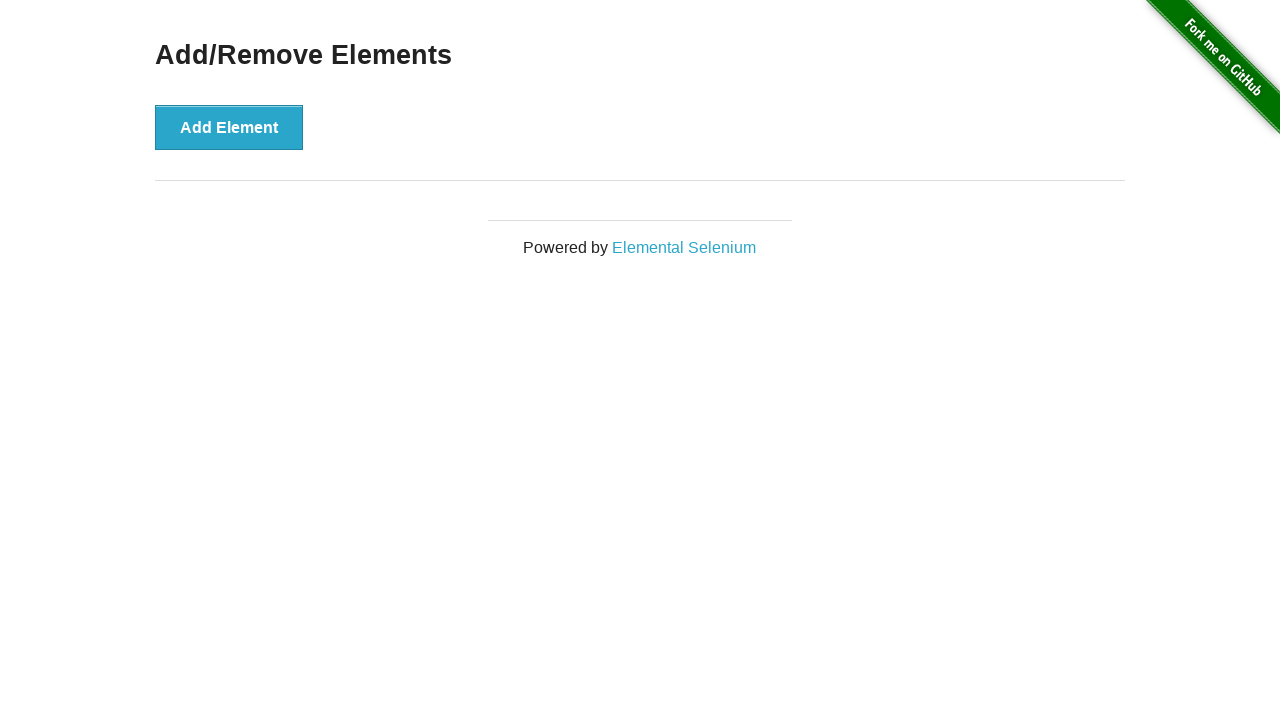

Clicked Add Element button (iteration 1/100) at (229, 127) on xpath=//button[@onclick='addElement()']
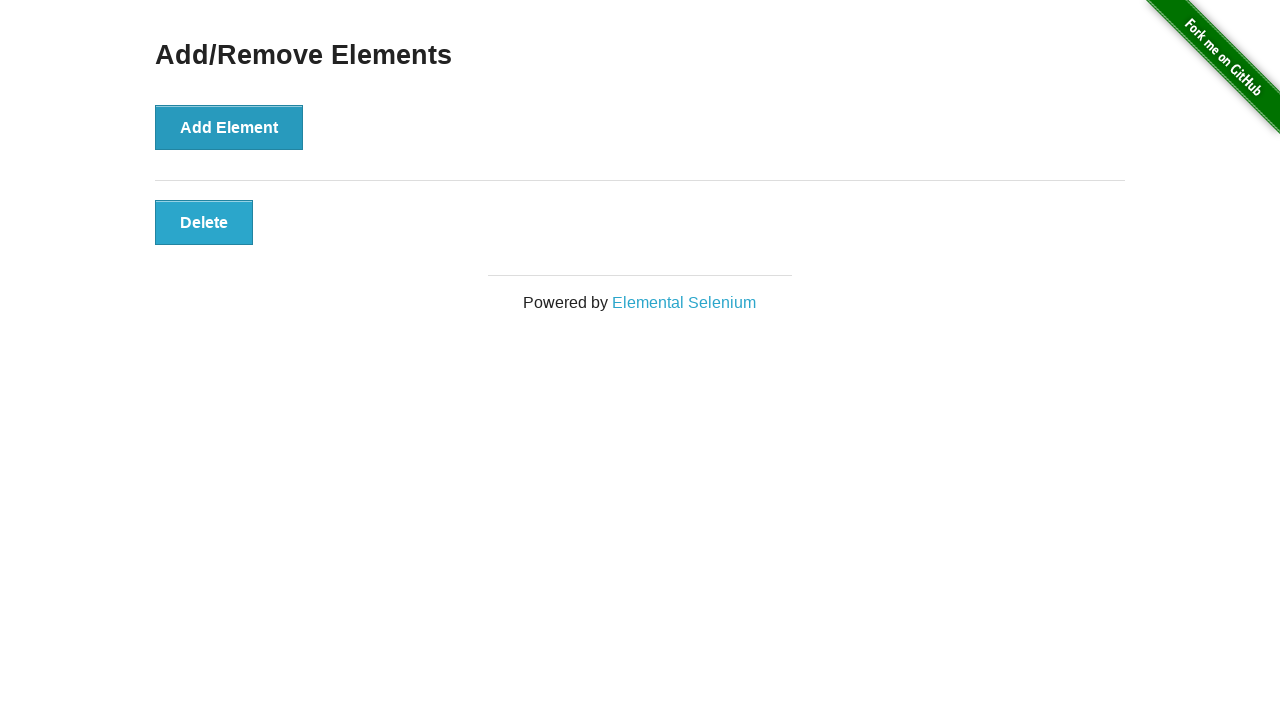

Clicked Add Element button (iteration 2/100) at (229, 127) on xpath=//button[@onclick='addElement()']
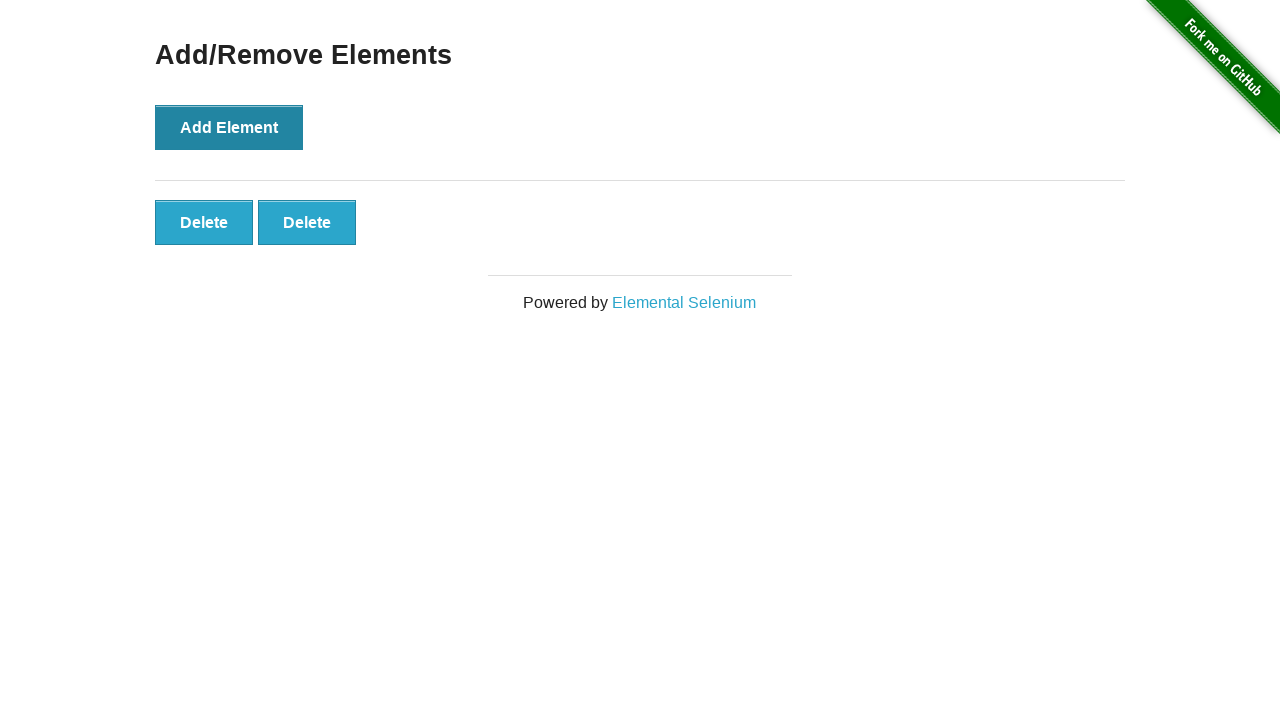

Clicked Add Element button (iteration 3/100) at (229, 127) on xpath=//button[@onclick='addElement()']
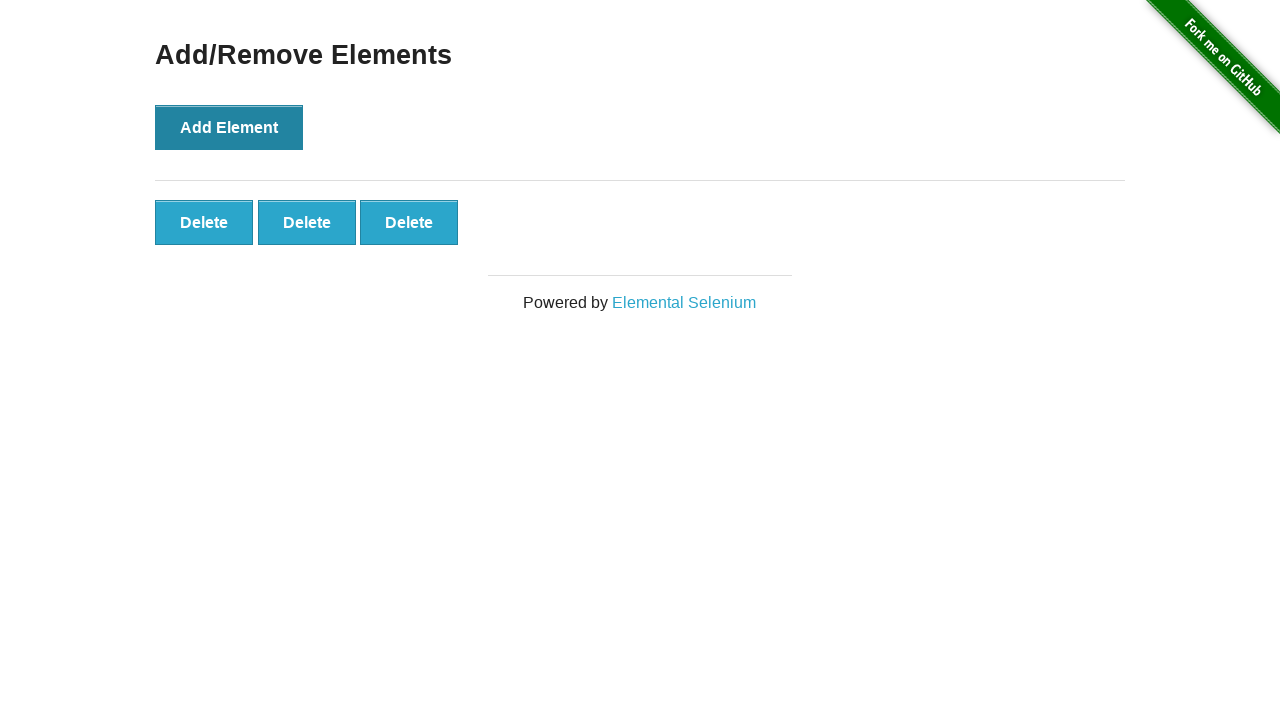

Clicked Add Element button (iteration 4/100) at (229, 127) on xpath=//button[@onclick='addElement()']
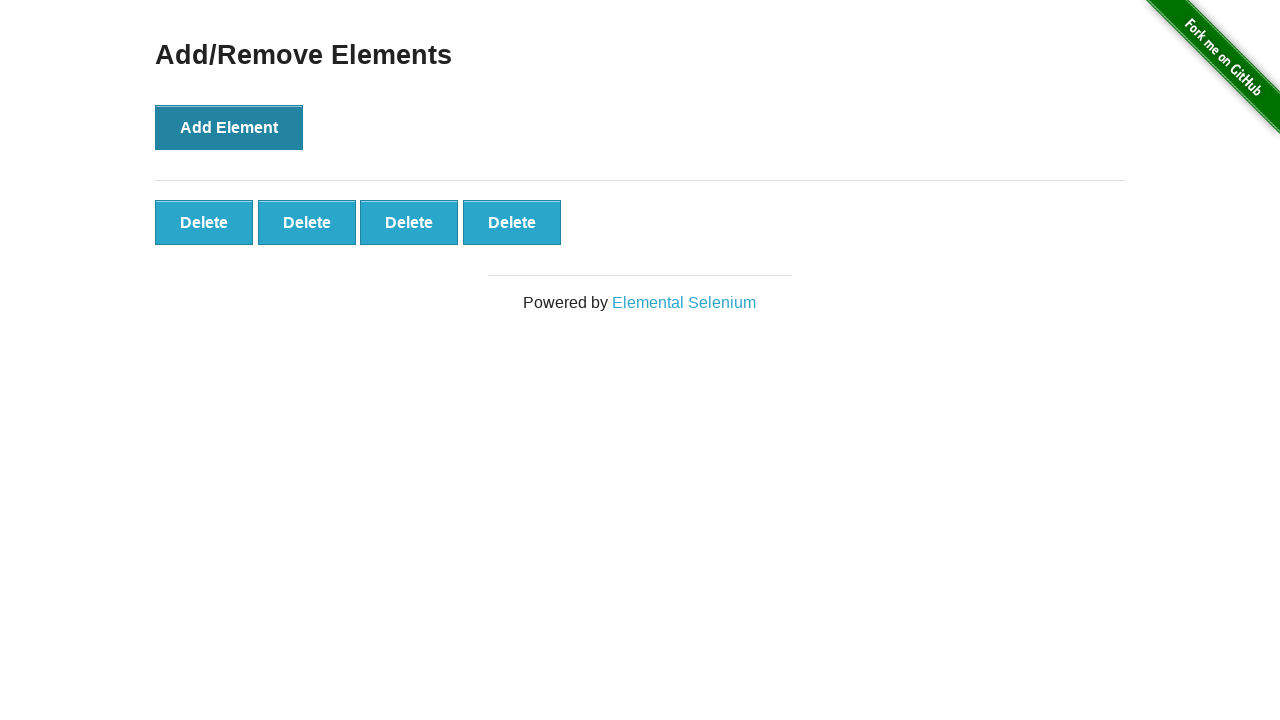

Clicked Add Element button (iteration 5/100) at (229, 127) on xpath=//button[@onclick='addElement()']
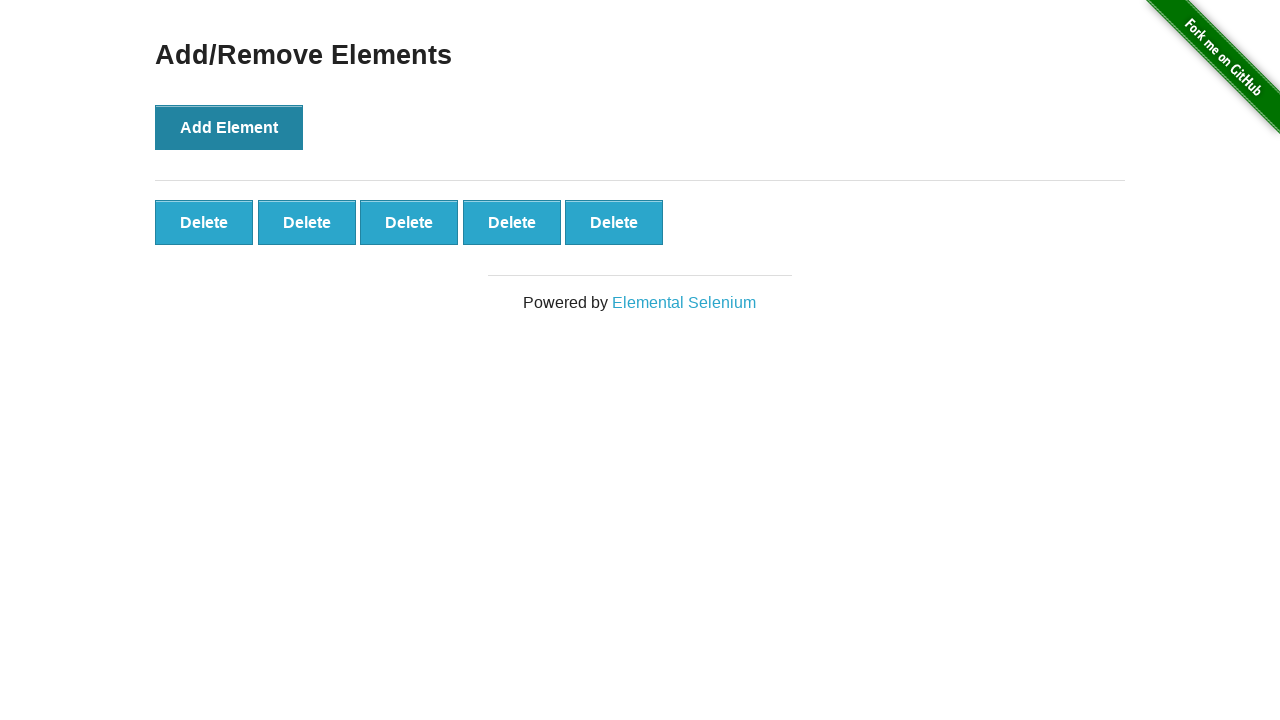

Clicked Add Element button (iteration 6/100) at (229, 127) on xpath=//button[@onclick='addElement()']
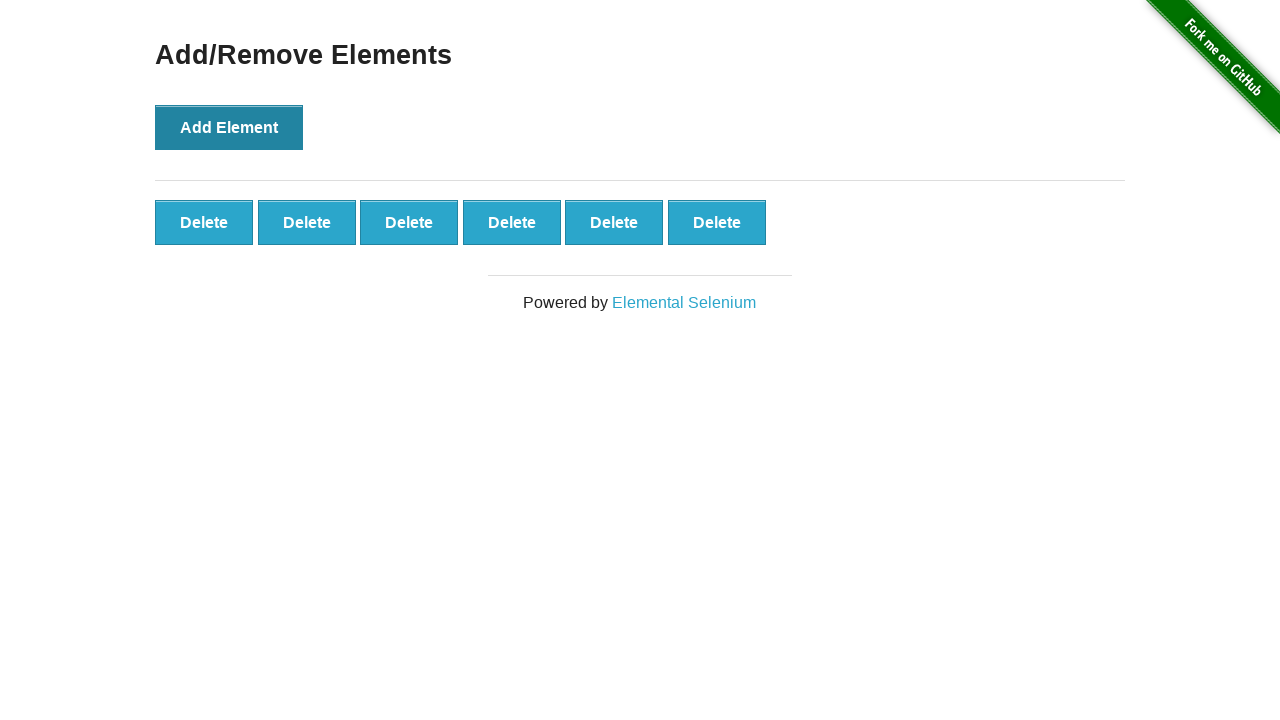

Clicked Add Element button (iteration 7/100) at (229, 127) on xpath=//button[@onclick='addElement()']
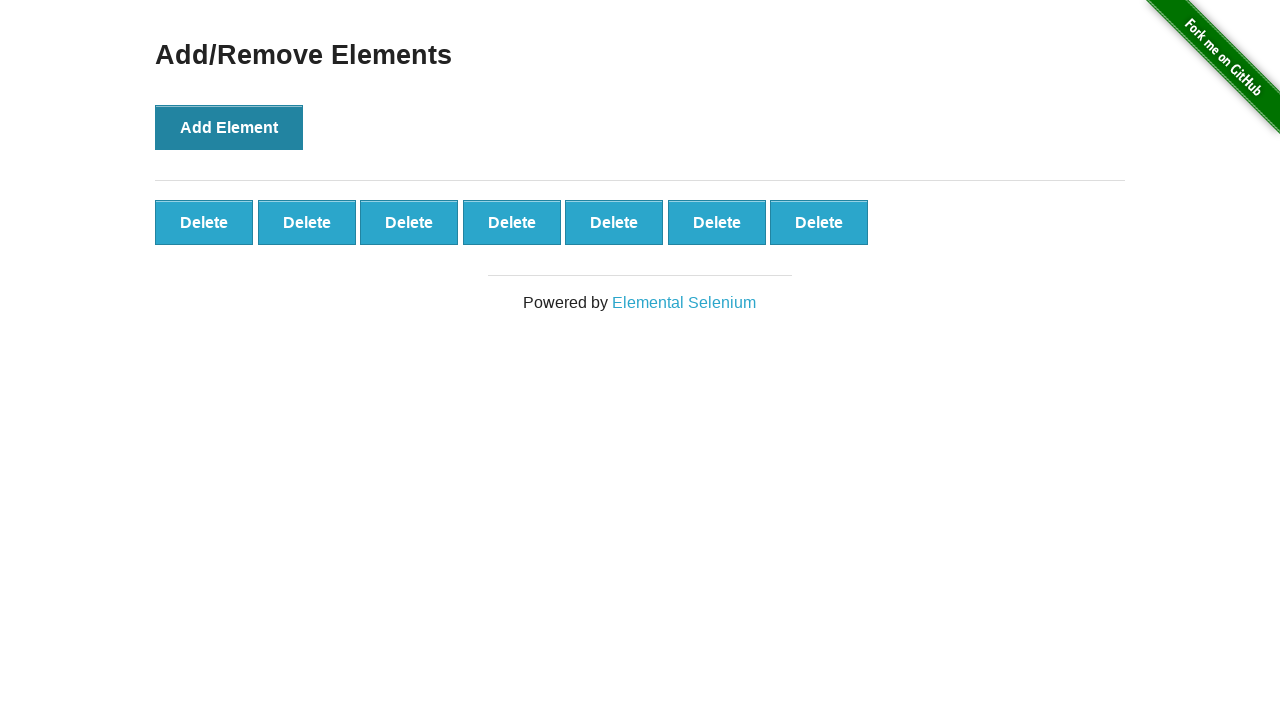

Clicked Add Element button (iteration 8/100) at (229, 127) on xpath=//button[@onclick='addElement()']
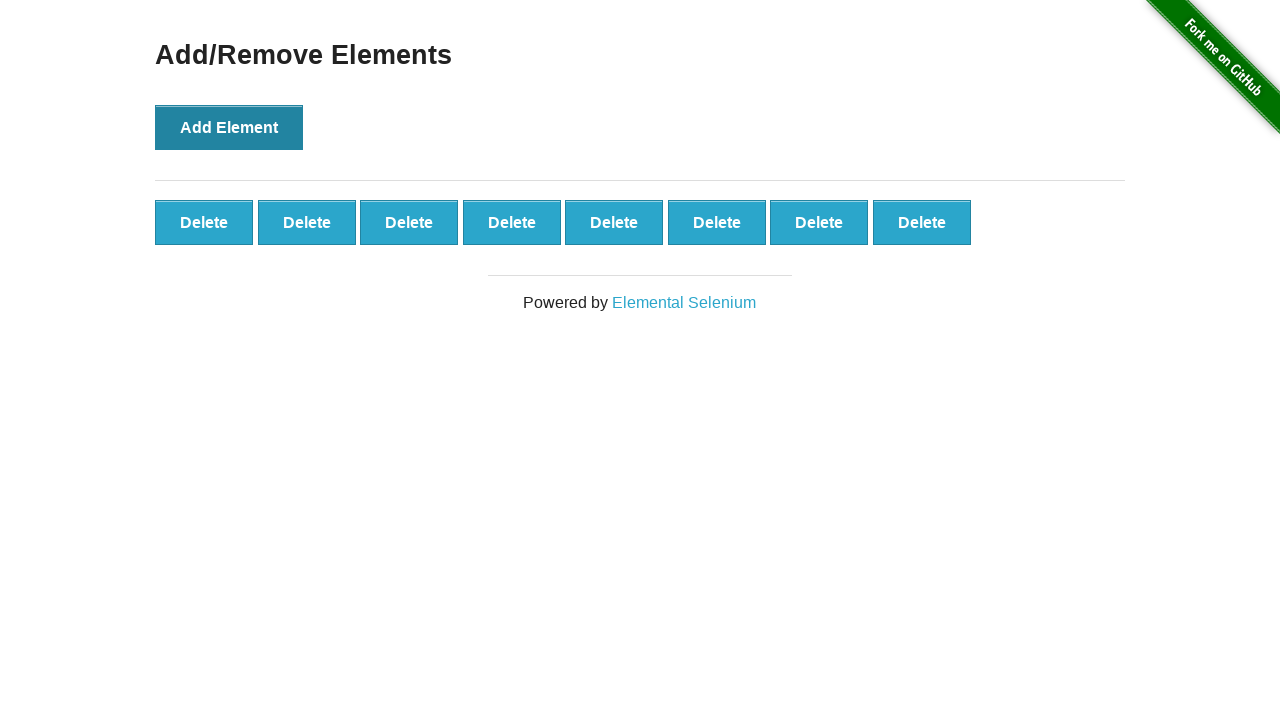

Clicked Add Element button (iteration 9/100) at (229, 127) on xpath=//button[@onclick='addElement()']
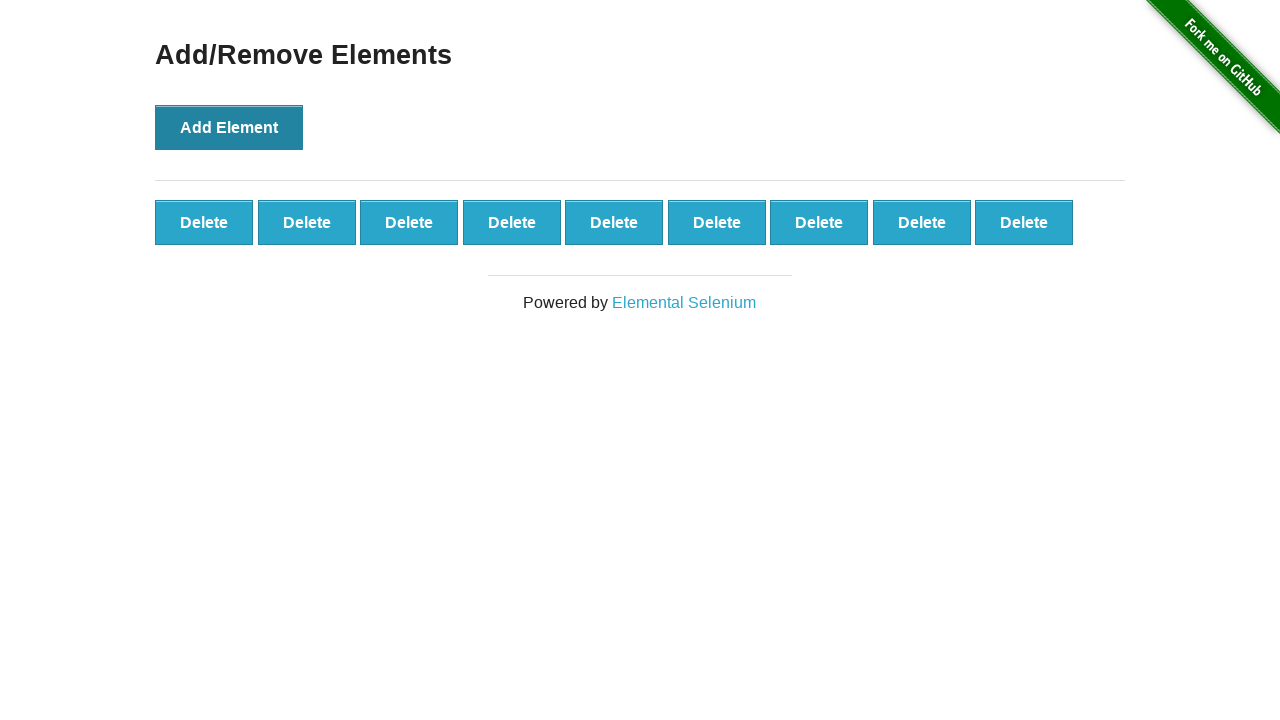

Clicked Add Element button (iteration 10/100) at (229, 127) on xpath=//button[@onclick='addElement()']
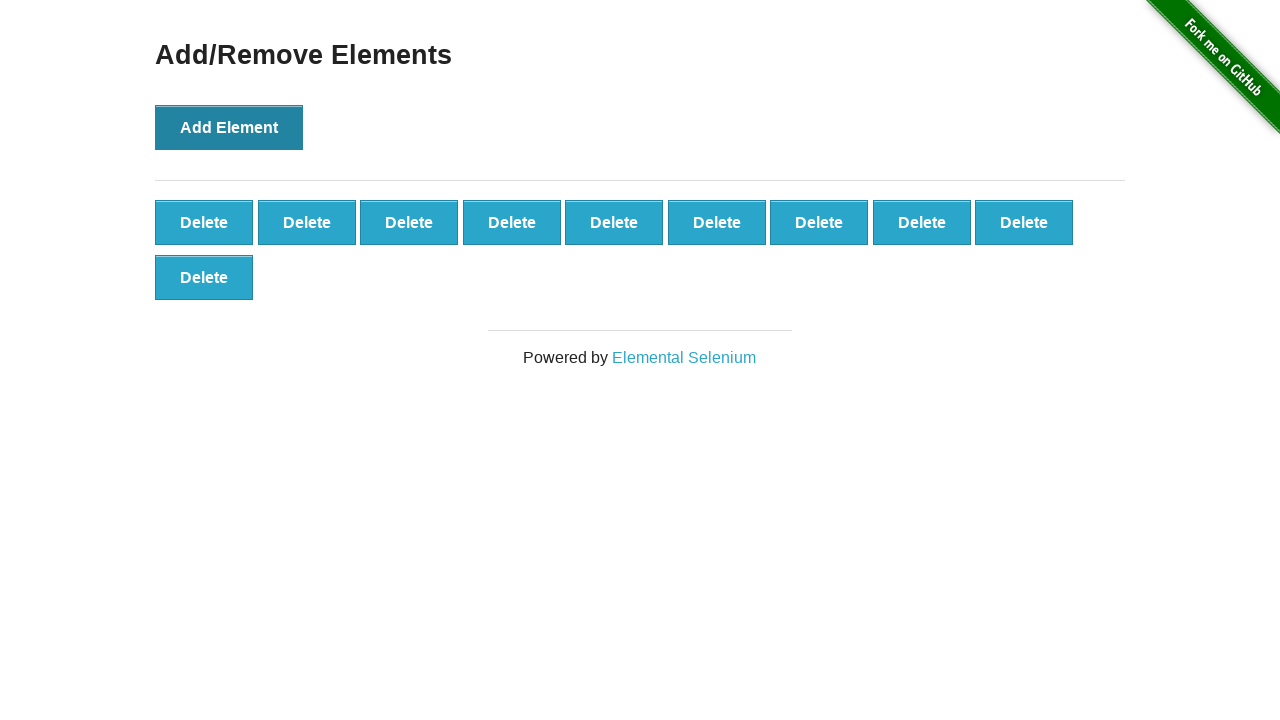

Clicked Add Element button (iteration 11/100) at (229, 127) on xpath=//button[@onclick='addElement()']
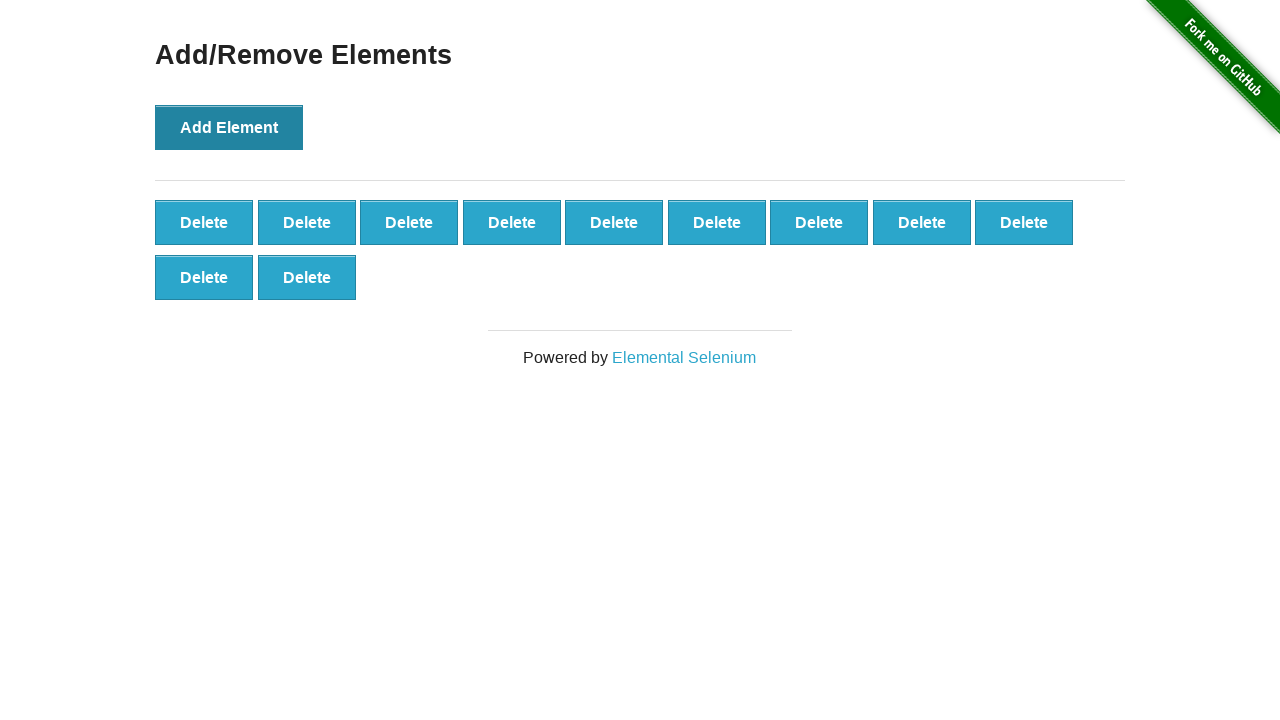

Clicked Add Element button (iteration 12/100) at (229, 127) on xpath=//button[@onclick='addElement()']
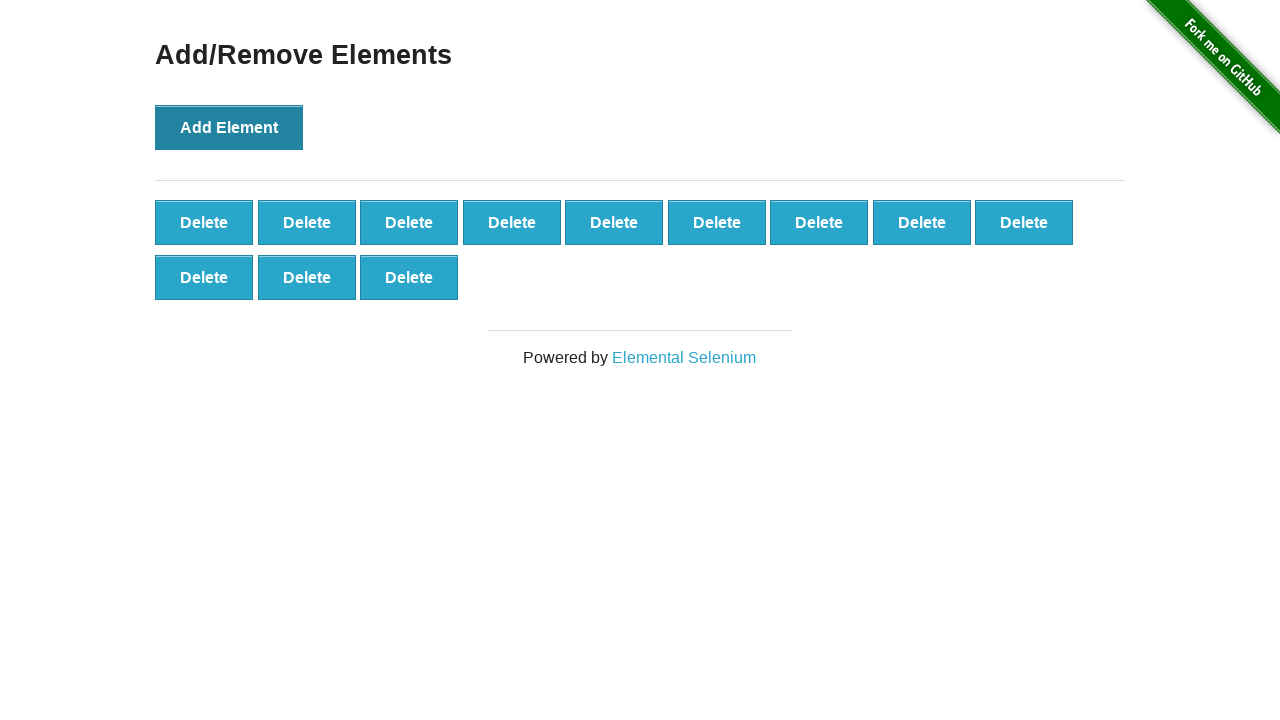

Clicked Add Element button (iteration 13/100) at (229, 127) on xpath=//button[@onclick='addElement()']
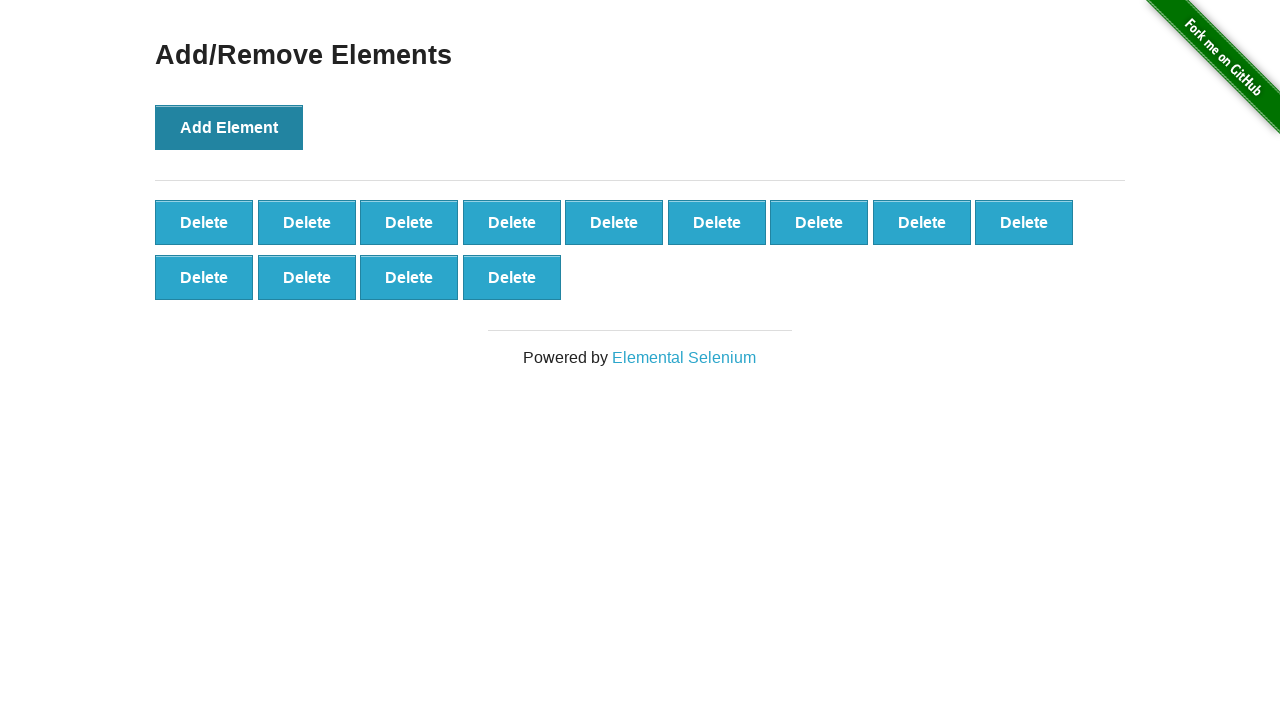

Clicked Add Element button (iteration 14/100) at (229, 127) on xpath=//button[@onclick='addElement()']
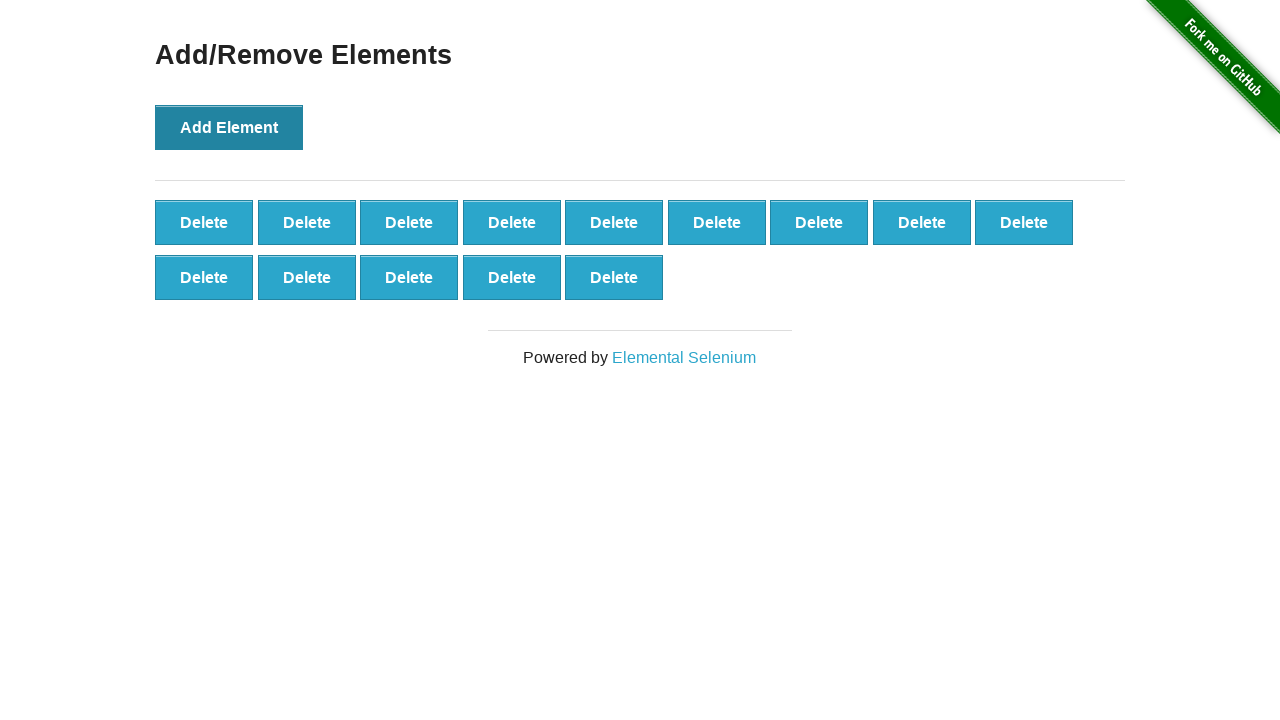

Clicked Add Element button (iteration 15/100) at (229, 127) on xpath=//button[@onclick='addElement()']
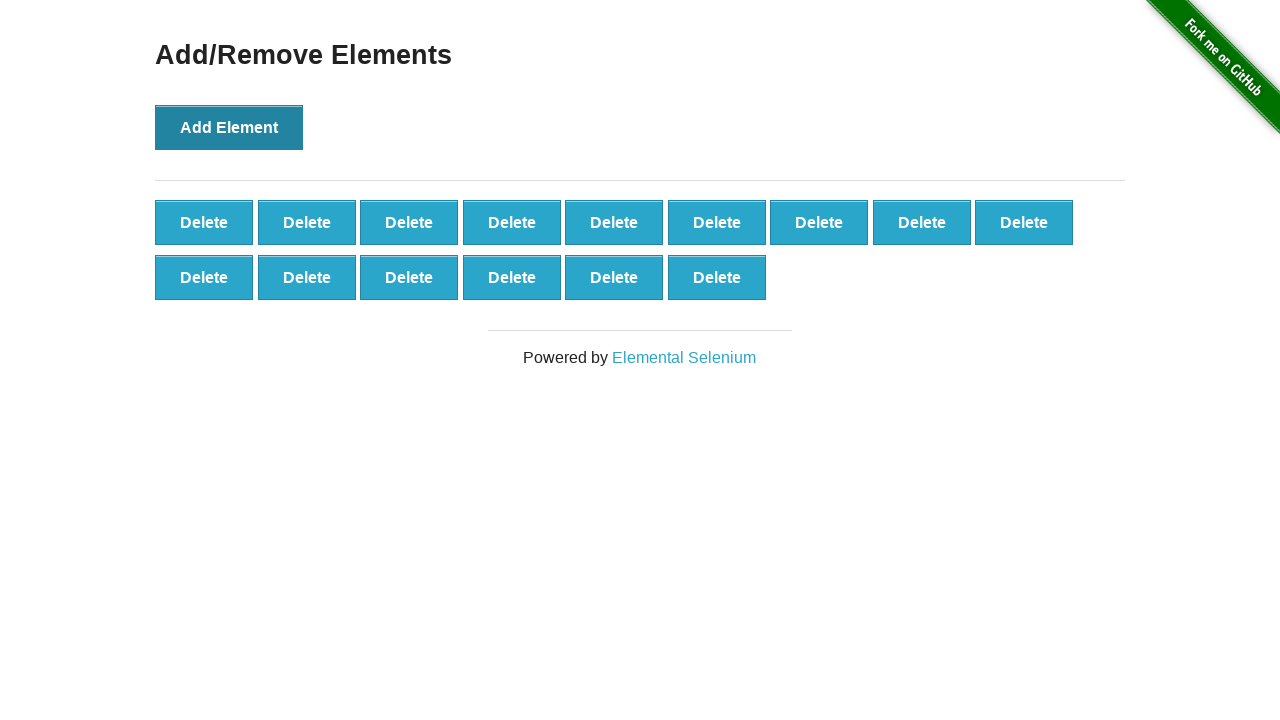

Clicked Add Element button (iteration 16/100) at (229, 127) on xpath=//button[@onclick='addElement()']
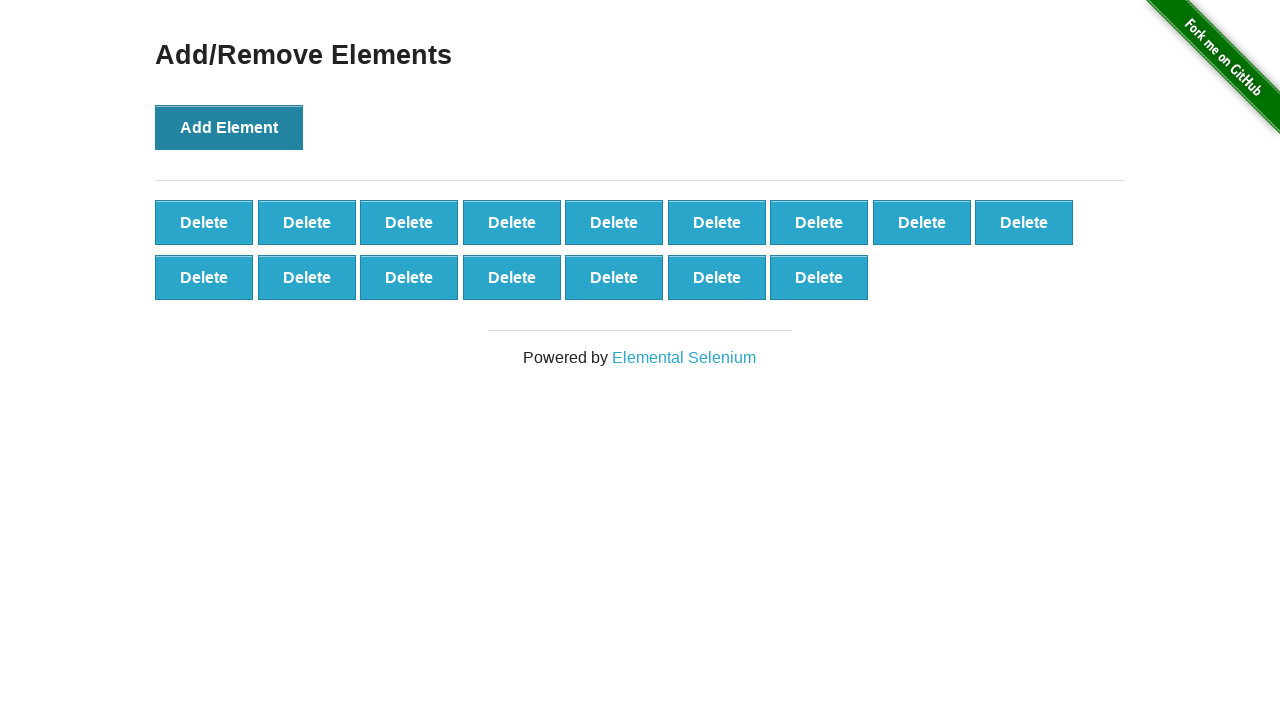

Clicked Add Element button (iteration 17/100) at (229, 127) on xpath=//button[@onclick='addElement()']
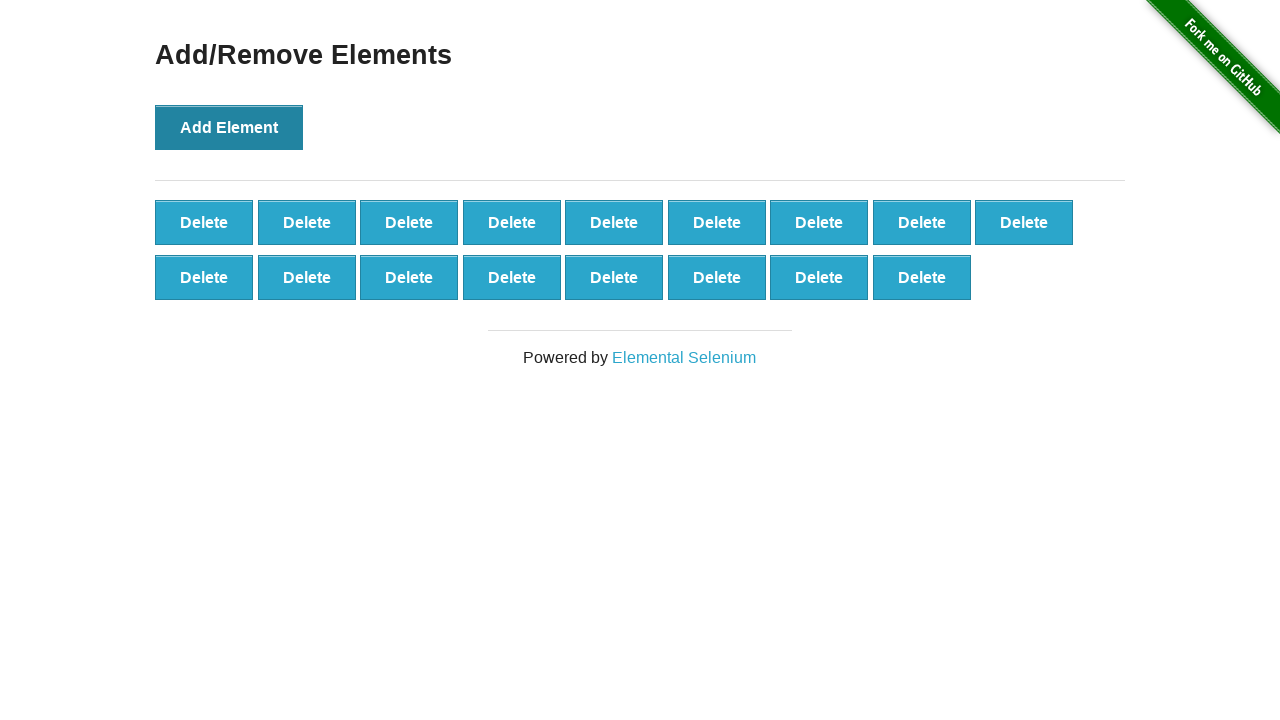

Clicked Add Element button (iteration 18/100) at (229, 127) on xpath=//button[@onclick='addElement()']
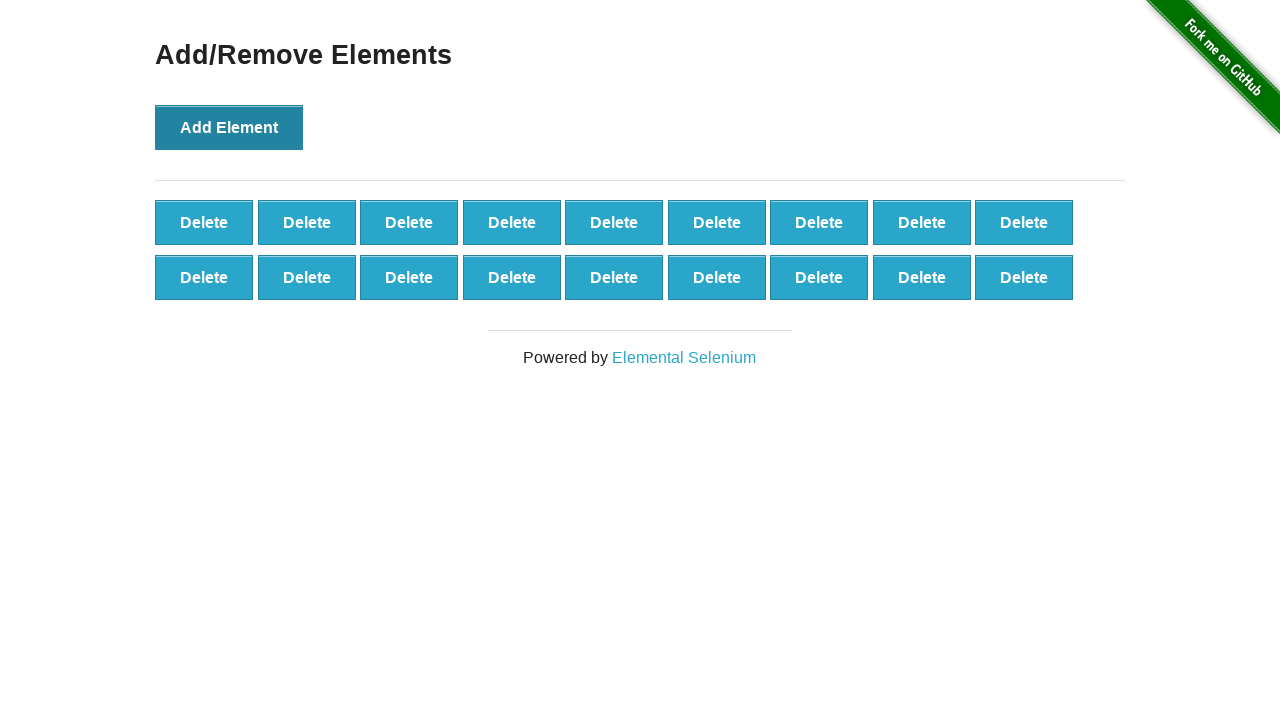

Clicked Add Element button (iteration 19/100) at (229, 127) on xpath=//button[@onclick='addElement()']
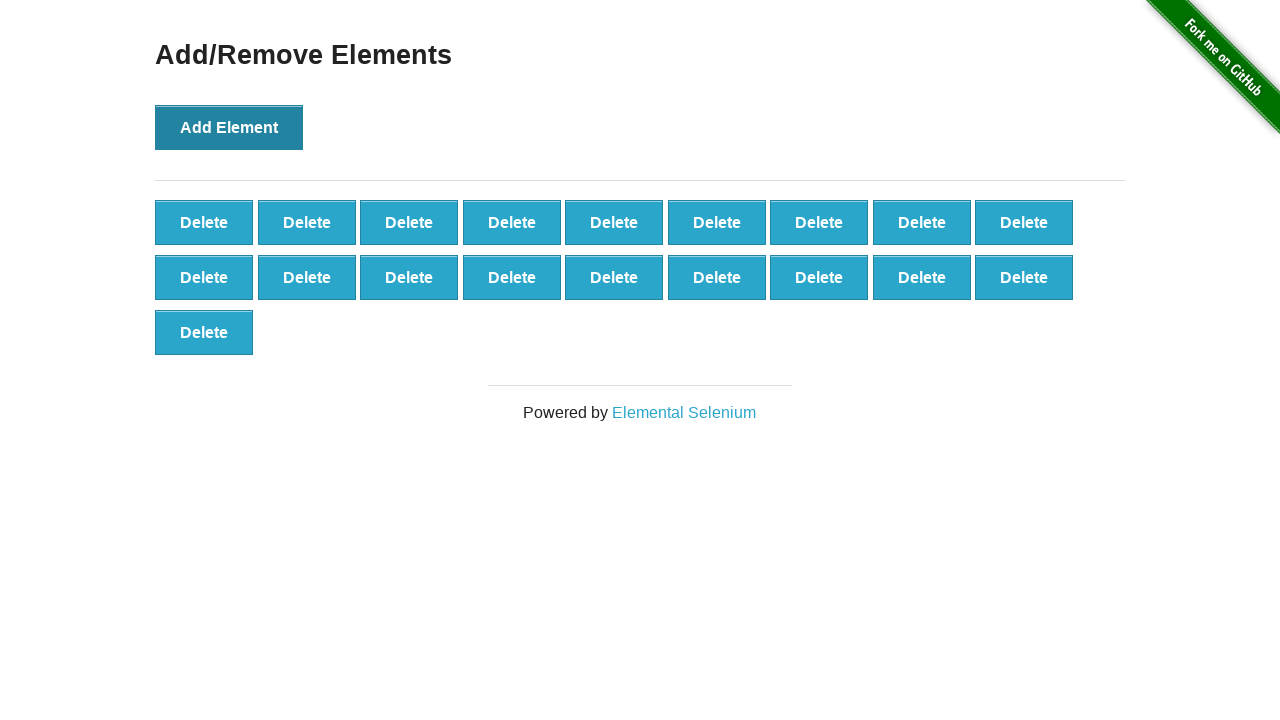

Clicked Add Element button (iteration 20/100) at (229, 127) on xpath=//button[@onclick='addElement()']
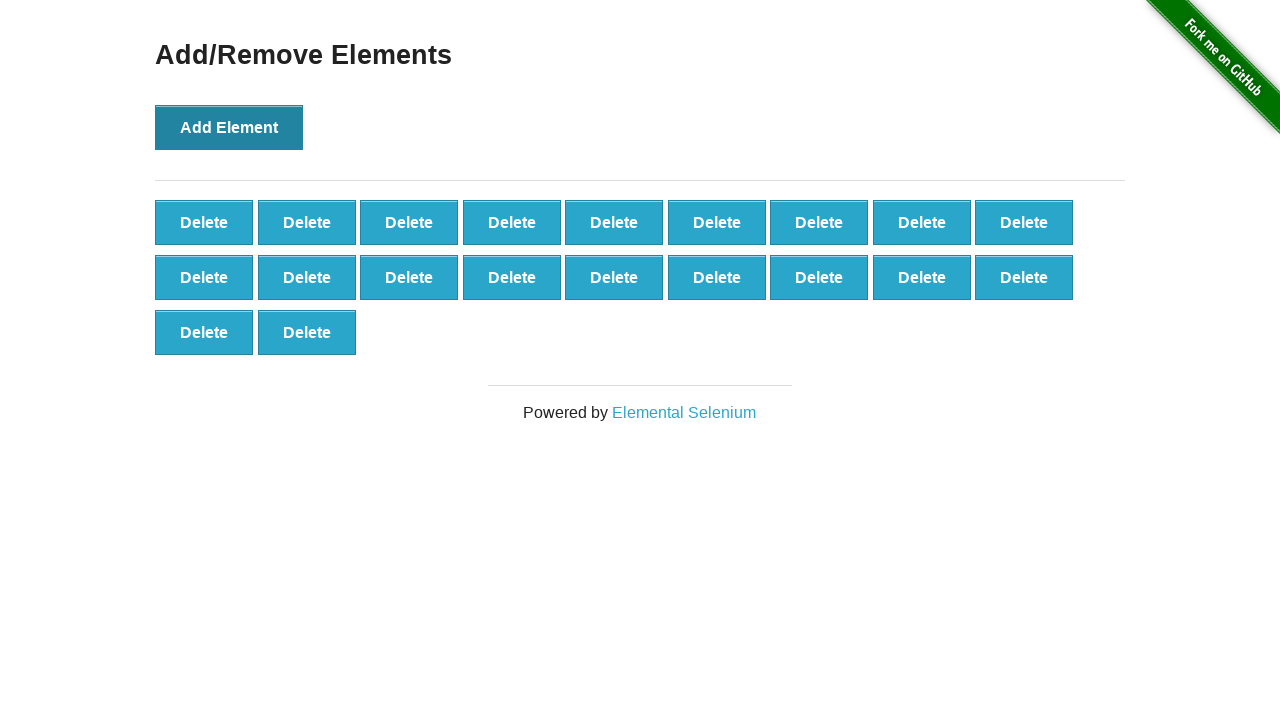

Clicked Add Element button (iteration 21/100) at (229, 127) on xpath=//button[@onclick='addElement()']
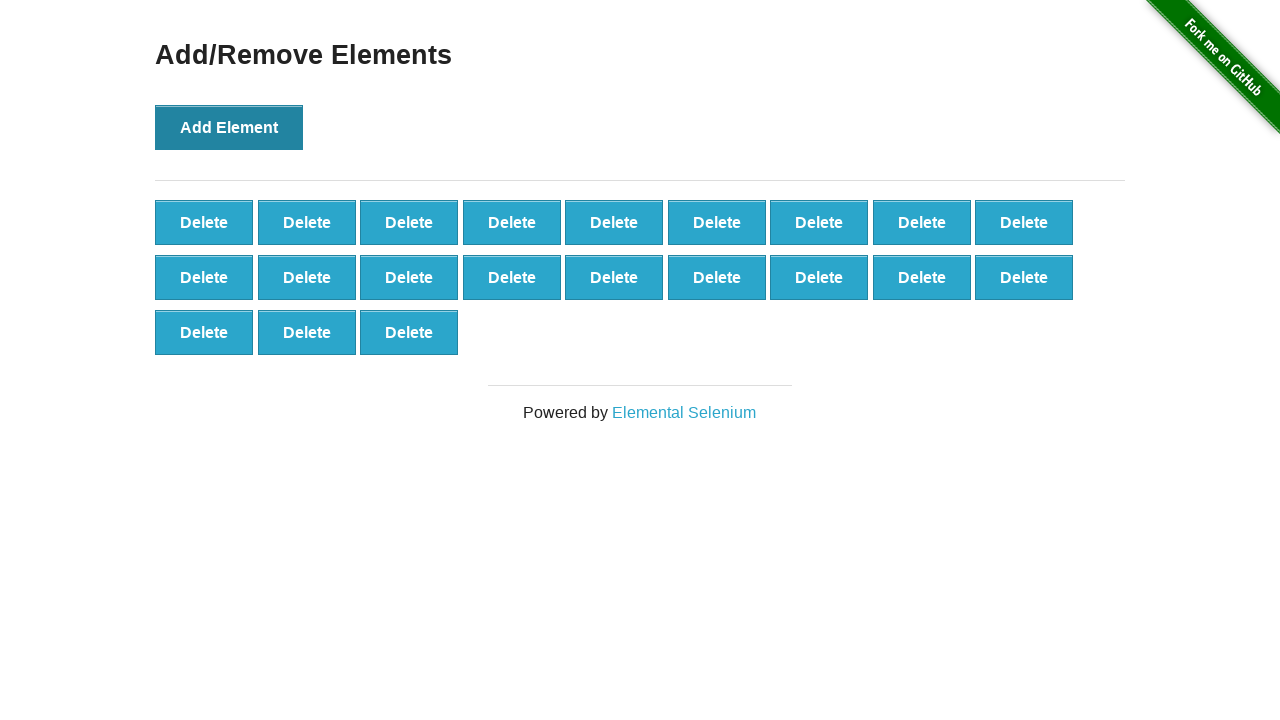

Clicked Add Element button (iteration 22/100) at (229, 127) on xpath=//button[@onclick='addElement()']
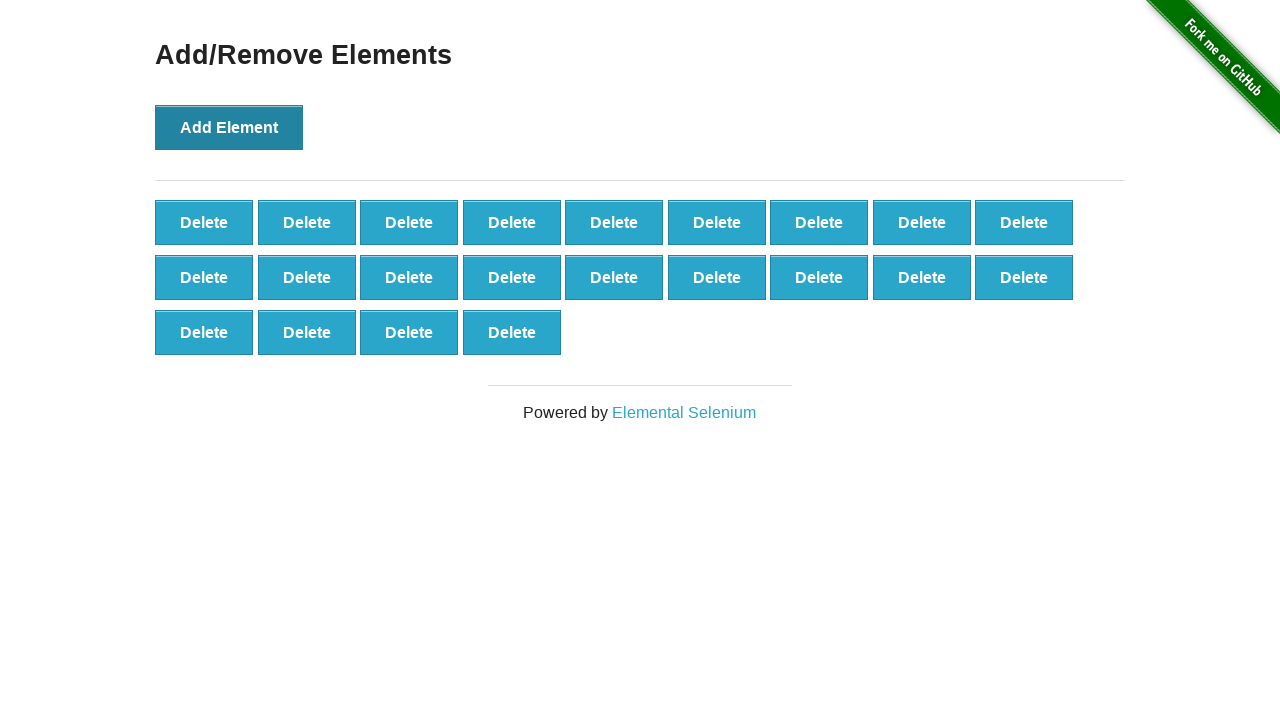

Clicked Add Element button (iteration 23/100) at (229, 127) on xpath=//button[@onclick='addElement()']
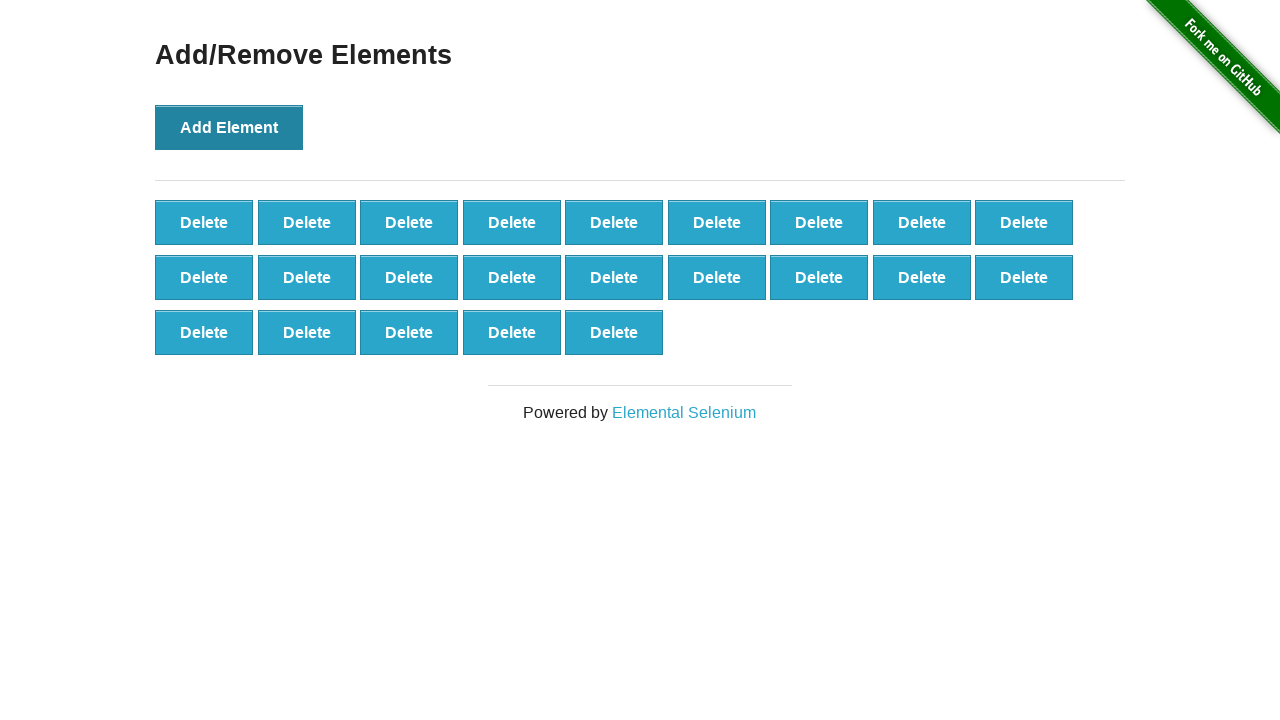

Clicked Add Element button (iteration 24/100) at (229, 127) on xpath=//button[@onclick='addElement()']
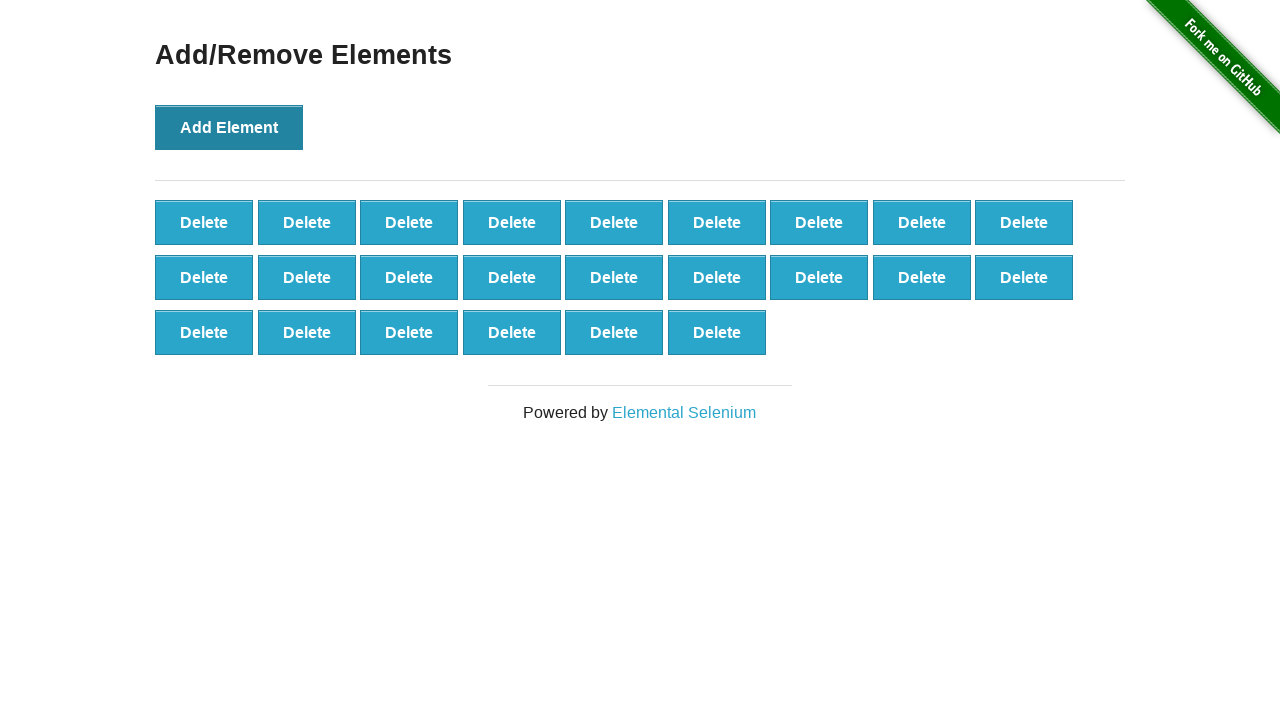

Clicked Add Element button (iteration 25/100) at (229, 127) on xpath=//button[@onclick='addElement()']
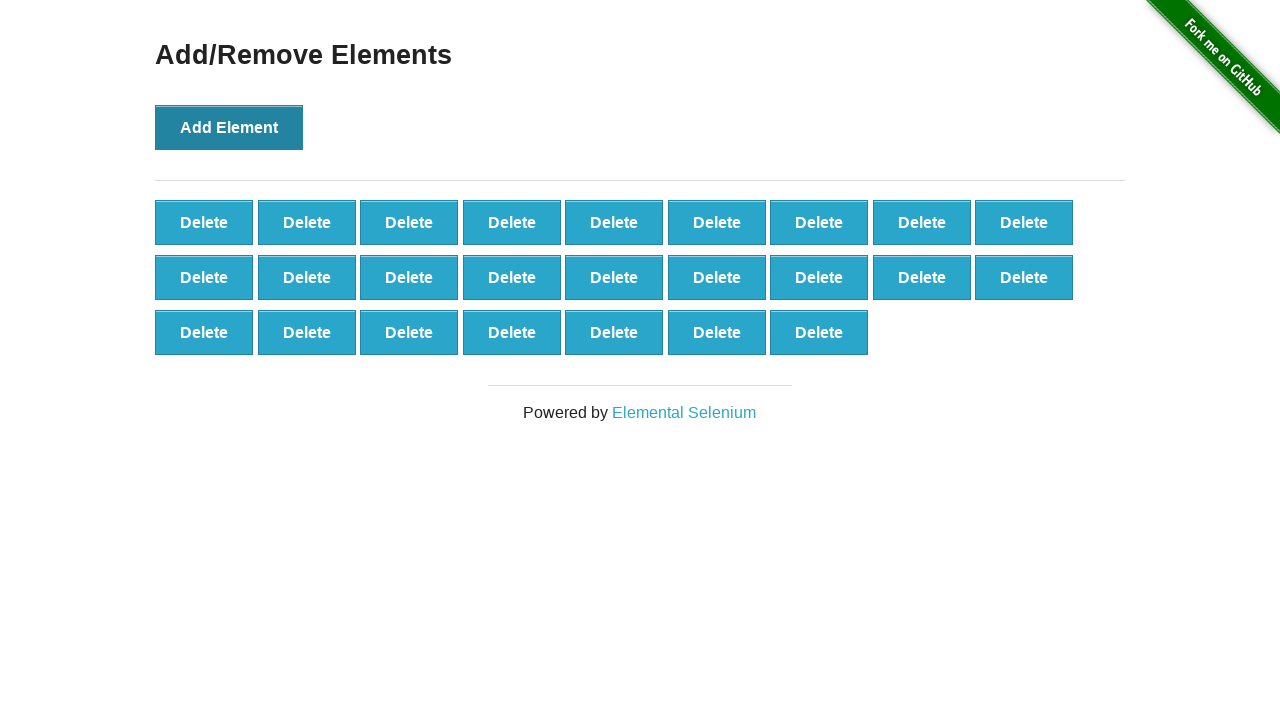

Clicked Add Element button (iteration 26/100) at (229, 127) on xpath=//button[@onclick='addElement()']
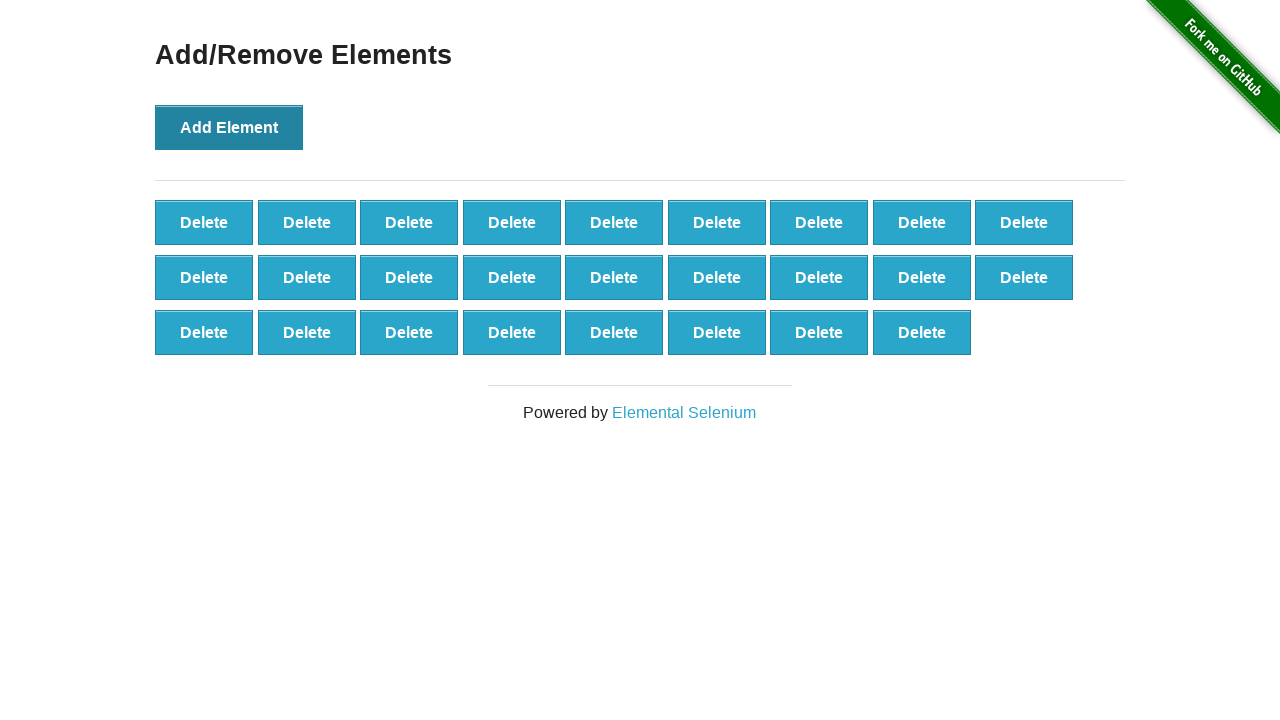

Clicked Add Element button (iteration 27/100) at (229, 127) on xpath=//button[@onclick='addElement()']
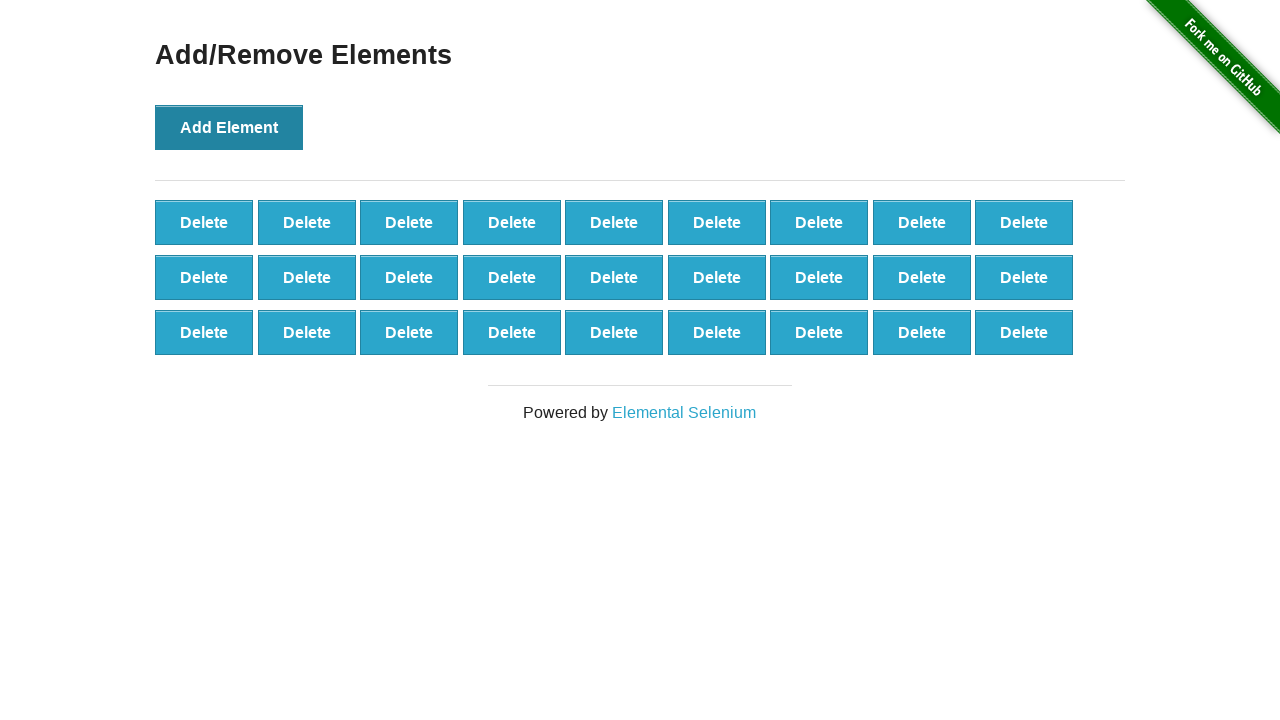

Clicked Add Element button (iteration 28/100) at (229, 127) on xpath=//button[@onclick='addElement()']
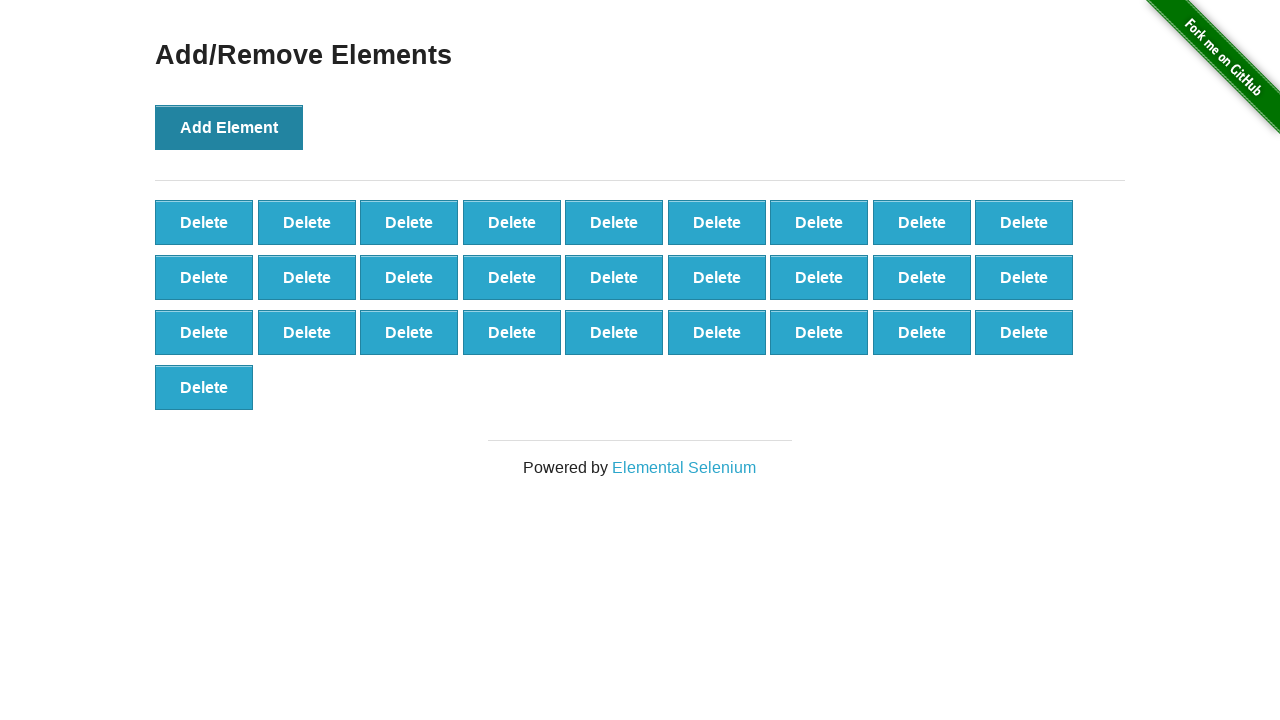

Clicked Add Element button (iteration 29/100) at (229, 127) on xpath=//button[@onclick='addElement()']
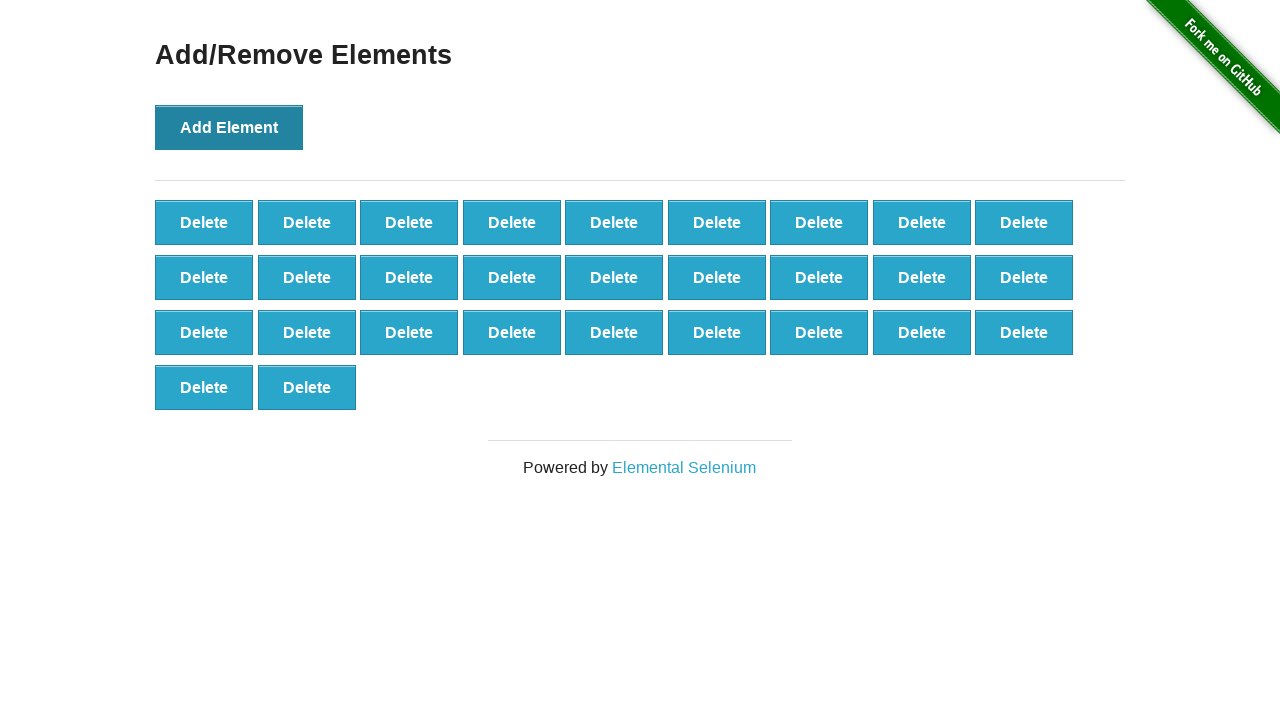

Clicked Add Element button (iteration 30/100) at (229, 127) on xpath=//button[@onclick='addElement()']
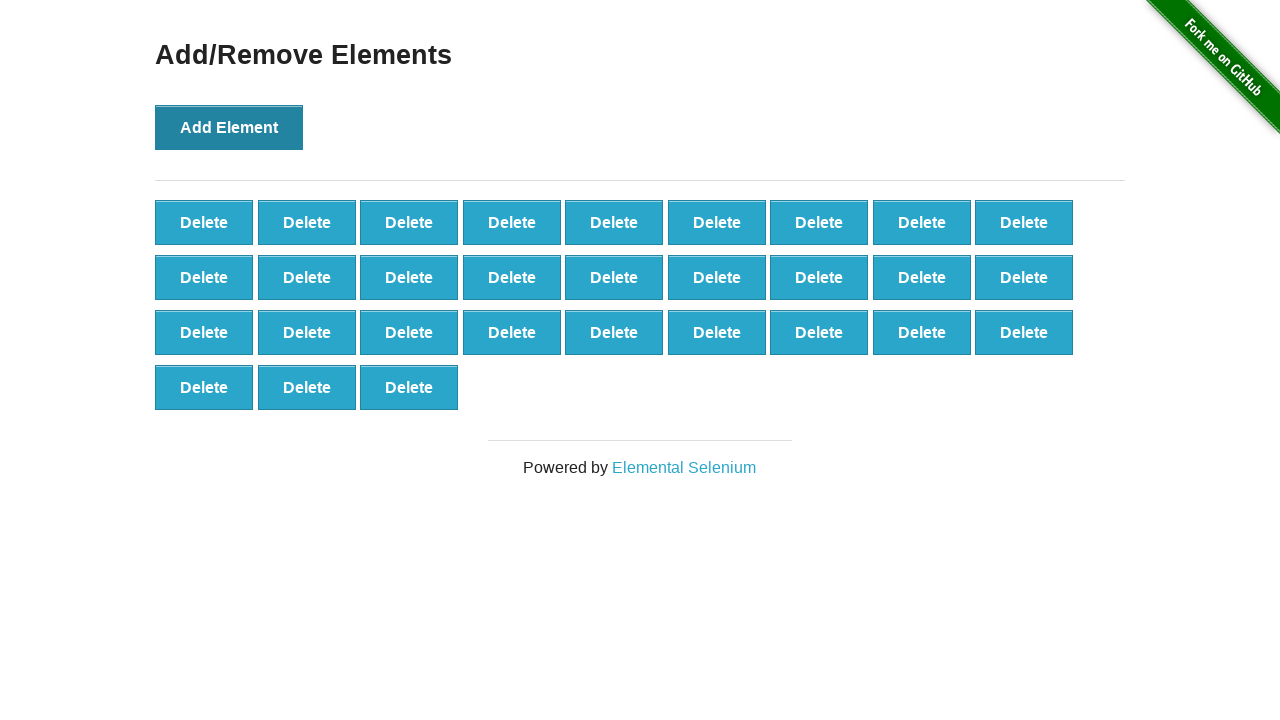

Clicked Add Element button (iteration 31/100) at (229, 127) on xpath=//button[@onclick='addElement()']
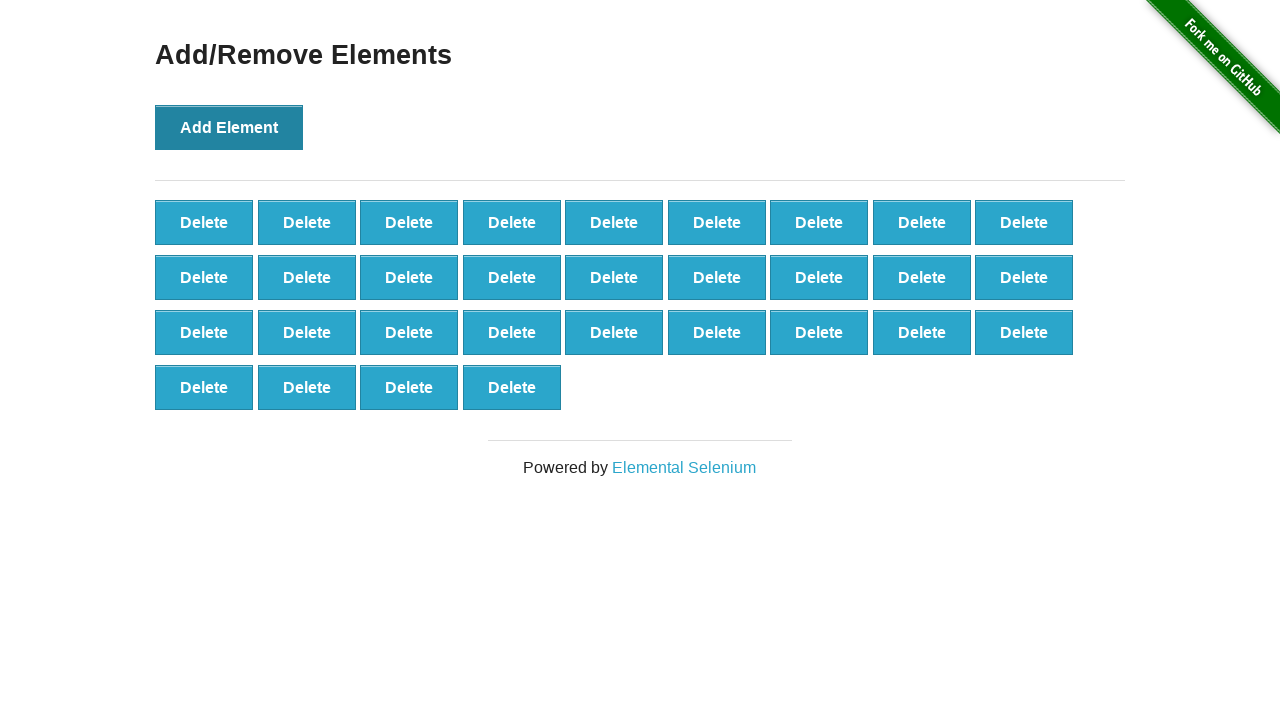

Clicked Add Element button (iteration 32/100) at (229, 127) on xpath=//button[@onclick='addElement()']
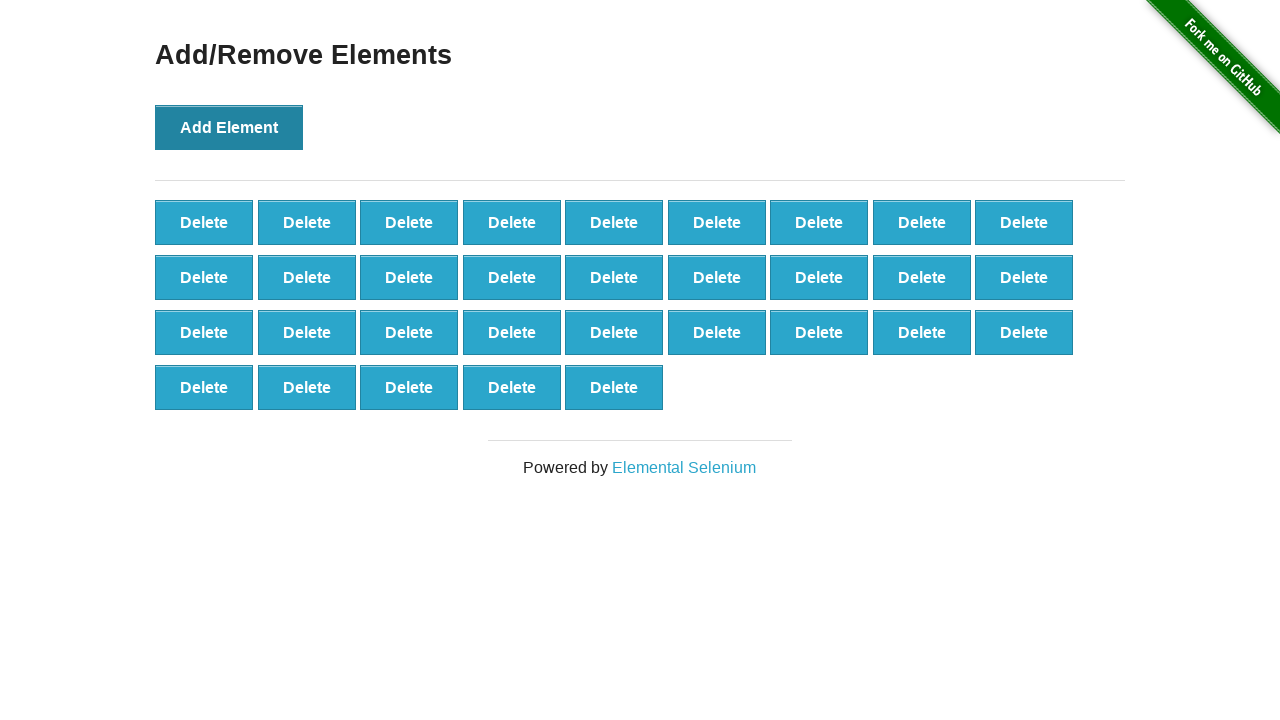

Clicked Add Element button (iteration 33/100) at (229, 127) on xpath=//button[@onclick='addElement()']
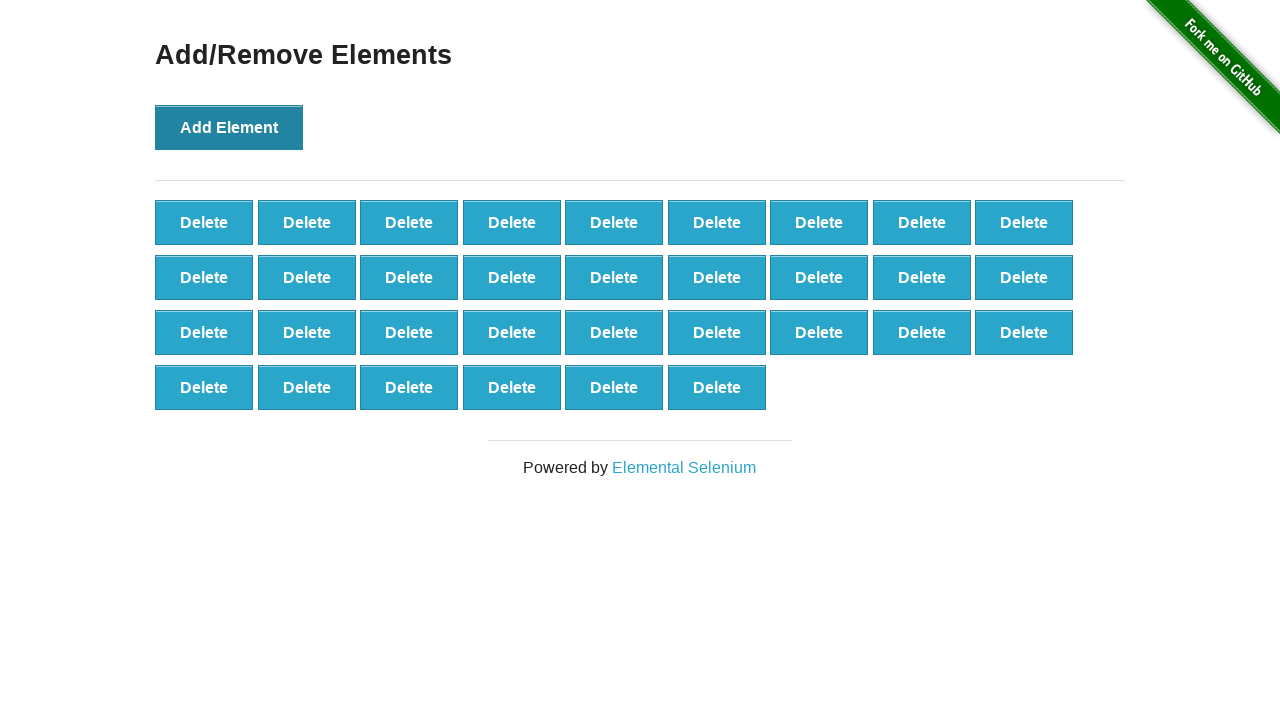

Clicked Add Element button (iteration 34/100) at (229, 127) on xpath=//button[@onclick='addElement()']
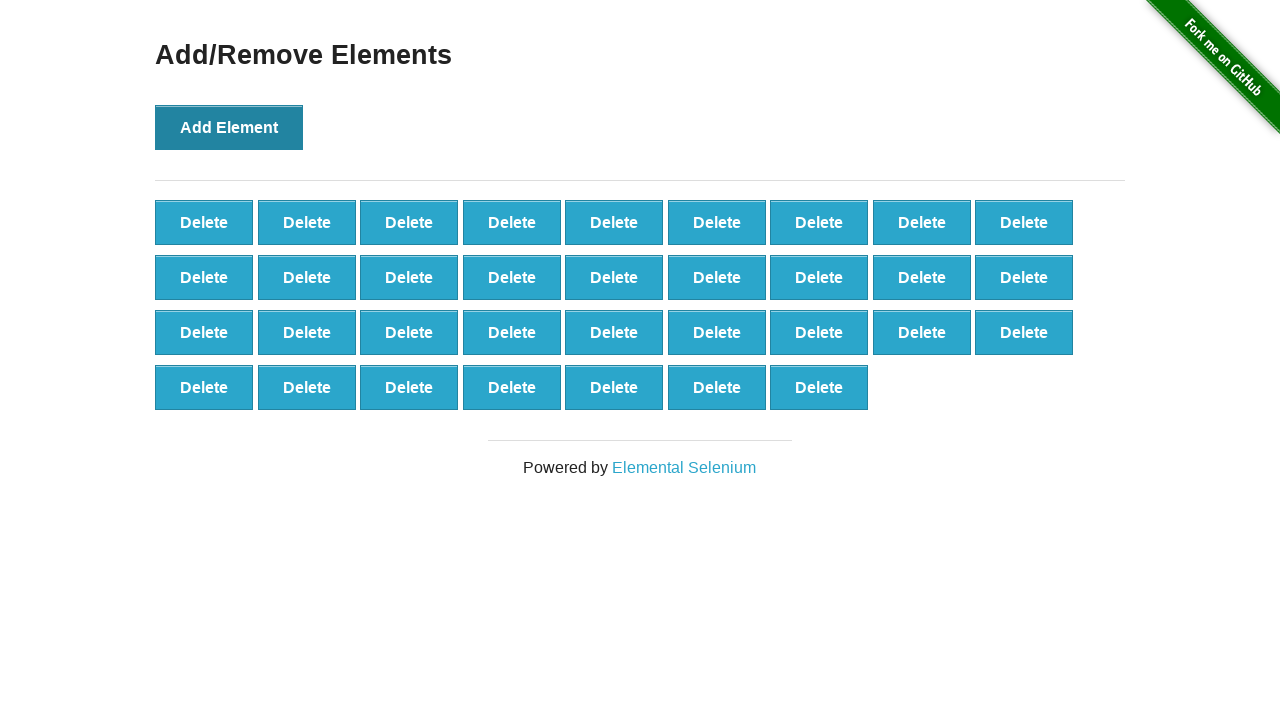

Clicked Add Element button (iteration 35/100) at (229, 127) on xpath=//button[@onclick='addElement()']
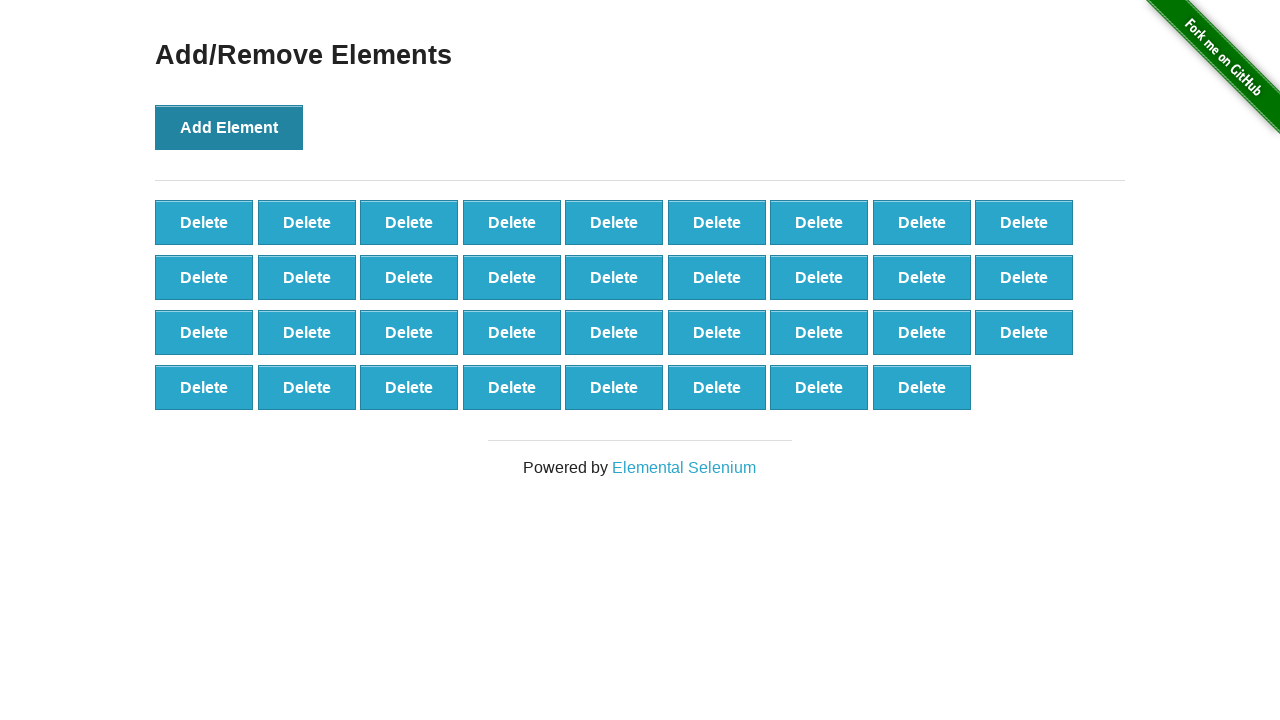

Clicked Add Element button (iteration 36/100) at (229, 127) on xpath=//button[@onclick='addElement()']
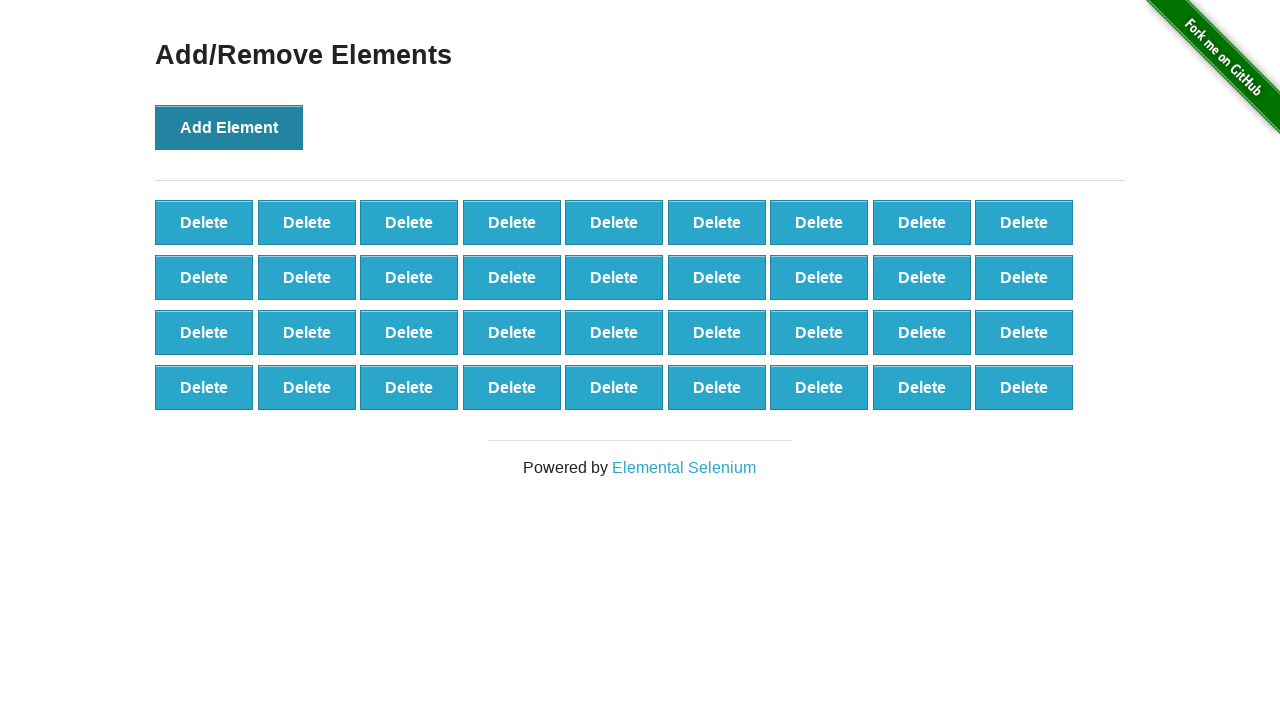

Clicked Add Element button (iteration 37/100) at (229, 127) on xpath=//button[@onclick='addElement()']
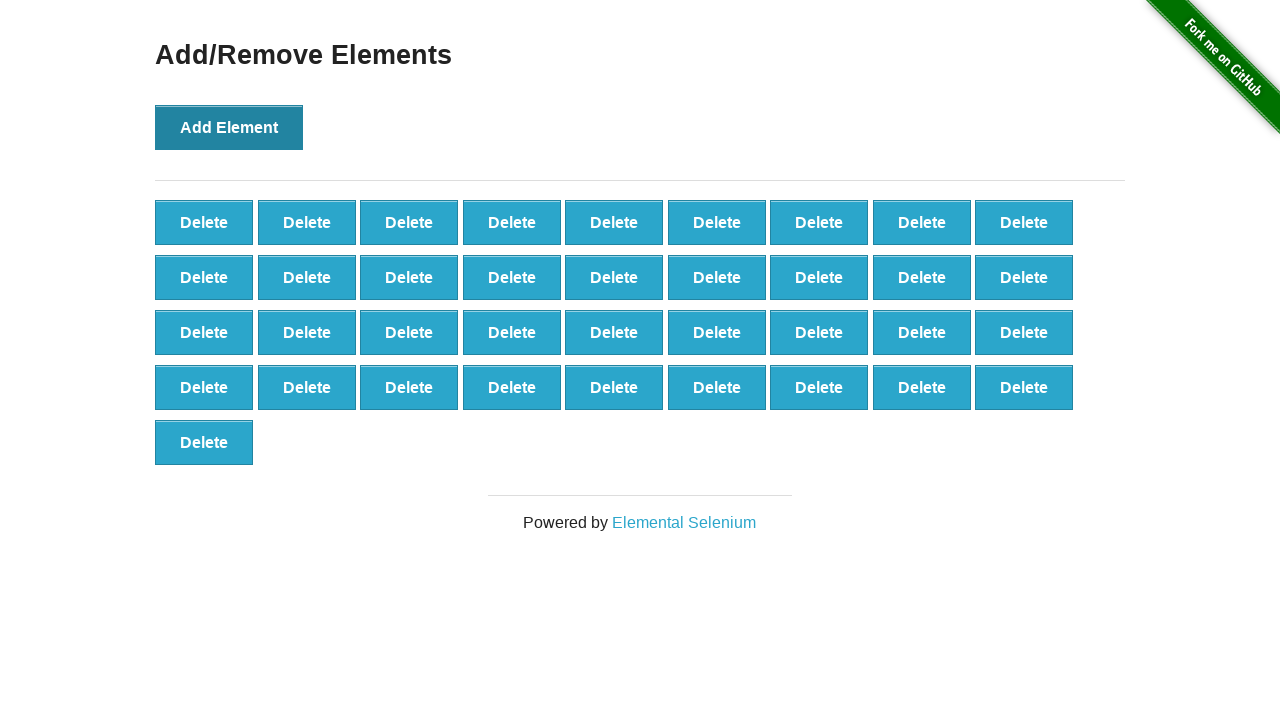

Clicked Add Element button (iteration 38/100) at (229, 127) on xpath=//button[@onclick='addElement()']
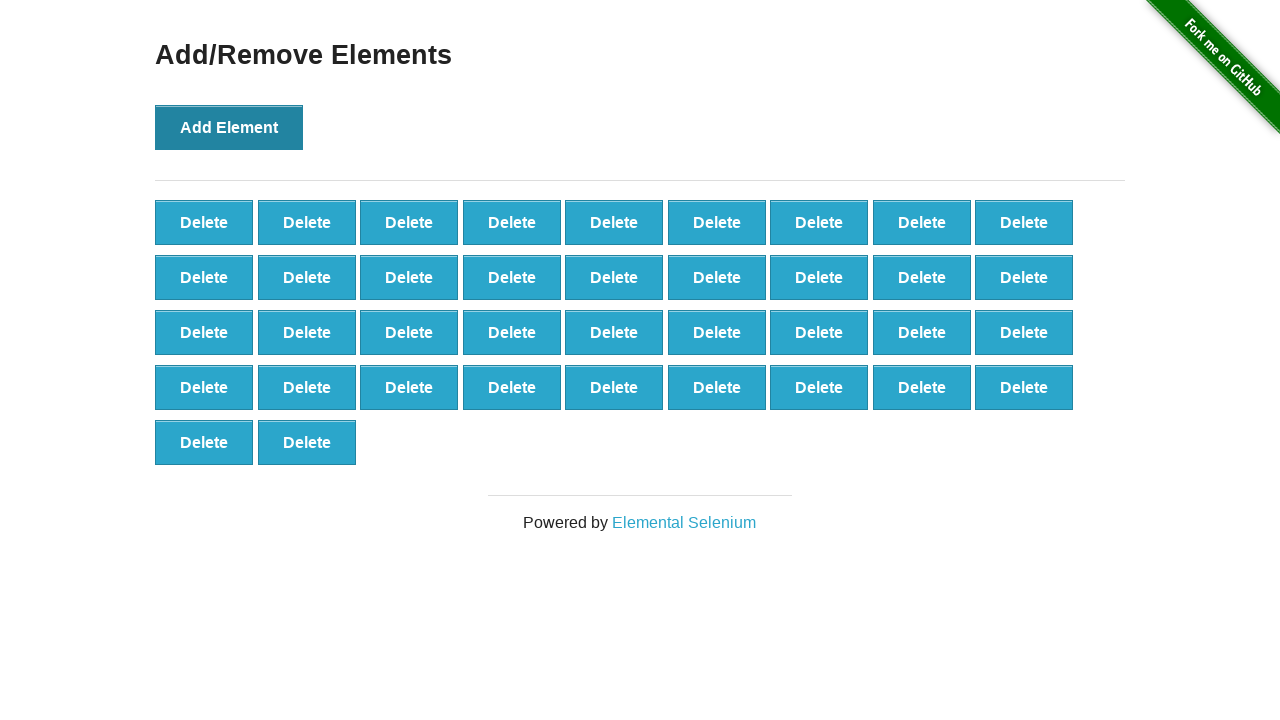

Clicked Add Element button (iteration 39/100) at (229, 127) on xpath=//button[@onclick='addElement()']
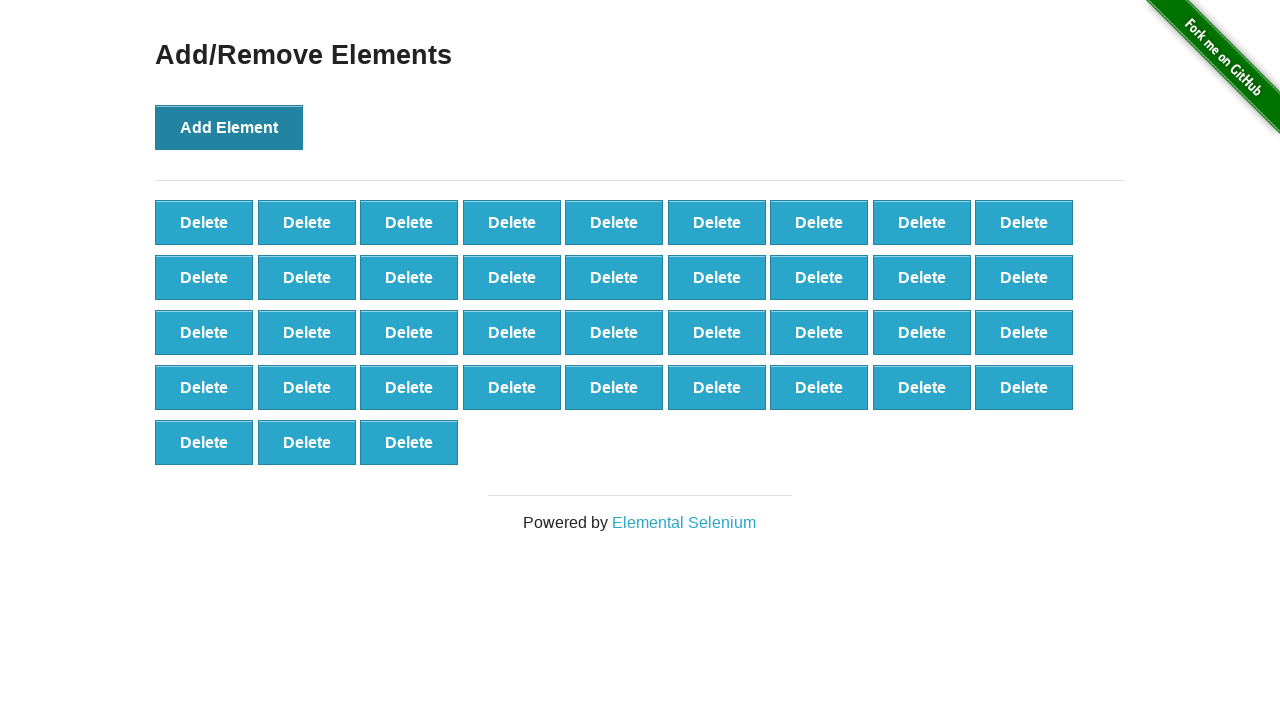

Clicked Add Element button (iteration 40/100) at (229, 127) on xpath=//button[@onclick='addElement()']
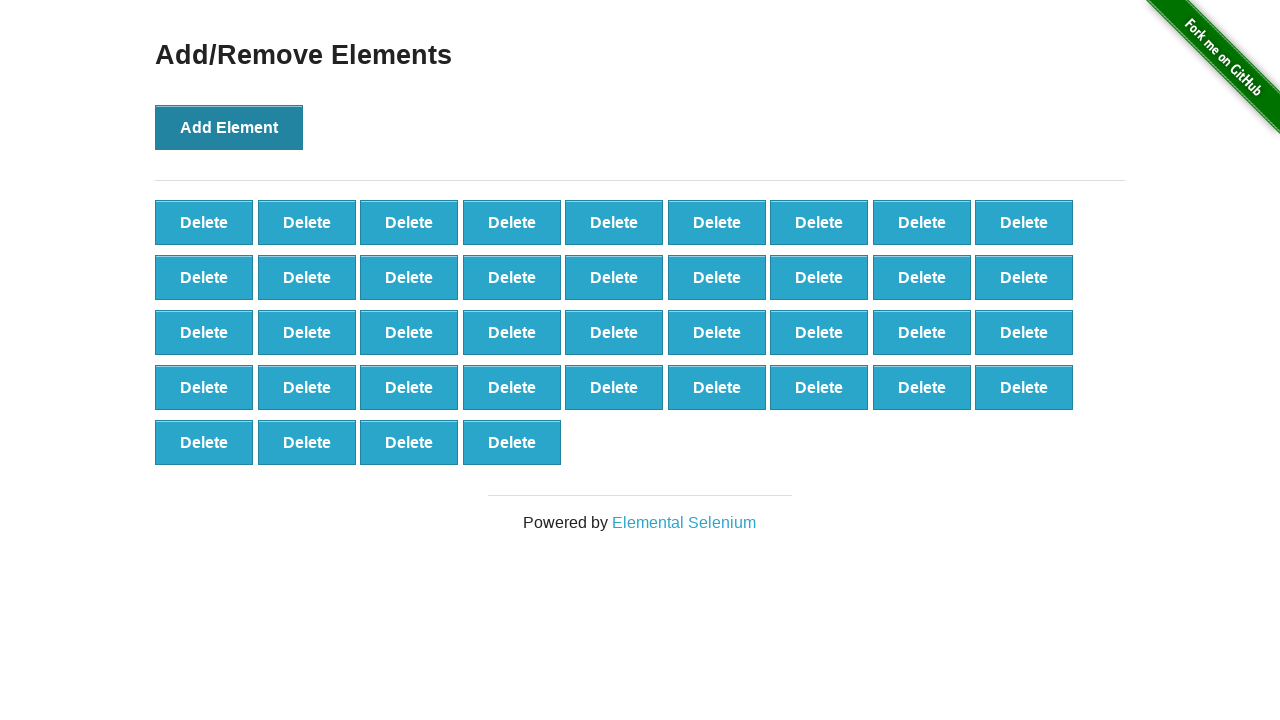

Clicked Add Element button (iteration 41/100) at (229, 127) on xpath=//button[@onclick='addElement()']
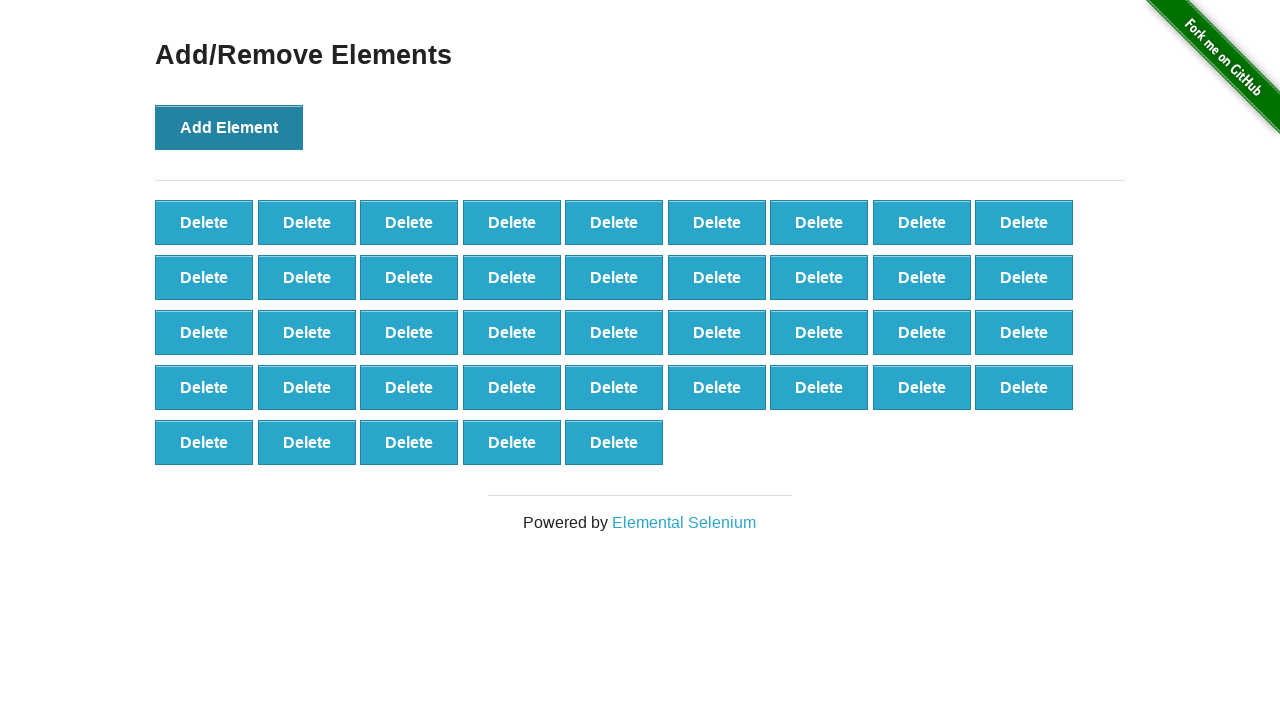

Clicked Add Element button (iteration 42/100) at (229, 127) on xpath=//button[@onclick='addElement()']
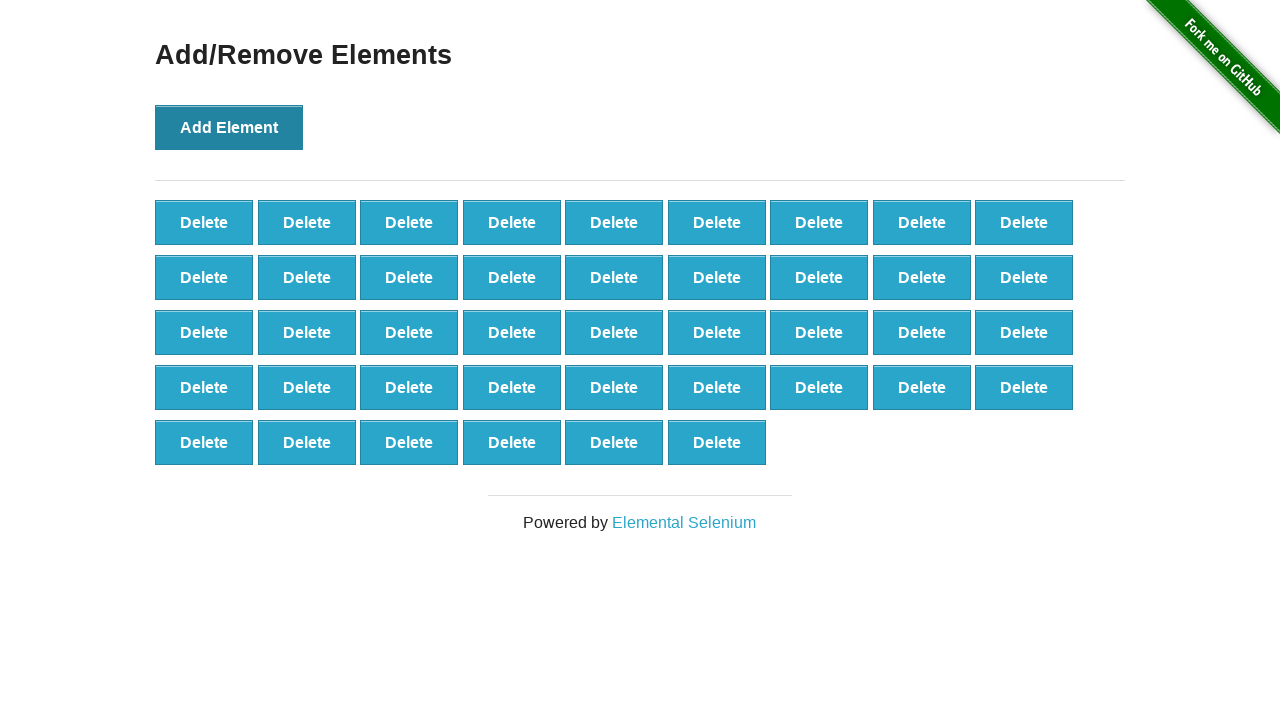

Clicked Add Element button (iteration 43/100) at (229, 127) on xpath=//button[@onclick='addElement()']
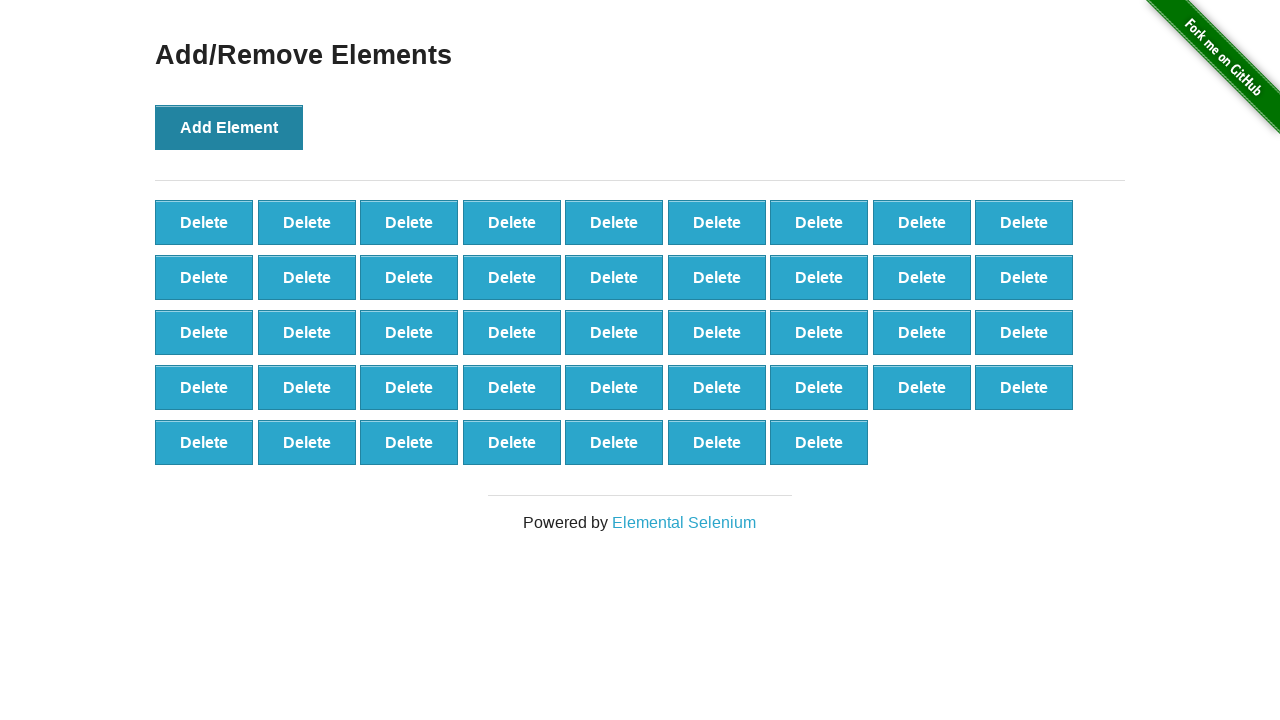

Clicked Add Element button (iteration 44/100) at (229, 127) on xpath=//button[@onclick='addElement()']
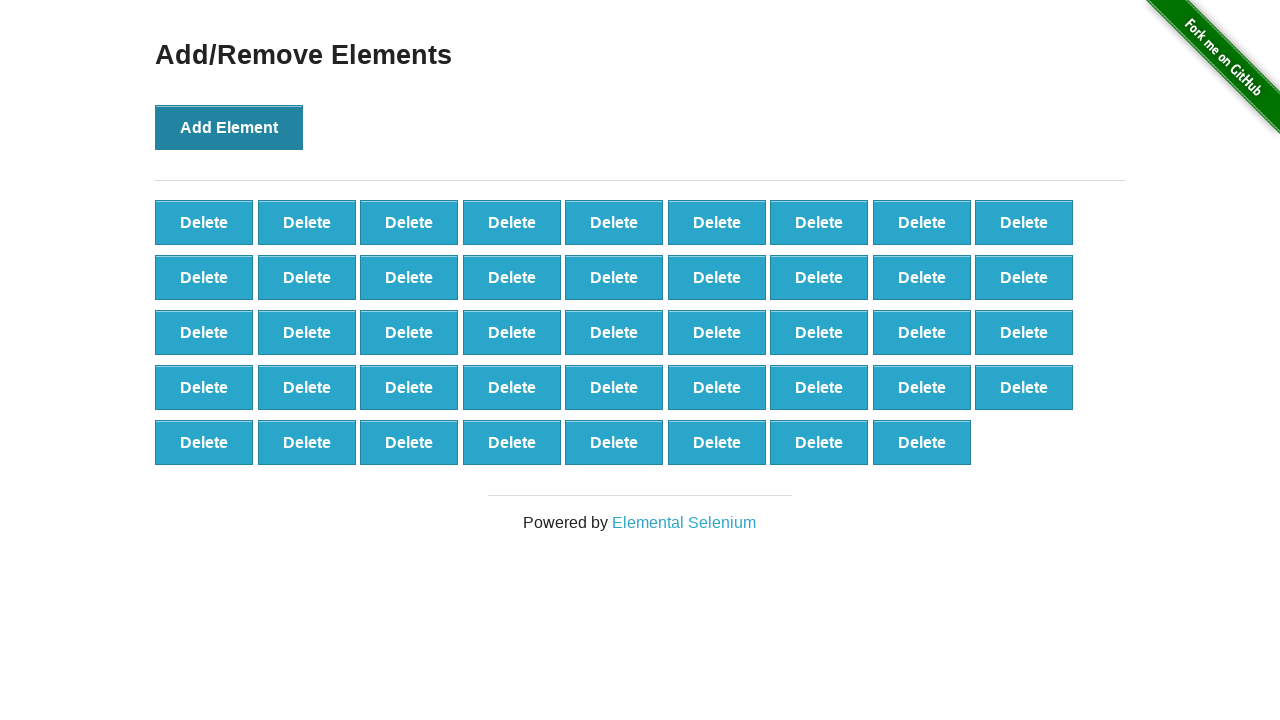

Clicked Add Element button (iteration 45/100) at (229, 127) on xpath=//button[@onclick='addElement()']
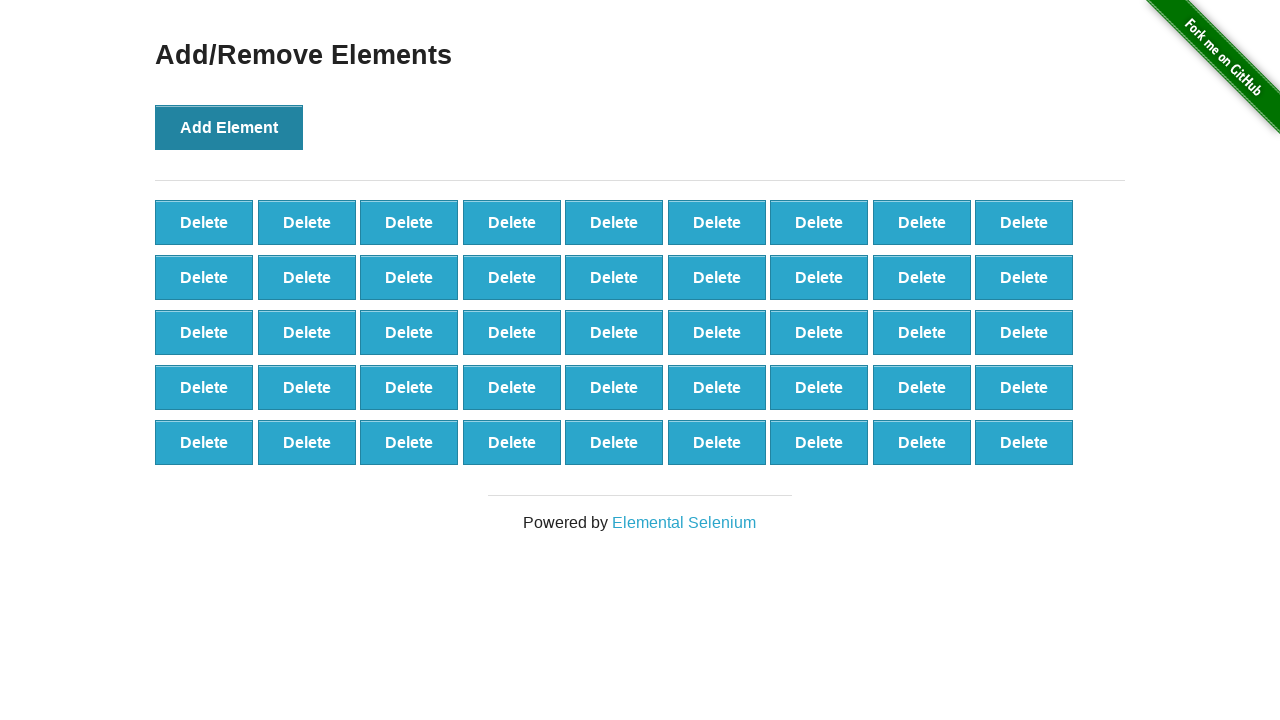

Clicked Add Element button (iteration 46/100) at (229, 127) on xpath=//button[@onclick='addElement()']
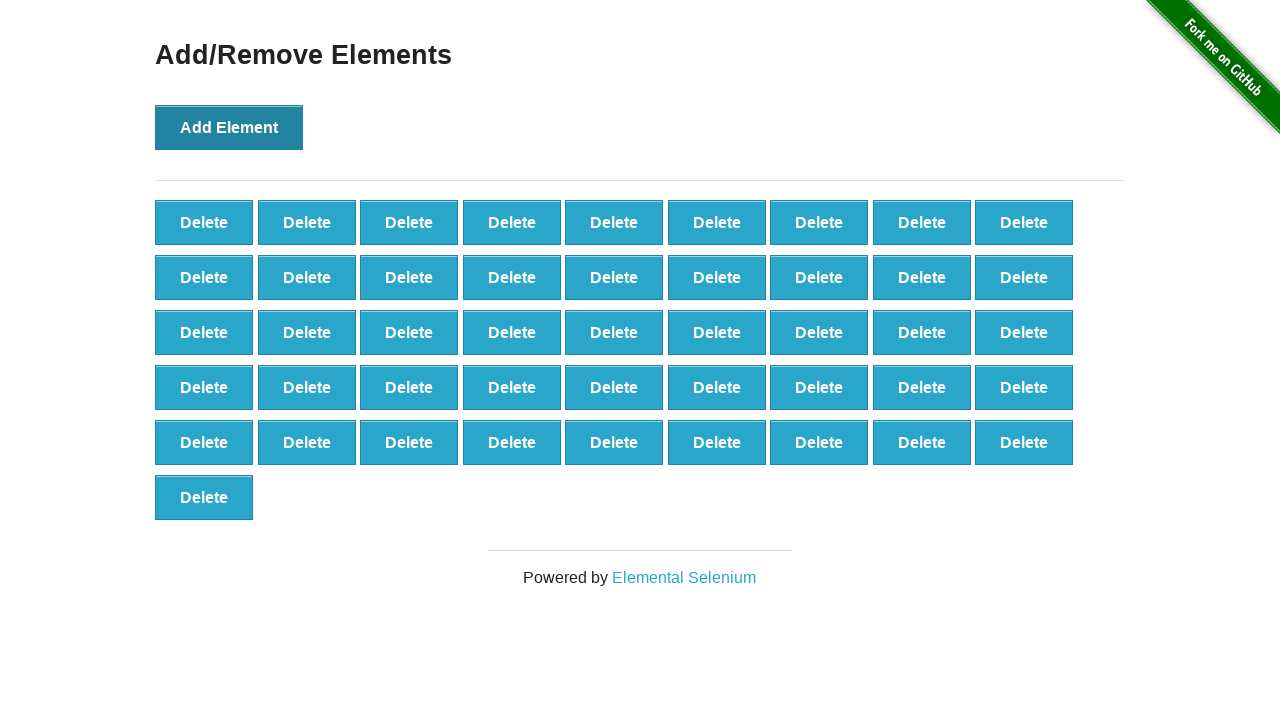

Clicked Add Element button (iteration 47/100) at (229, 127) on xpath=//button[@onclick='addElement()']
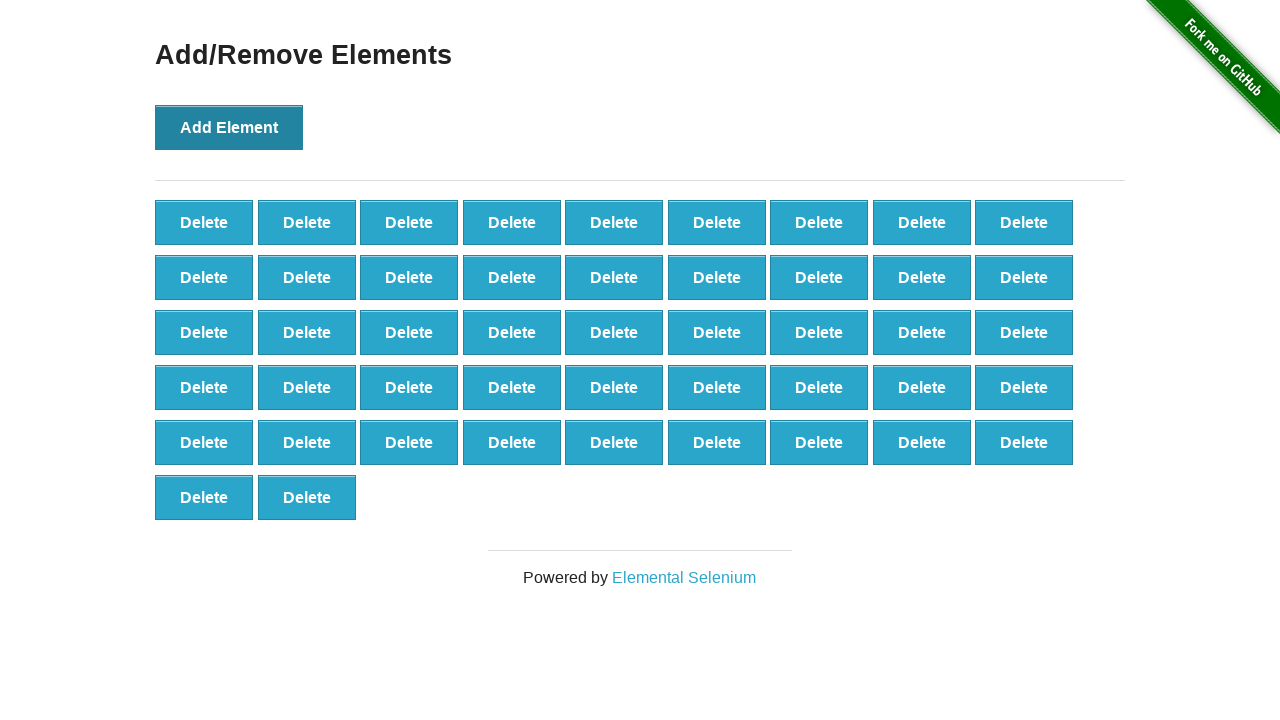

Clicked Add Element button (iteration 48/100) at (229, 127) on xpath=//button[@onclick='addElement()']
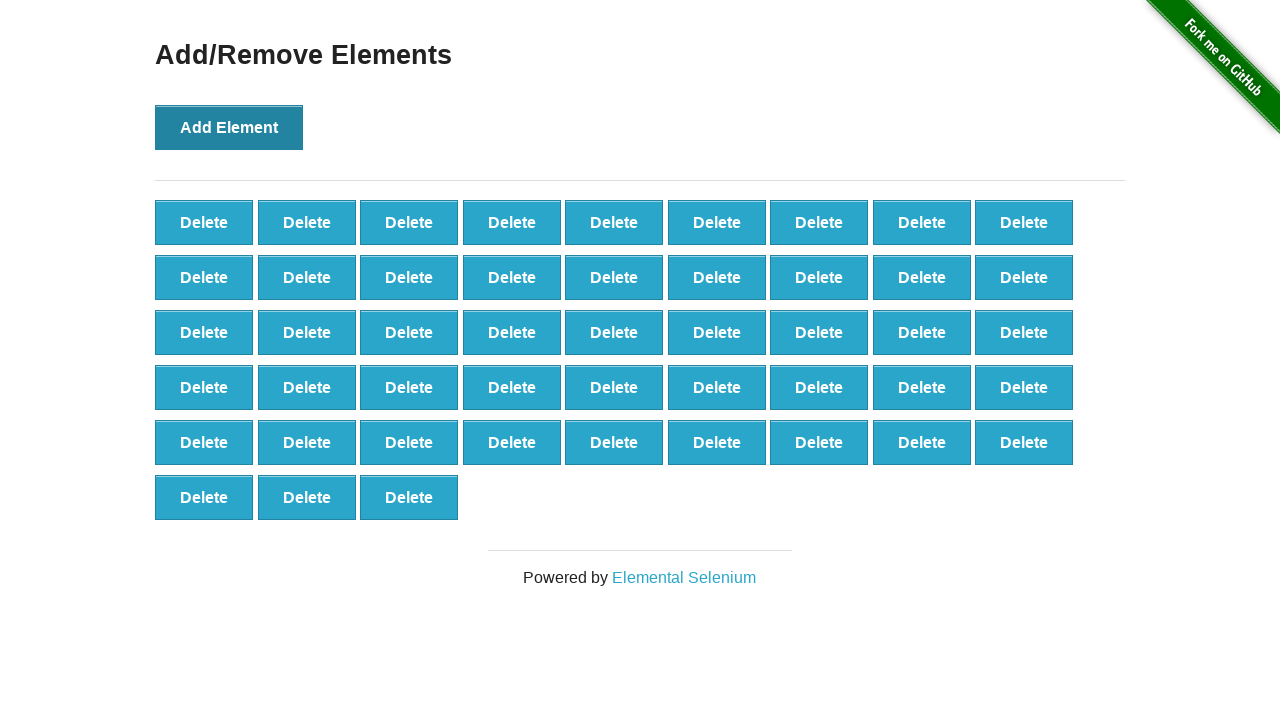

Clicked Add Element button (iteration 49/100) at (229, 127) on xpath=//button[@onclick='addElement()']
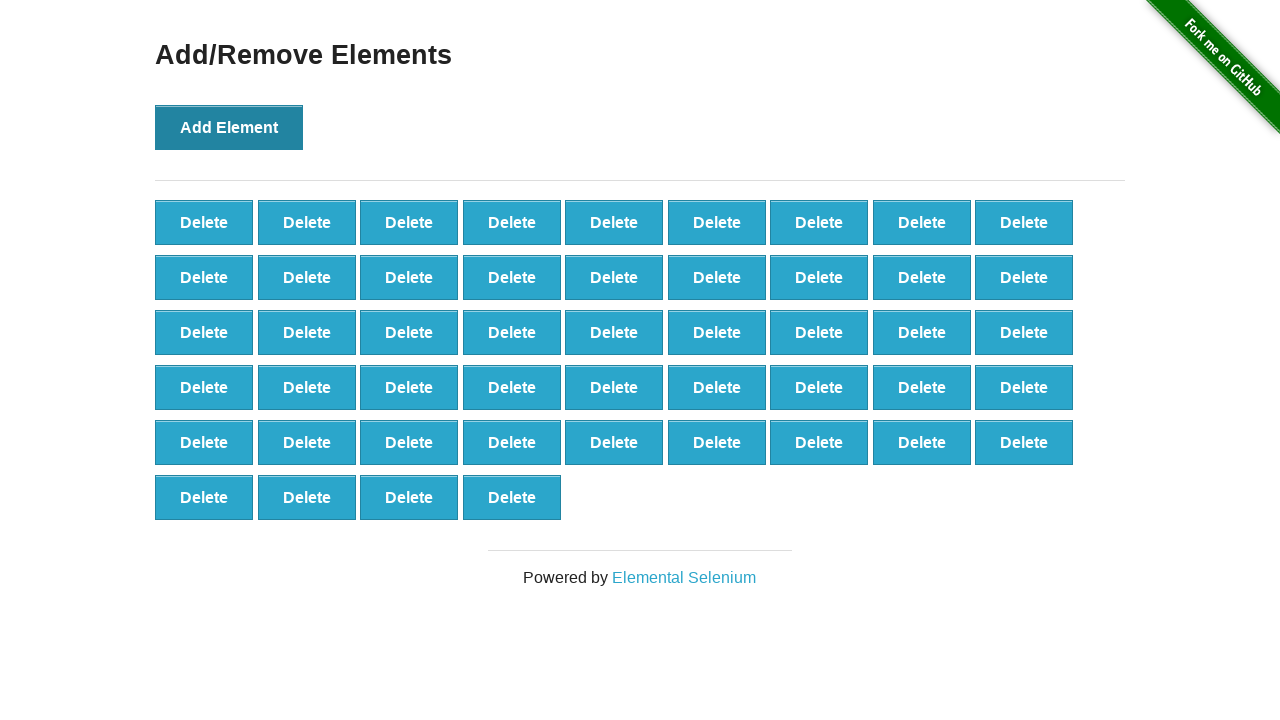

Clicked Add Element button (iteration 50/100) at (229, 127) on xpath=//button[@onclick='addElement()']
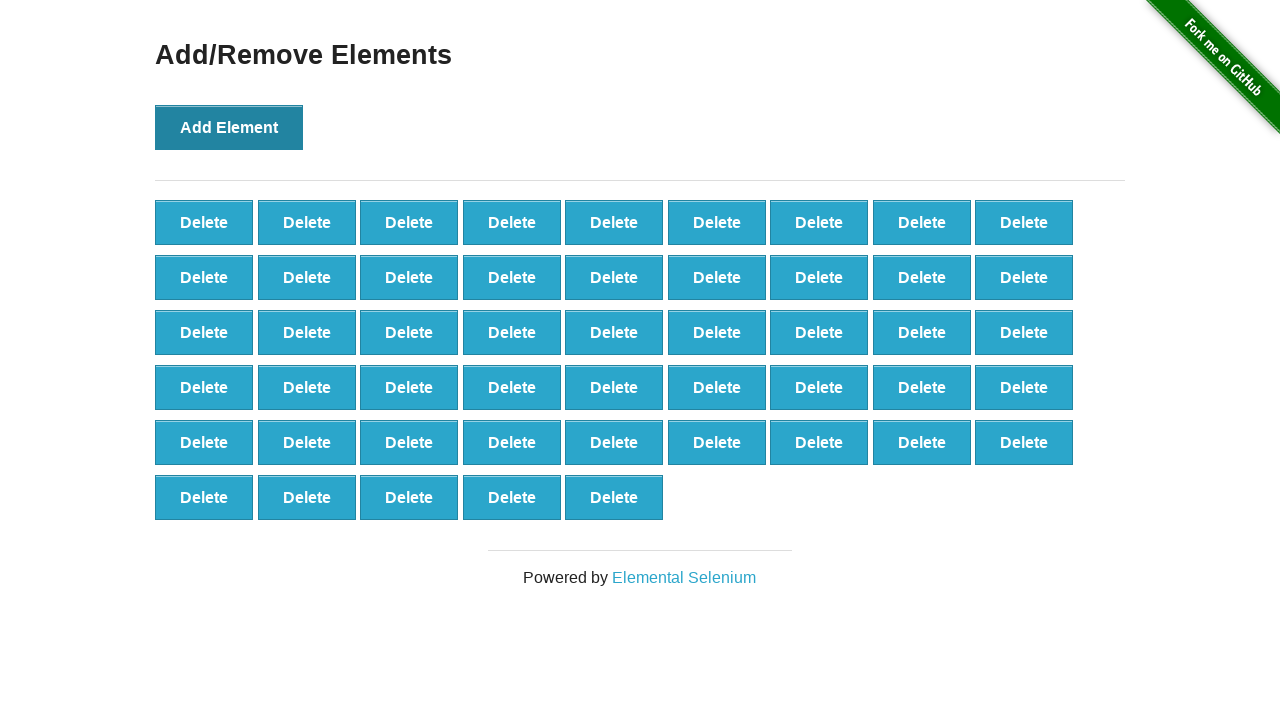

Clicked Add Element button (iteration 51/100) at (229, 127) on xpath=//button[@onclick='addElement()']
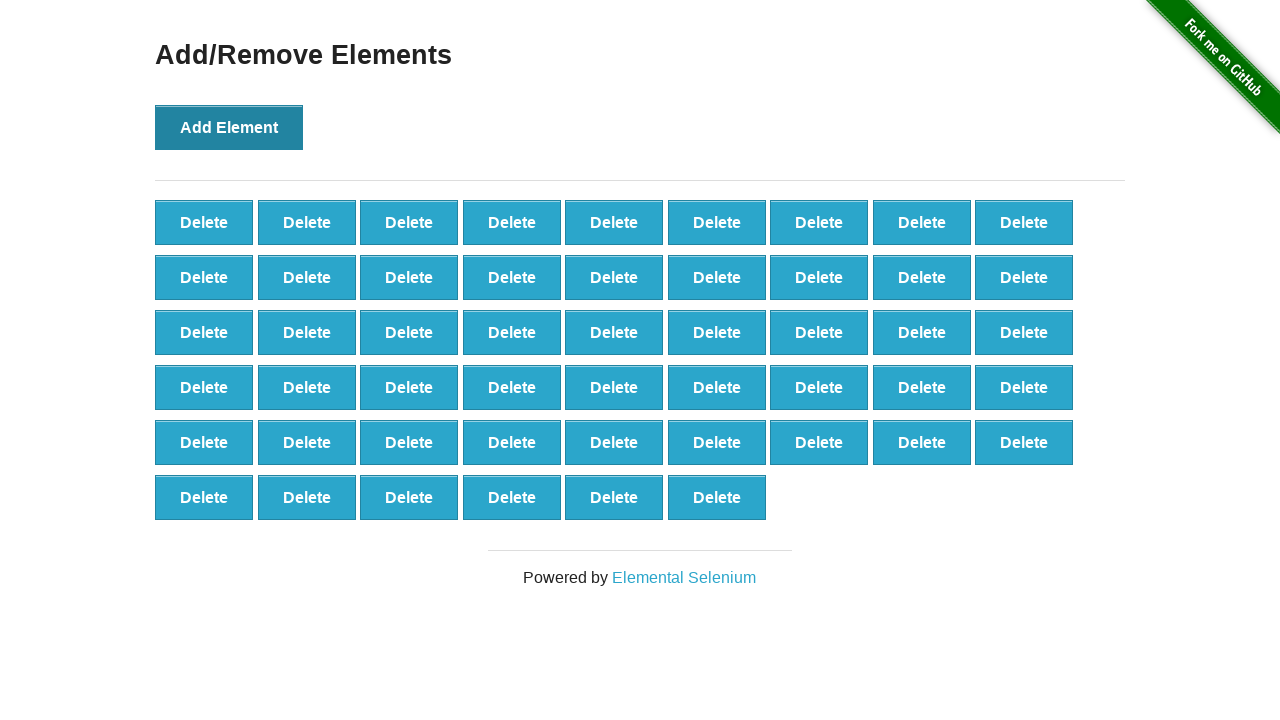

Clicked Add Element button (iteration 52/100) at (229, 127) on xpath=//button[@onclick='addElement()']
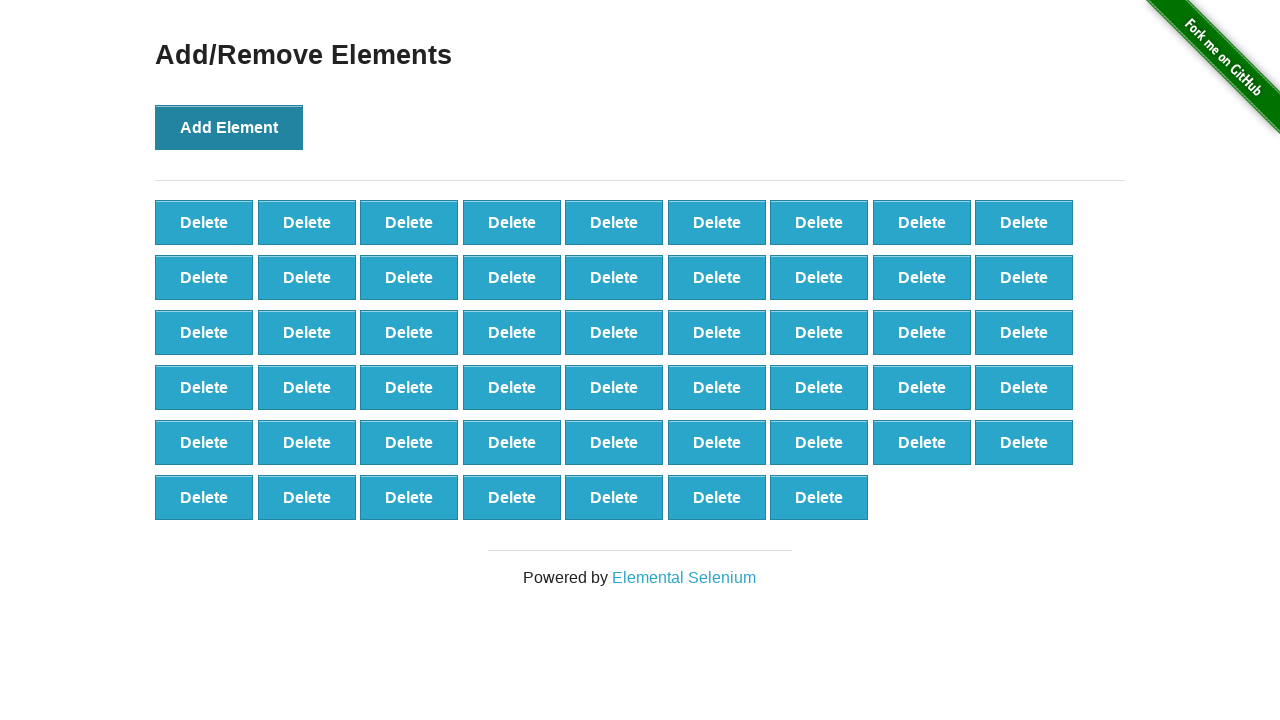

Clicked Add Element button (iteration 53/100) at (229, 127) on xpath=//button[@onclick='addElement()']
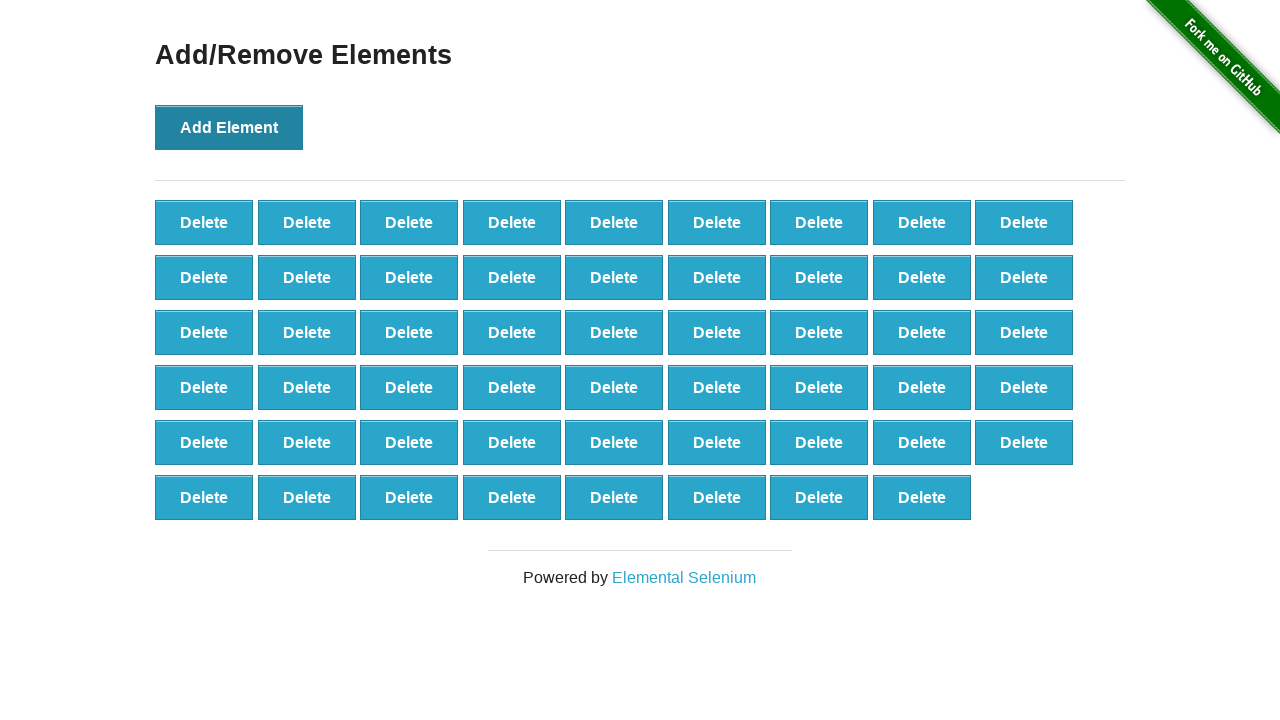

Clicked Add Element button (iteration 54/100) at (229, 127) on xpath=//button[@onclick='addElement()']
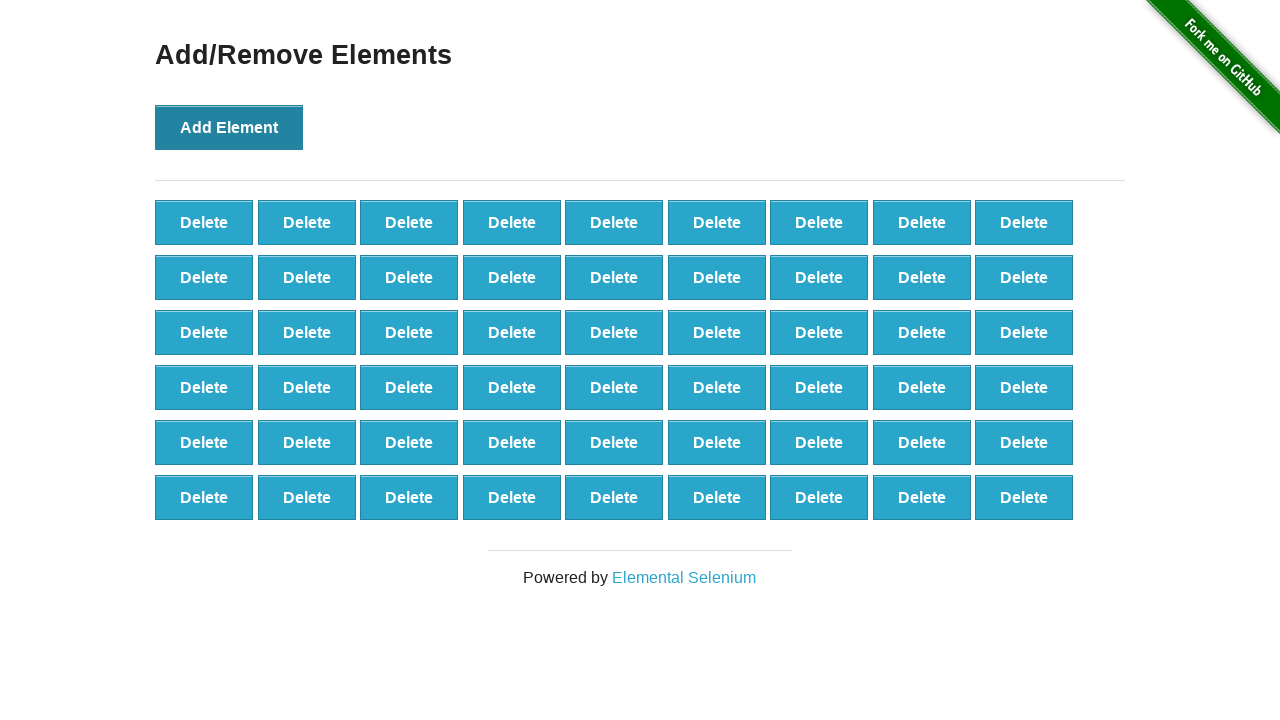

Clicked Add Element button (iteration 55/100) at (229, 127) on xpath=//button[@onclick='addElement()']
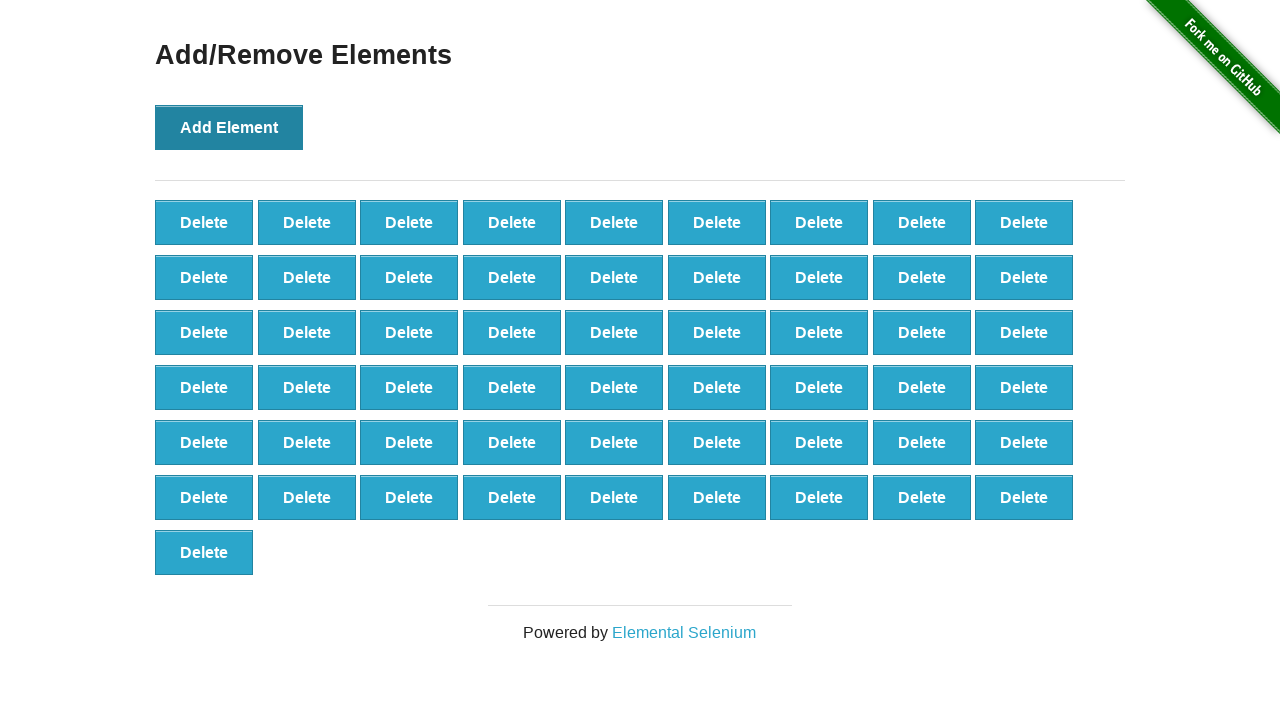

Clicked Add Element button (iteration 56/100) at (229, 127) on xpath=//button[@onclick='addElement()']
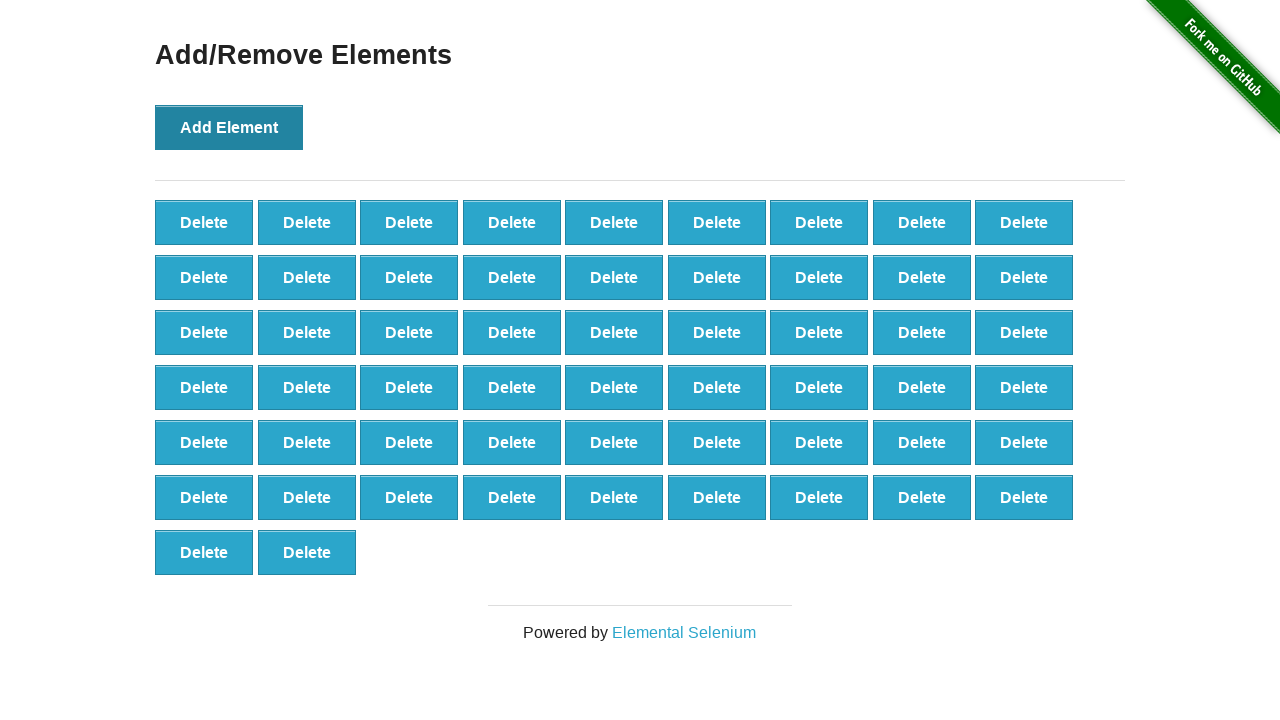

Clicked Add Element button (iteration 57/100) at (229, 127) on xpath=//button[@onclick='addElement()']
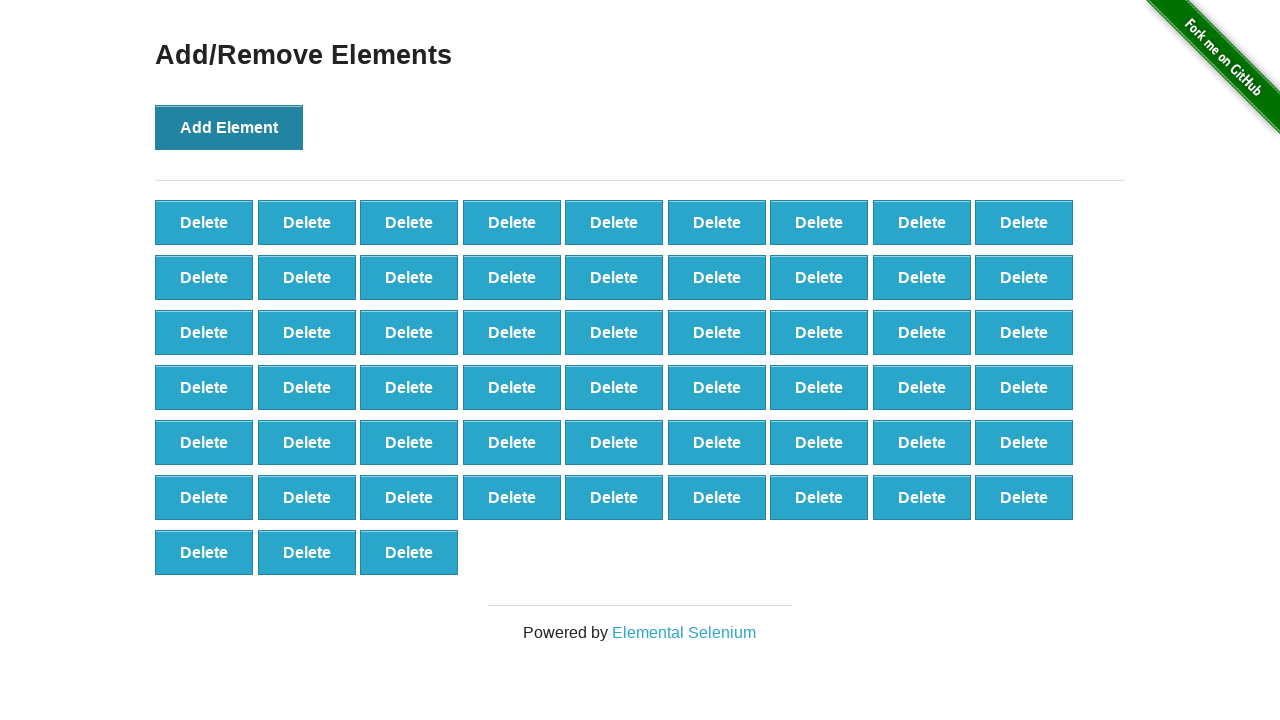

Clicked Add Element button (iteration 58/100) at (229, 127) on xpath=//button[@onclick='addElement()']
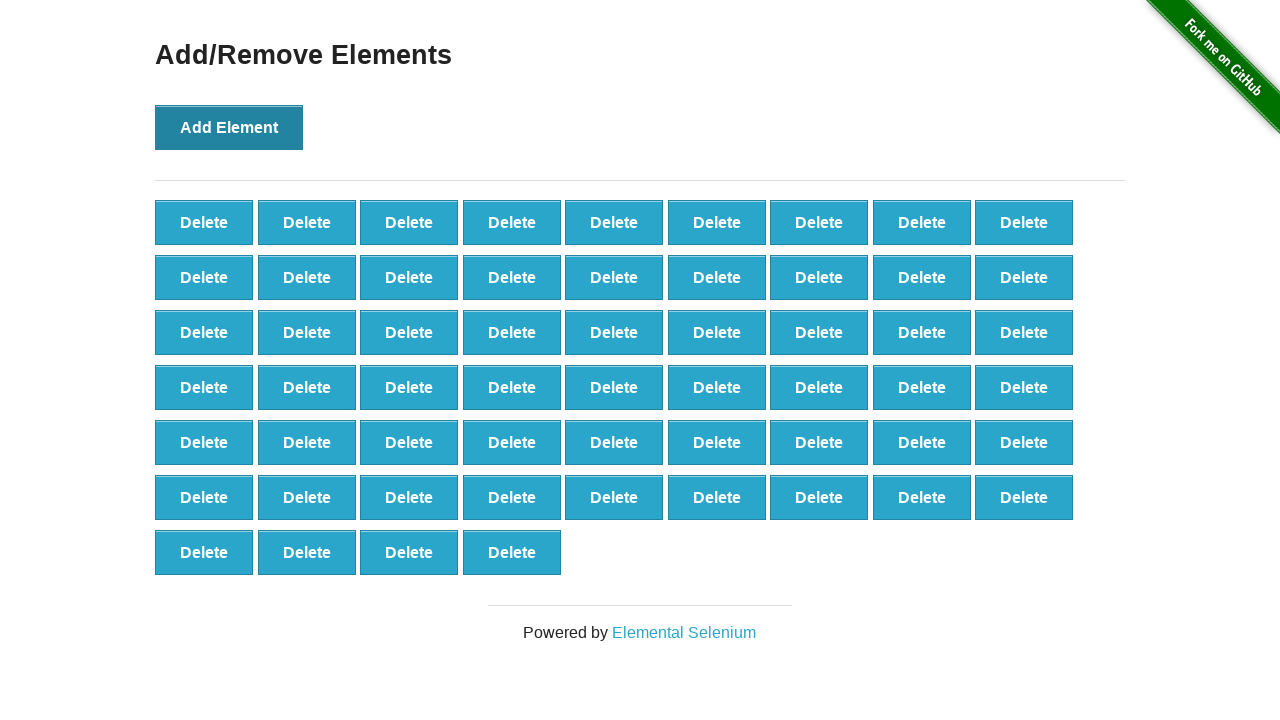

Clicked Add Element button (iteration 59/100) at (229, 127) on xpath=//button[@onclick='addElement()']
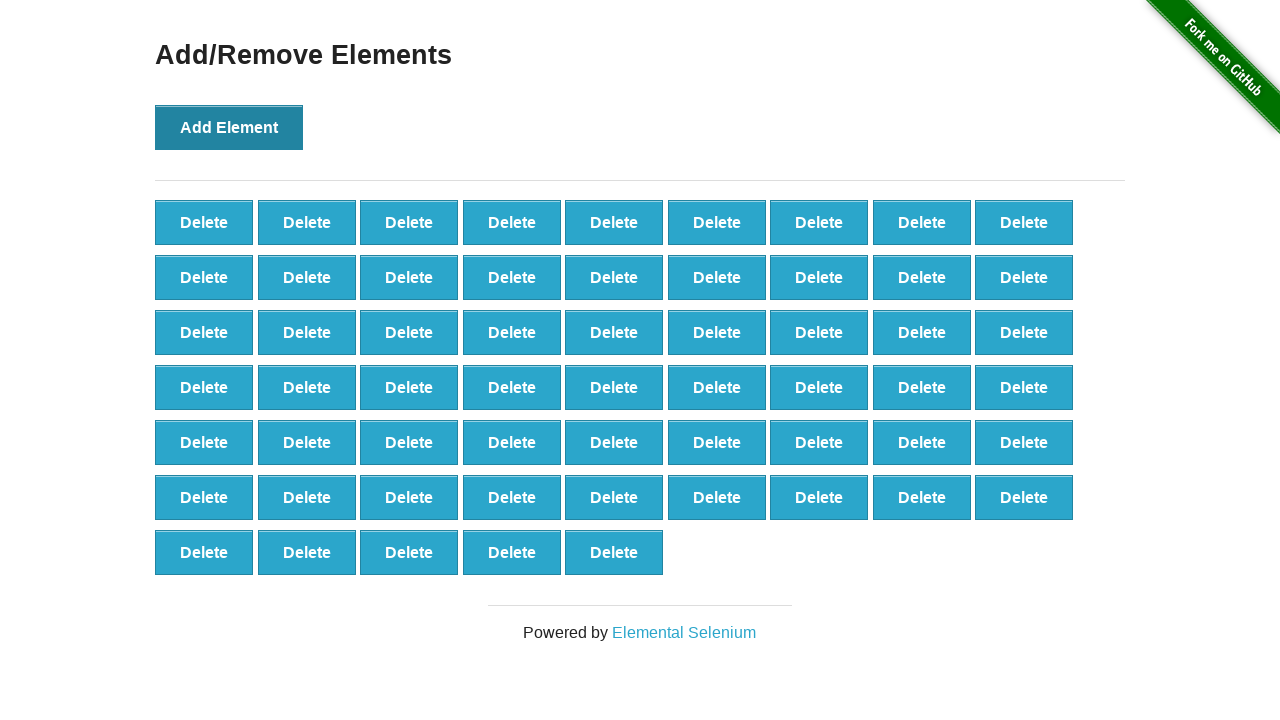

Clicked Add Element button (iteration 60/100) at (229, 127) on xpath=//button[@onclick='addElement()']
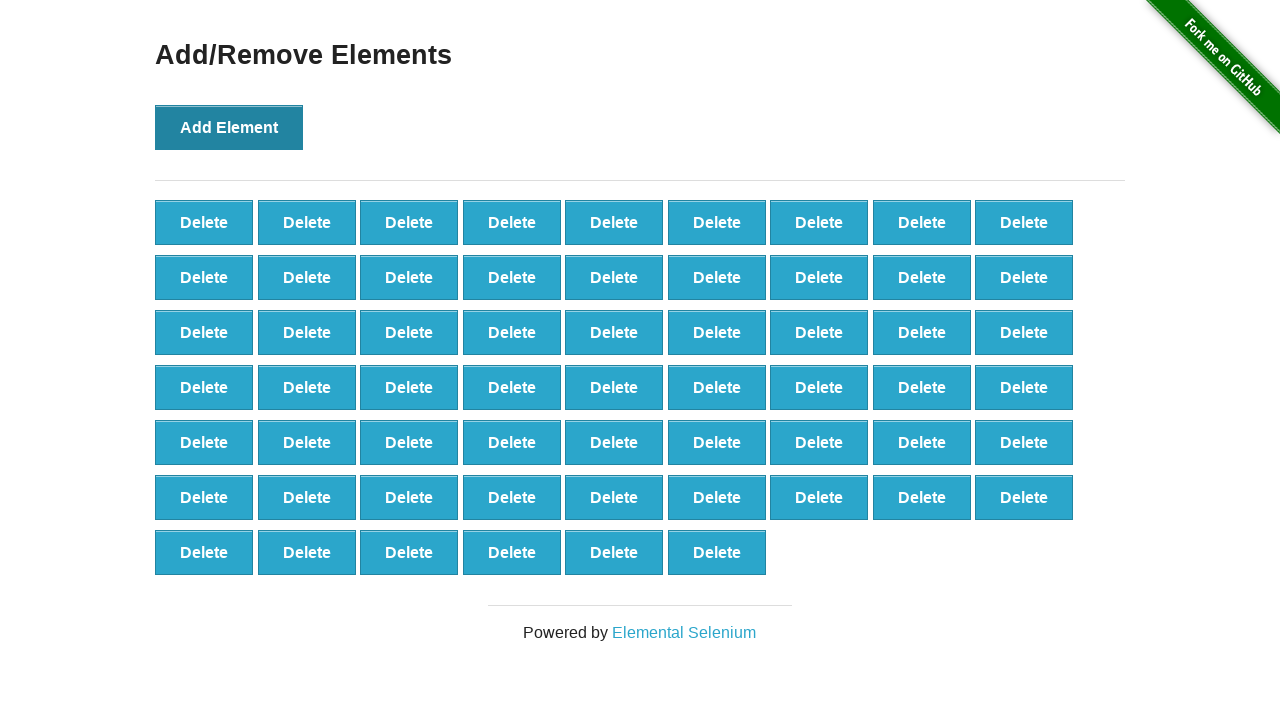

Clicked Add Element button (iteration 61/100) at (229, 127) on xpath=//button[@onclick='addElement()']
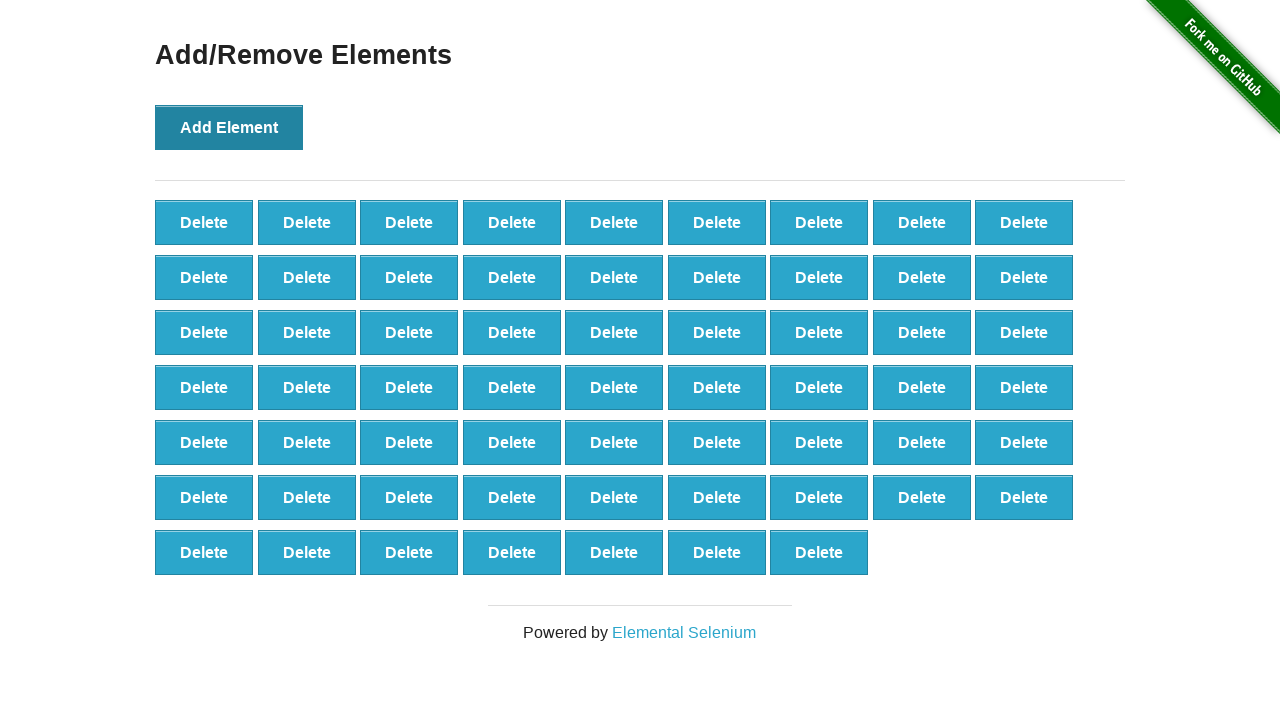

Clicked Add Element button (iteration 62/100) at (229, 127) on xpath=//button[@onclick='addElement()']
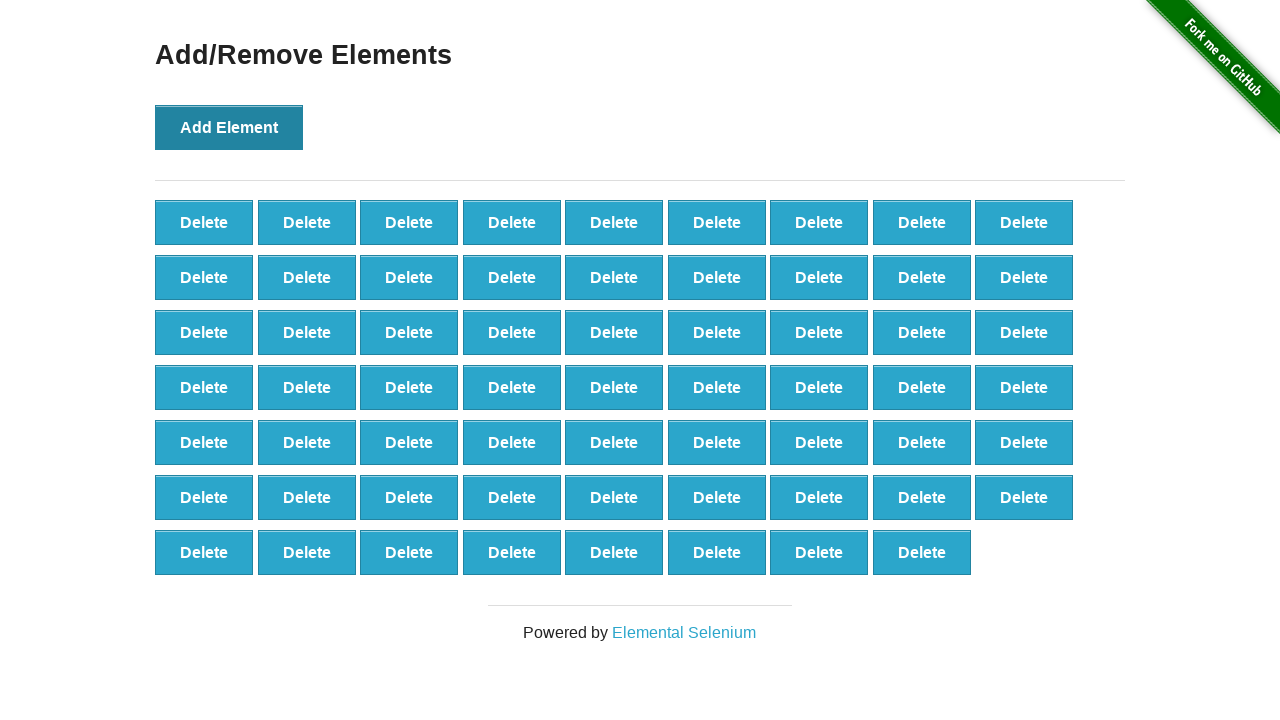

Clicked Add Element button (iteration 63/100) at (229, 127) on xpath=//button[@onclick='addElement()']
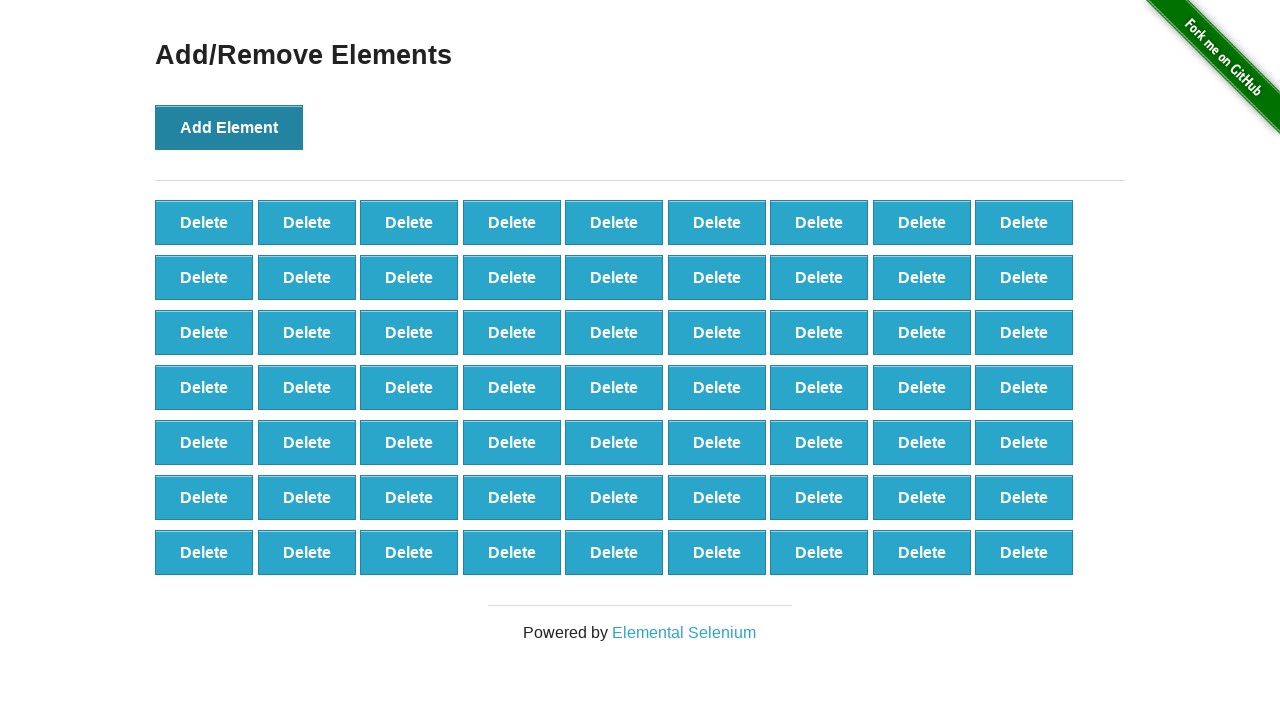

Clicked Add Element button (iteration 64/100) at (229, 127) on xpath=//button[@onclick='addElement()']
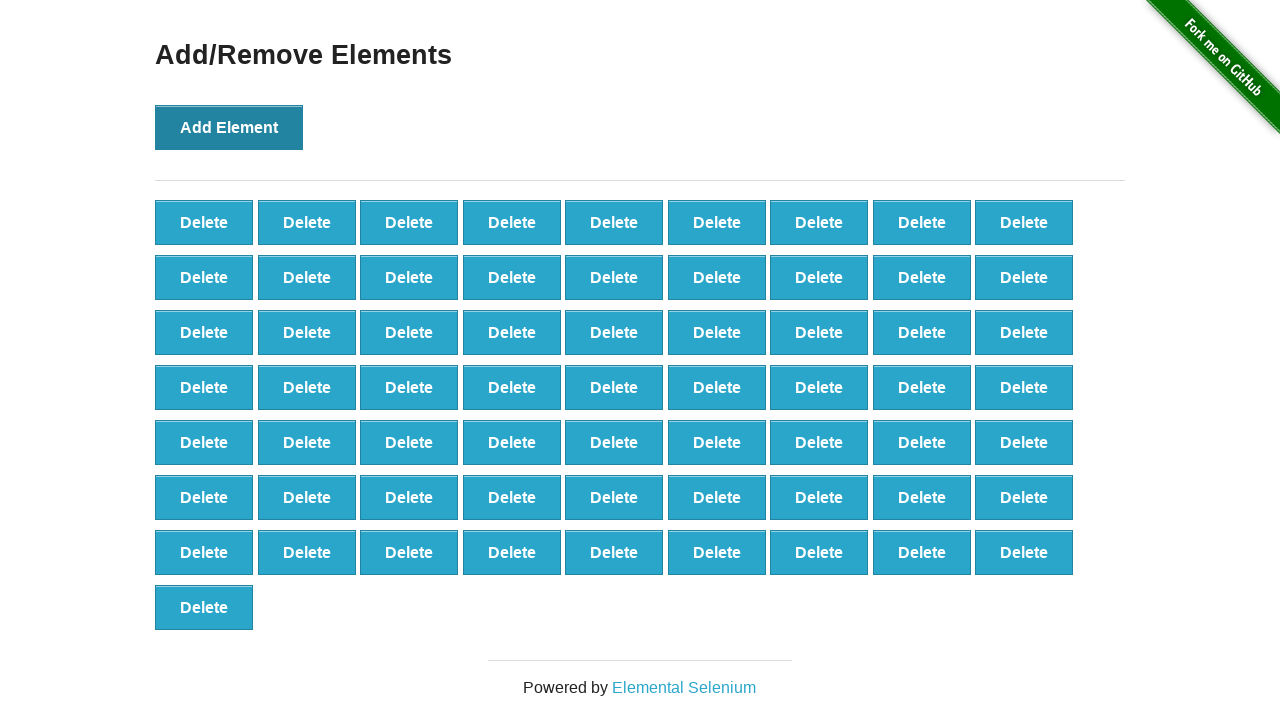

Clicked Add Element button (iteration 65/100) at (229, 127) on xpath=//button[@onclick='addElement()']
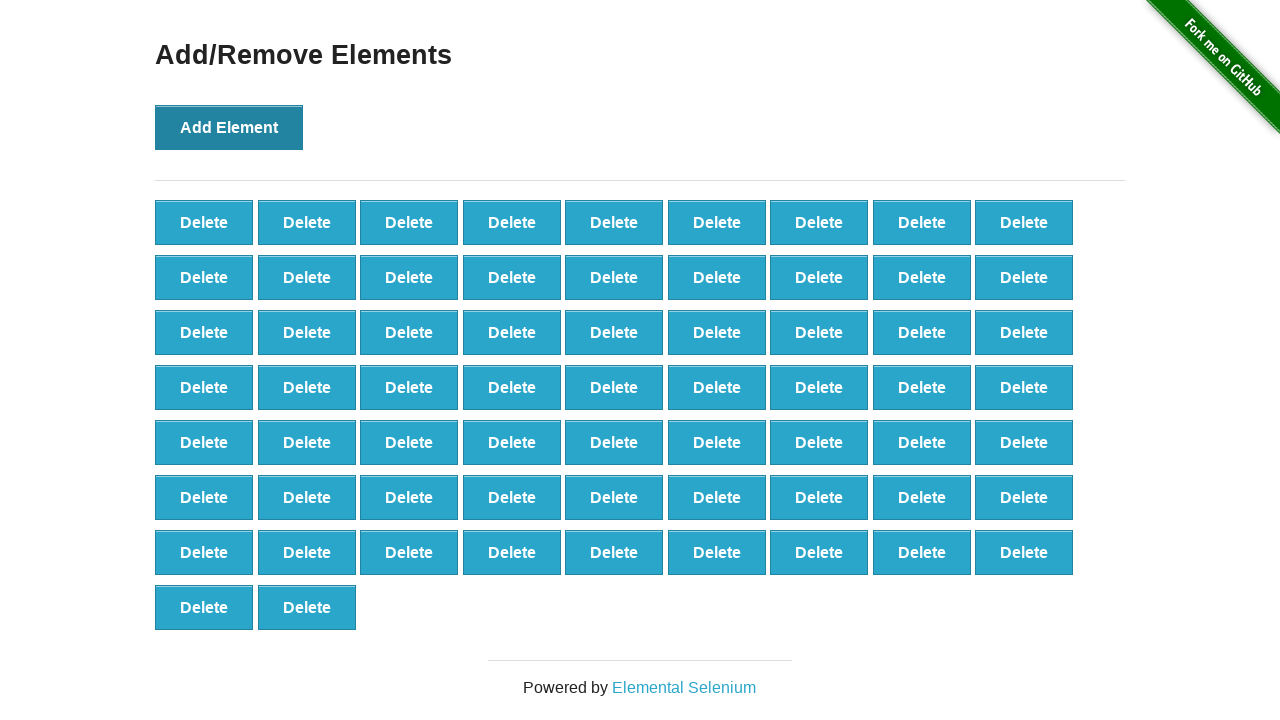

Clicked Add Element button (iteration 66/100) at (229, 127) on xpath=//button[@onclick='addElement()']
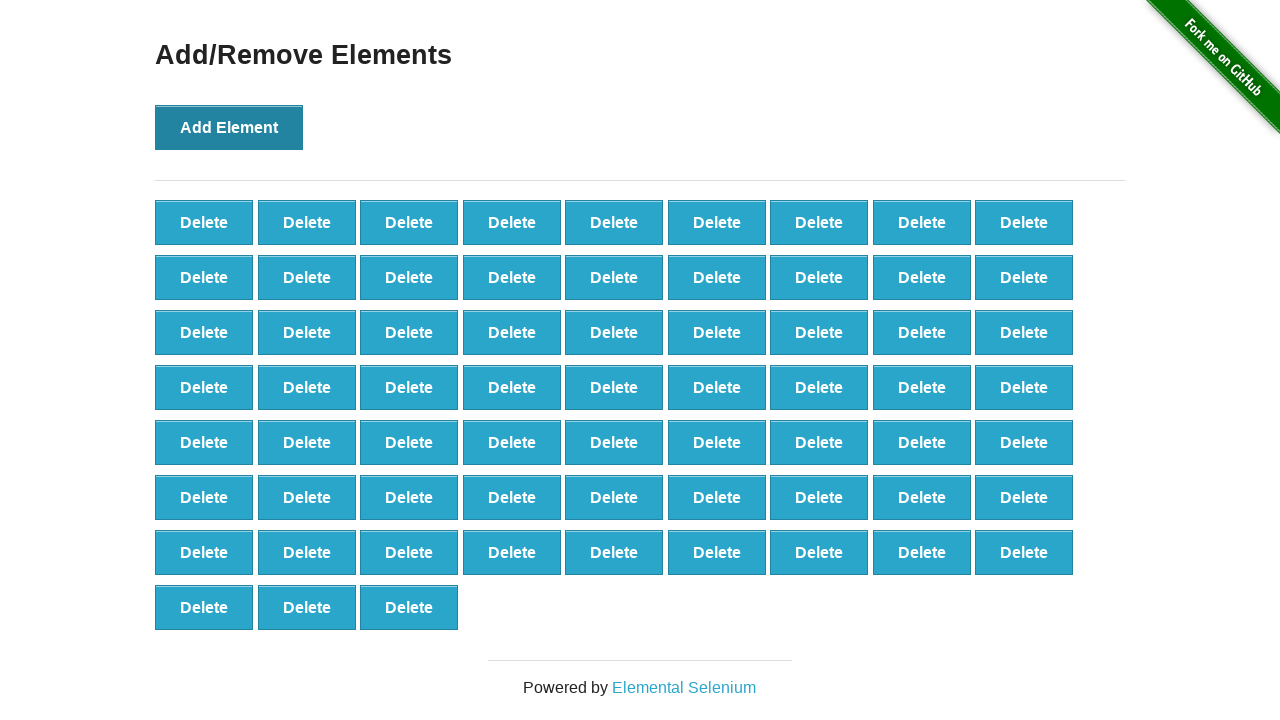

Clicked Add Element button (iteration 67/100) at (229, 127) on xpath=//button[@onclick='addElement()']
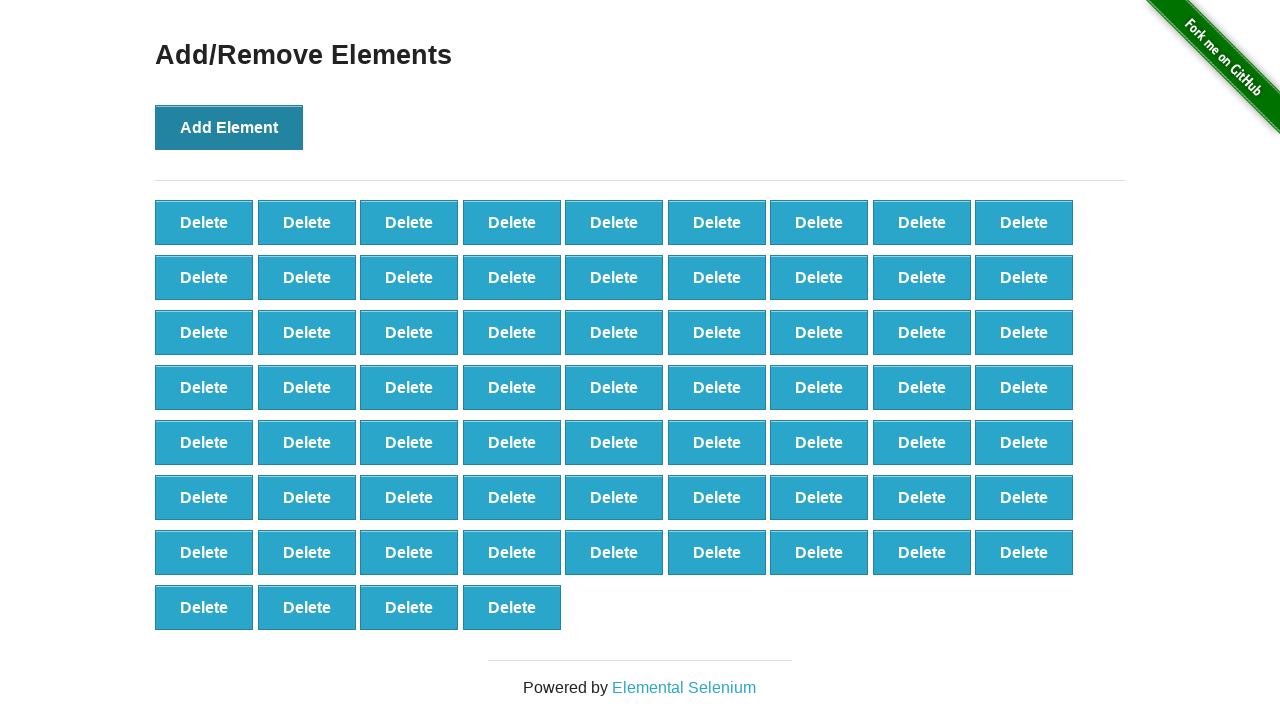

Clicked Add Element button (iteration 68/100) at (229, 127) on xpath=//button[@onclick='addElement()']
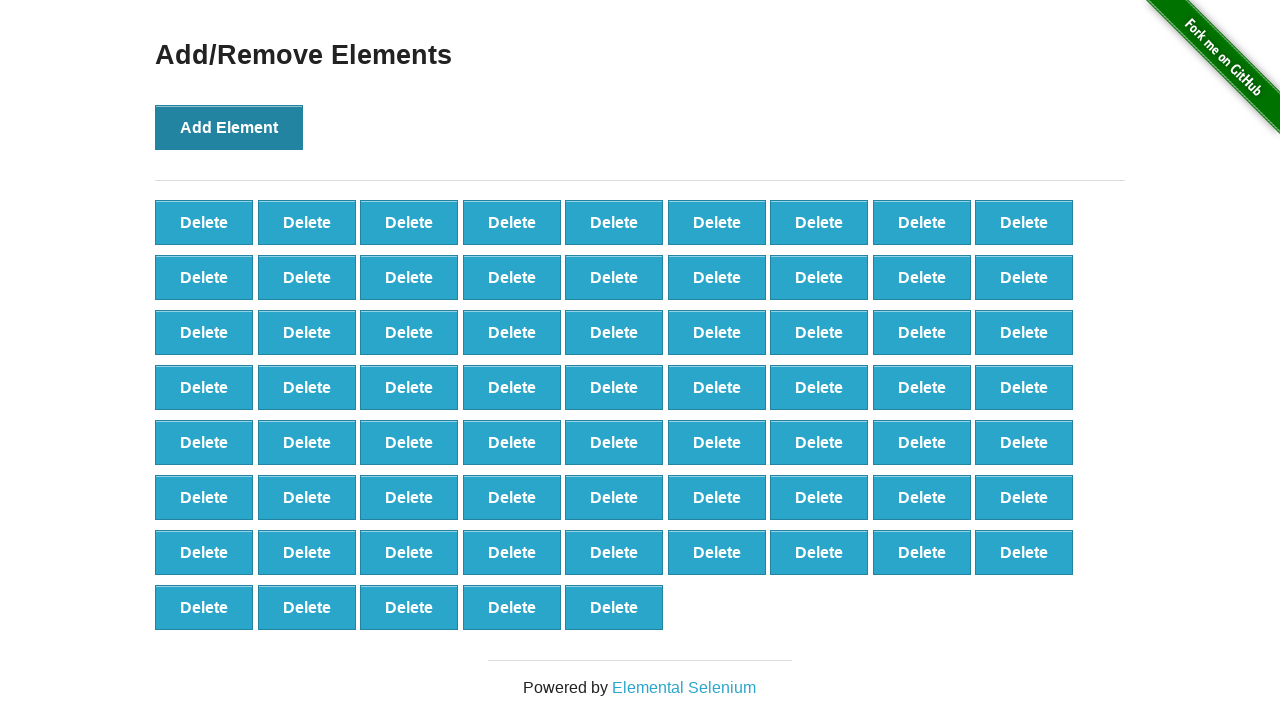

Clicked Add Element button (iteration 69/100) at (229, 127) on xpath=//button[@onclick='addElement()']
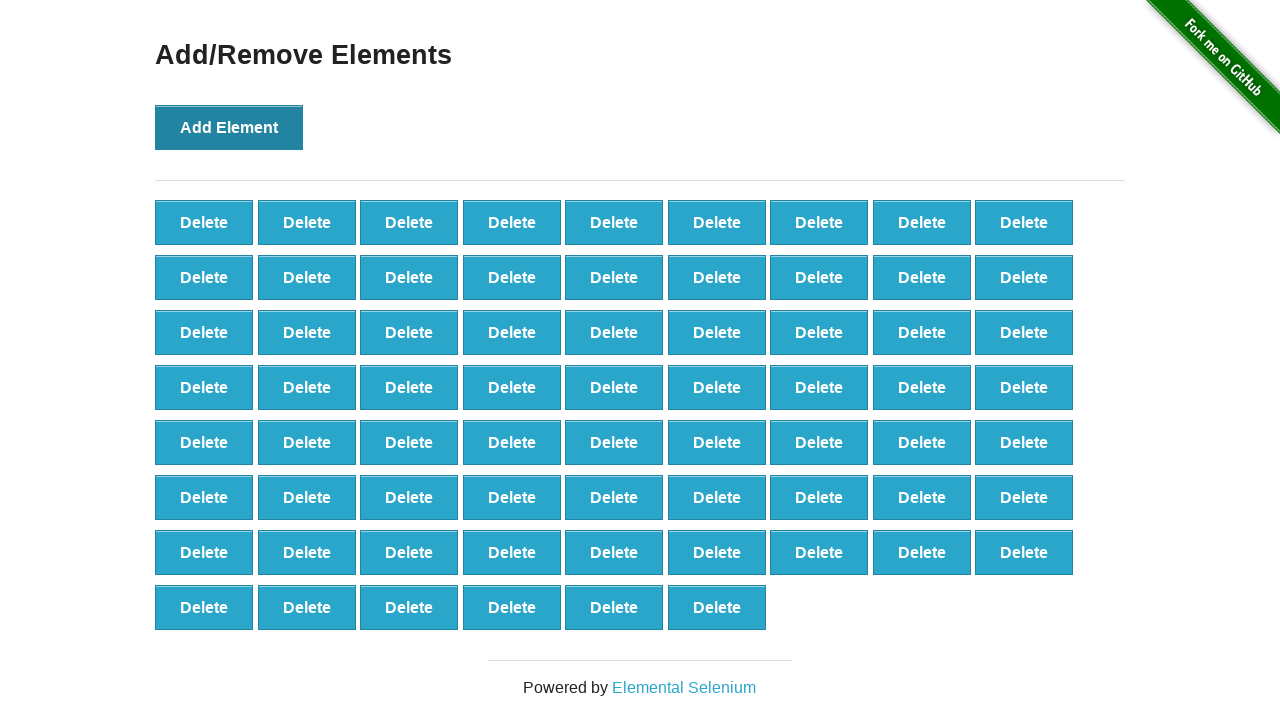

Clicked Add Element button (iteration 70/100) at (229, 127) on xpath=//button[@onclick='addElement()']
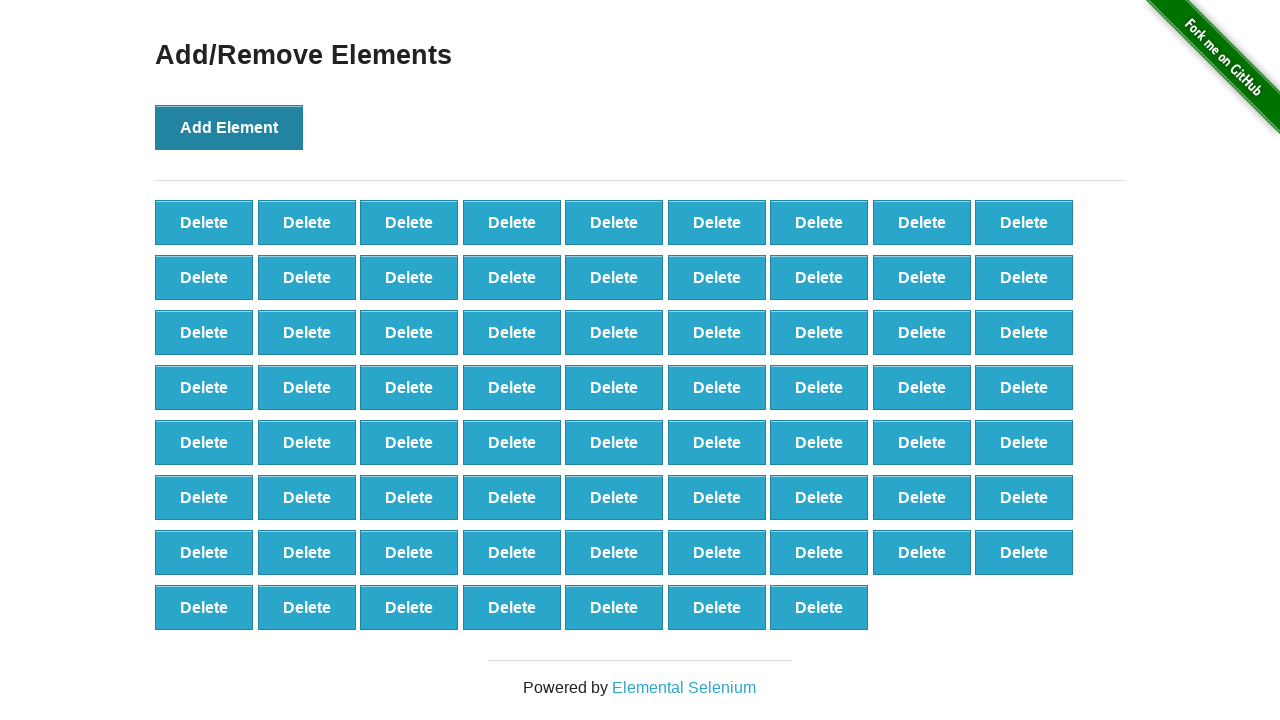

Clicked Add Element button (iteration 71/100) at (229, 127) on xpath=//button[@onclick='addElement()']
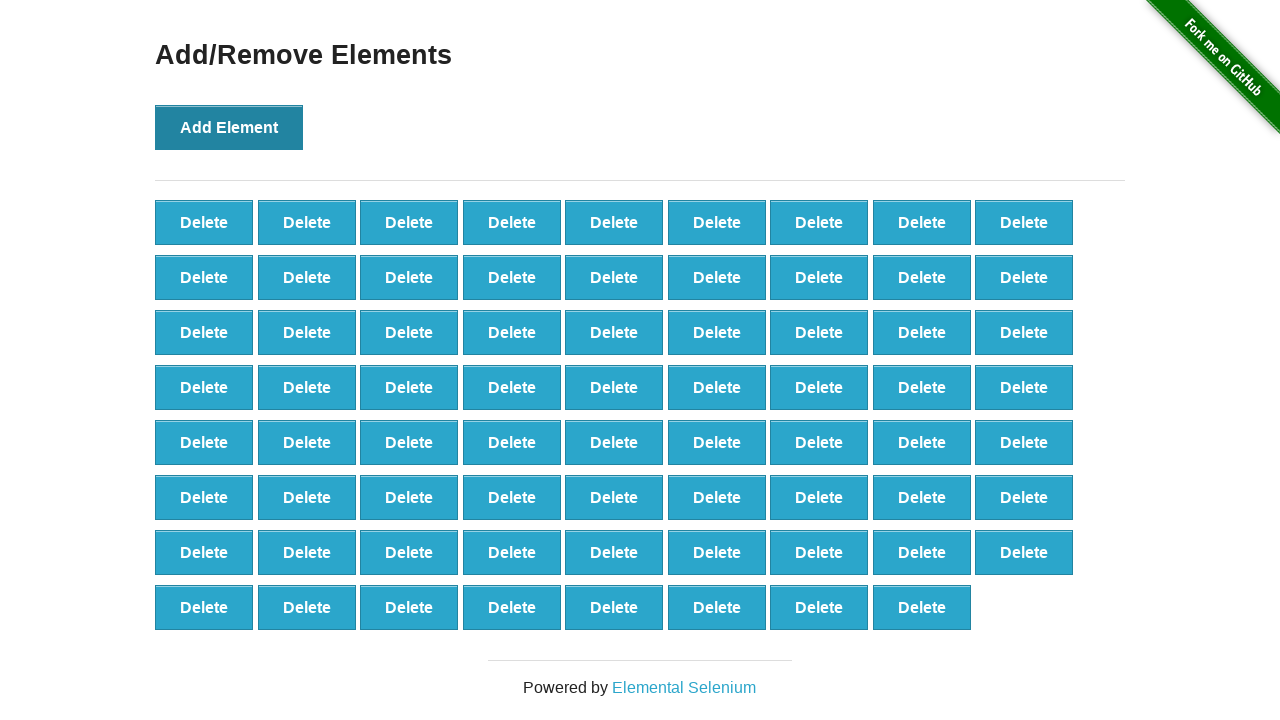

Clicked Add Element button (iteration 72/100) at (229, 127) on xpath=//button[@onclick='addElement()']
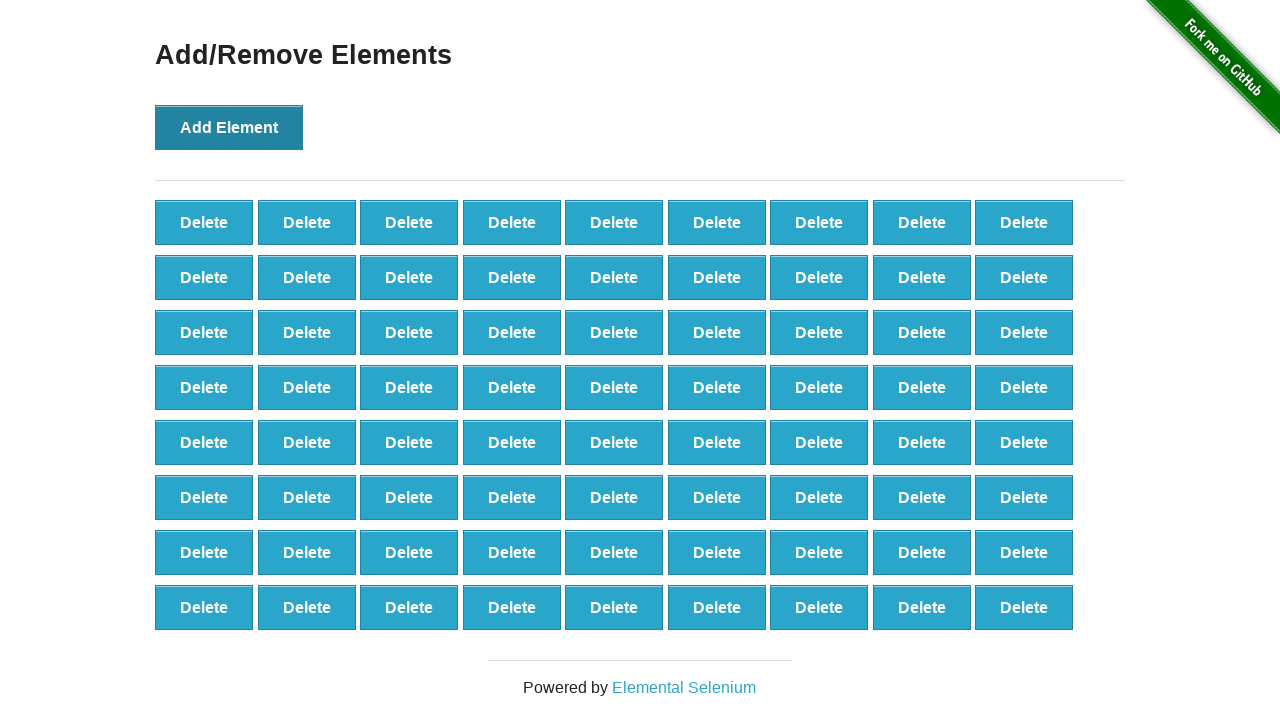

Clicked Add Element button (iteration 73/100) at (229, 127) on xpath=//button[@onclick='addElement()']
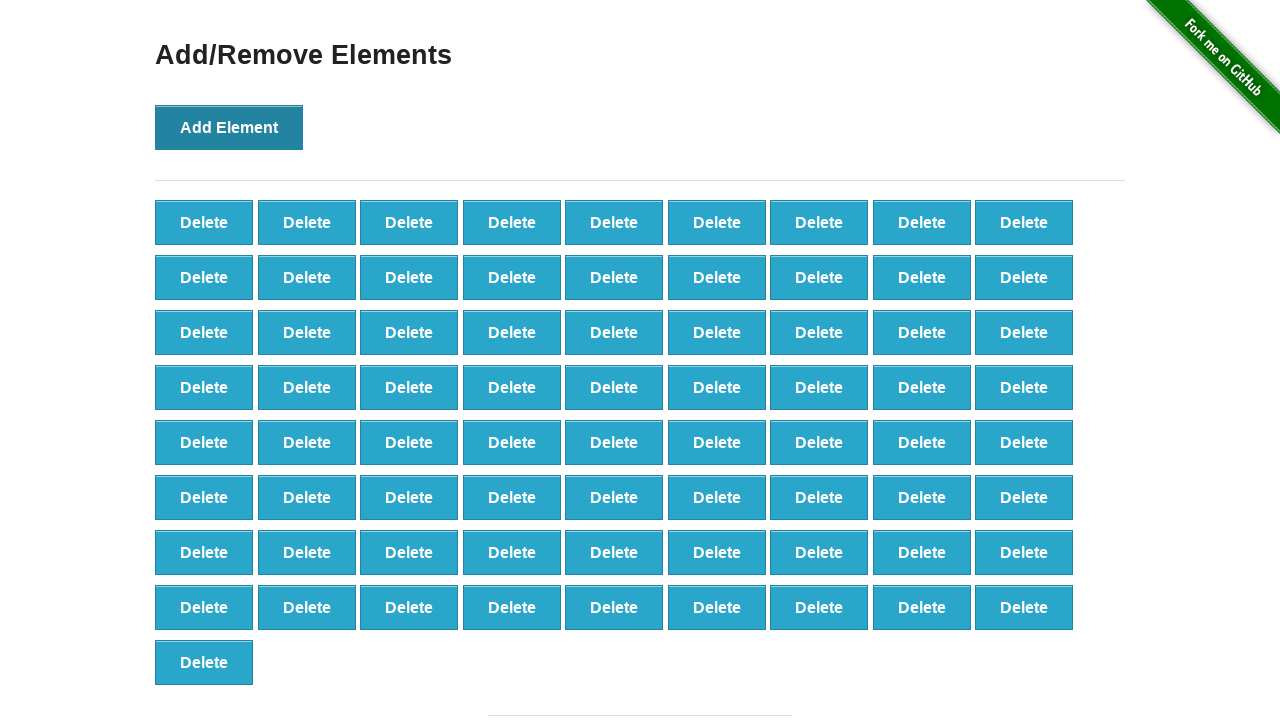

Clicked Add Element button (iteration 74/100) at (229, 127) on xpath=//button[@onclick='addElement()']
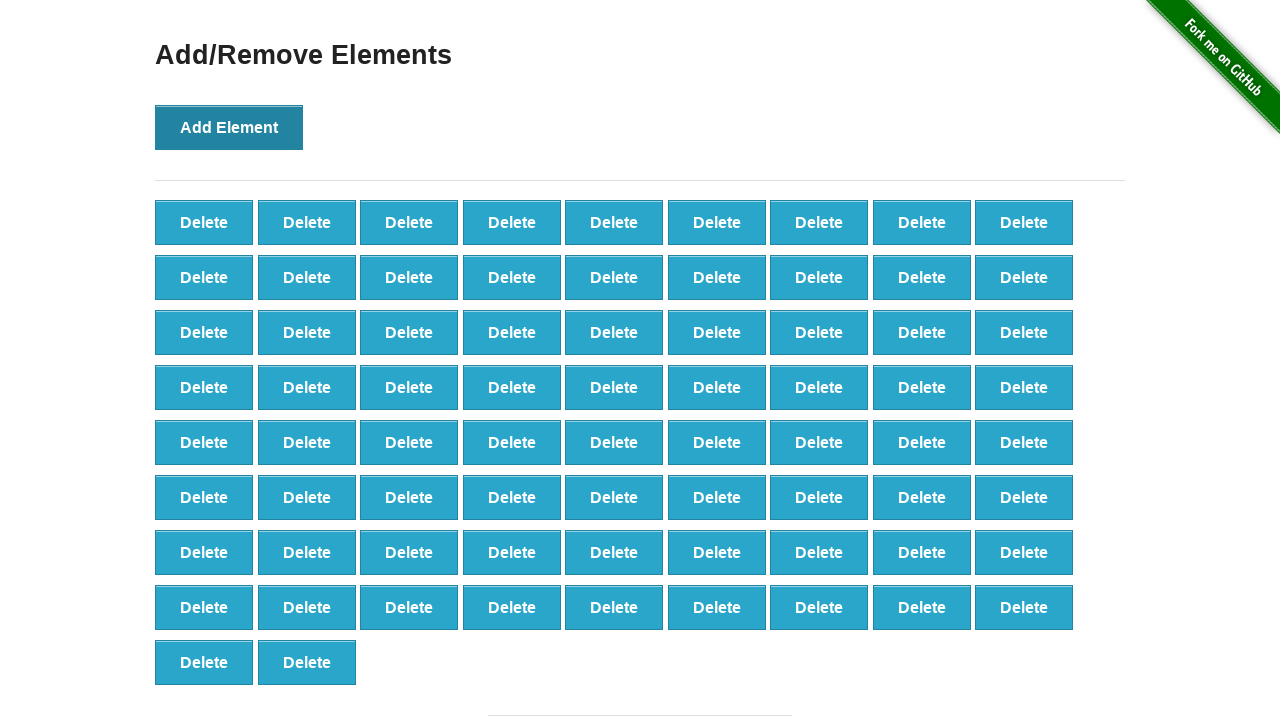

Clicked Add Element button (iteration 75/100) at (229, 127) on xpath=//button[@onclick='addElement()']
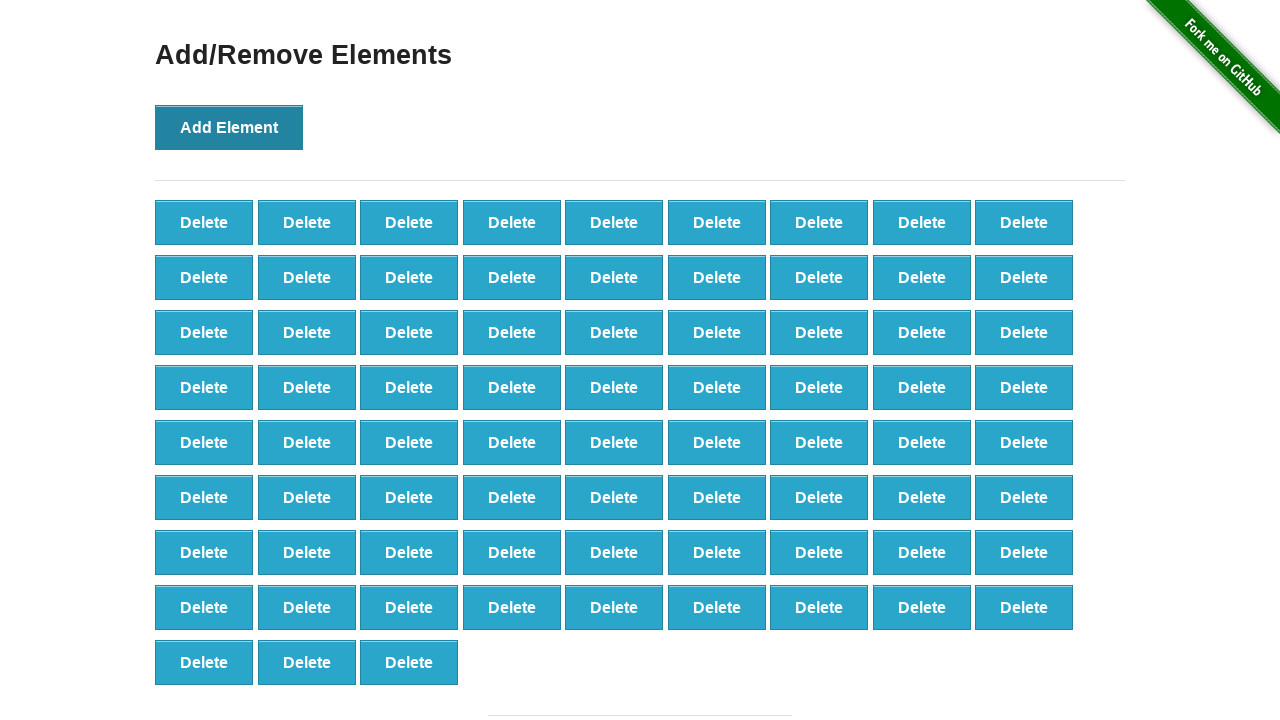

Clicked Add Element button (iteration 76/100) at (229, 127) on xpath=//button[@onclick='addElement()']
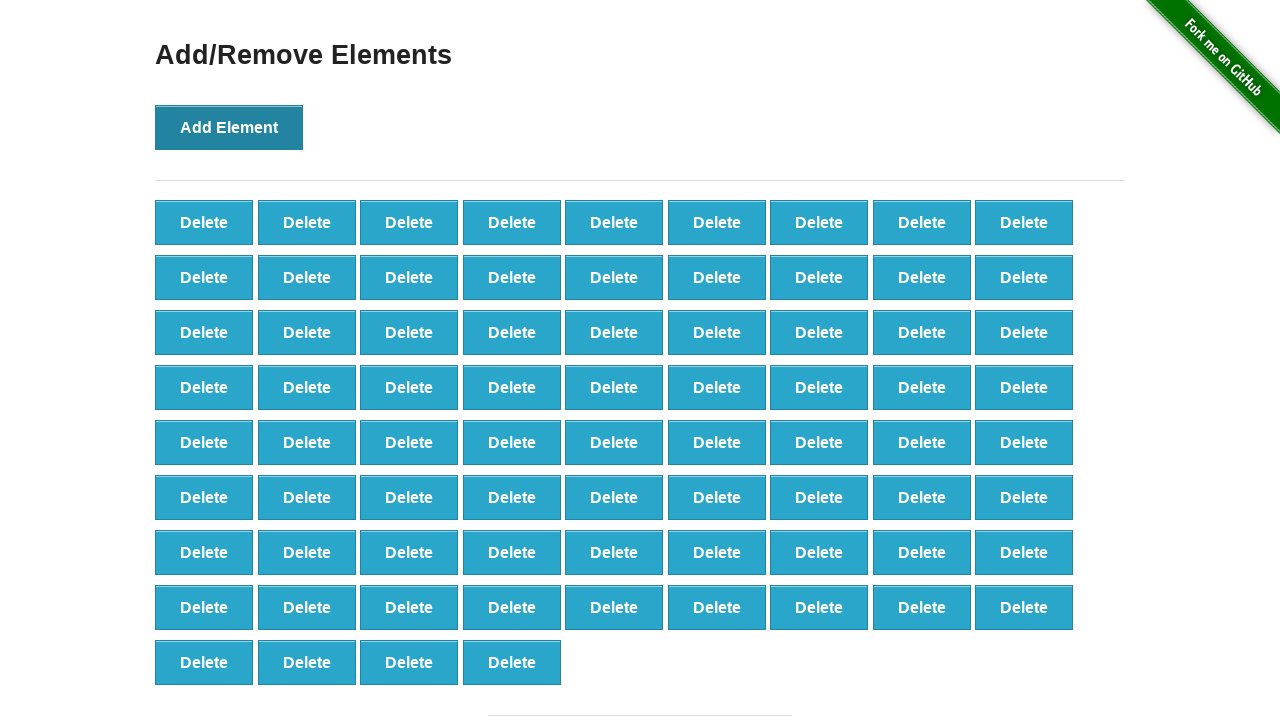

Clicked Add Element button (iteration 77/100) at (229, 127) on xpath=//button[@onclick='addElement()']
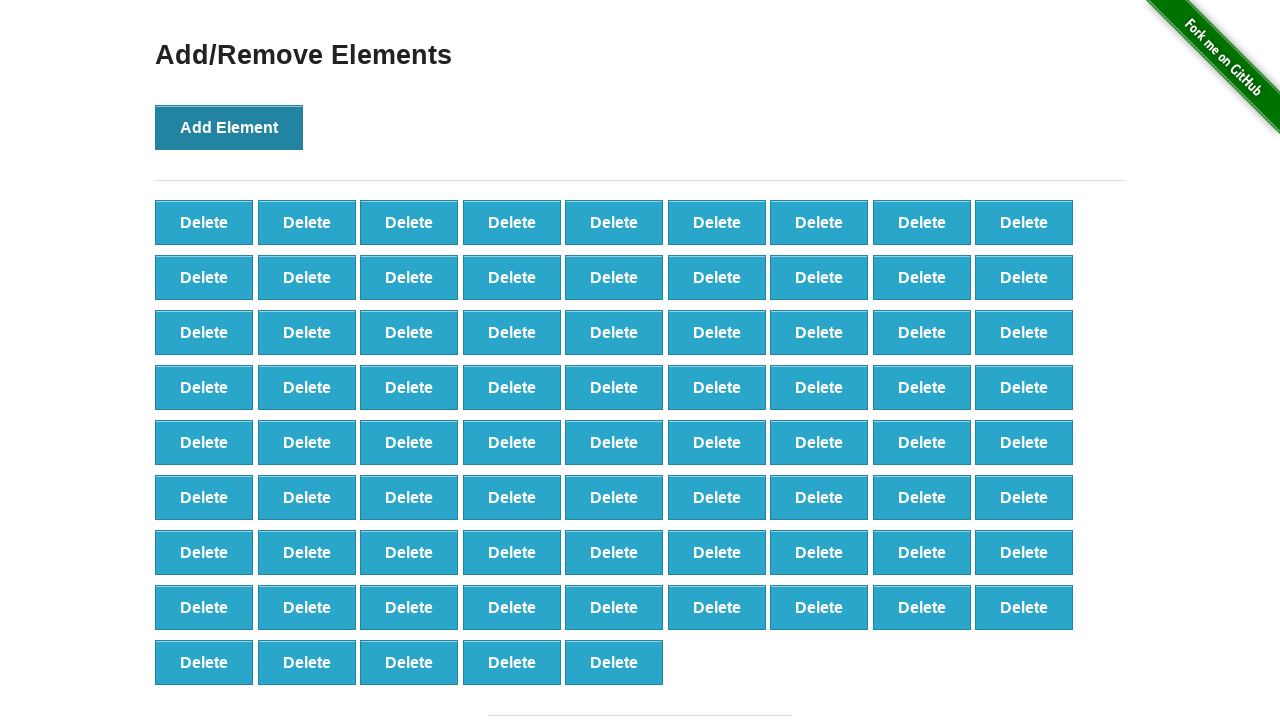

Clicked Add Element button (iteration 78/100) at (229, 127) on xpath=//button[@onclick='addElement()']
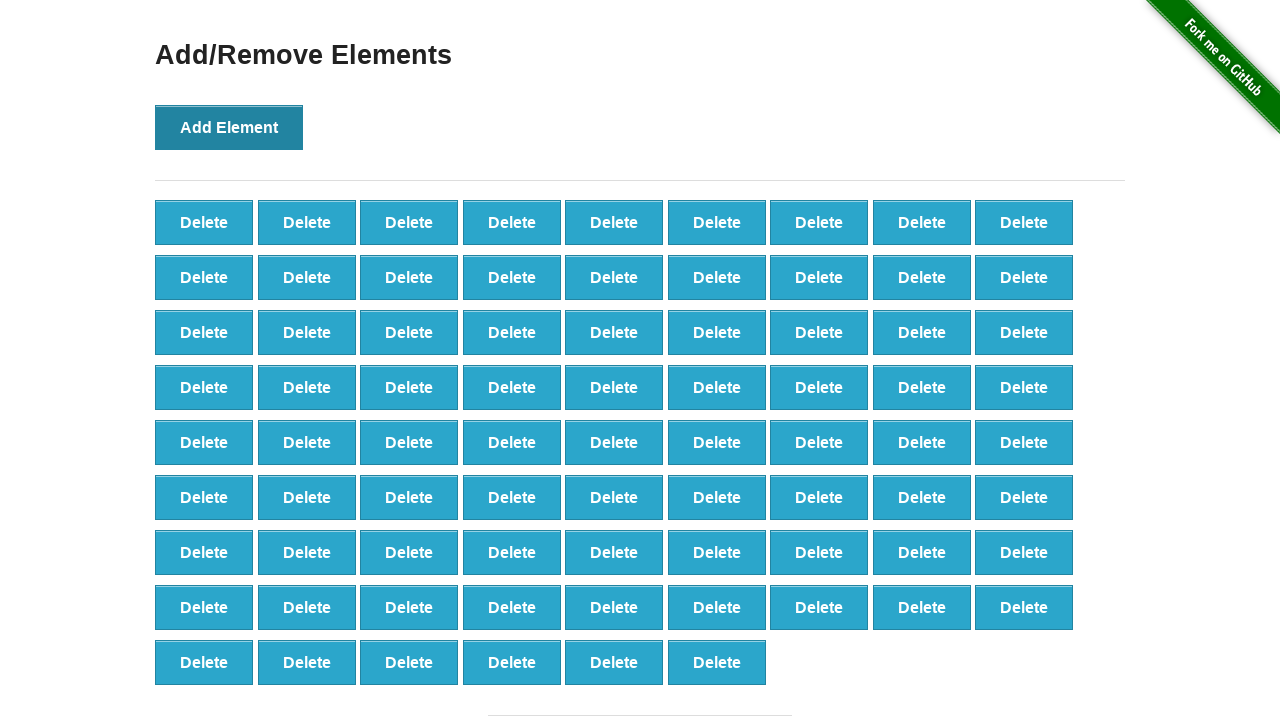

Clicked Add Element button (iteration 79/100) at (229, 127) on xpath=//button[@onclick='addElement()']
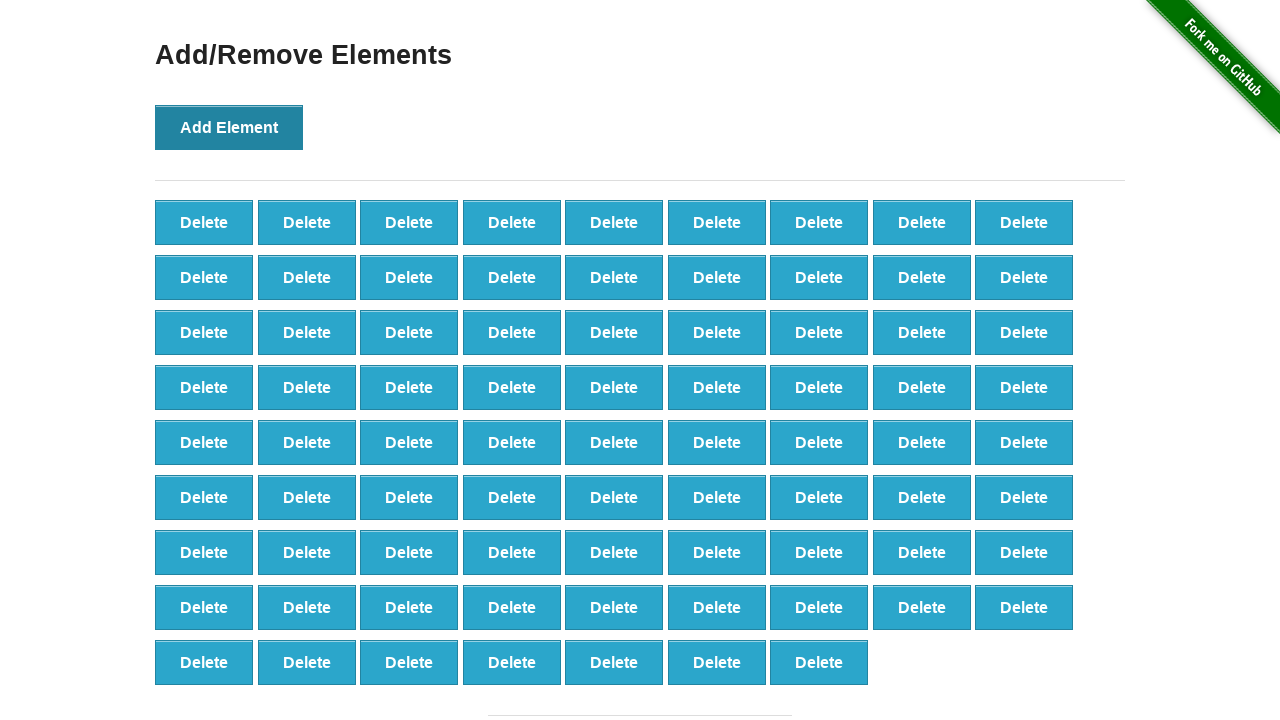

Clicked Add Element button (iteration 80/100) at (229, 127) on xpath=//button[@onclick='addElement()']
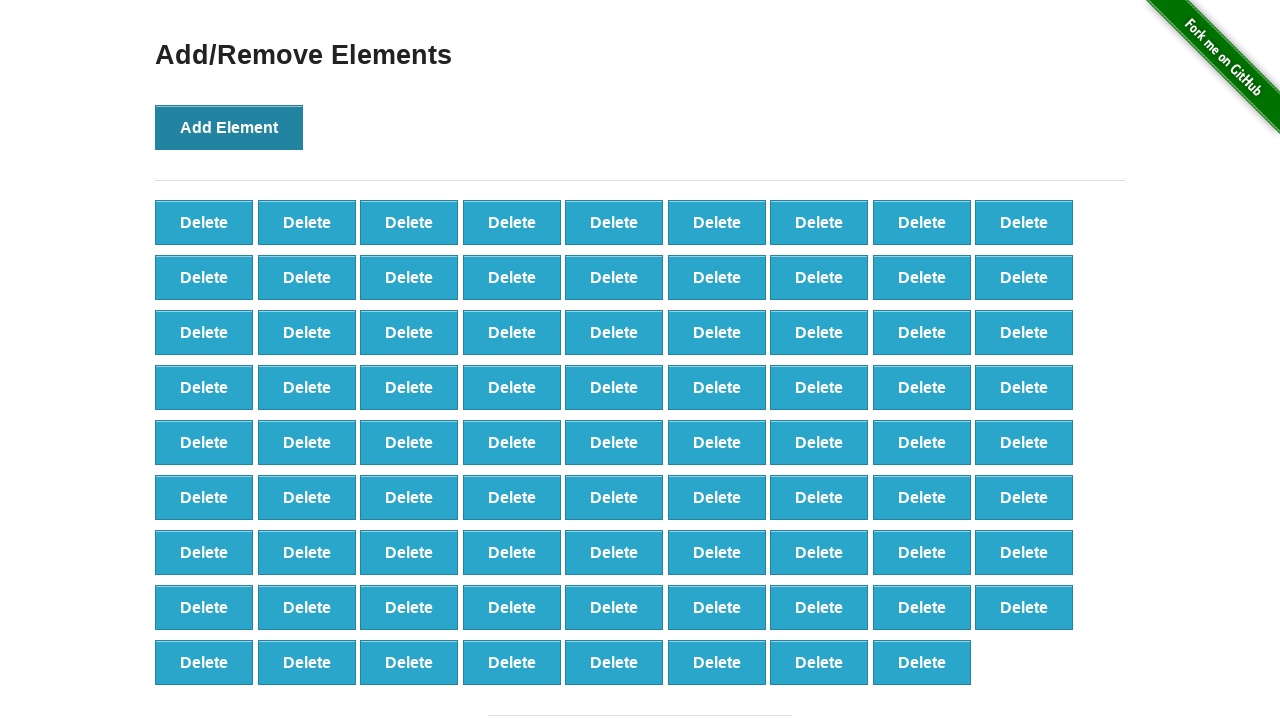

Clicked Add Element button (iteration 81/100) at (229, 127) on xpath=//button[@onclick='addElement()']
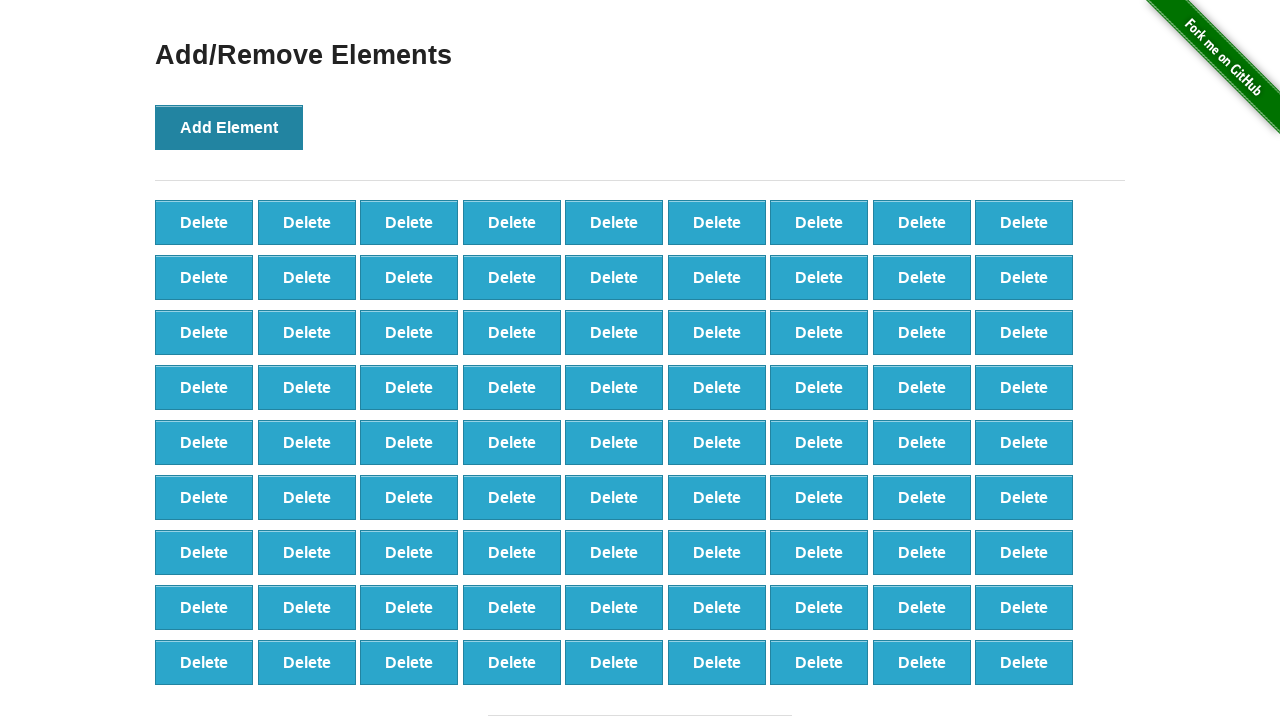

Clicked Add Element button (iteration 82/100) at (229, 127) on xpath=//button[@onclick='addElement()']
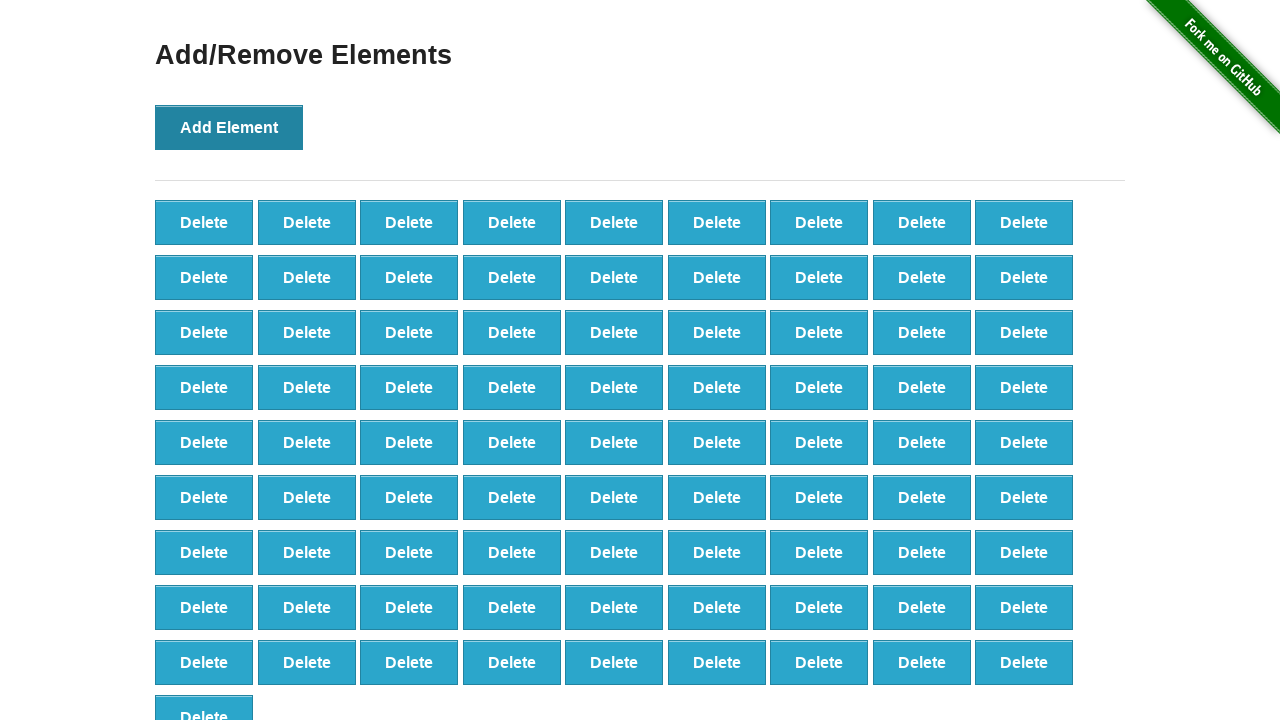

Clicked Add Element button (iteration 83/100) at (229, 127) on xpath=//button[@onclick='addElement()']
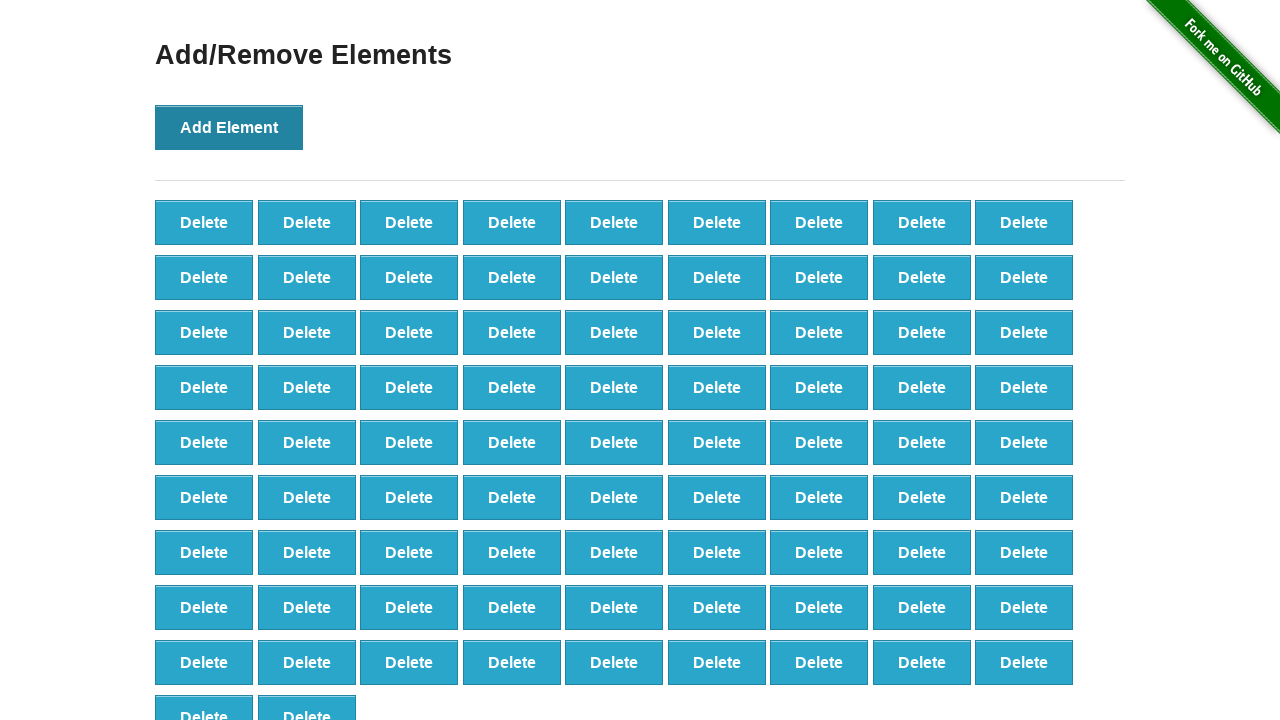

Clicked Add Element button (iteration 84/100) at (229, 127) on xpath=//button[@onclick='addElement()']
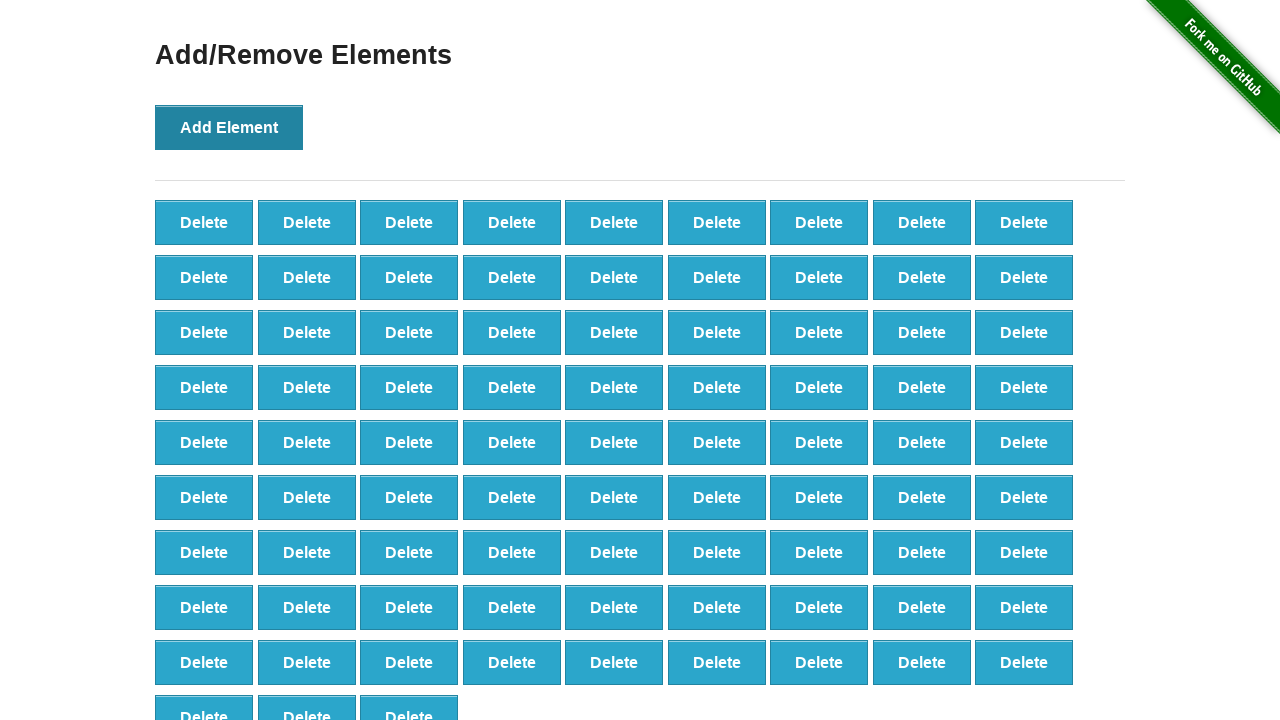

Clicked Add Element button (iteration 85/100) at (229, 127) on xpath=//button[@onclick='addElement()']
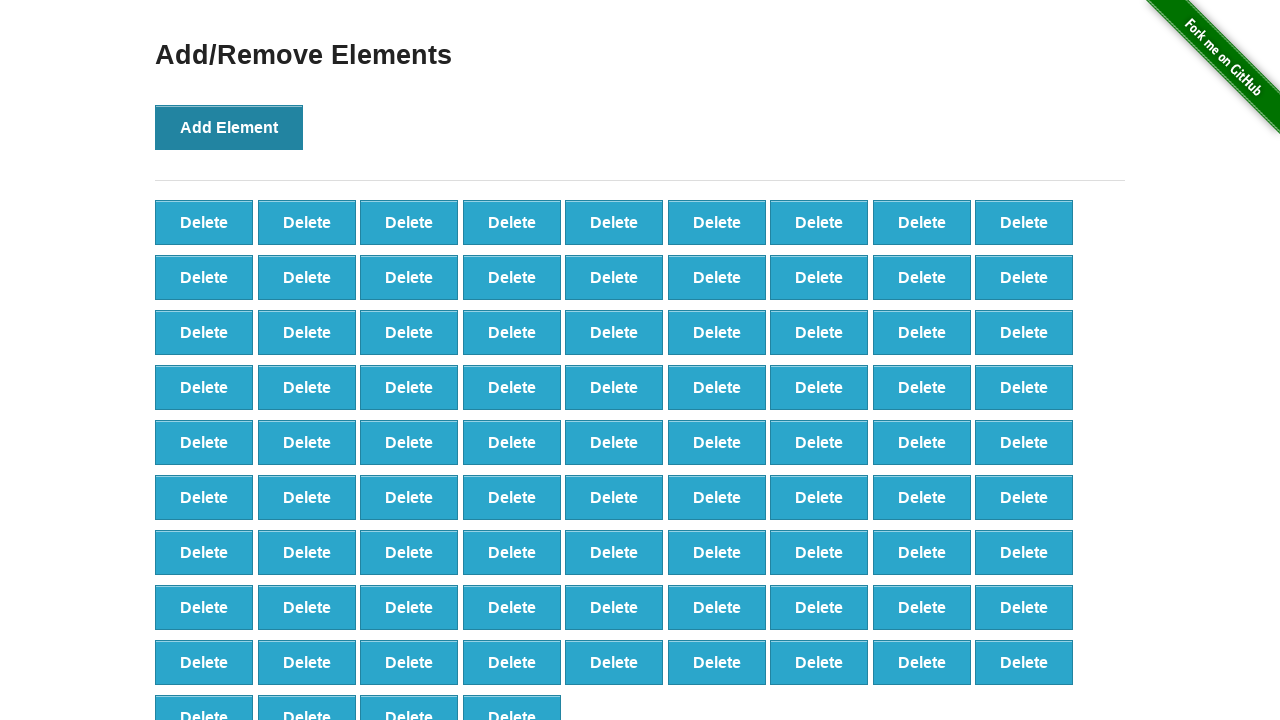

Clicked Add Element button (iteration 86/100) at (229, 127) on xpath=//button[@onclick='addElement()']
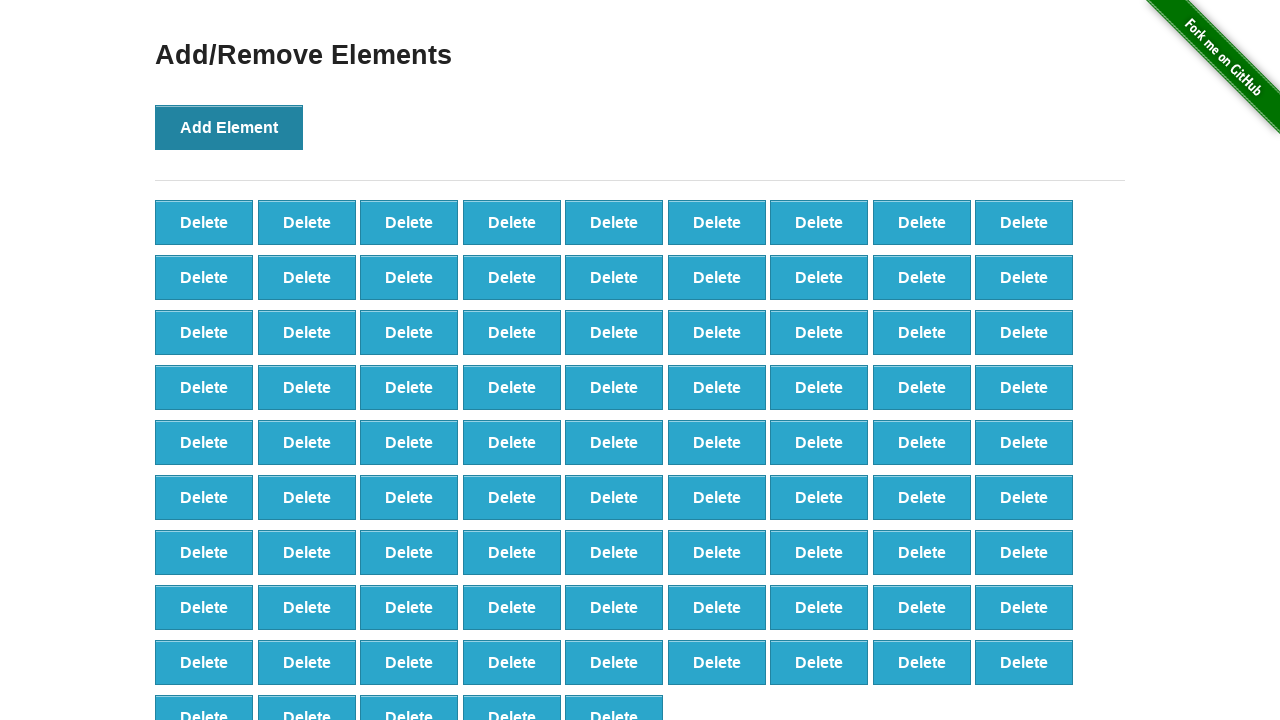

Clicked Add Element button (iteration 87/100) at (229, 127) on xpath=//button[@onclick='addElement()']
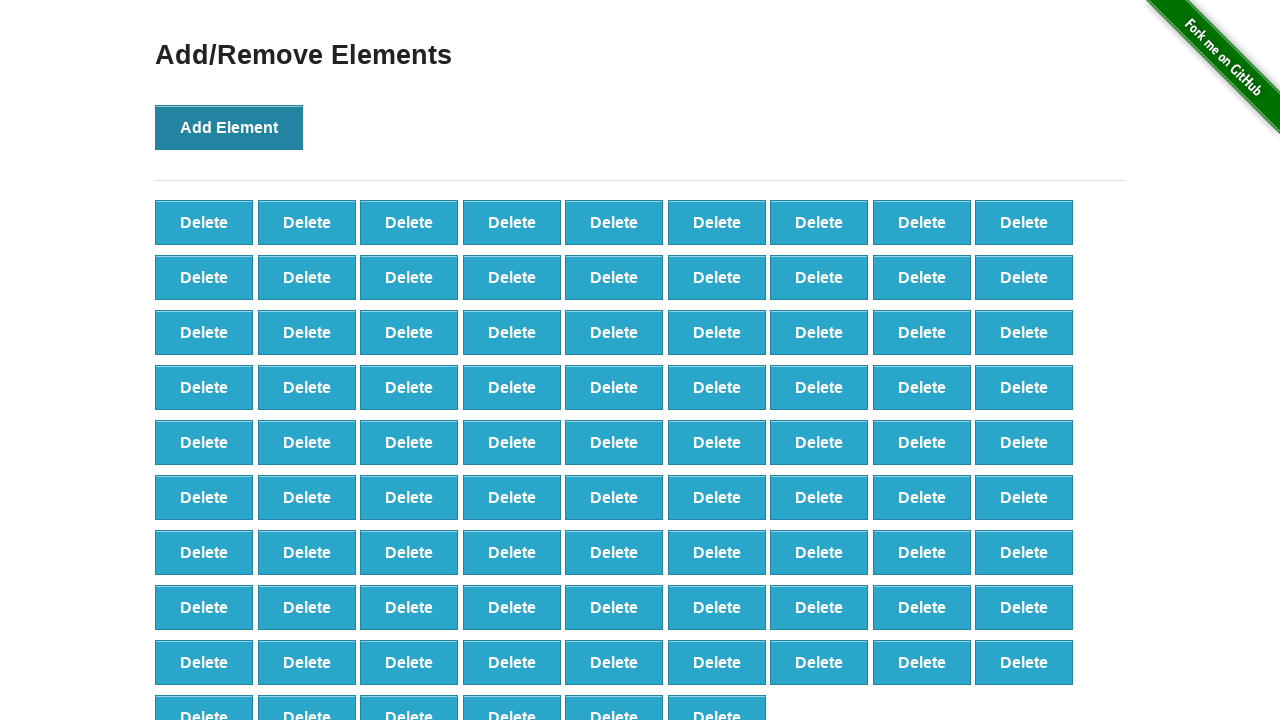

Clicked Add Element button (iteration 88/100) at (229, 127) on xpath=//button[@onclick='addElement()']
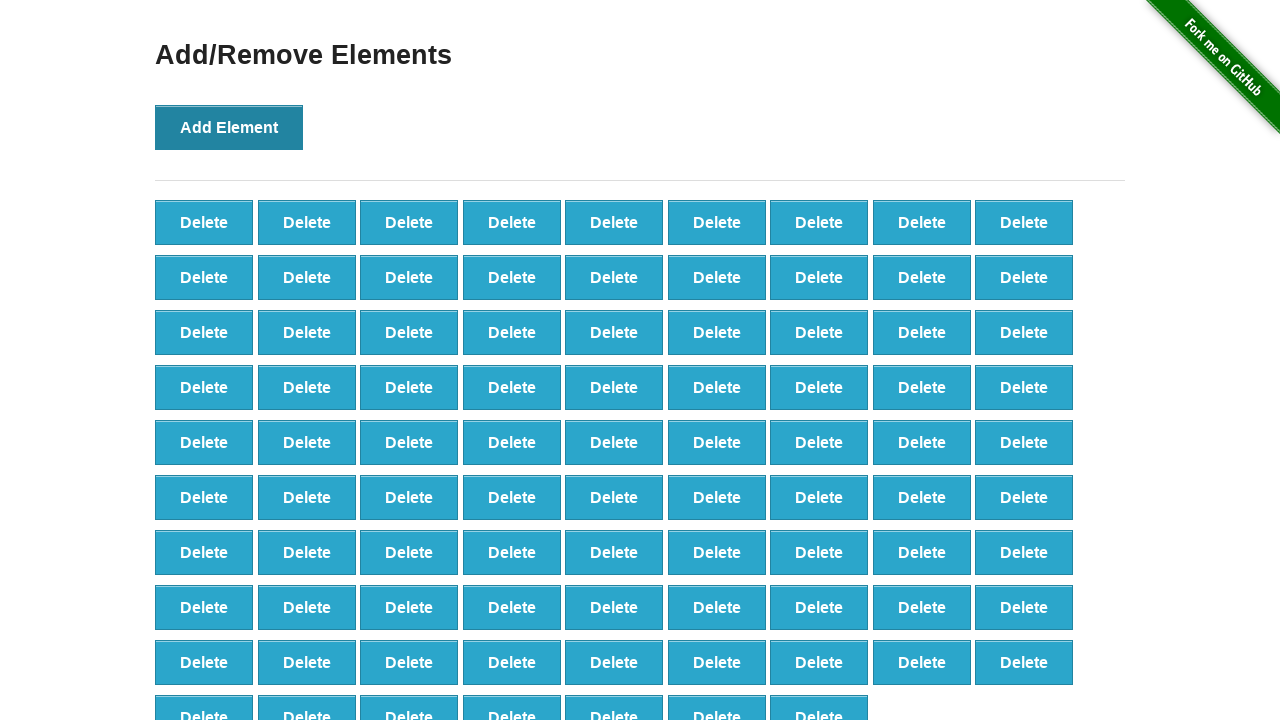

Clicked Add Element button (iteration 89/100) at (229, 127) on xpath=//button[@onclick='addElement()']
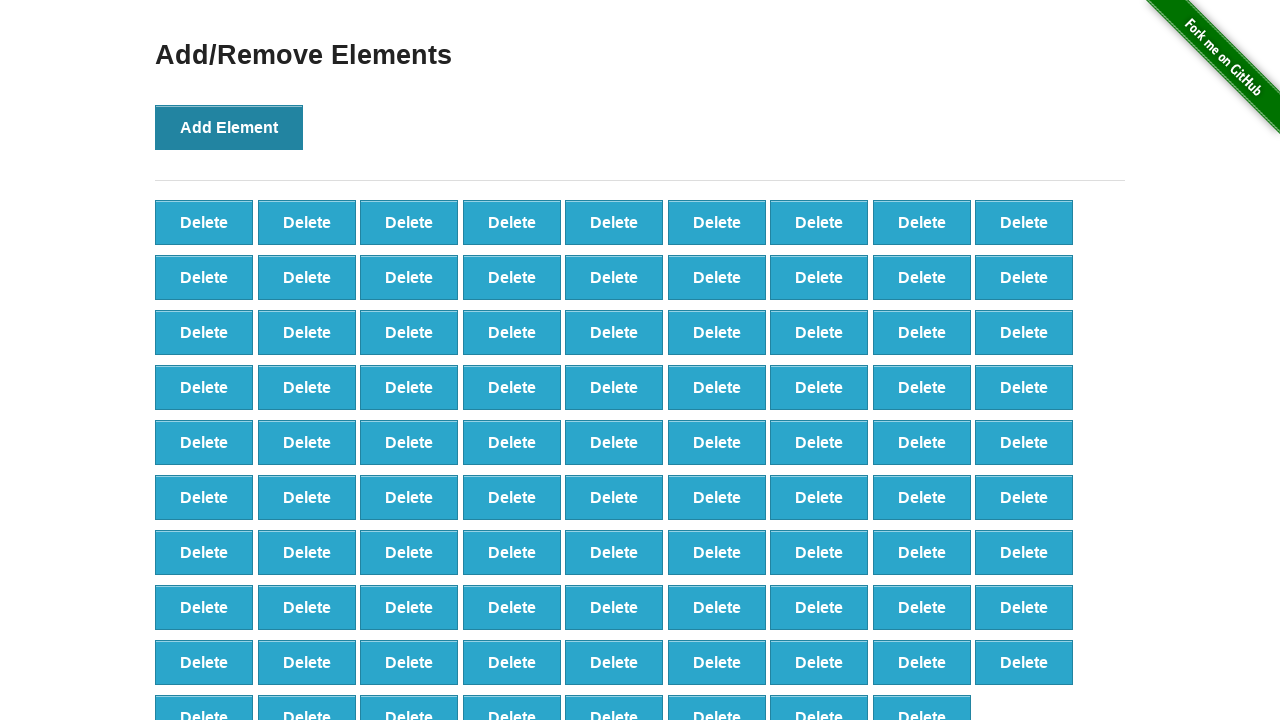

Clicked Add Element button (iteration 90/100) at (229, 127) on xpath=//button[@onclick='addElement()']
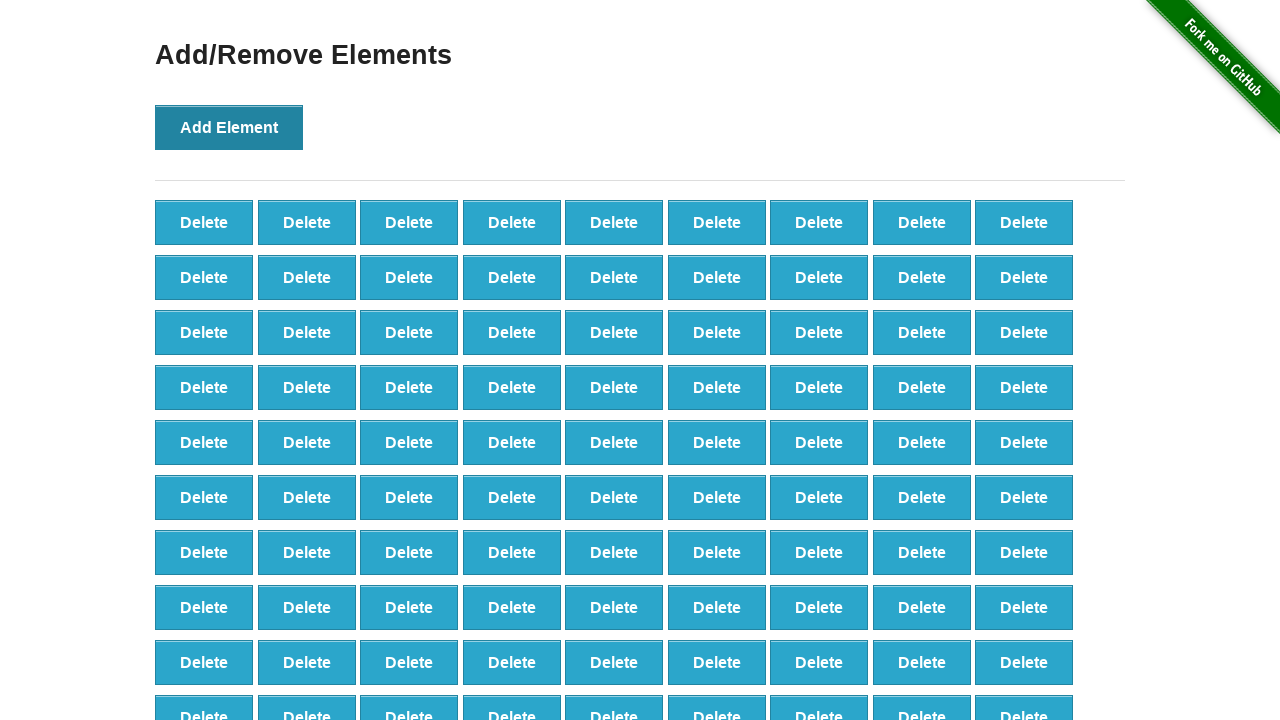

Clicked Add Element button (iteration 91/100) at (229, 127) on xpath=//button[@onclick='addElement()']
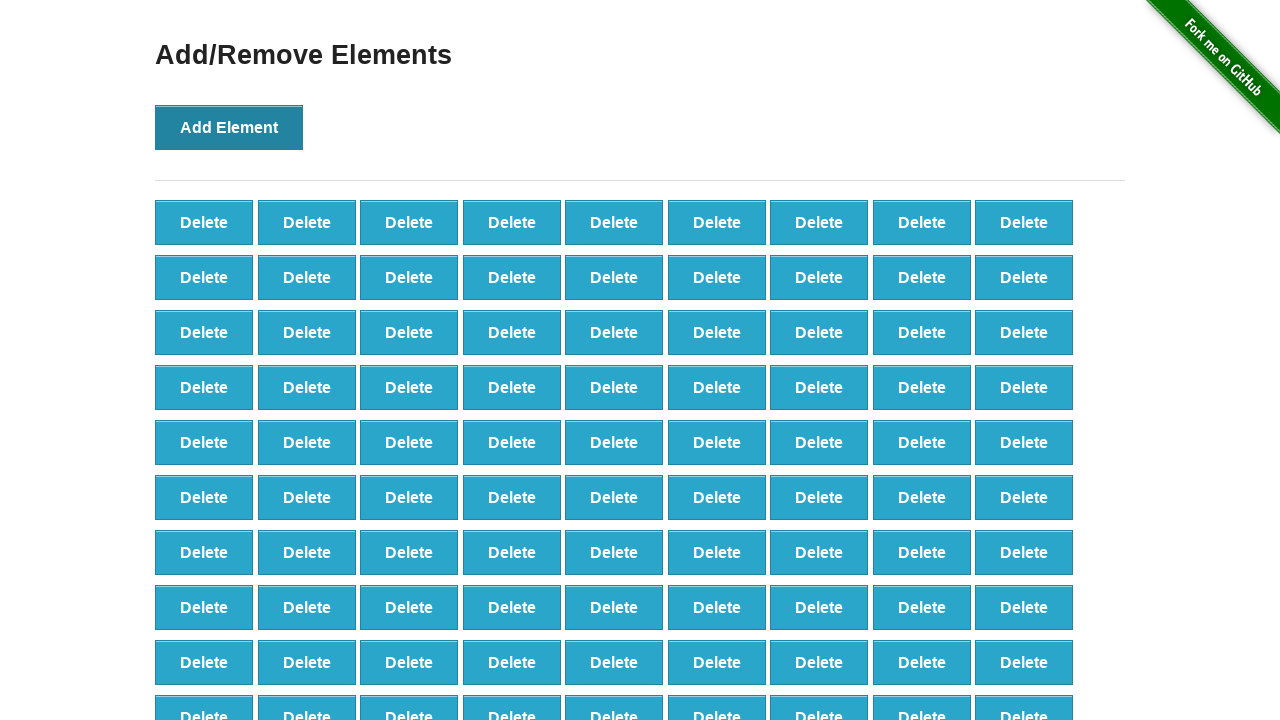

Clicked Add Element button (iteration 92/100) at (229, 127) on xpath=//button[@onclick='addElement()']
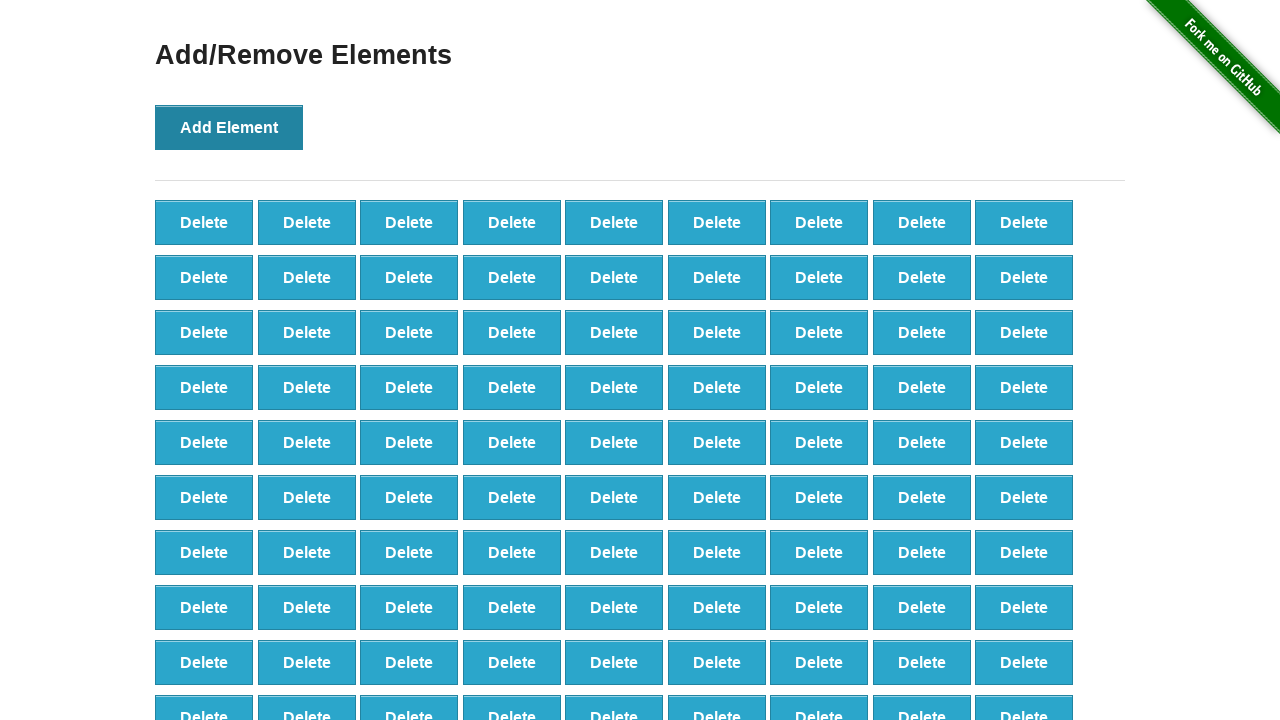

Clicked Add Element button (iteration 93/100) at (229, 127) on xpath=//button[@onclick='addElement()']
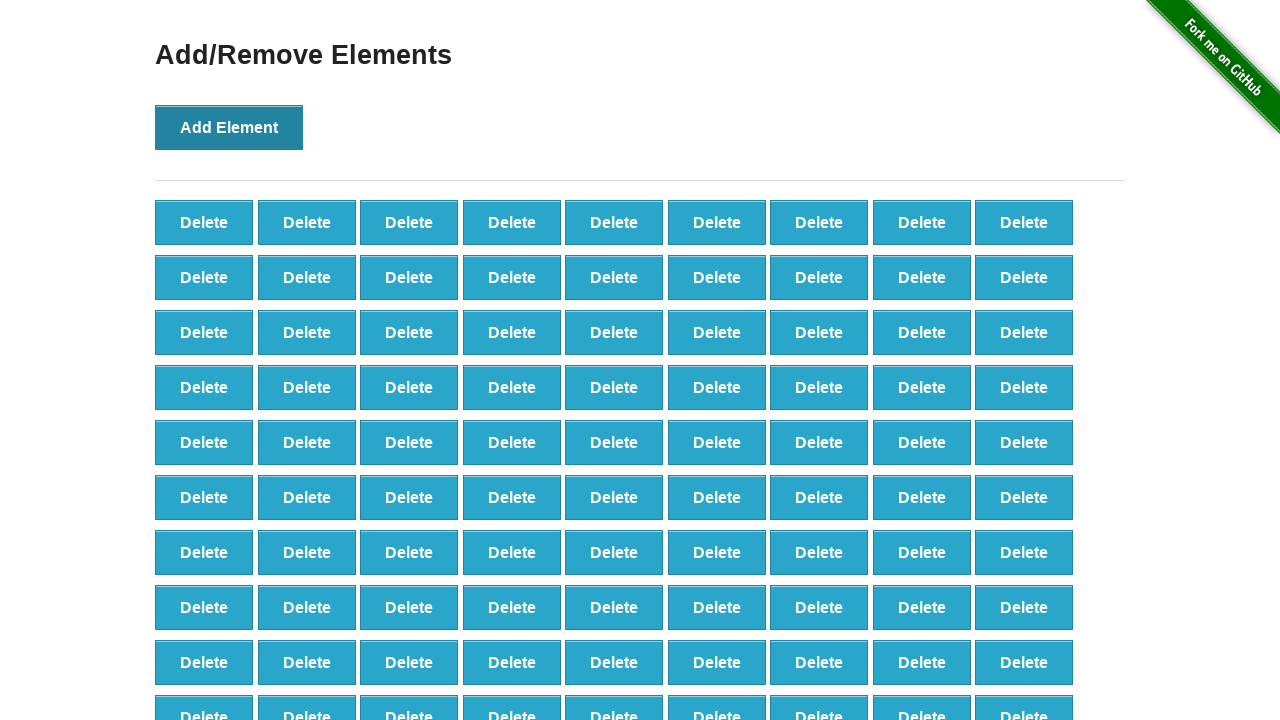

Clicked Add Element button (iteration 94/100) at (229, 127) on xpath=//button[@onclick='addElement()']
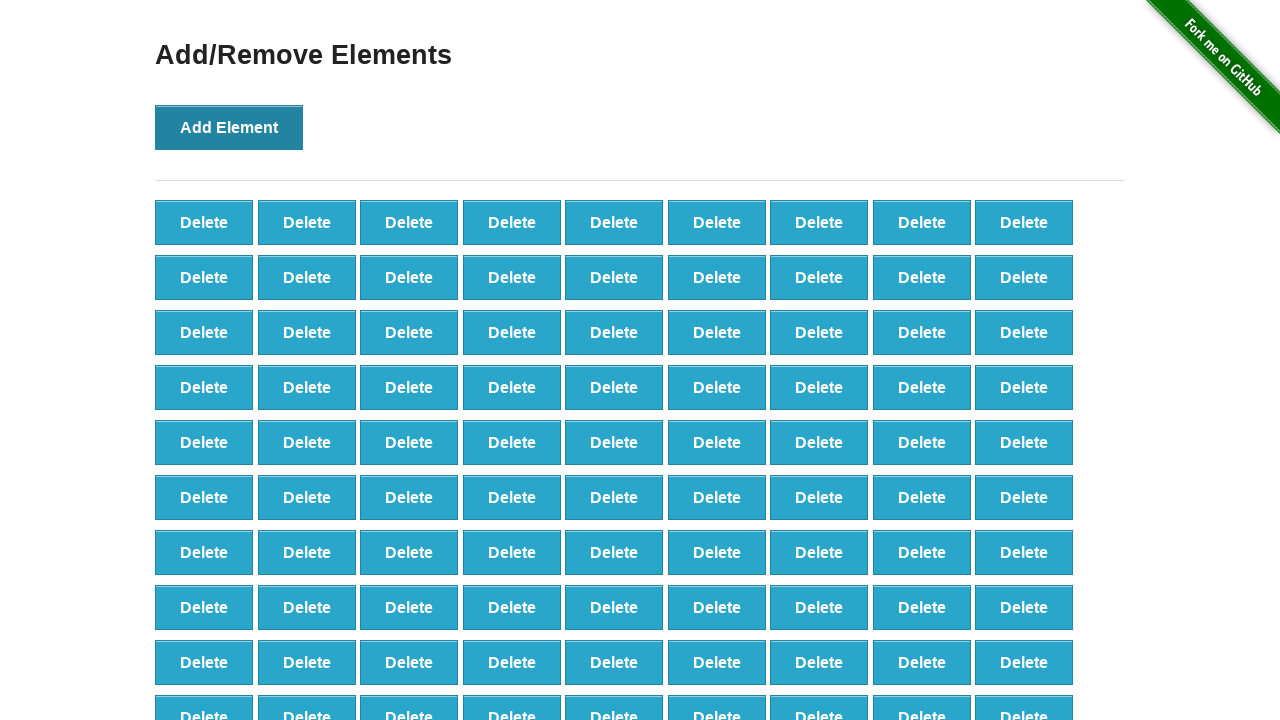

Clicked Add Element button (iteration 95/100) at (229, 127) on xpath=//button[@onclick='addElement()']
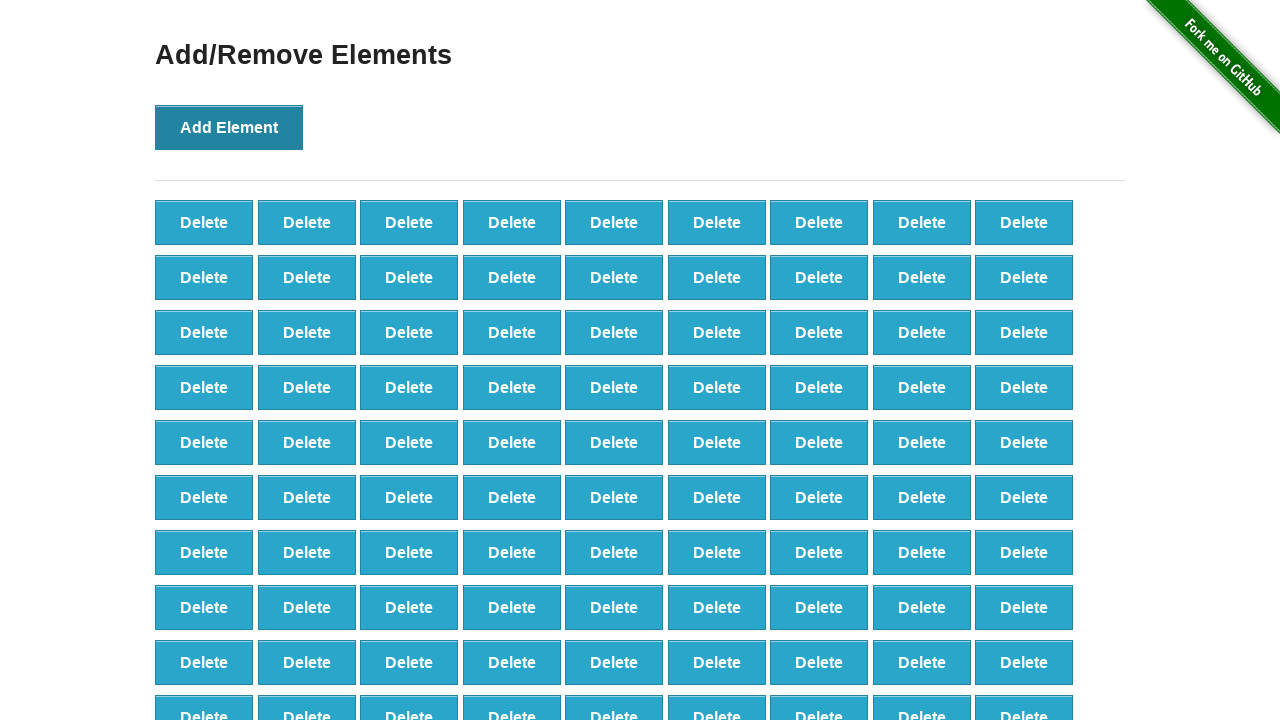

Clicked Add Element button (iteration 96/100) at (229, 127) on xpath=//button[@onclick='addElement()']
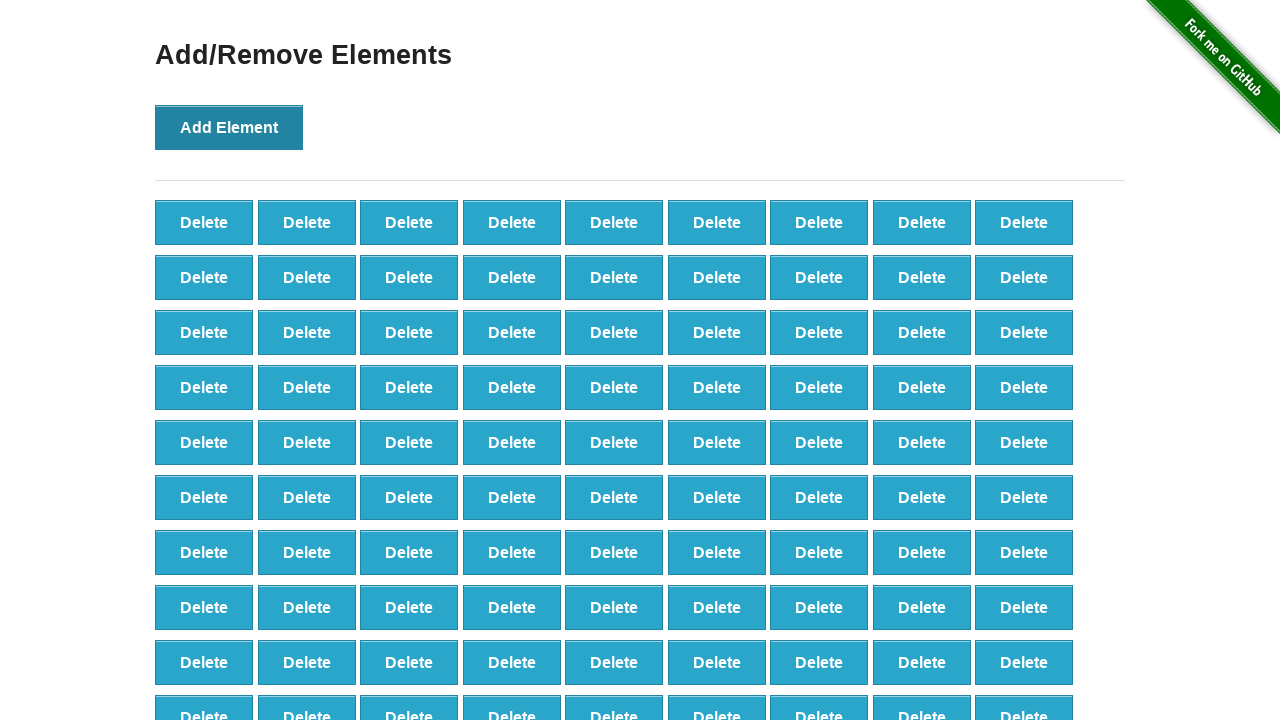

Clicked Add Element button (iteration 97/100) at (229, 127) on xpath=//button[@onclick='addElement()']
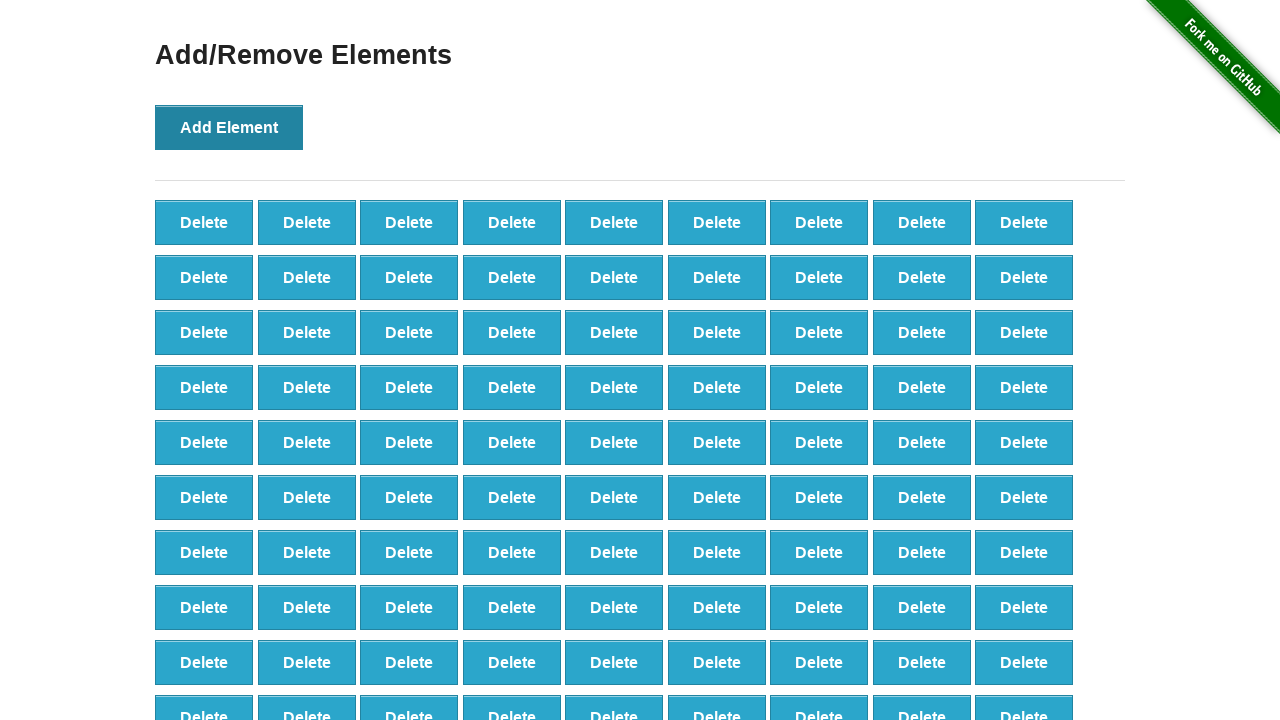

Clicked Add Element button (iteration 98/100) at (229, 127) on xpath=//button[@onclick='addElement()']
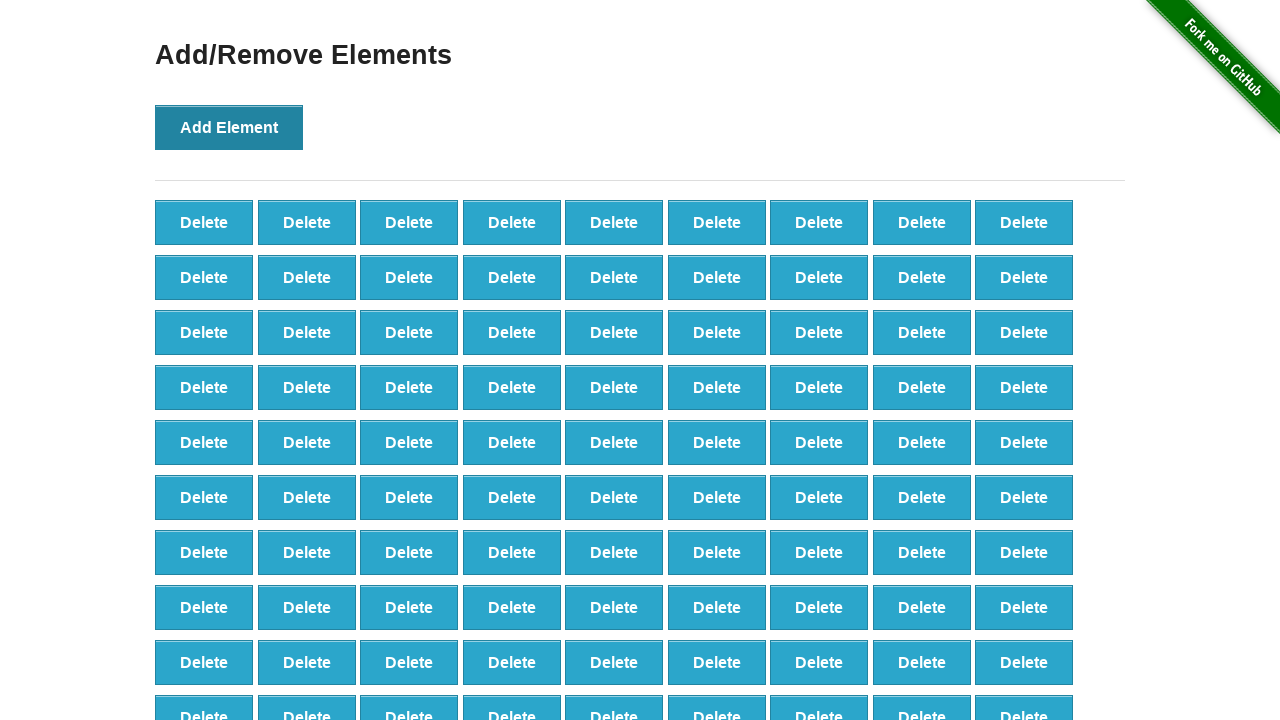

Clicked Add Element button (iteration 99/100) at (229, 127) on xpath=//button[@onclick='addElement()']
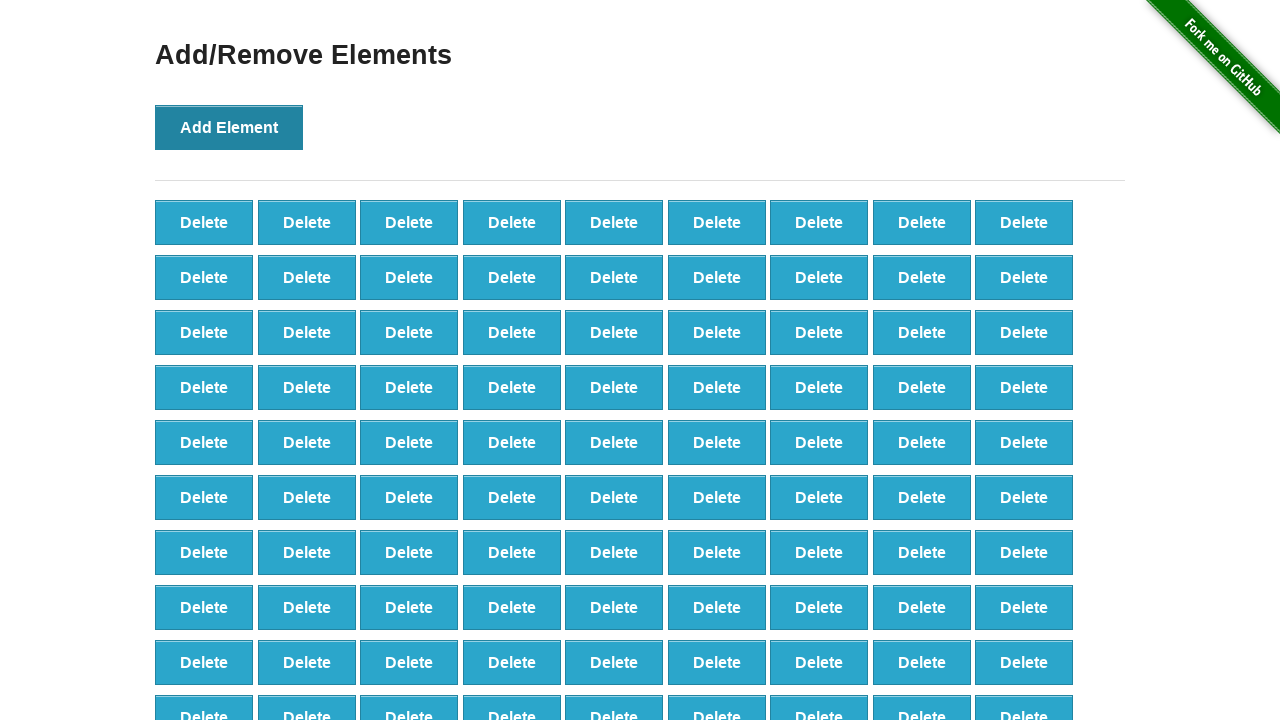

Clicked Add Element button (iteration 100/100) at (229, 127) on xpath=//button[@onclick='addElement()']
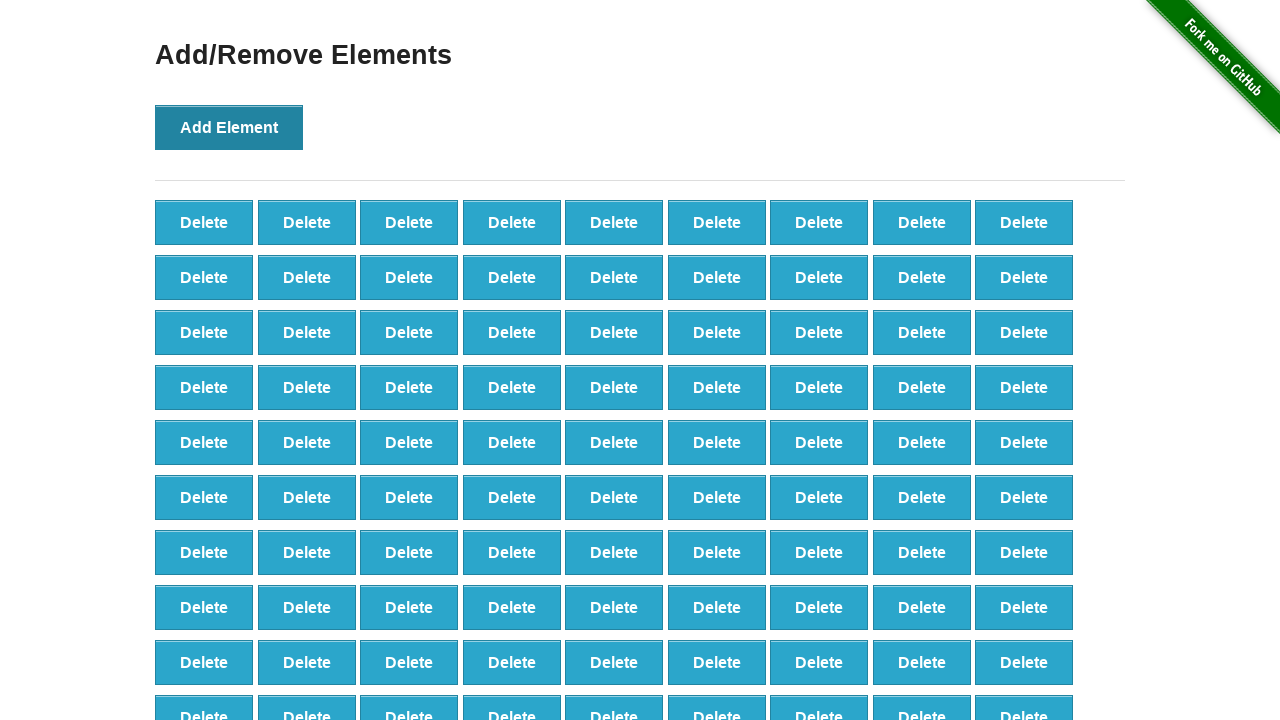

Verified 100 delete buttons were created
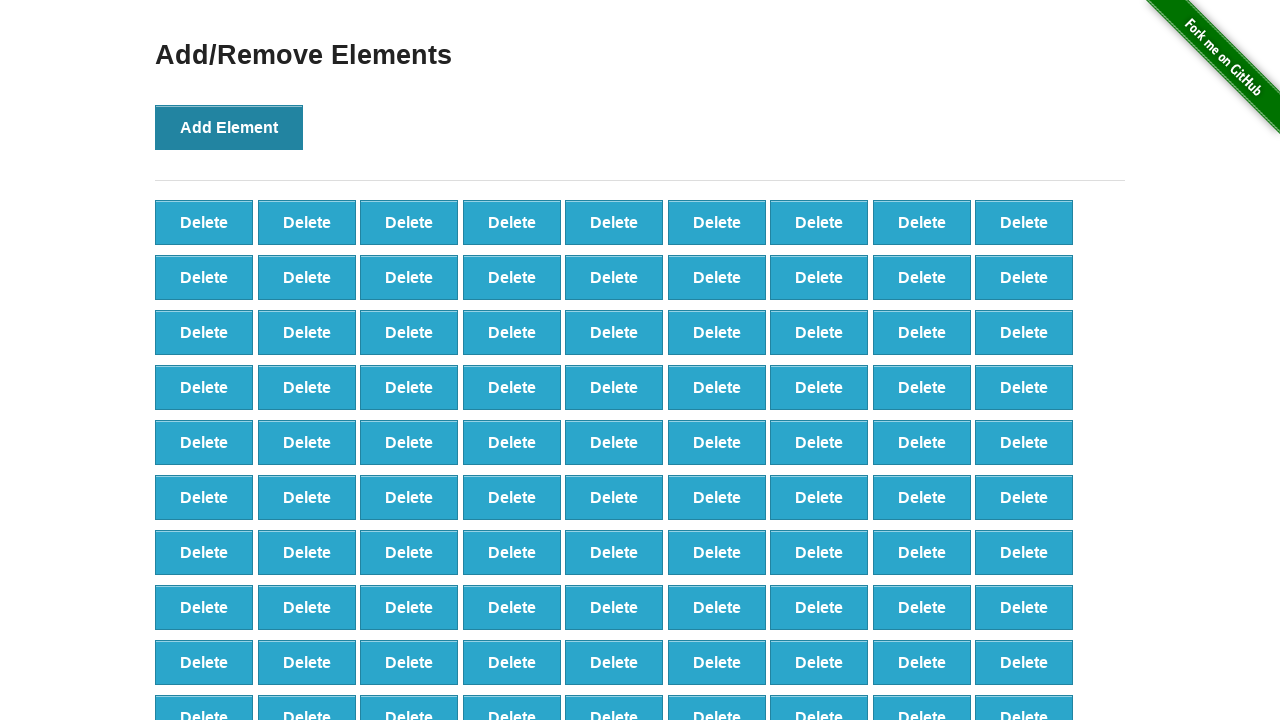

Clicked Delete button (iteration 1/90) at (204, 222) on xpath=//button[@onclick='deleteElement()'] >> nth=0
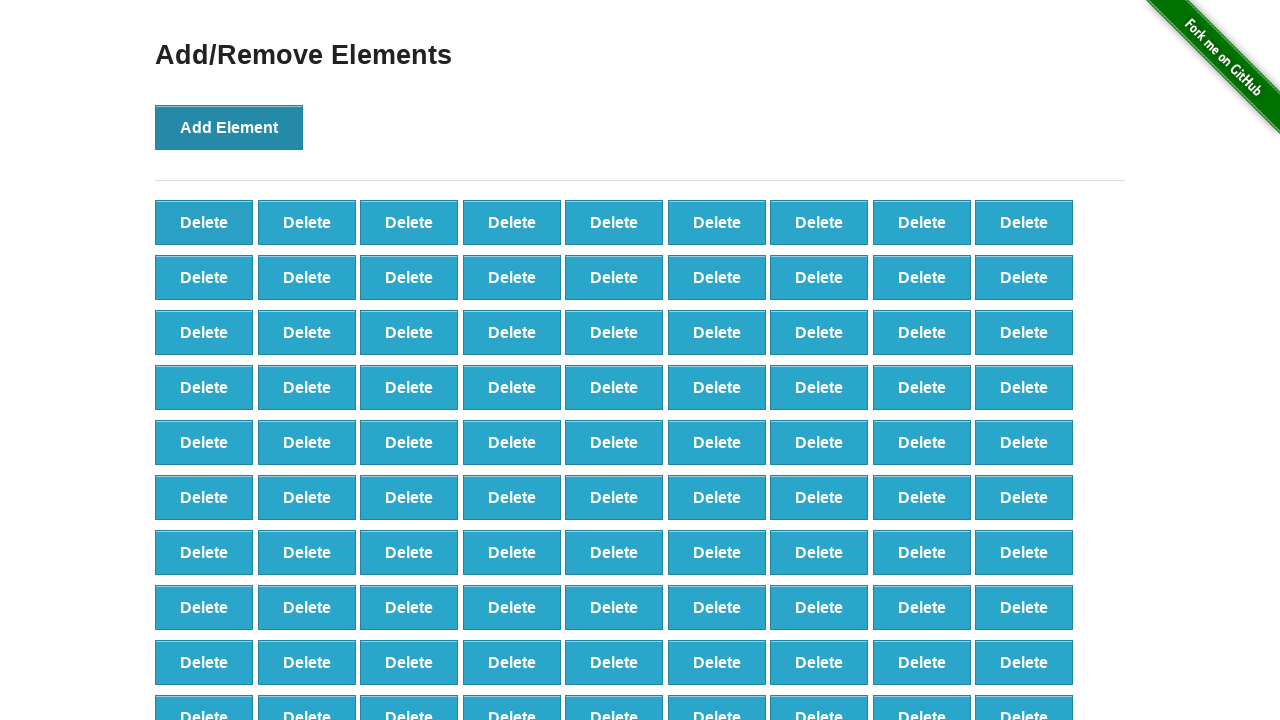

Clicked Delete button (iteration 2/90) at (204, 222) on xpath=//button[@onclick='deleteElement()'] >> nth=0
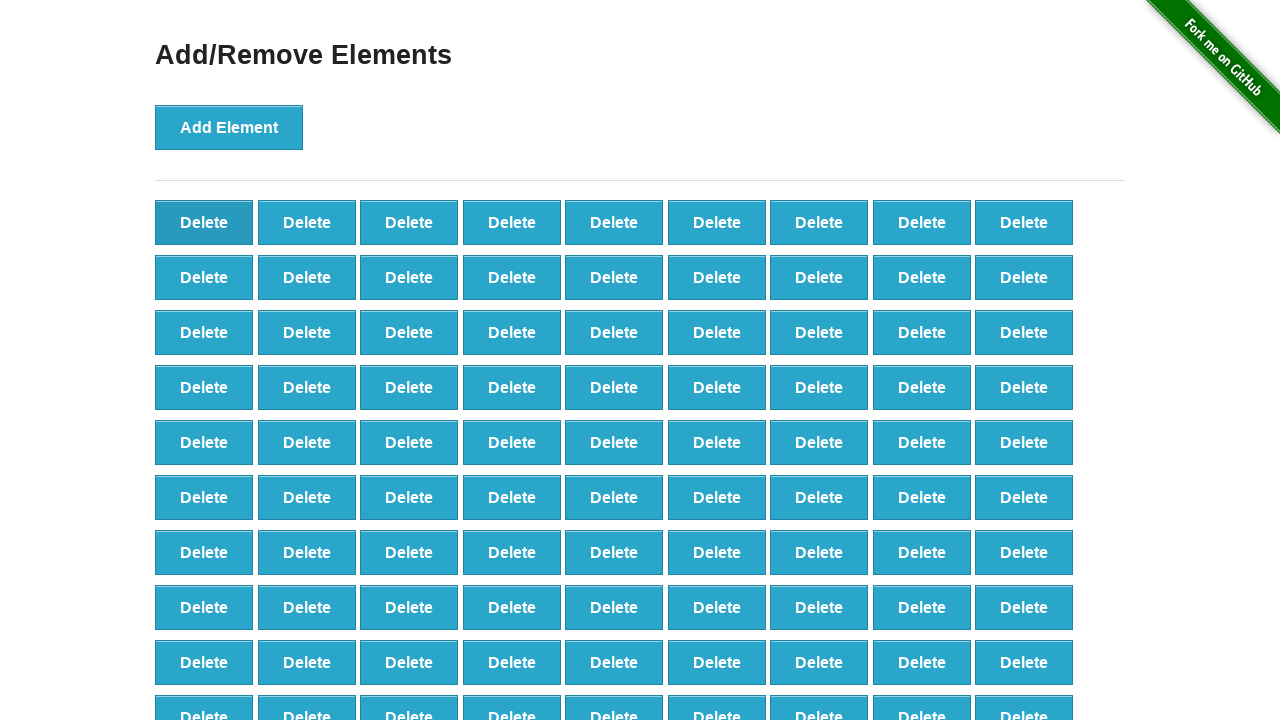

Clicked Delete button (iteration 3/90) at (204, 222) on xpath=//button[@onclick='deleteElement()'] >> nth=0
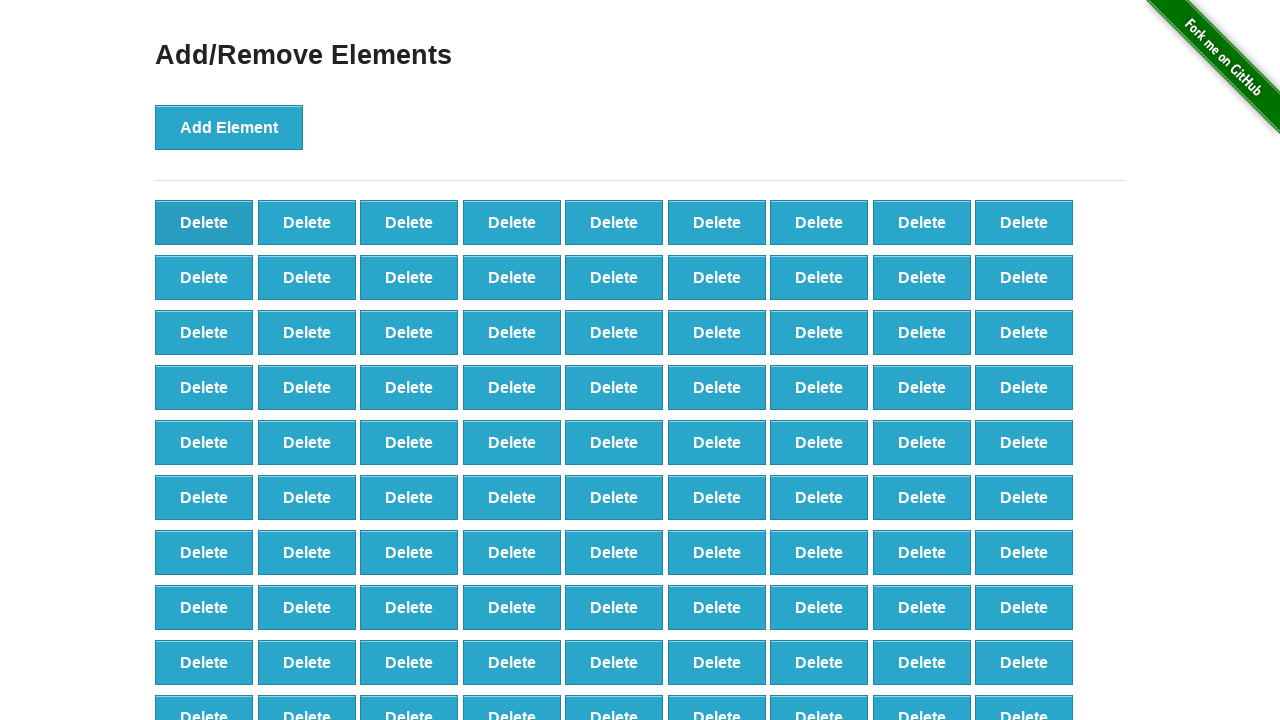

Clicked Delete button (iteration 4/90) at (204, 222) on xpath=//button[@onclick='deleteElement()'] >> nth=0
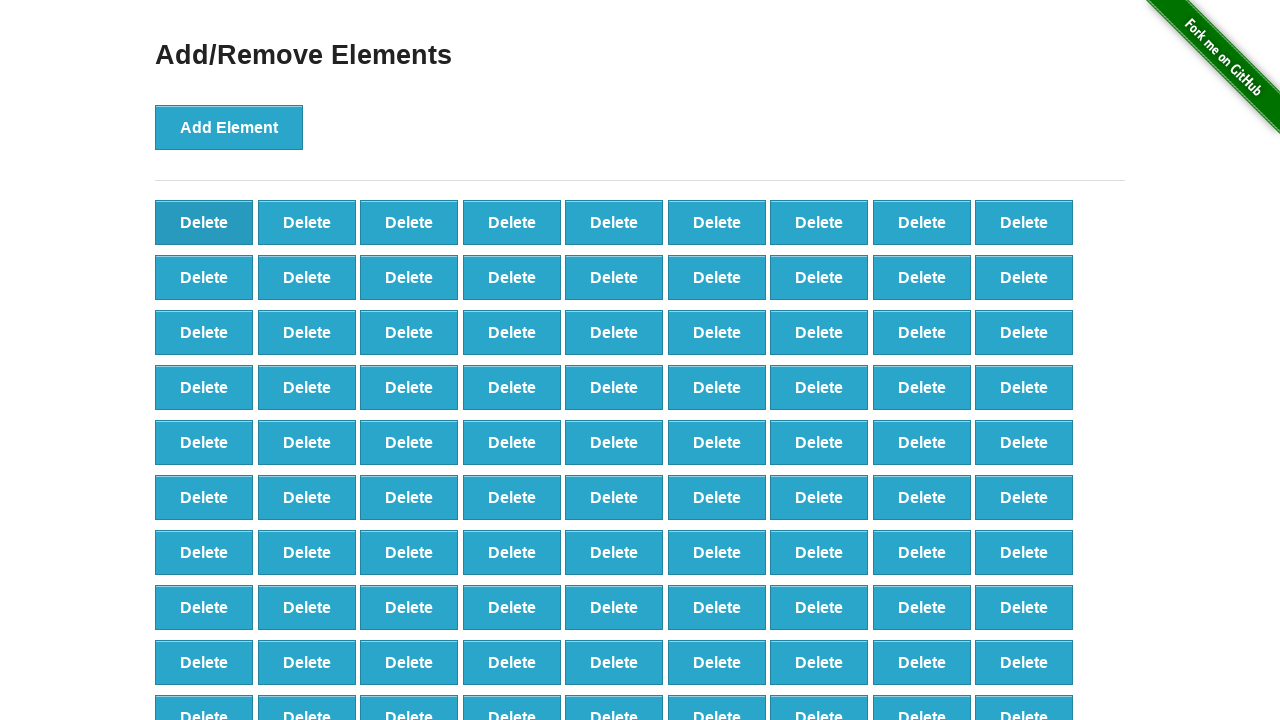

Clicked Delete button (iteration 5/90) at (204, 222) on xpath=//button[@onclick='deleteElement()'] >> nth=0
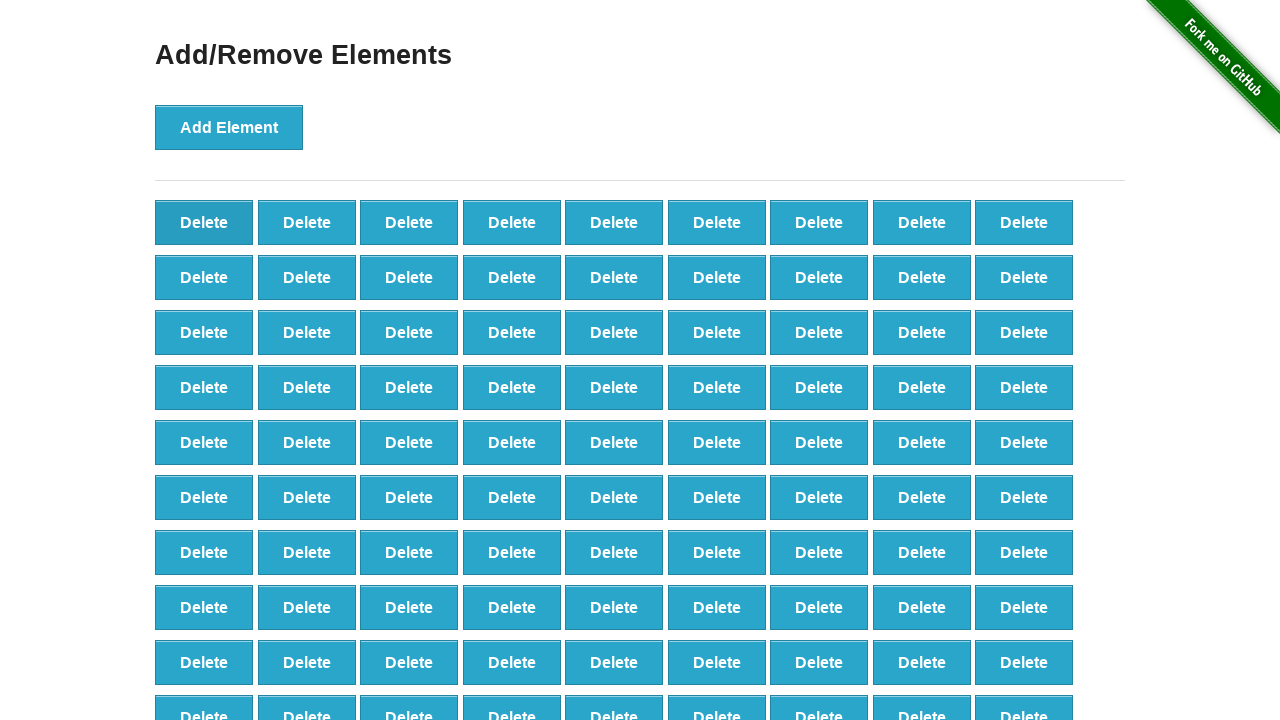

Clicked Delete button (iteration 6/90) at (204, 222) on xpath=//button[@onclick='deleteElement()'] >> nth=0
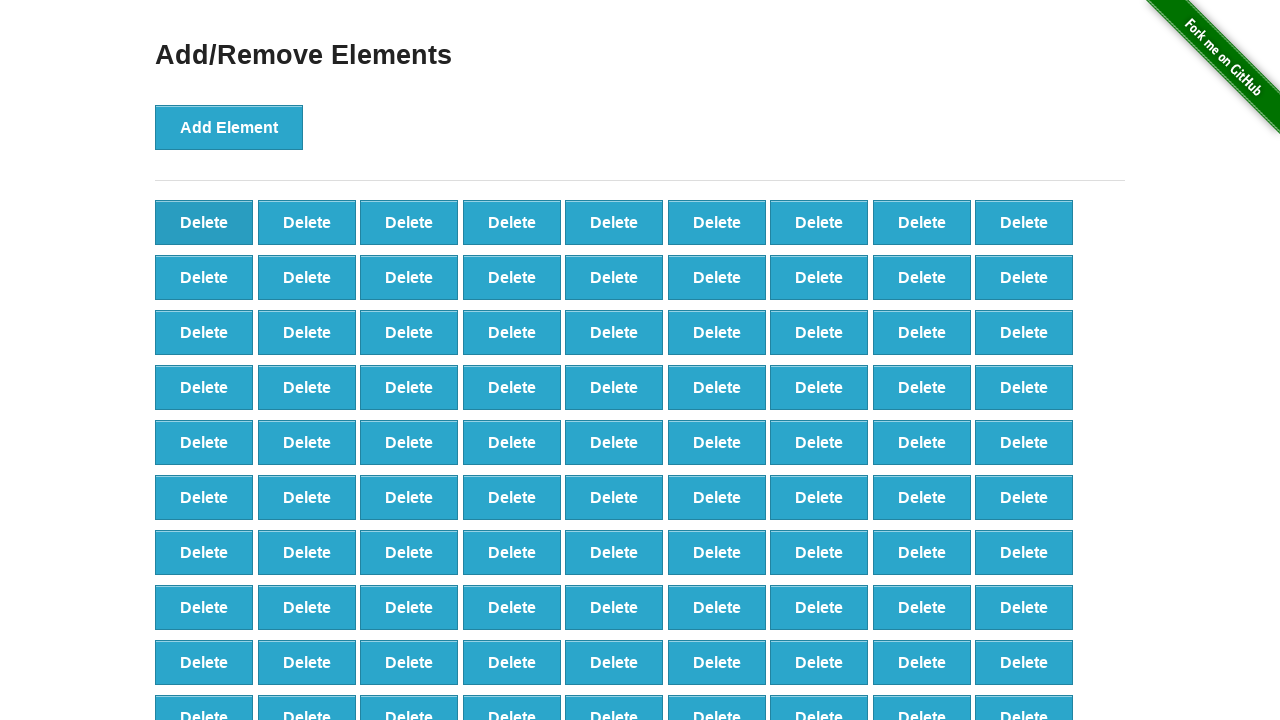

Clicked Delete button (iteration 7/90) at (204, 222) on xpath=//button[@onclick='deleteElement()'] >> nth=0
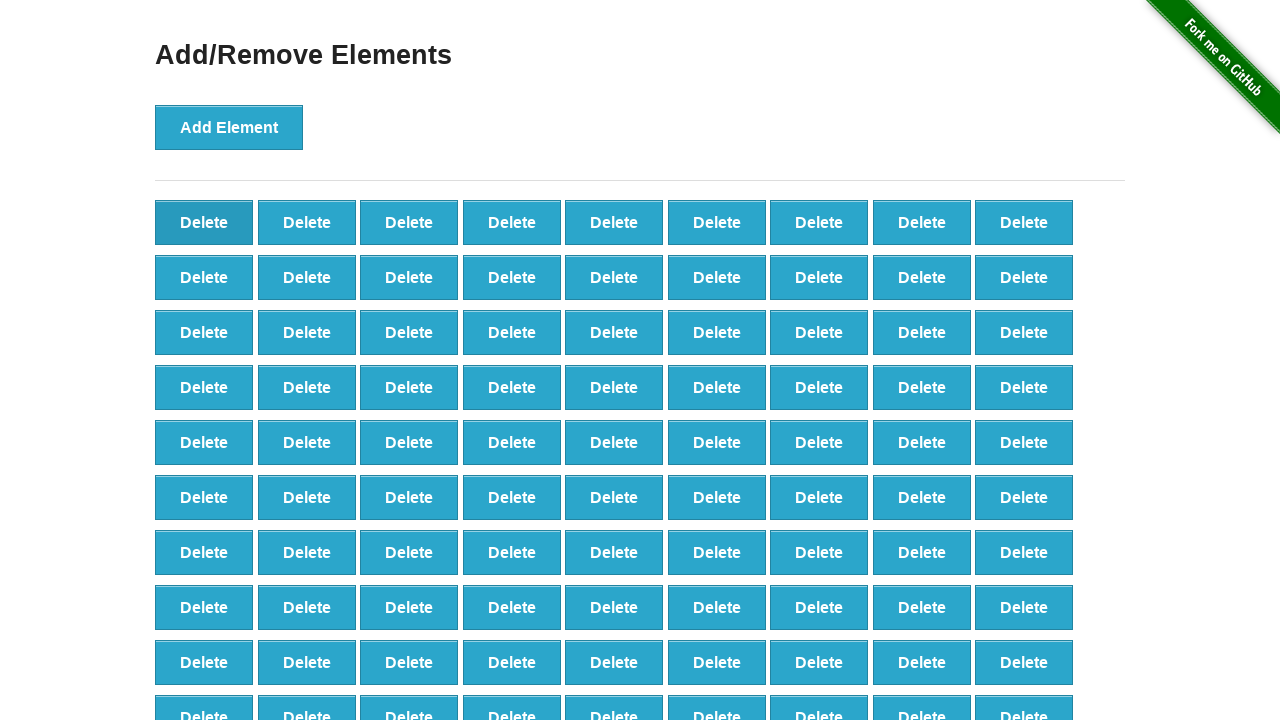

Clicked Delete button (iteration 8/90) at (204, 222) on xpath=//button[@onclick='deleteElement()'] >> nth=0
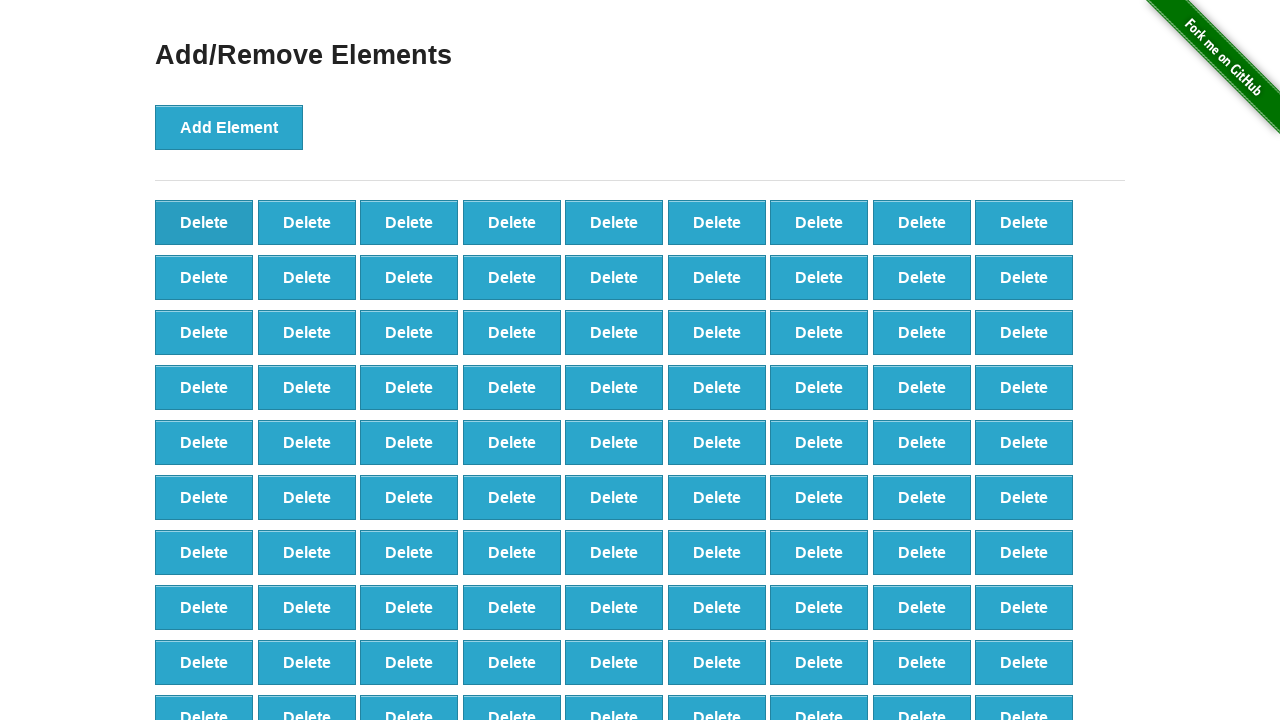

Clicked Delete button (iteration 9/90) at (204, 222) on xpath=//button[@onclick='deleteElement()'] >> nth=0
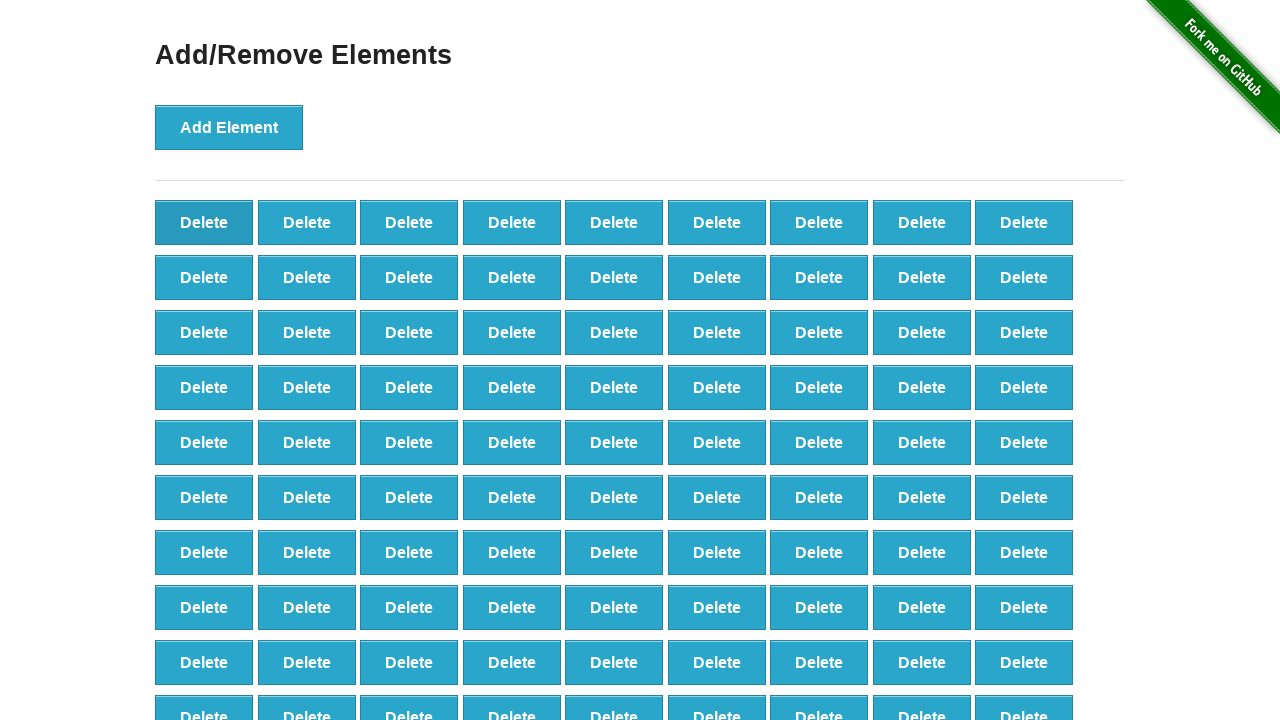

Clicked Delete button (iteration 10/90) at (204, 222) on xpath=//button[@onclick='deleteElement()'] >> nth=0
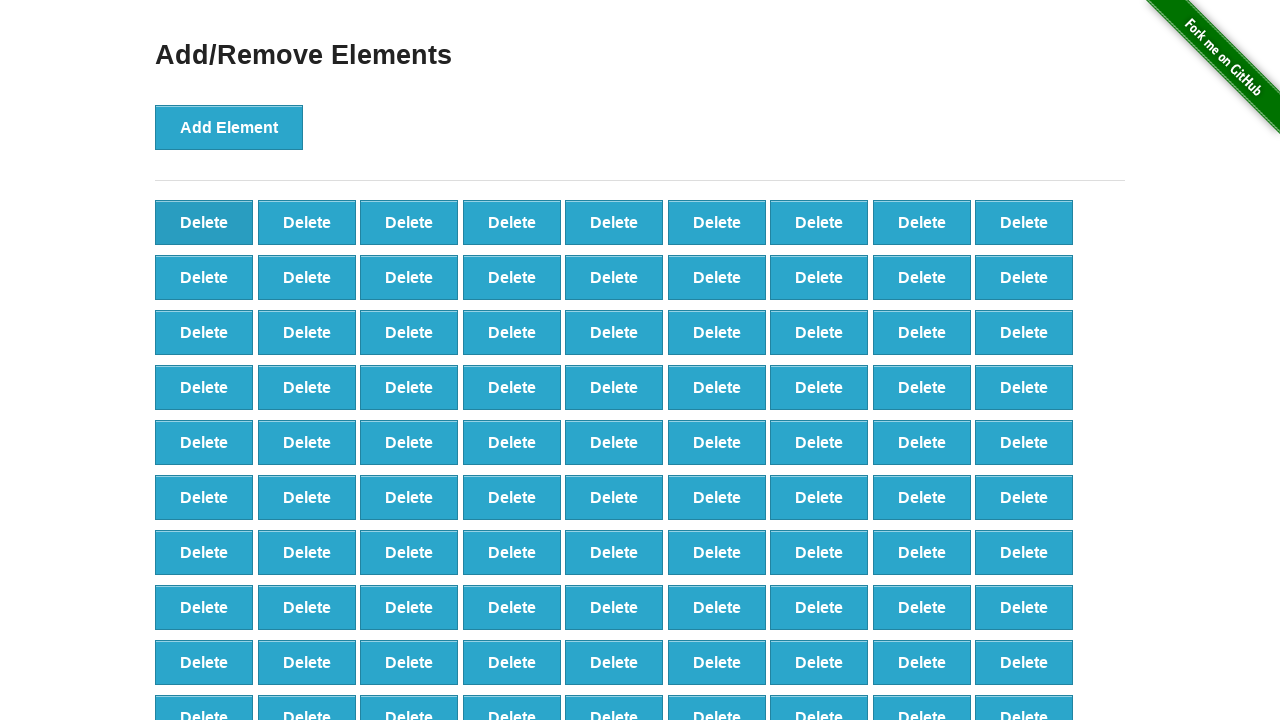

Clicked Delete button (iteration 11/90) at (204, 222) on xpath=//button[@onclick='deleteElement()'] >> nth=0
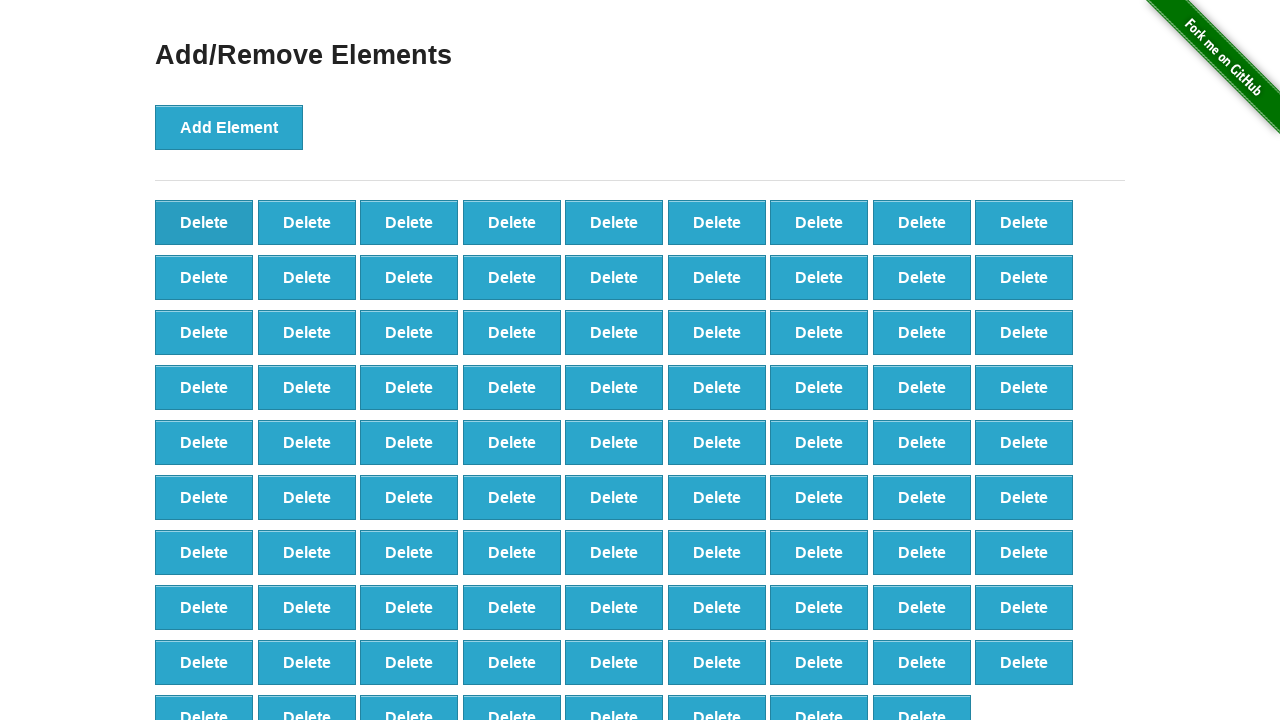

Clicked Delete button (iteration 12/90) at (204, 222) on xpath=//button[@onclick='deleteElement()'] >> nth=0
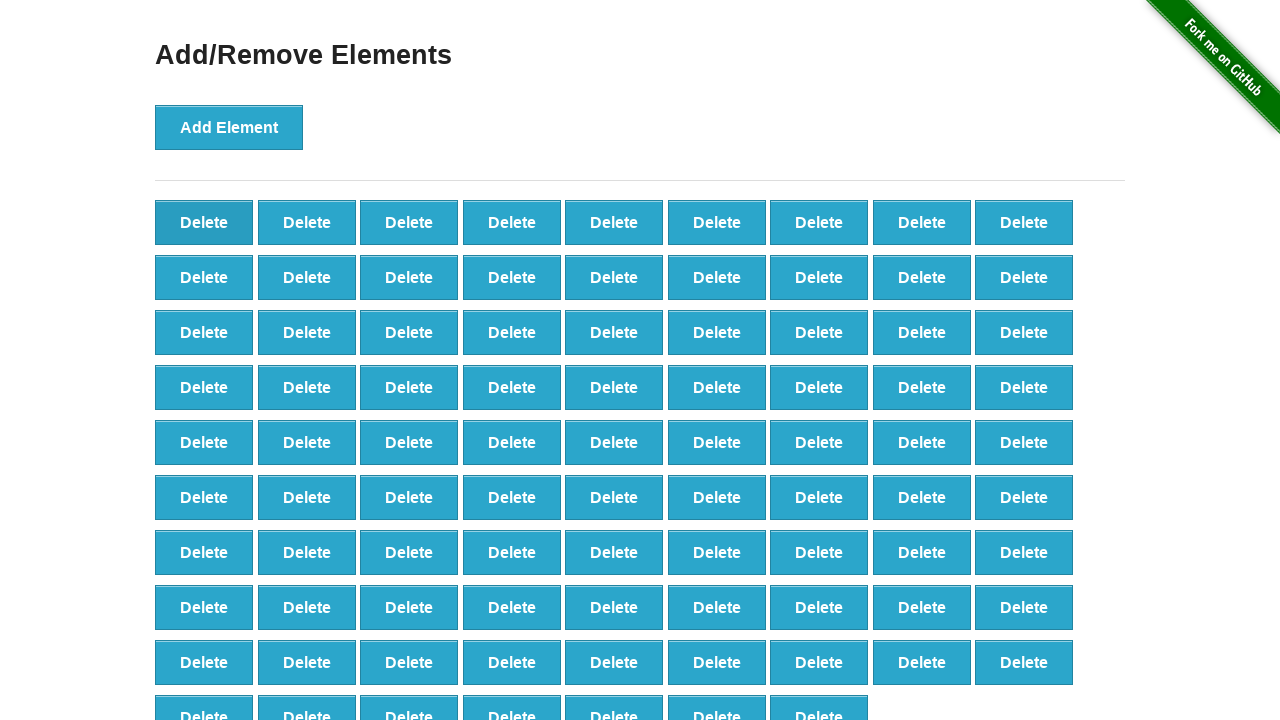

Clicked Delete button (iteration 13/90) at (204, 222) on xpath=//button[@onclick='deleteElement()'] >> nth=0
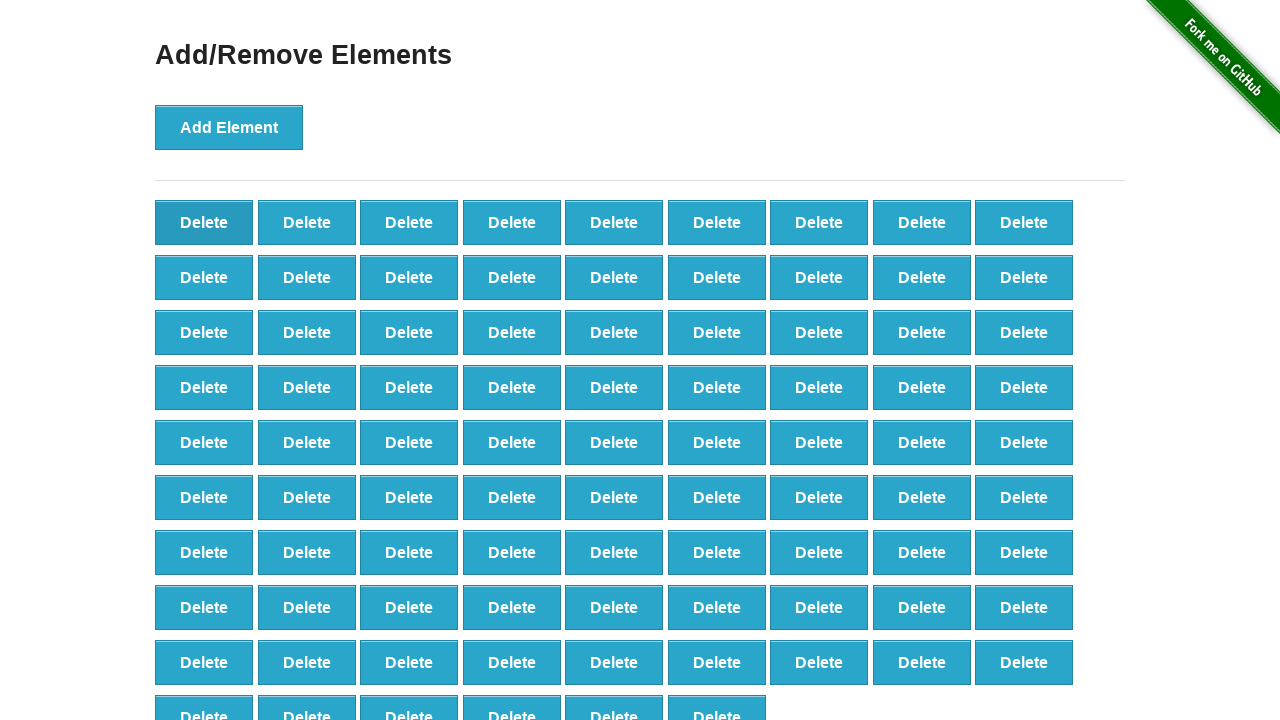

Clicked Delete button (iteration 14/90) at (204, 222) on xpath=//button[@onclick='deleteElement()'] >> nth=0
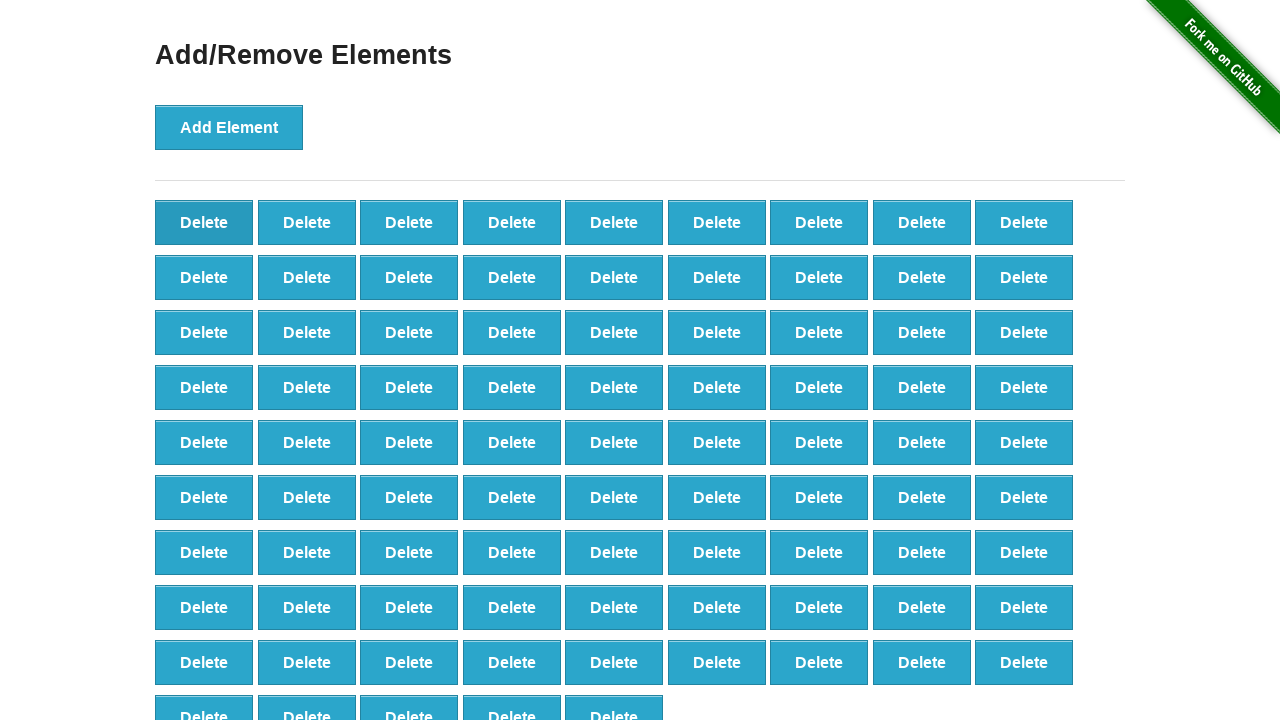

Clicked Delete button (iteration 15/90) at (204, 222) on xpath=//button[@onclick='deleteElement()'] >> nth=0
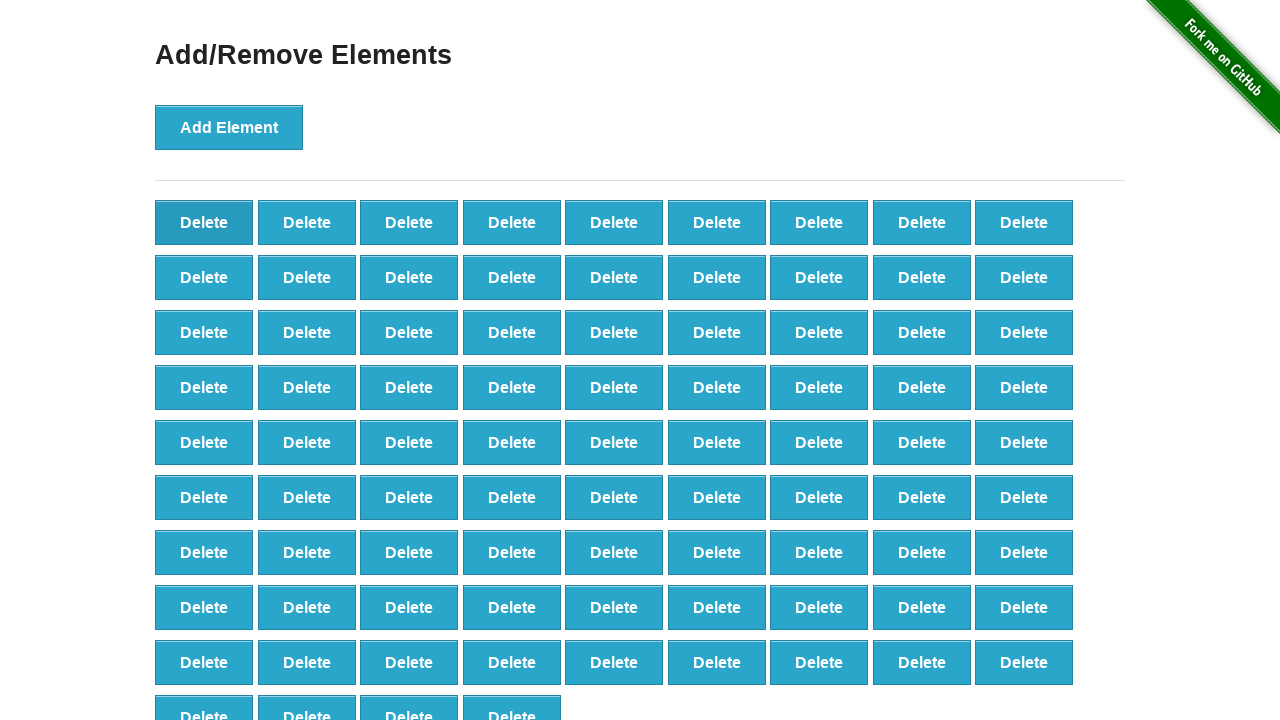

Clicked Delete button (iteration 16/90) at (204, 222) on xpath=//button[@onclick='deleteElement()'] >> nth=0
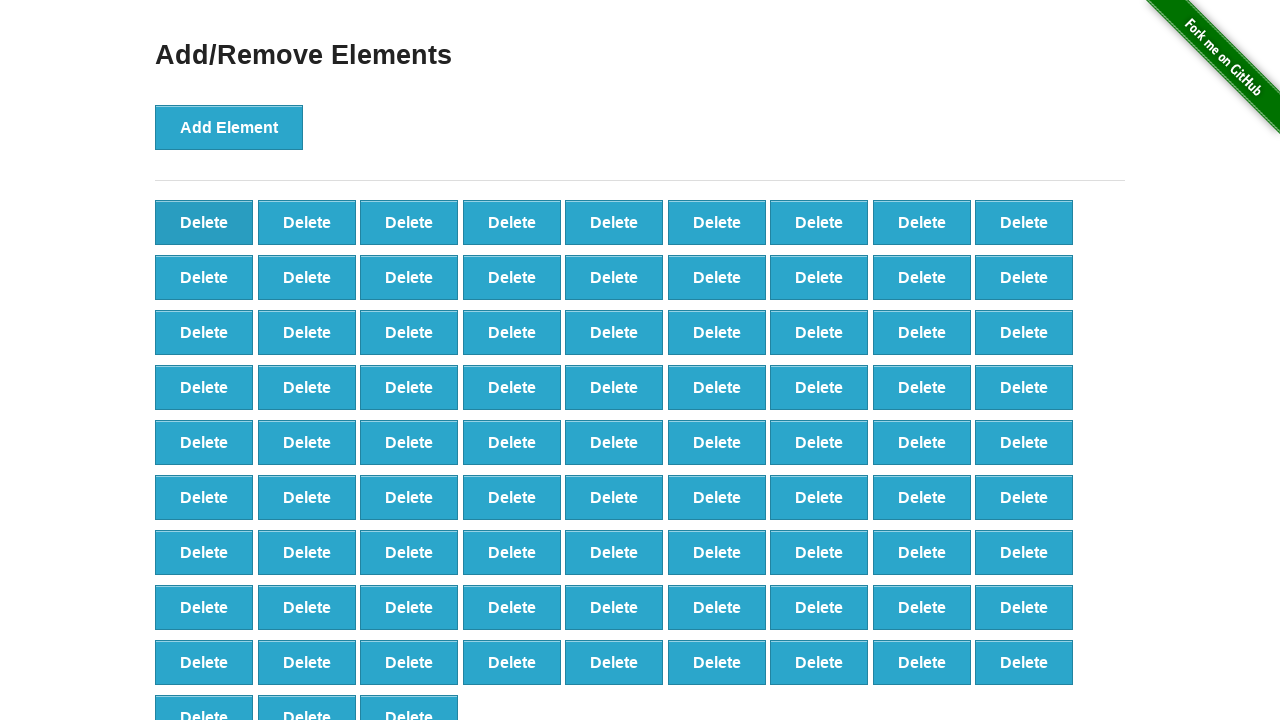

Clicked Delete button (iteration 17/90) at (204, 222) on xpath=//button[@onclick='deleteElement()'] >> nth=0
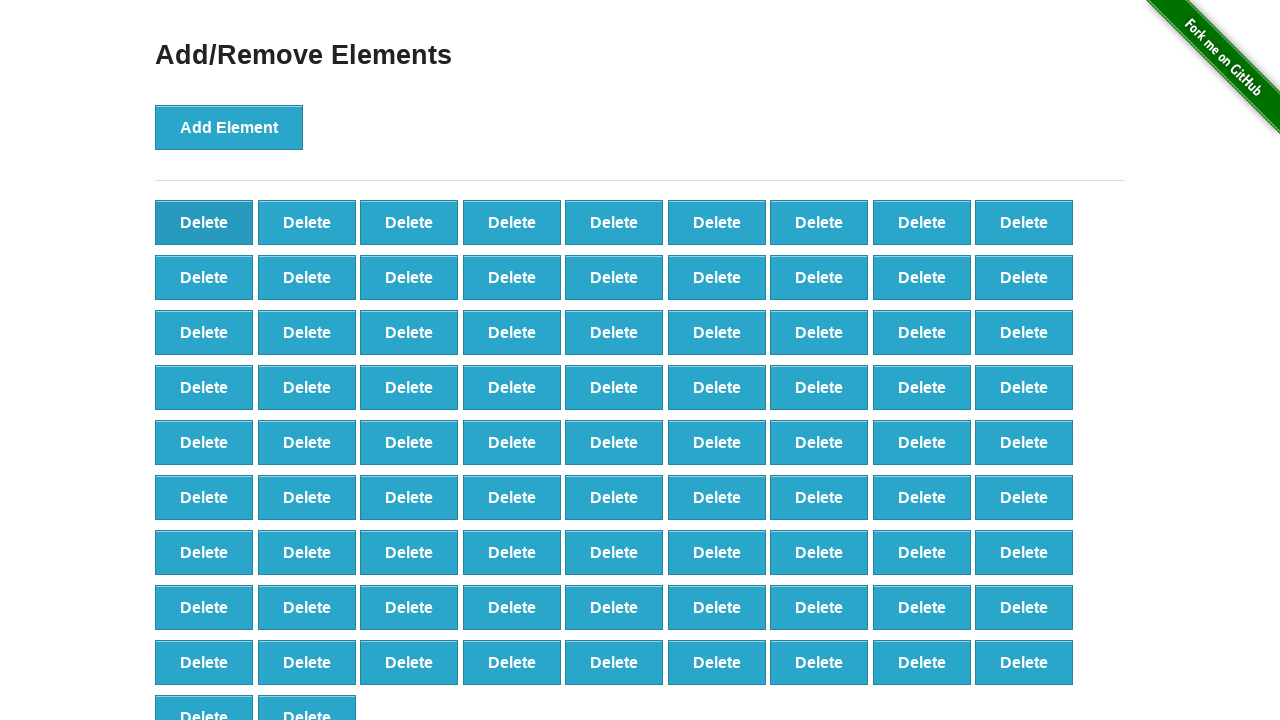

Clicked Delete button (iteration 18/90) at (204, 222) on xpath=//button[@onclick='deleteElement()'] >> nth=0
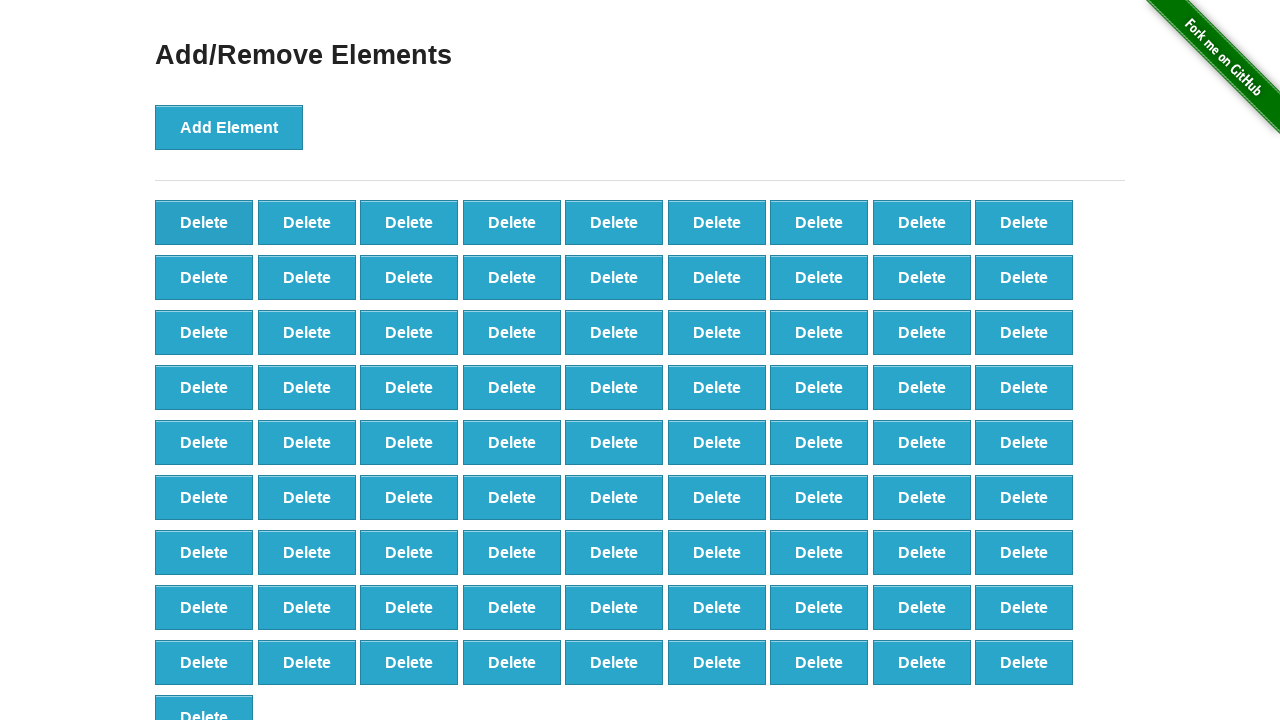

Clicked Delete button (iteration 19/90) at (204, 222) on xpath=//button[@onclick='deleteElement()'] >> nth=0
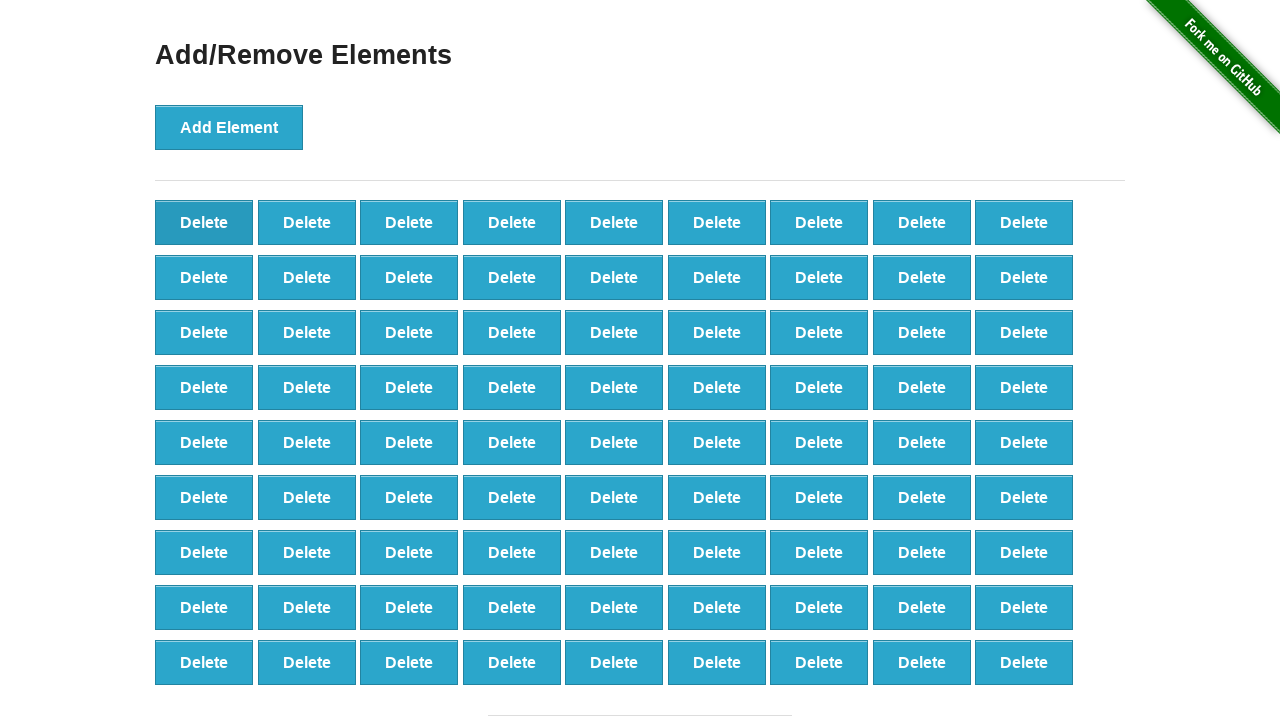

Clicked Delete button (iteration 20/90) at (204, 222) on xpath=//button[@onclick='deleteElement()'] >> nth=0
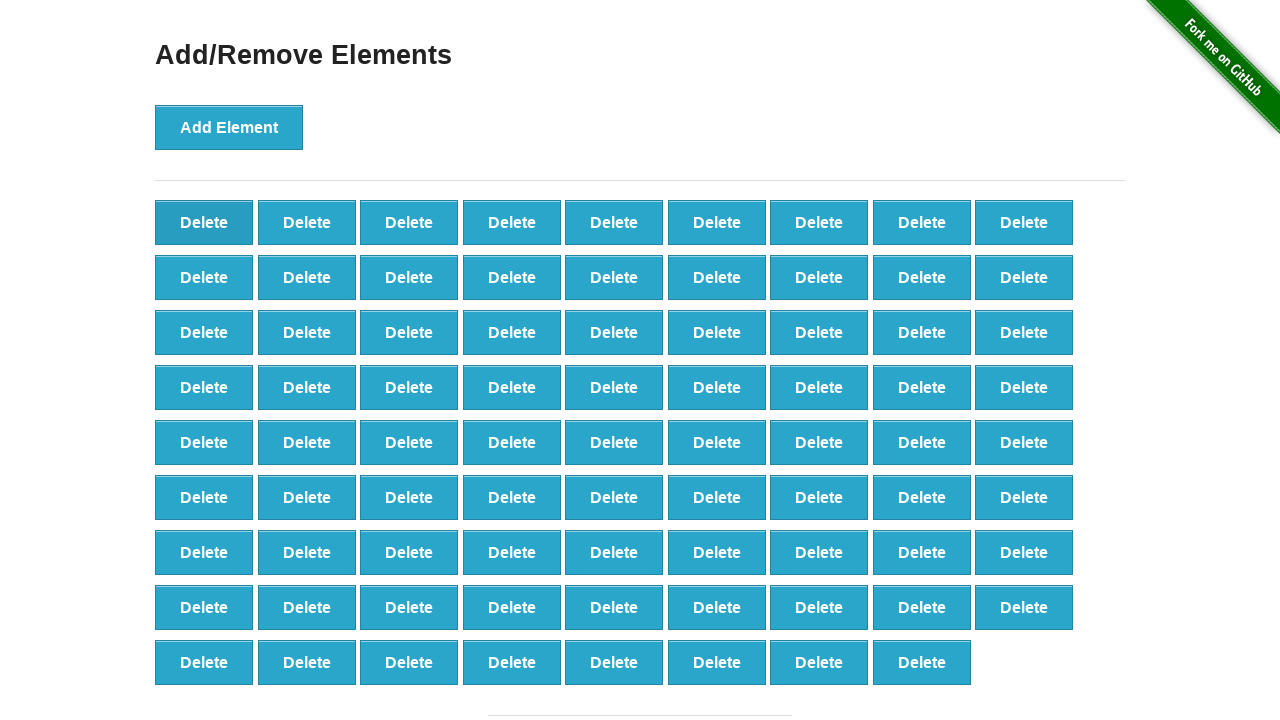

Clicked Delete button (iteration 21/90) at (204, 222) on xpath=//button[@onclick='deleteElement()'] >> nth=0
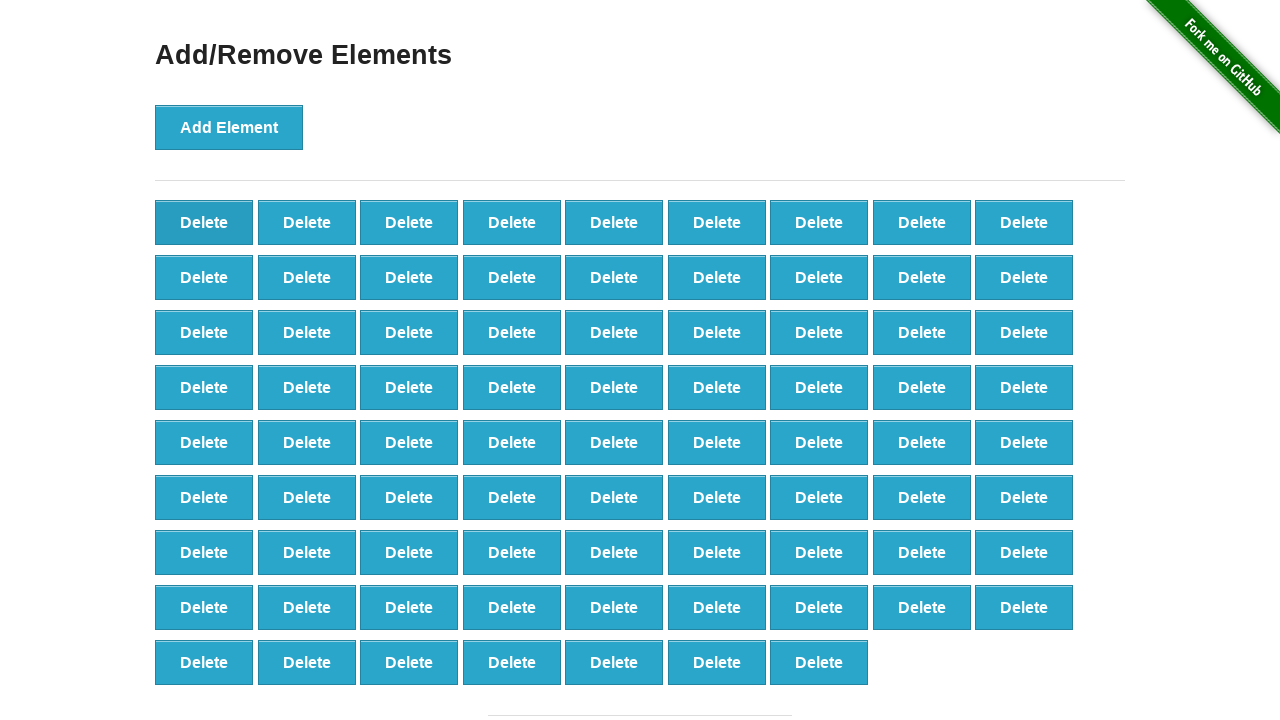

Clicked Delete button (iteration 22/90) at (204, 222) on xpath=//button[@onclick='deleteElement()'] >> nth=0
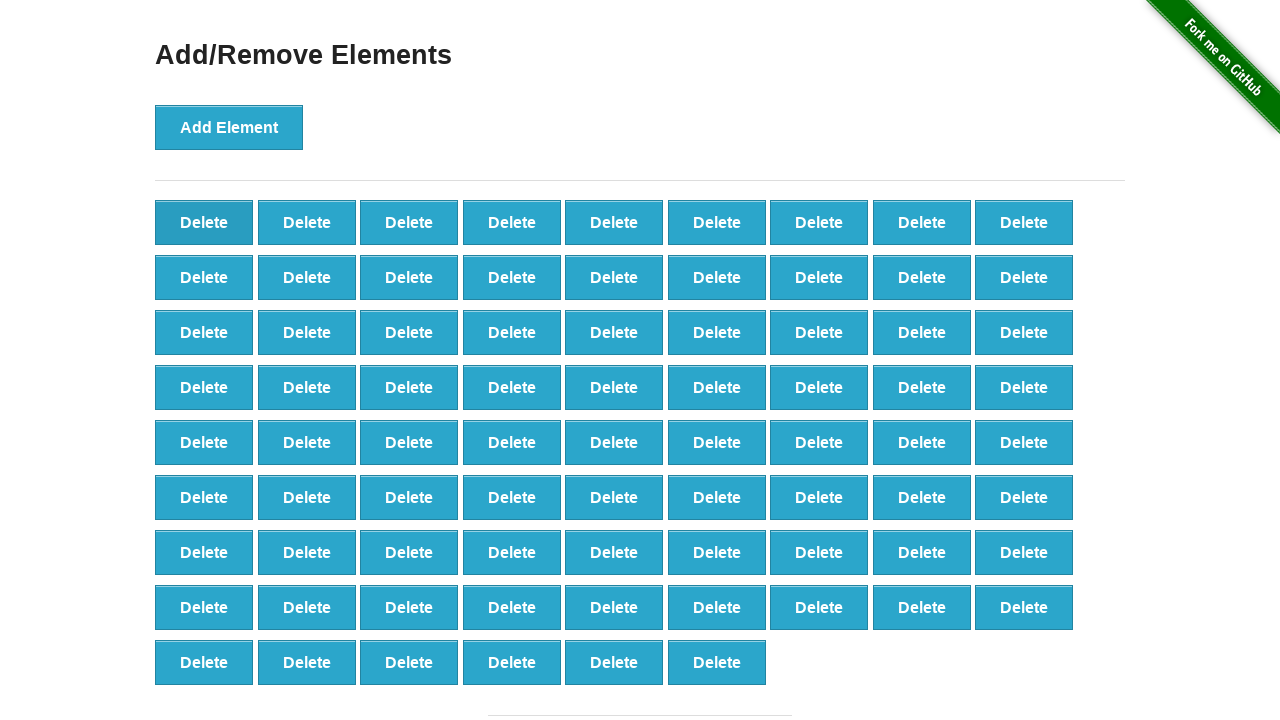

Clicked Delete button (iteration 23/90) at (204, 222) on xpath=//button[@onclick='deleteElement()'] >> nth=0
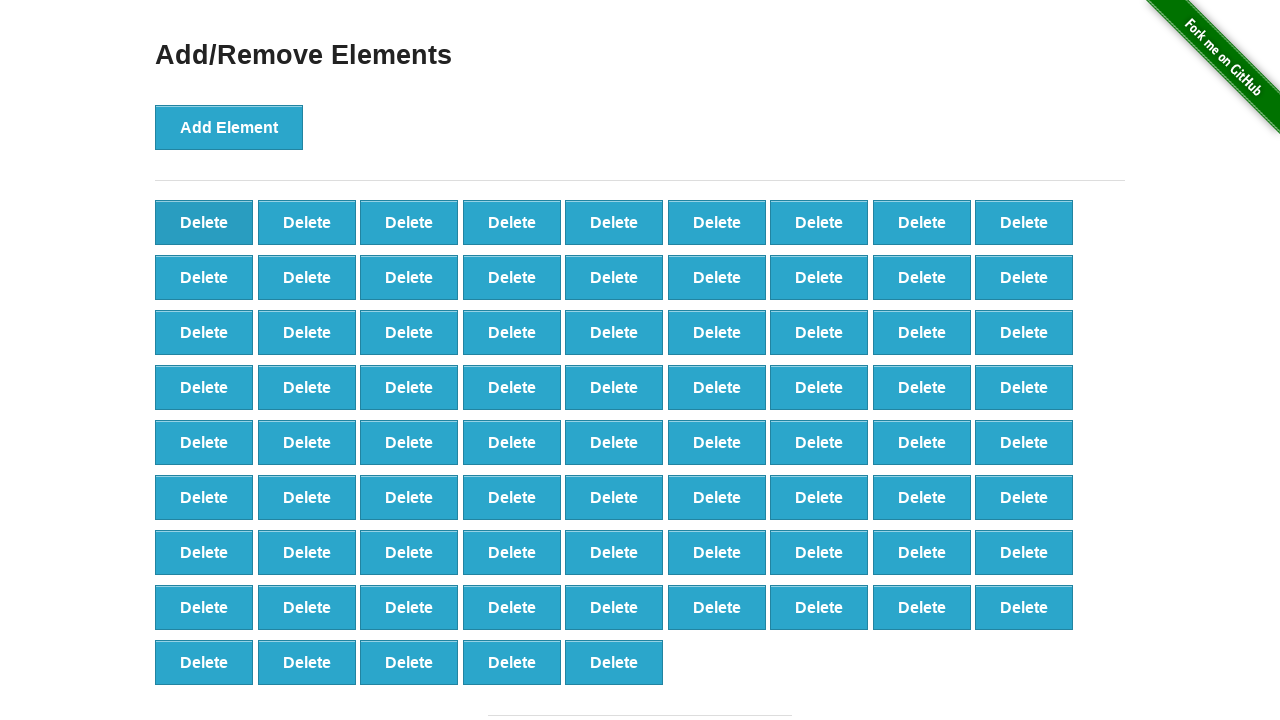

Clicked Delete button (iteration 24/90) at (204, 222) on xpath=//button[@onclick='deleteElement()'] >> nth=0
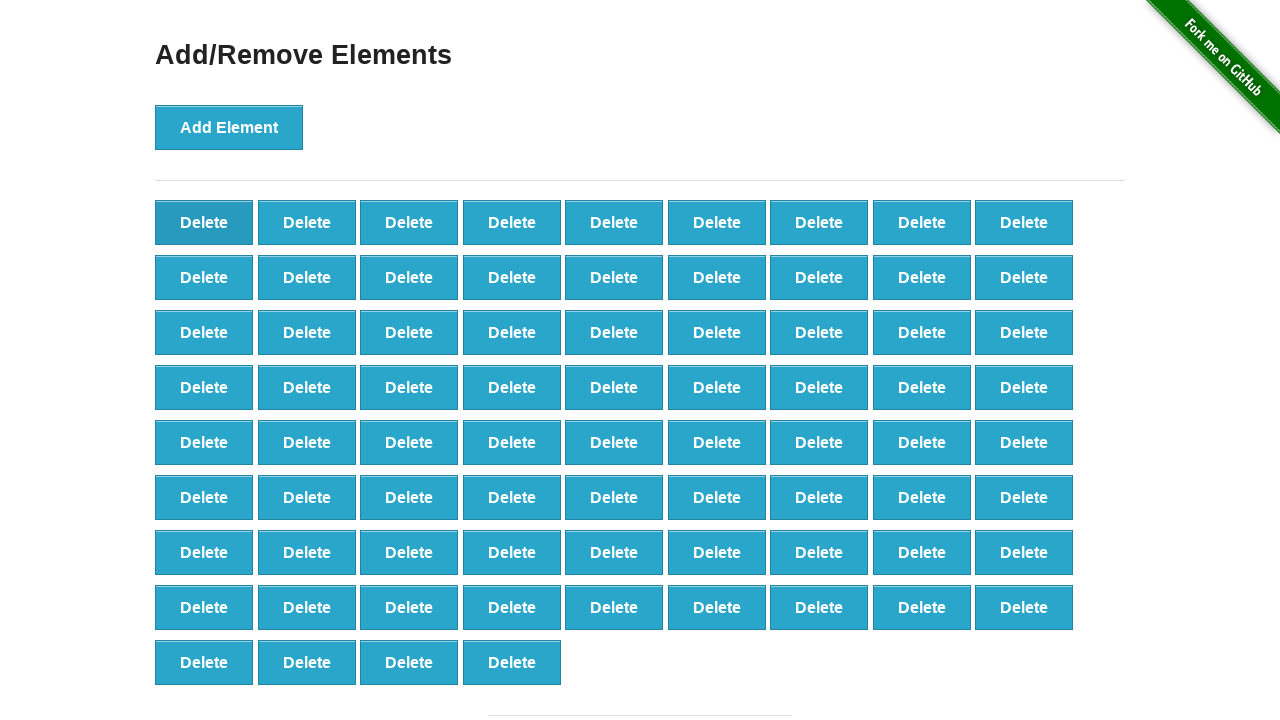

Clicked Delete button (iteration 25/90) at (204, 222) on xpath=//button[@onclick='deleteElement()'] >> nth=0
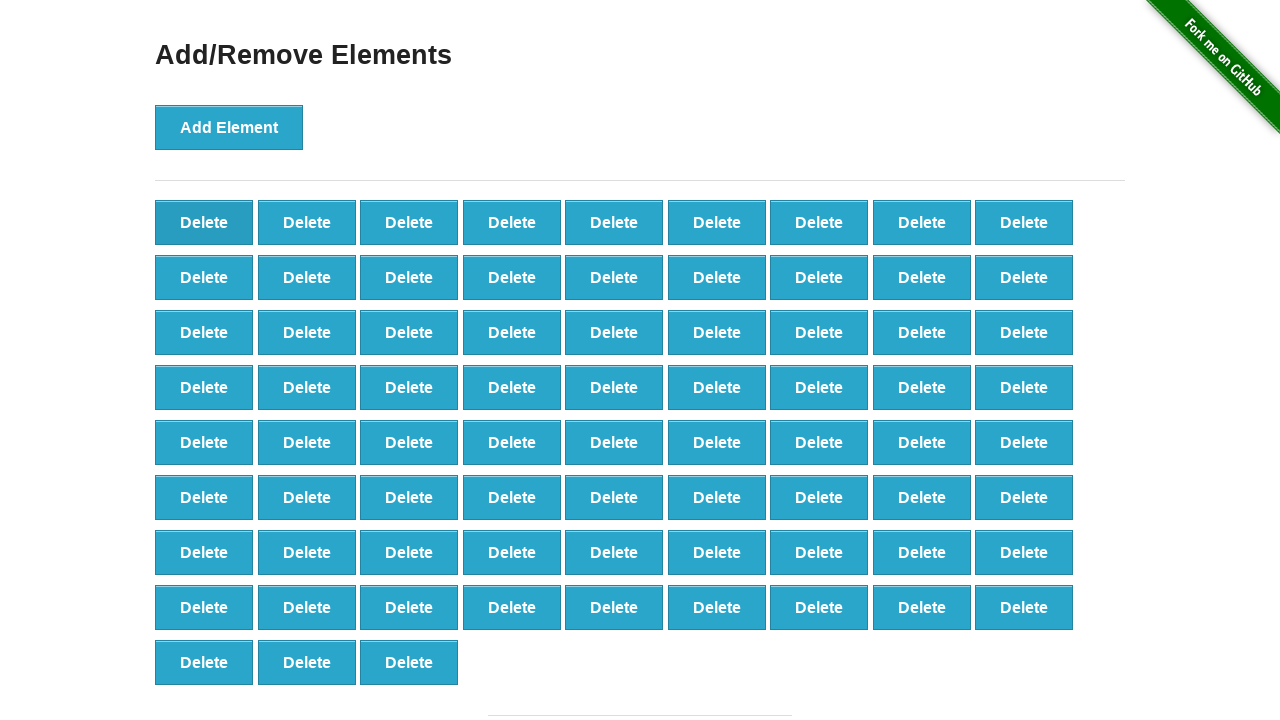

Clicked Delete button (iteration 26/90) at (204, 222) on xpath=//button[@onclick='deleteElement()'] >> nth=0
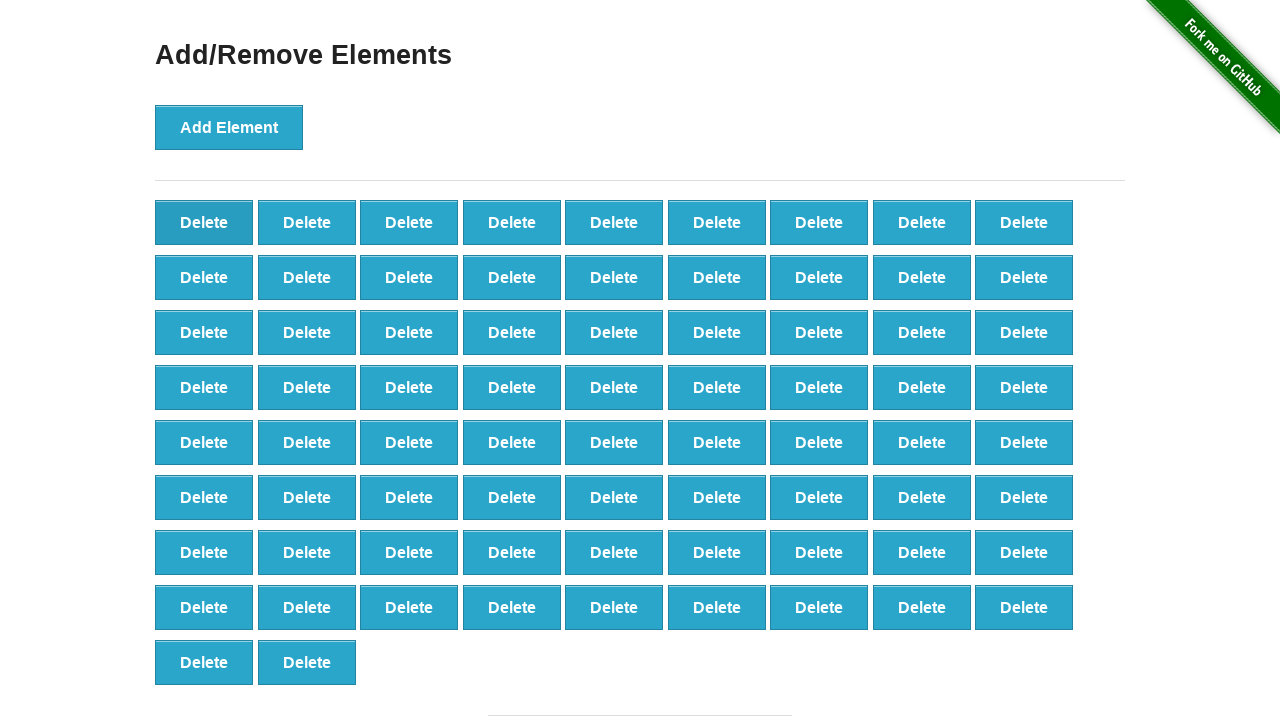

Clicked Delete button (iteration 27/90) at (204, 222) on xpath=//button[@onclick='deleteElement()'] >> nth=0
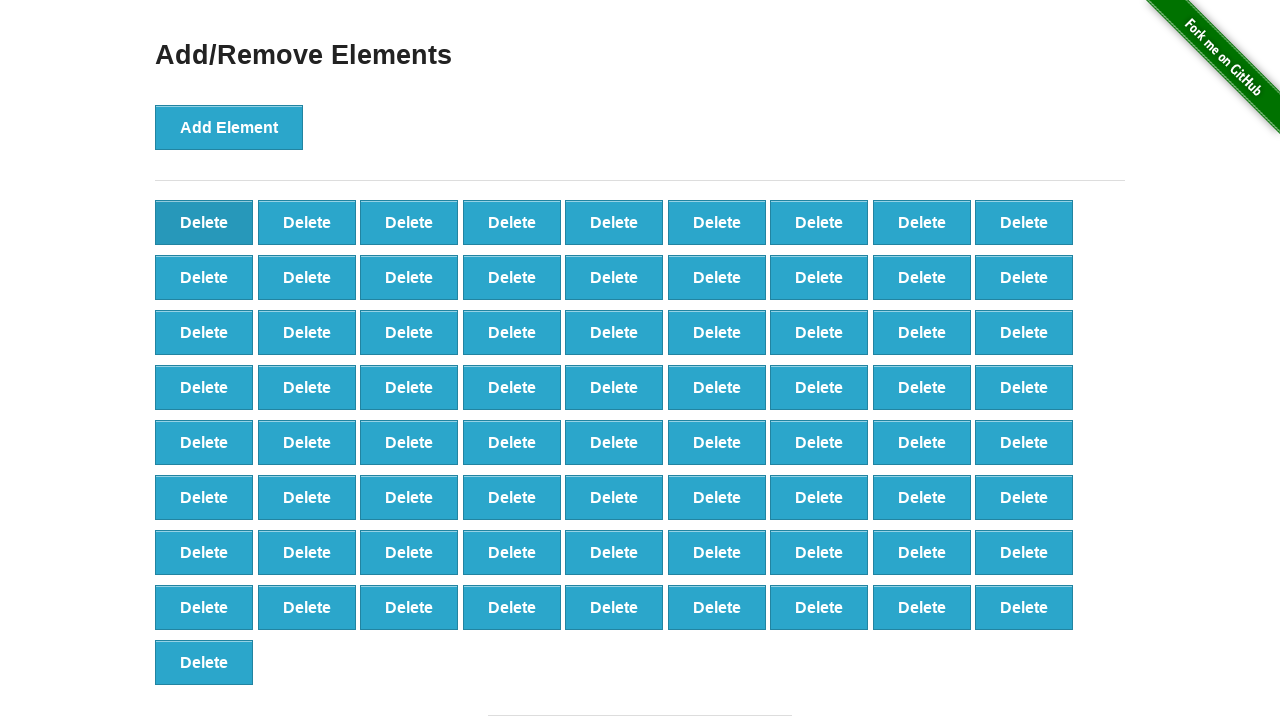

Clicked Delete button (iteration 28/90) at (204, 222) on xpath=//button[@onclick='deleteElement()'] >> nth=0
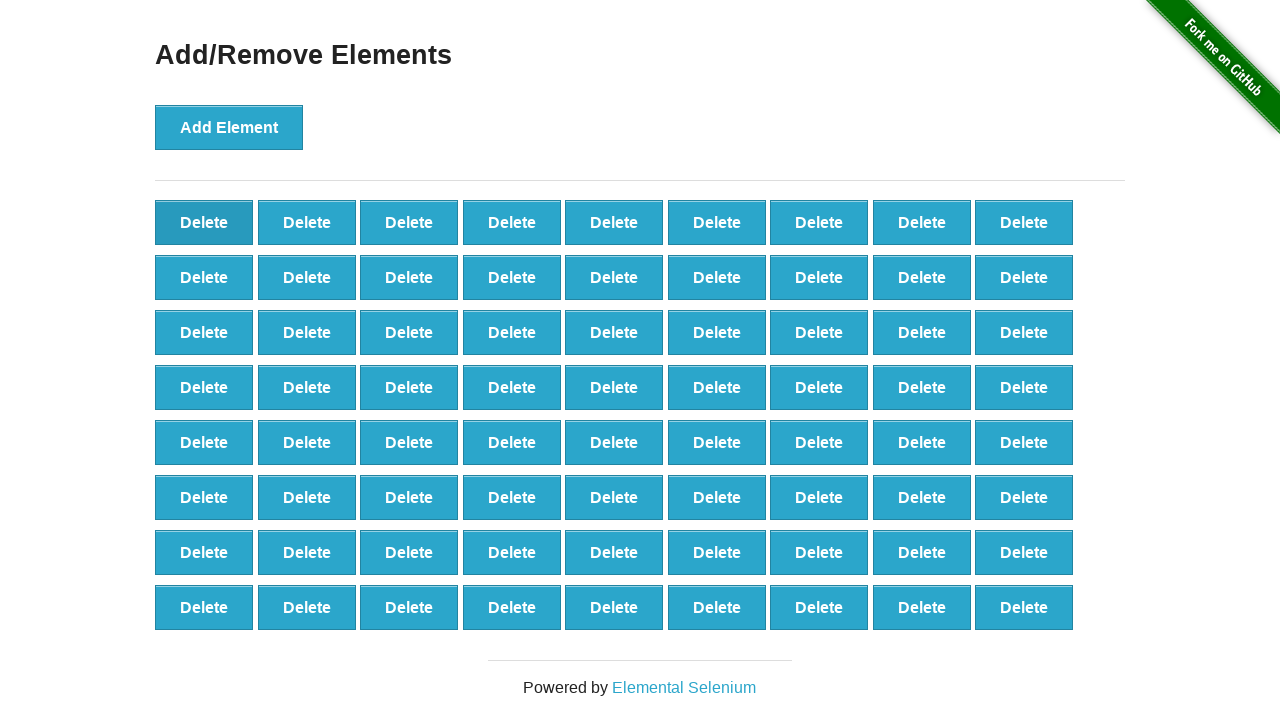

Clicked Delete button (iteration 29/90) at (204, 222) on xpath=//button[@onclick='deleteElement()'] >> nth=0
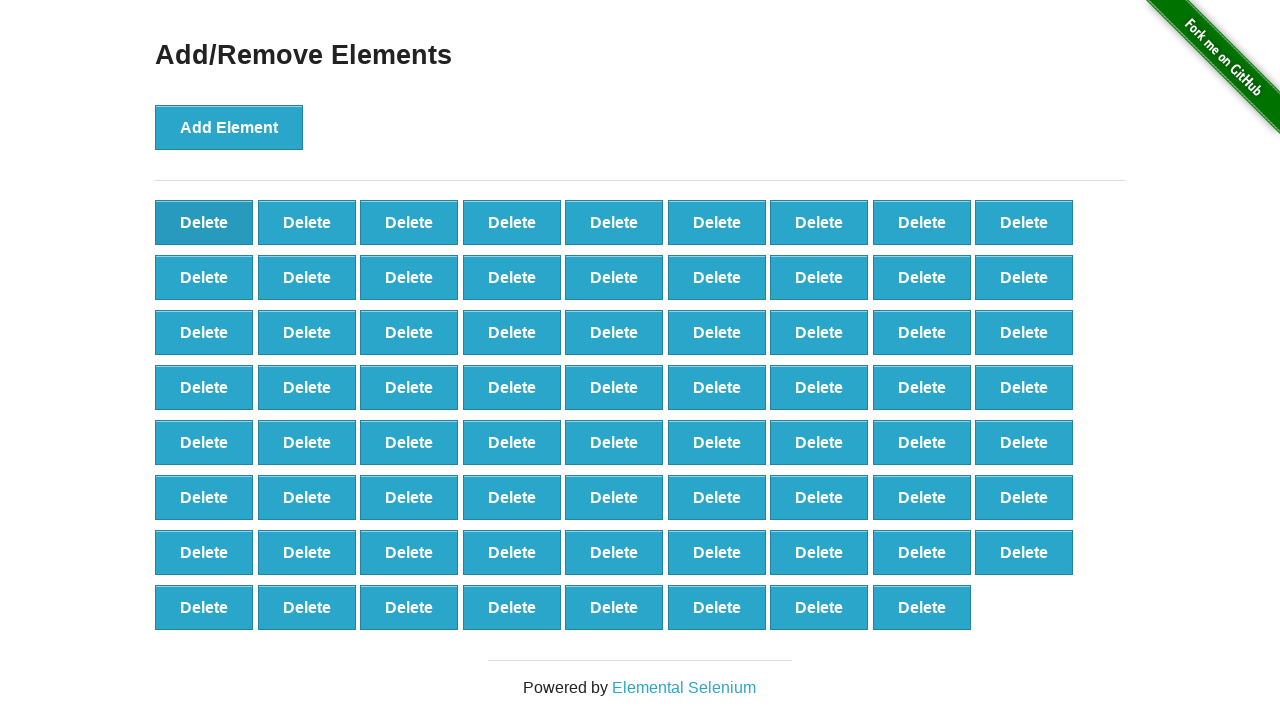

Clicked Delete button (iteration 30/90) at (204, 222) on xpath=//button[@onclick='deleteElement()'] >> nth=0
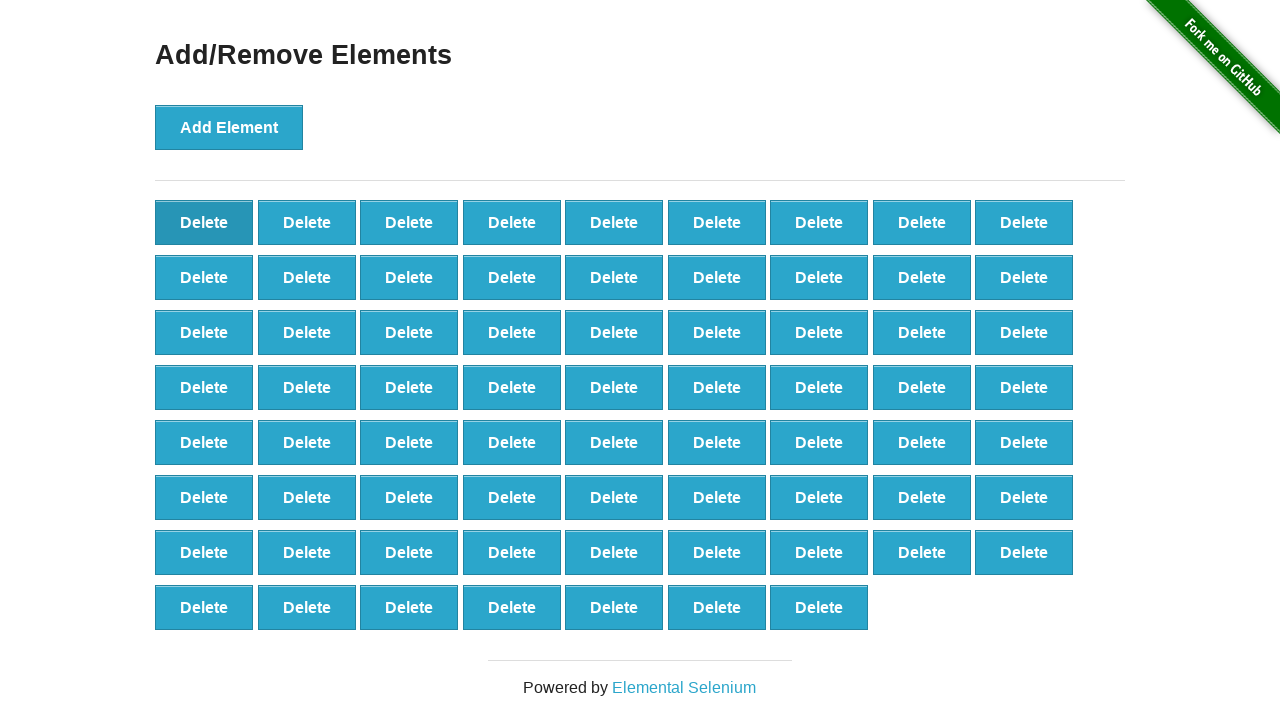

Clicked Delete button (iteration 31/90) at (204, 222) on xpath=//button[@onclick='deleteElement()'] >> nth=0
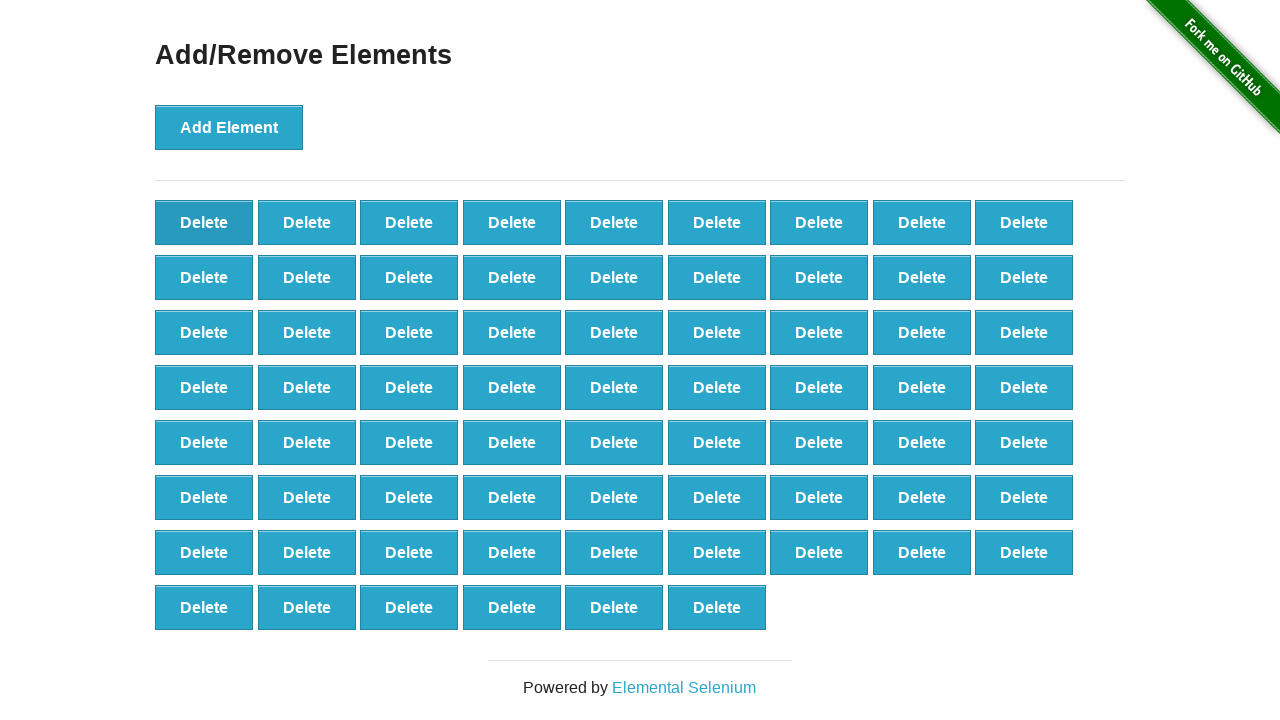

Clicked Delete button (iteration 32/90) at (204, 222) on xpath=//button[@onclick='deleteElement()'] >> nth=0
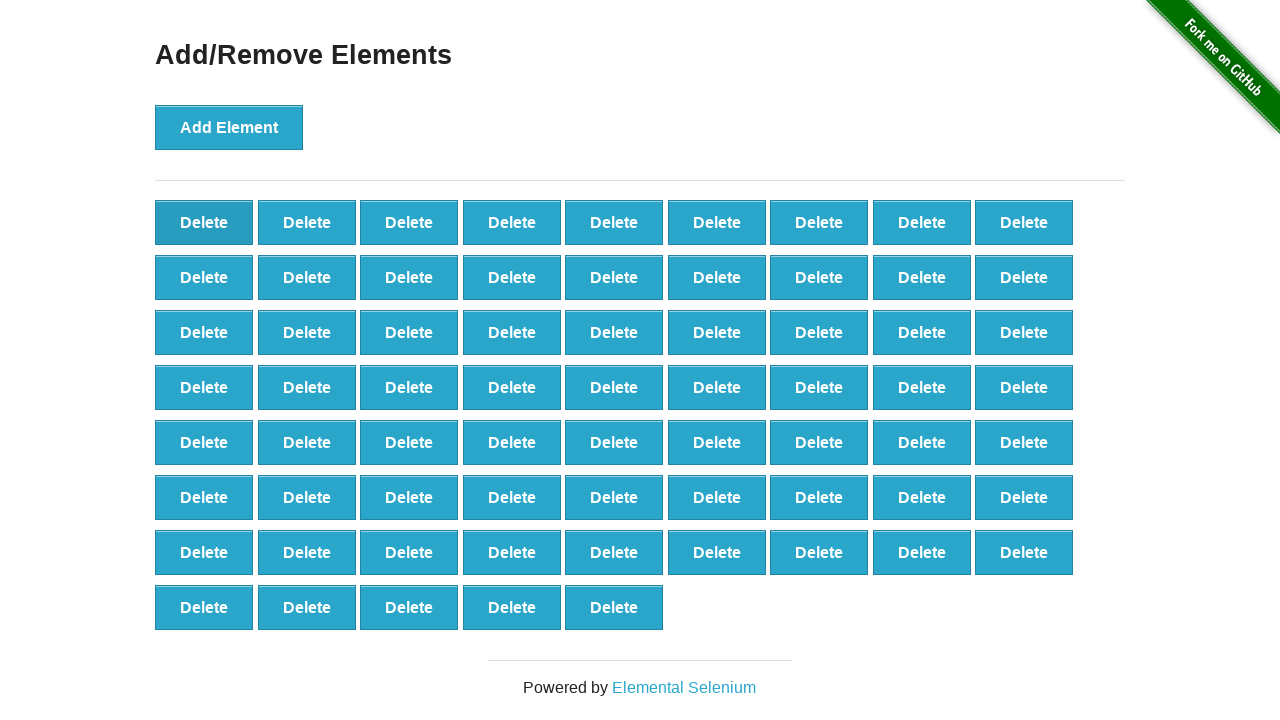

Clicked Delete button (iteration 33/90) at (204, 222) on xpath=//button[@onclick='deleteElement()'] >> nth=0
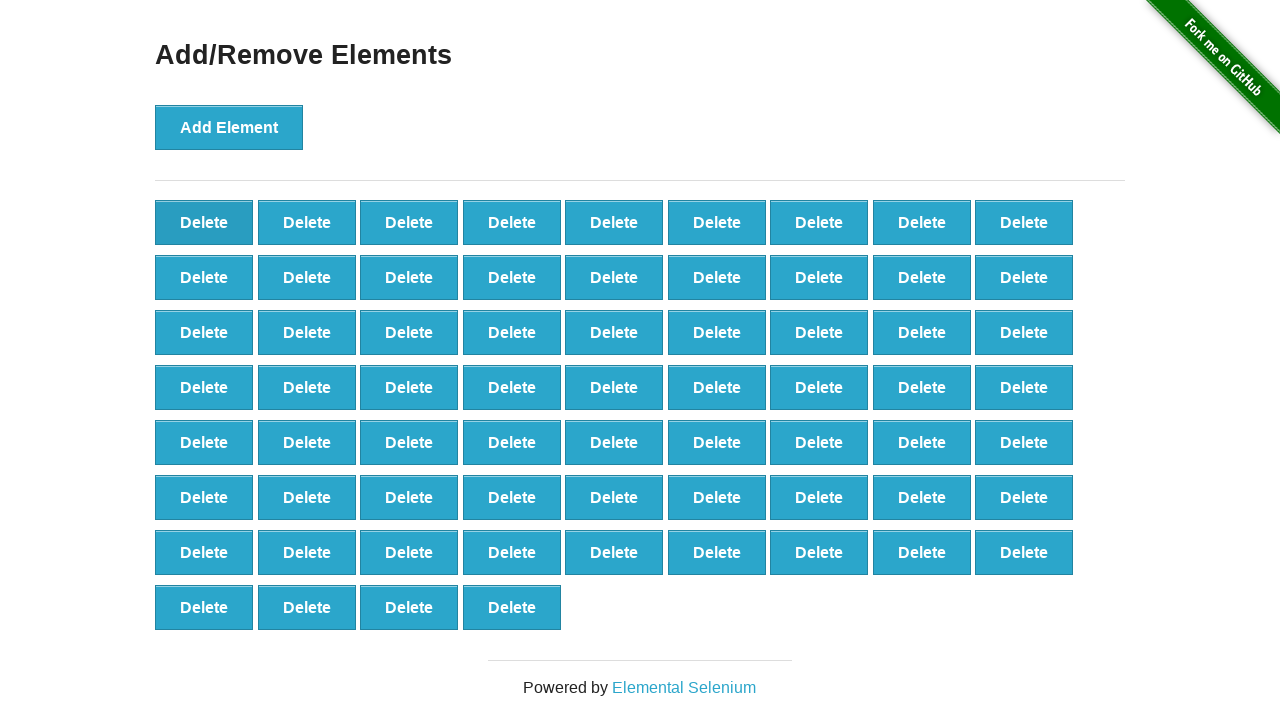

Clicked Delete button (iteration 34/90) at (204, 222) on xpath=//button[@onclick='deleteElement()'] >> nth=0
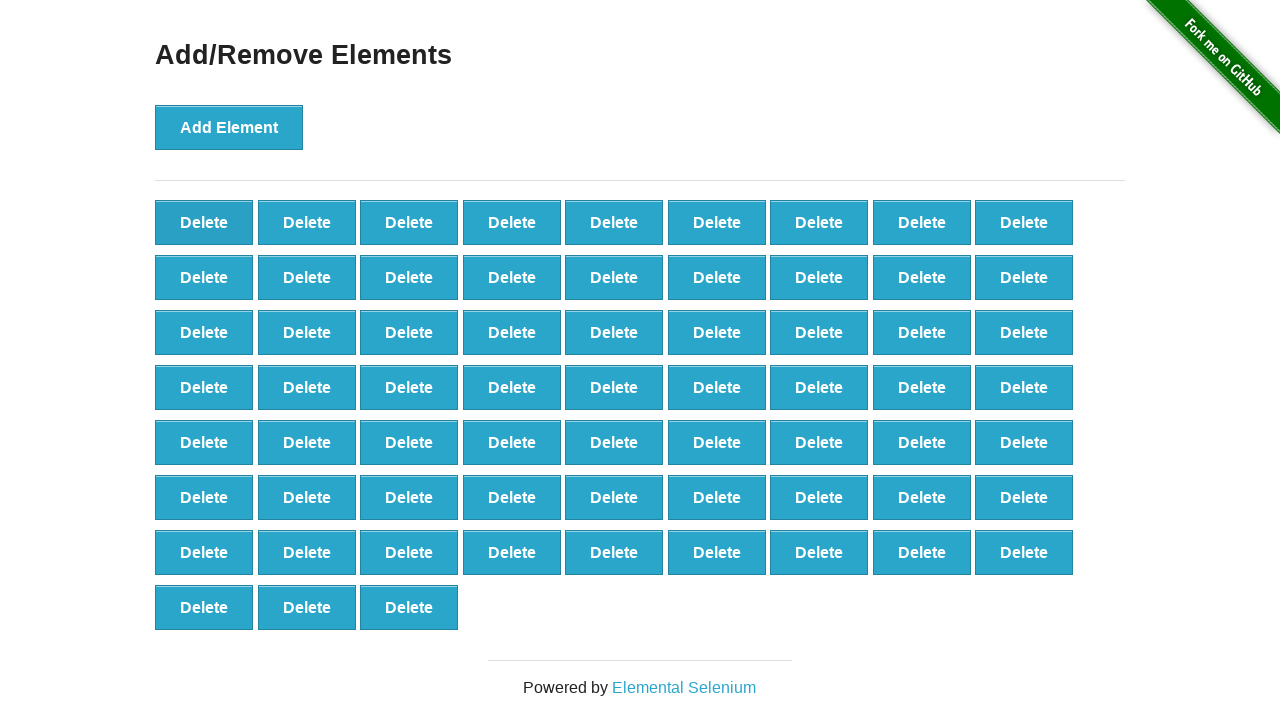

Clicked Delete button (iteration 35/90) at (204, 222) on xpath=//button[@onclick='deleteElement()'] >> nth=0
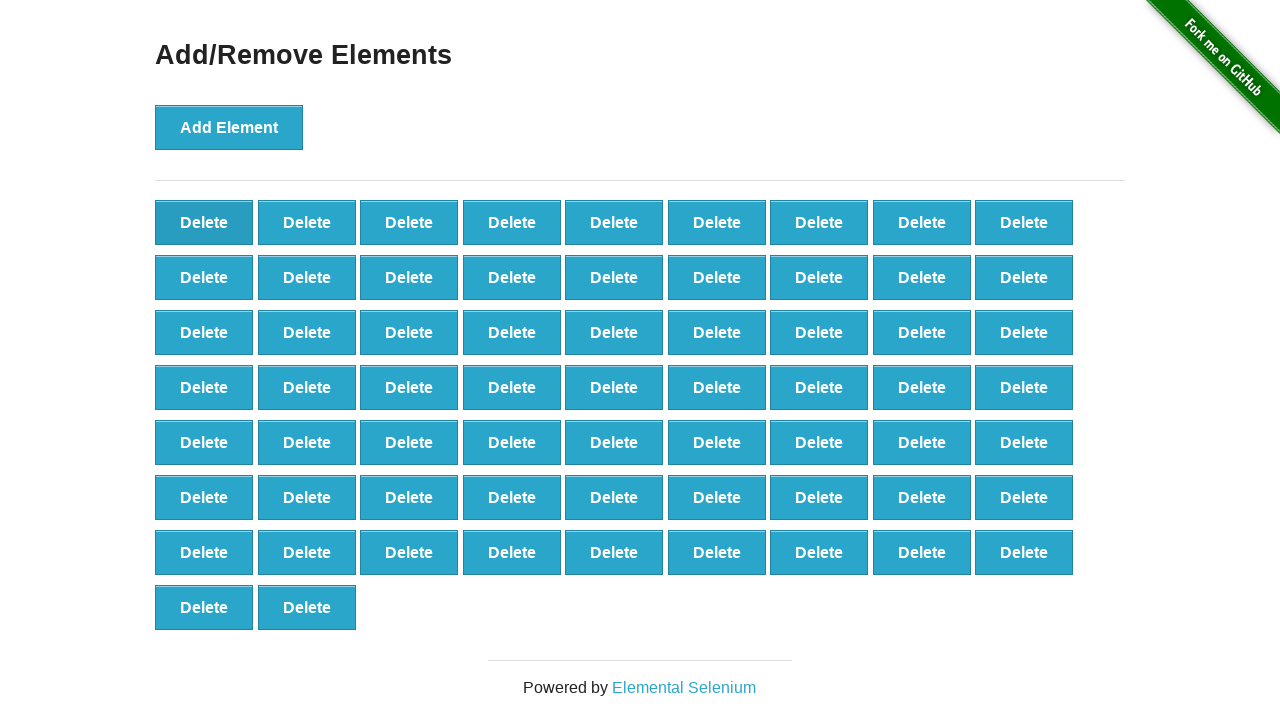

Clicked Delete button (iteration 36/90) at (204, 222) on xpath=//button[@onclick='deleteElement()'] >> nth=0
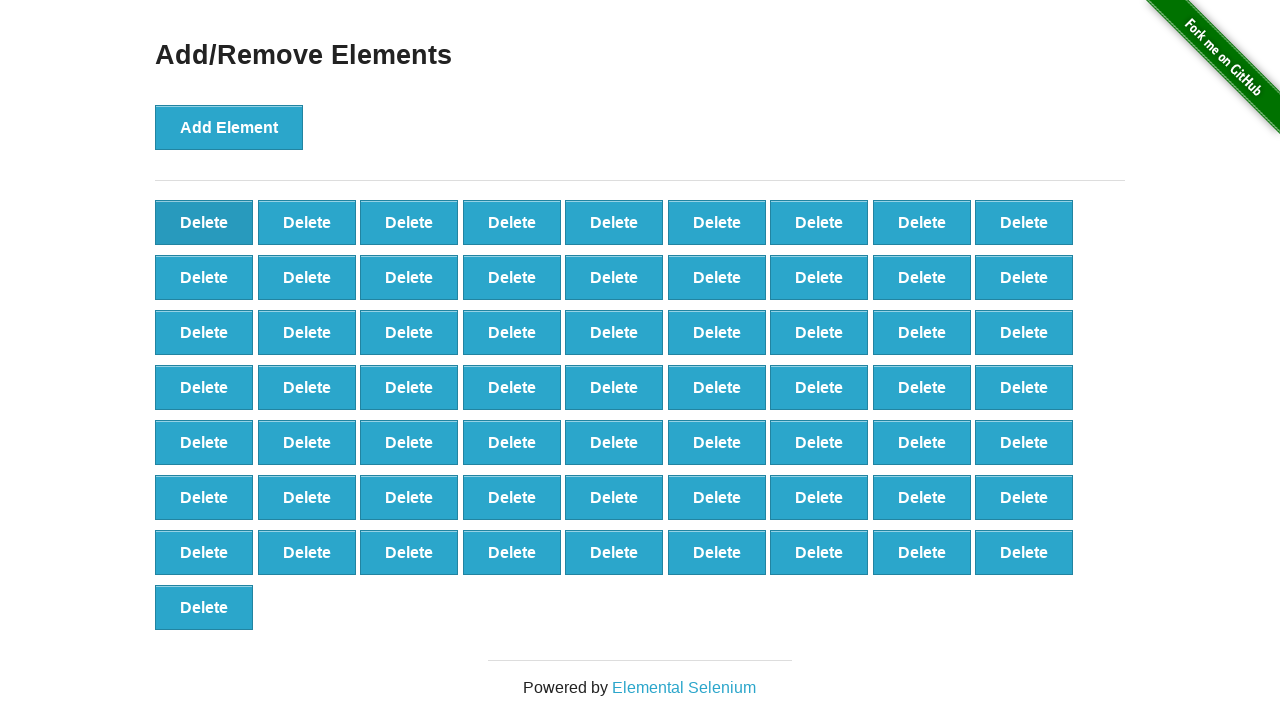

Clicked Delete button (iteration 37/90) at (204, 222) on xpath=//button[@onclick='deleteElement()'] >> nth=0
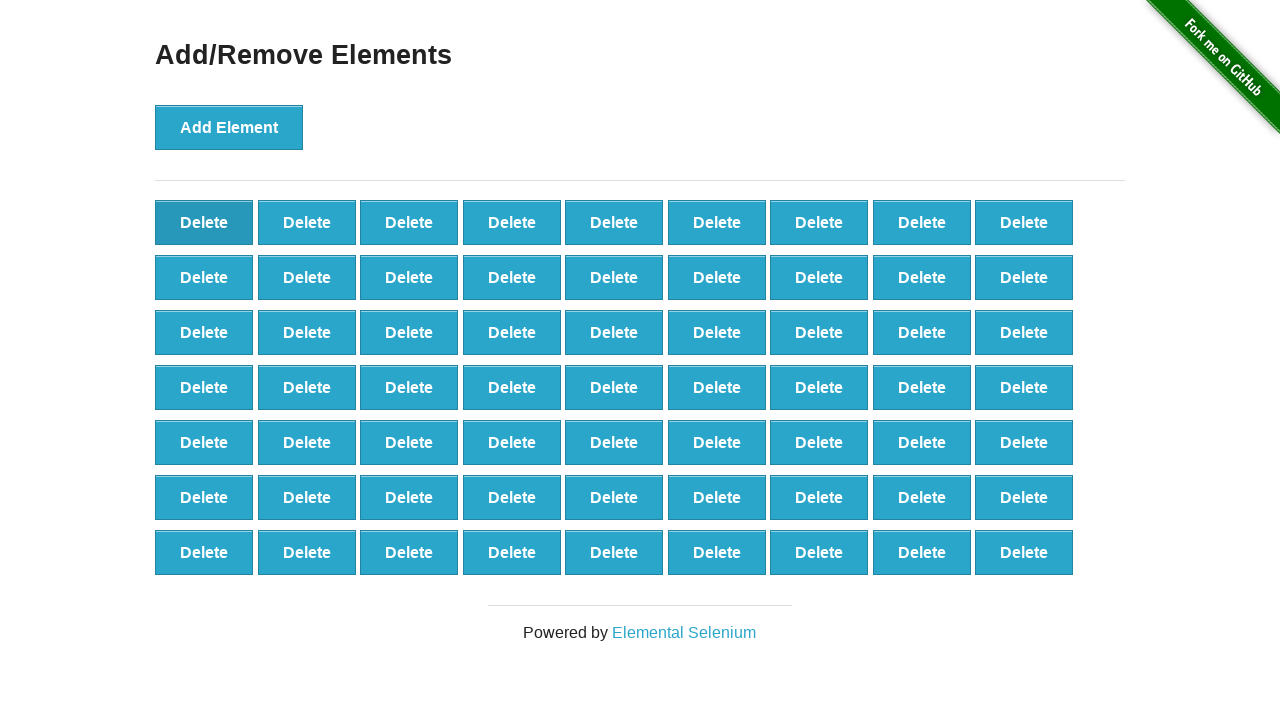

Clicked Delete button (iteration 38/90) at (204, 222) on xpath=//button[@onclick='deleteElement()'] >> nth=0
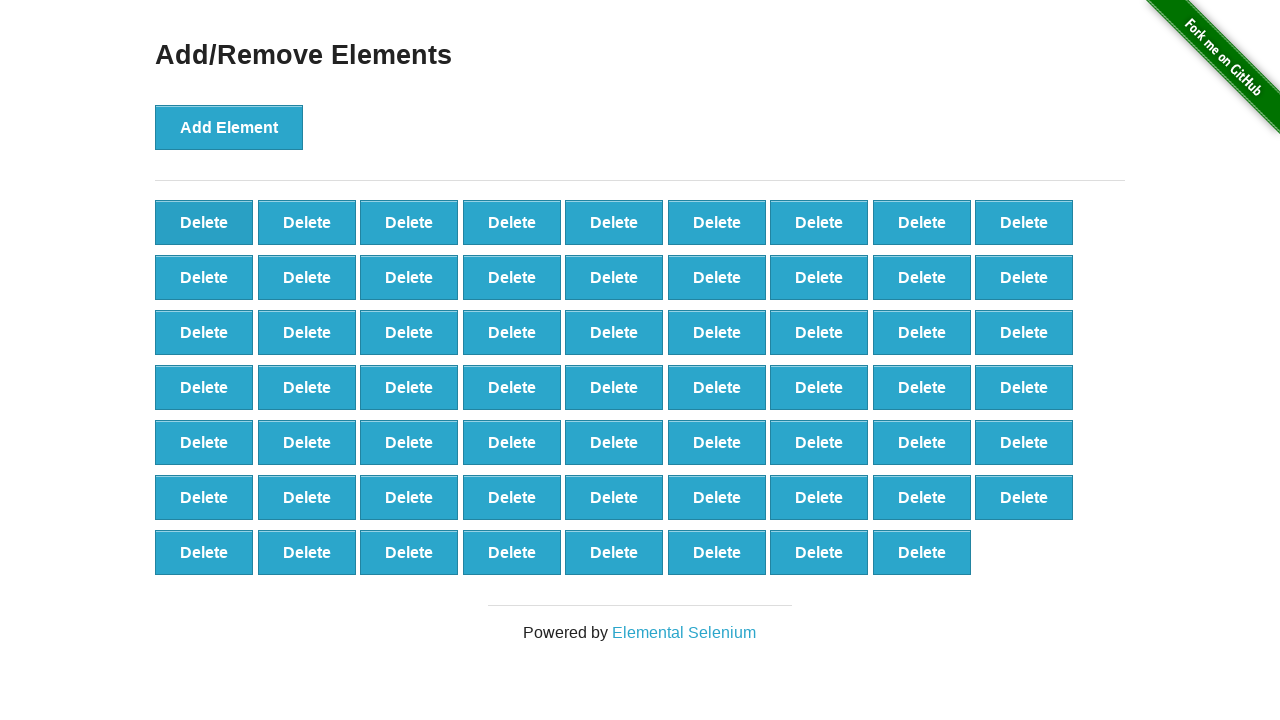

Clicked Delete button (iteration 39/90) at (204, 222) on xpath=//button[@onclick='deleteElement()'] >> nth=0
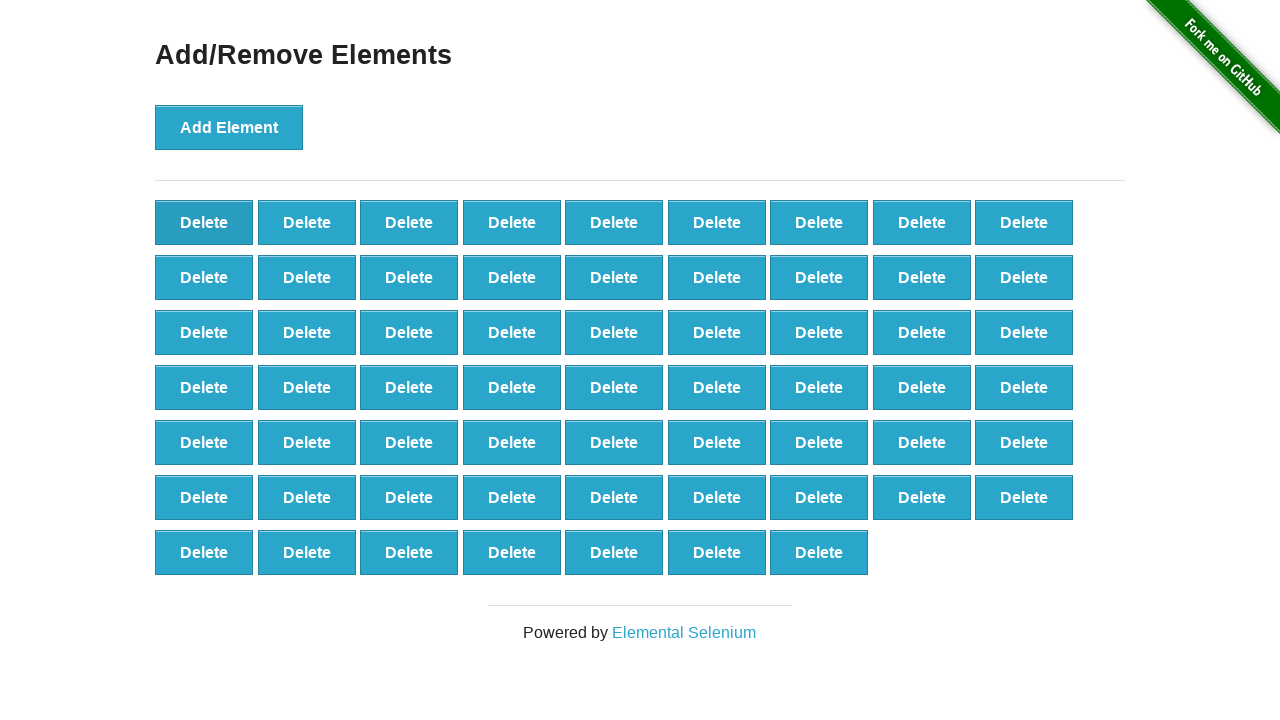

Clicked Delete button (iteration 40/90) at (204, 222) on xpath=//button[@onclick='deleteElement()'] >> nth=0
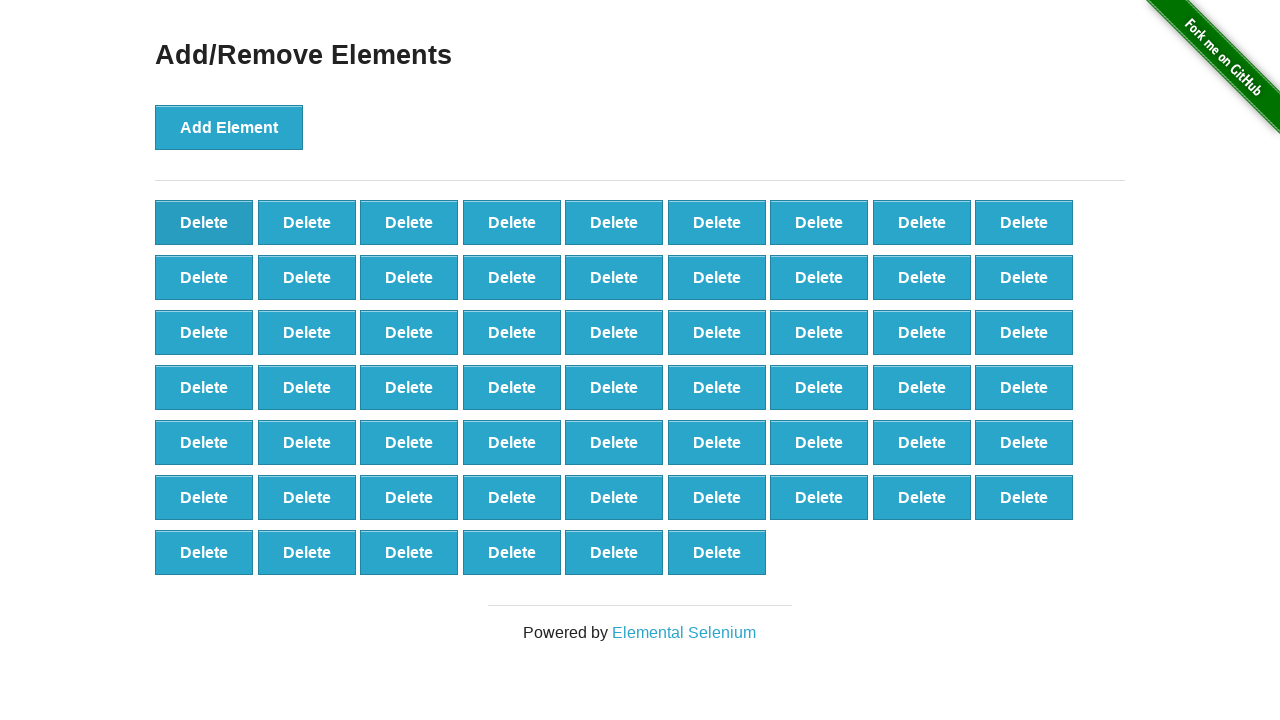

Clicked Delete button (iteration 41/90) at (204, 222) on xpath=//button[@onclick='deleteElement()'] >> nth=0
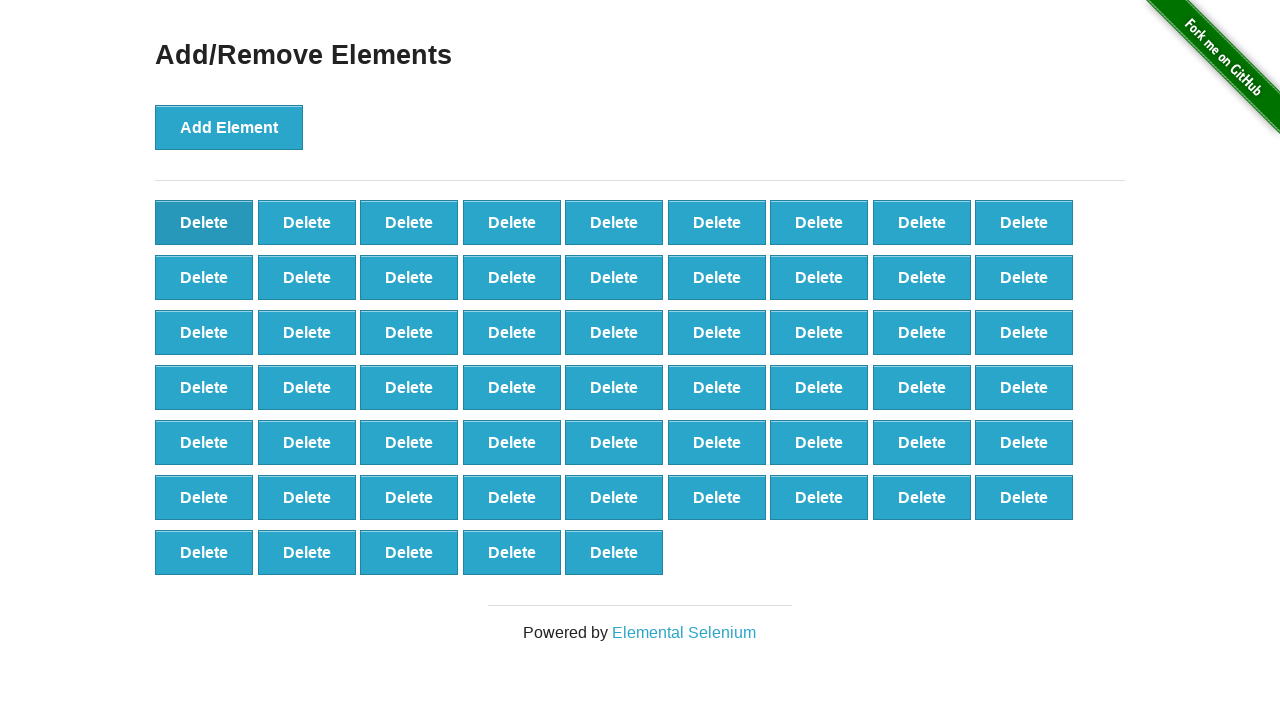

Clicked Delete button (iteration 42/90) at (204, 222) on xpath=//button[@onclick='deleteElement()'] >> nth=0
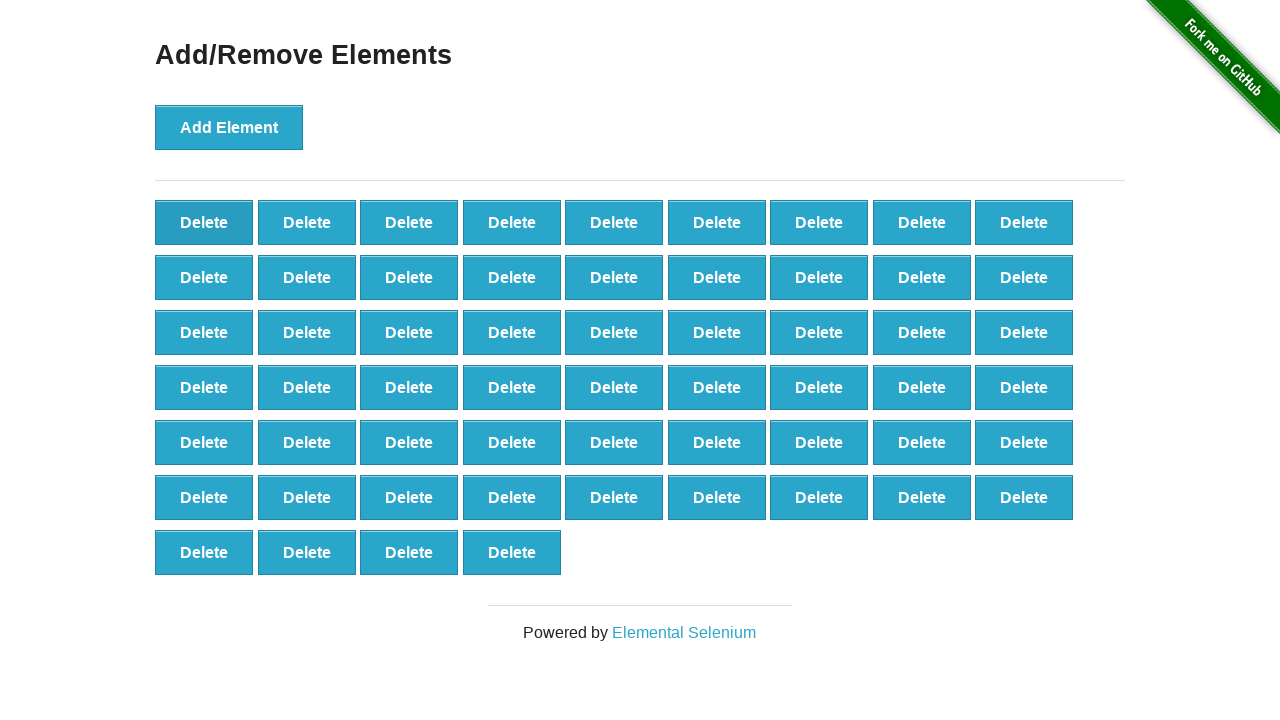

Clicked Delete button (iteration 43/90) at (204, 222) on xpath=//button[@onclick='deleteElement()'] >> nth=0
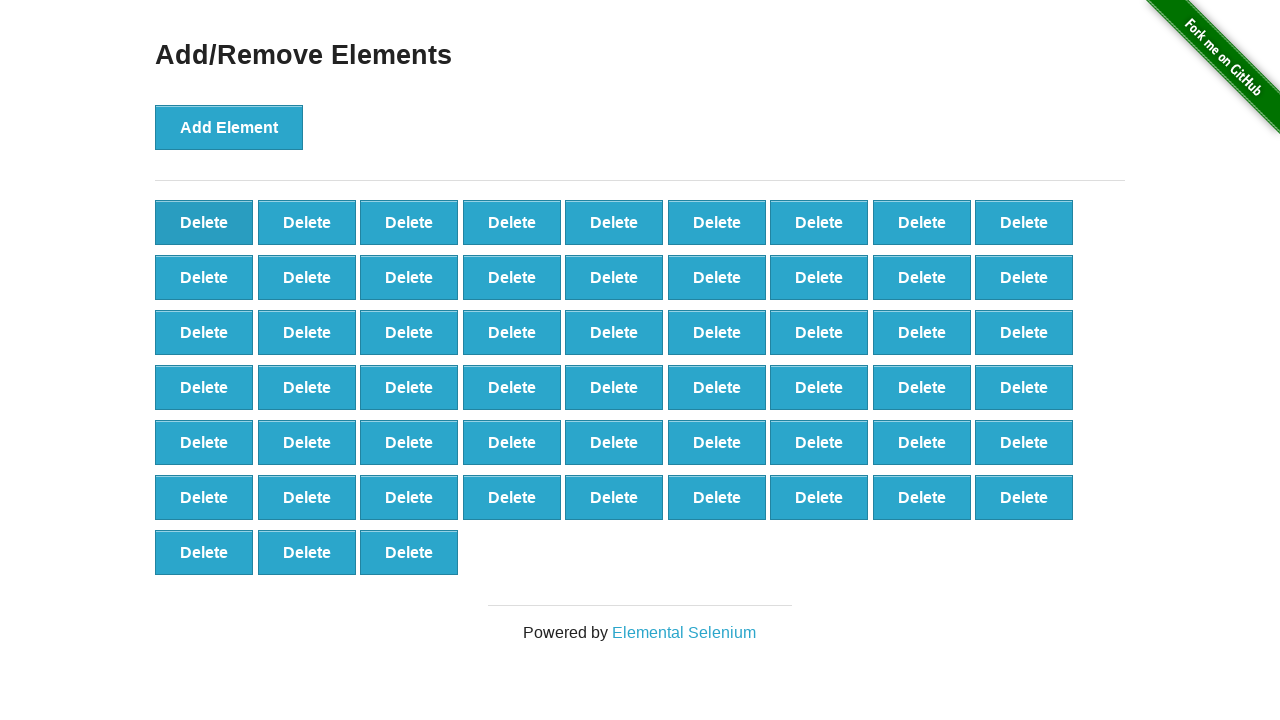

Clicked Delete button (iteration 44/90) at (204, 222) on xpath=//button[@onclick='deleteElement()'] >> nth=0
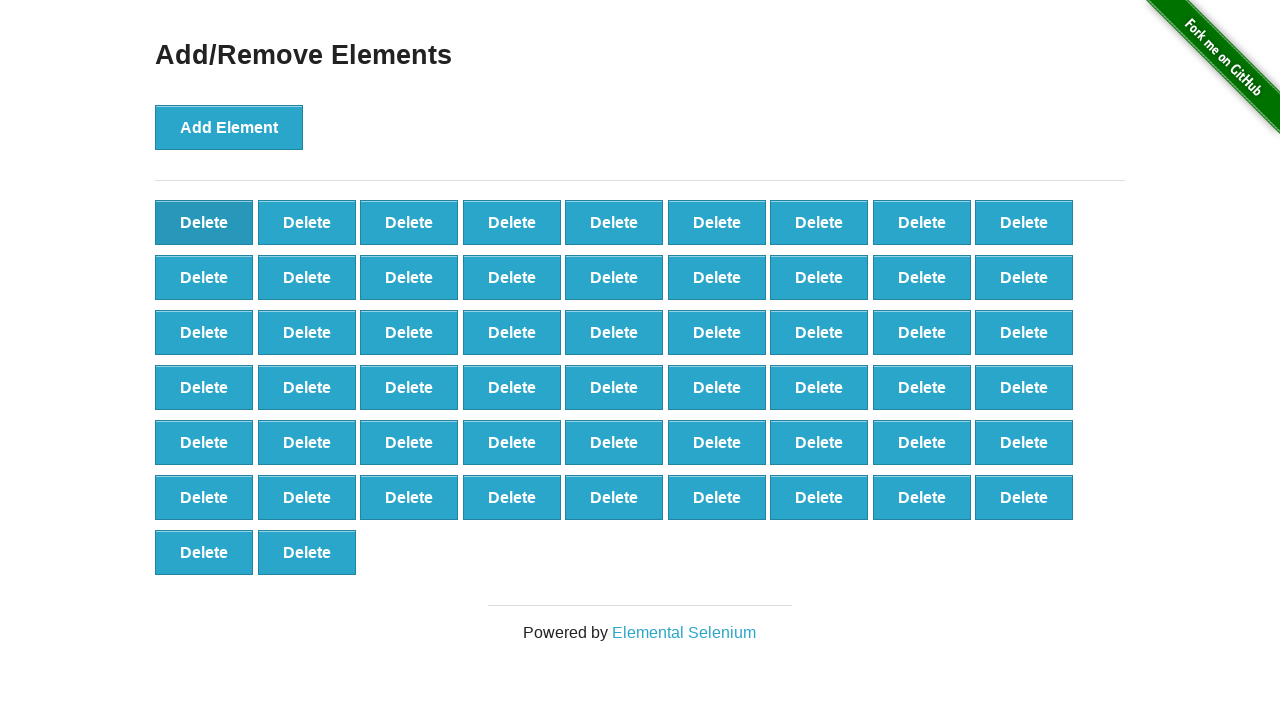

Clicked Delete button (iteration 45/90) at (204, 222) on xpath=//button[@onclick='deleteElement()'] >> nth=0
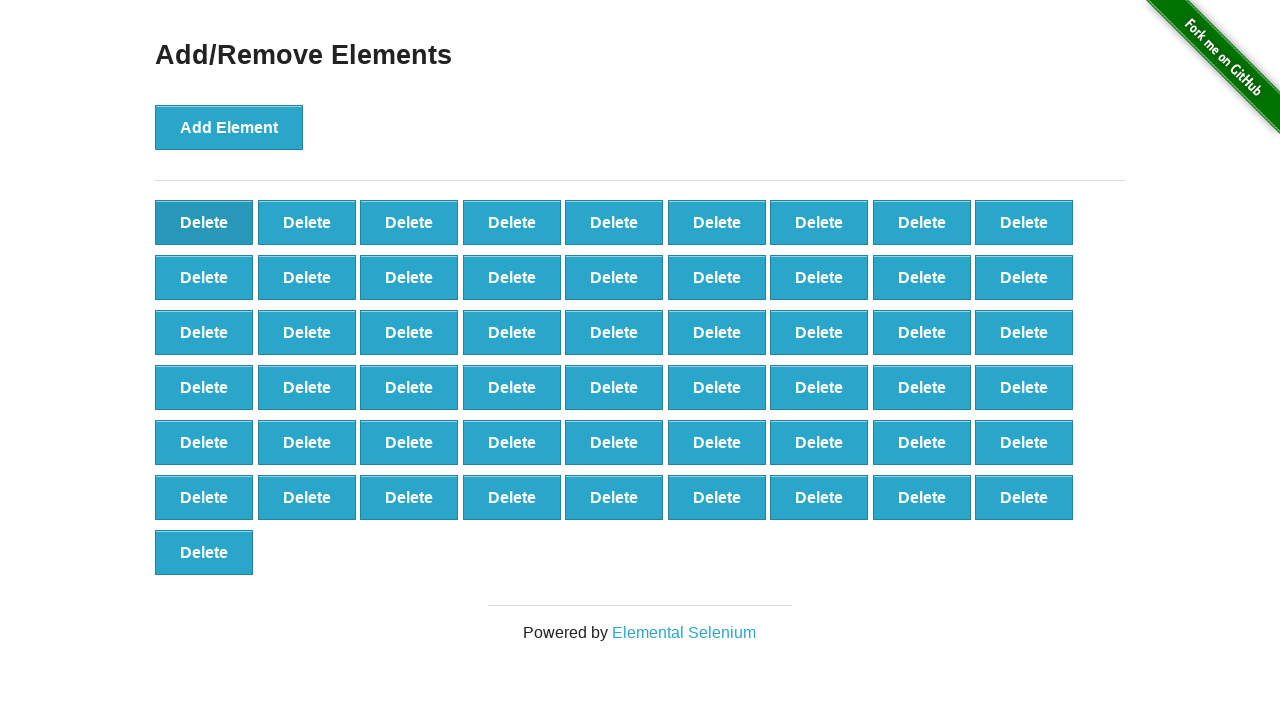

Clicked Delete button (iteration 46/90) at (204, 222) on xpath=//button[@onclick='deleteElement()'] >> nth=0
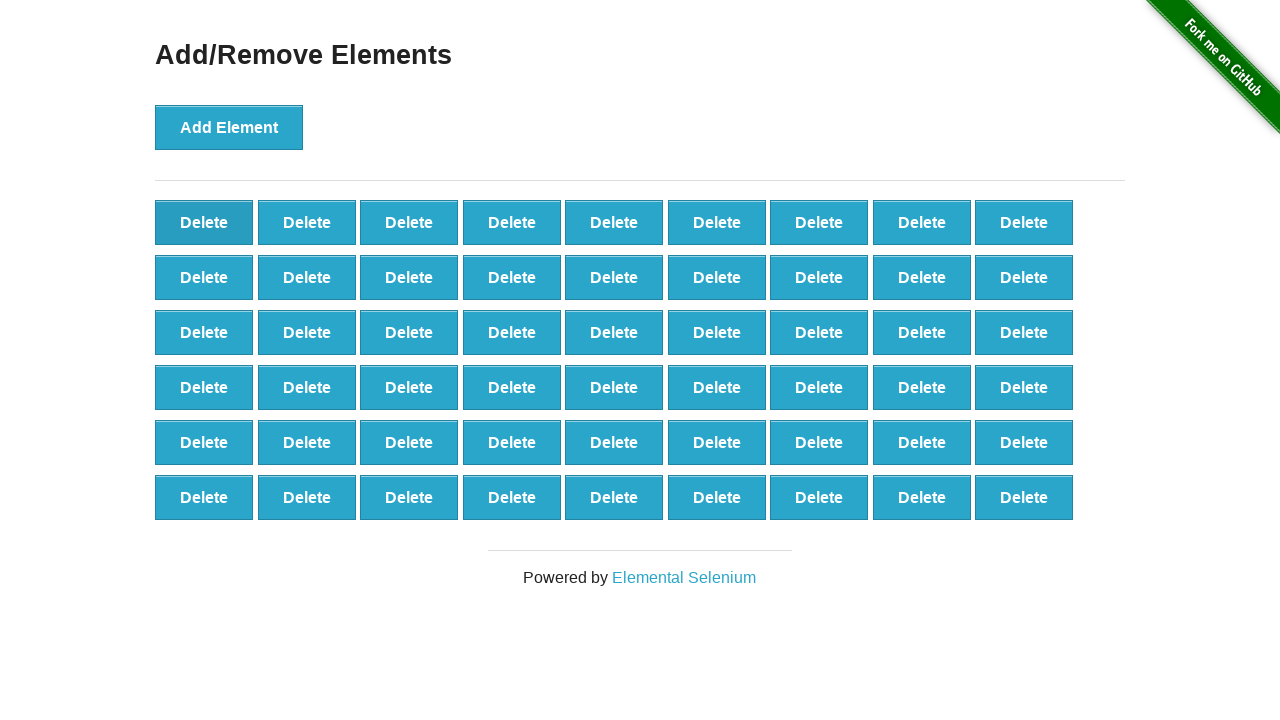

Clicked Delete button (iteration 47/90) at (204, 222) on xpath=//button[@onclick='deleteElement()'] >> nth=0
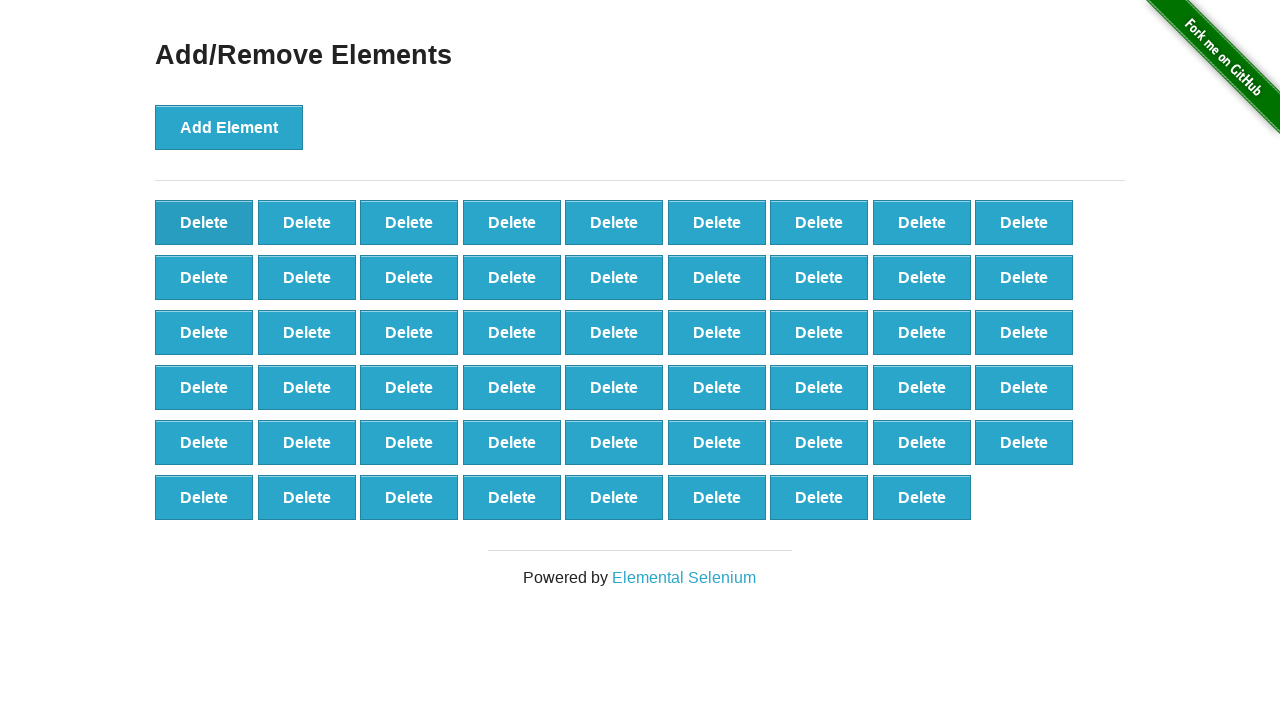

Clicked Delete button (iteration 48/90) at (204, 222) on xpath=//button[@onclick='deleteElement()'] >> nth=0
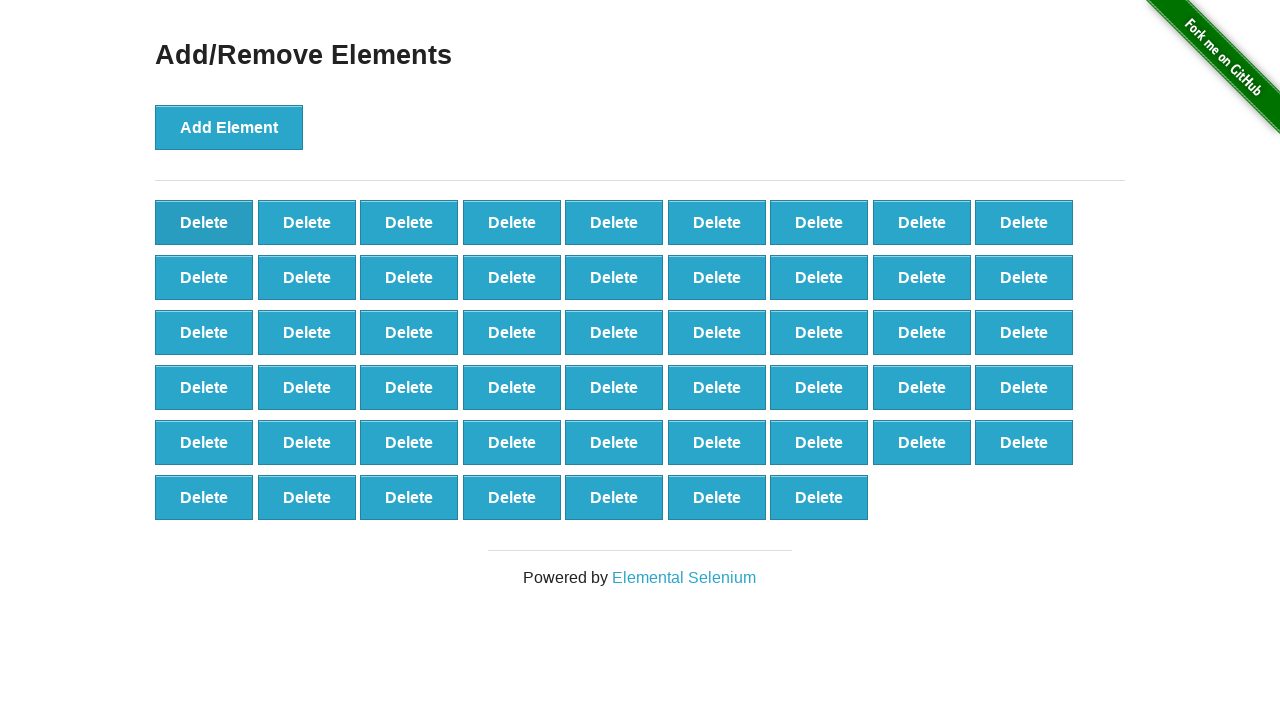

Clicked Delete button (iteration 49/90) at (204, 222) on xpath=//button[@onclick='deleteElement()'] >> nth=0
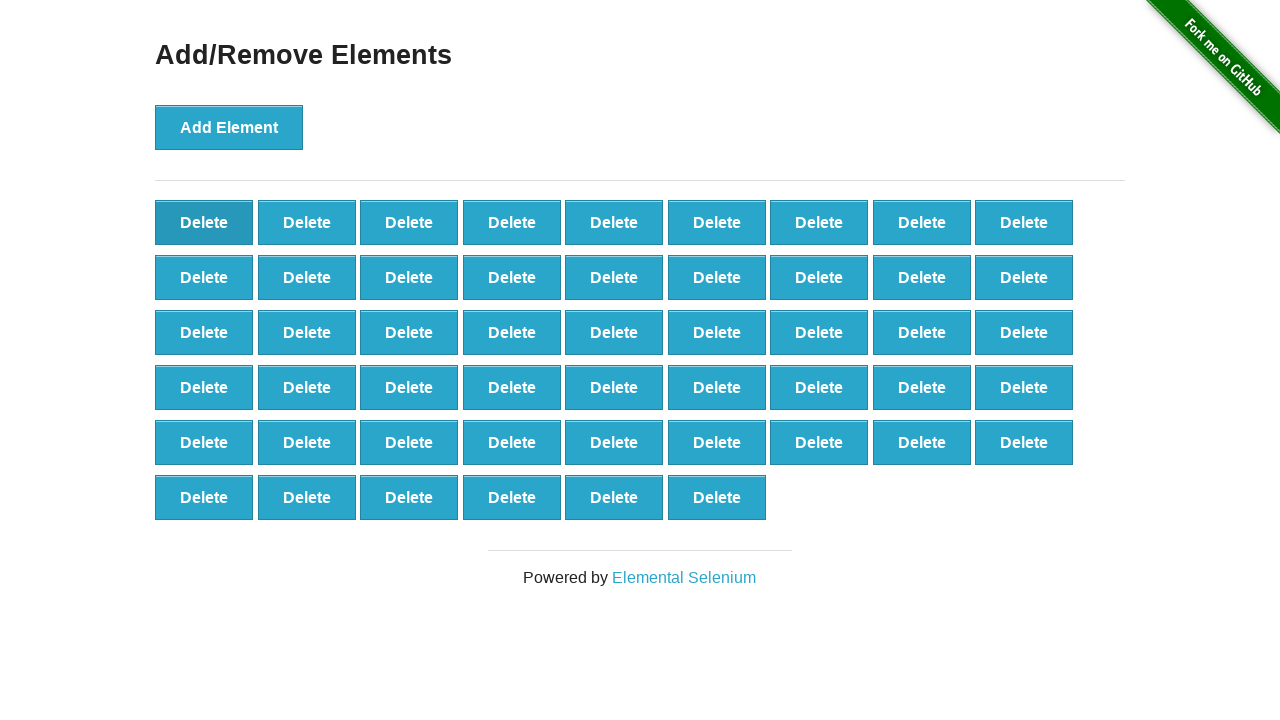

Clicked Delete button (iteration 50/90) at (204, 222) on xpath=//button[@onclick='deleteElement()'] >> nth=0
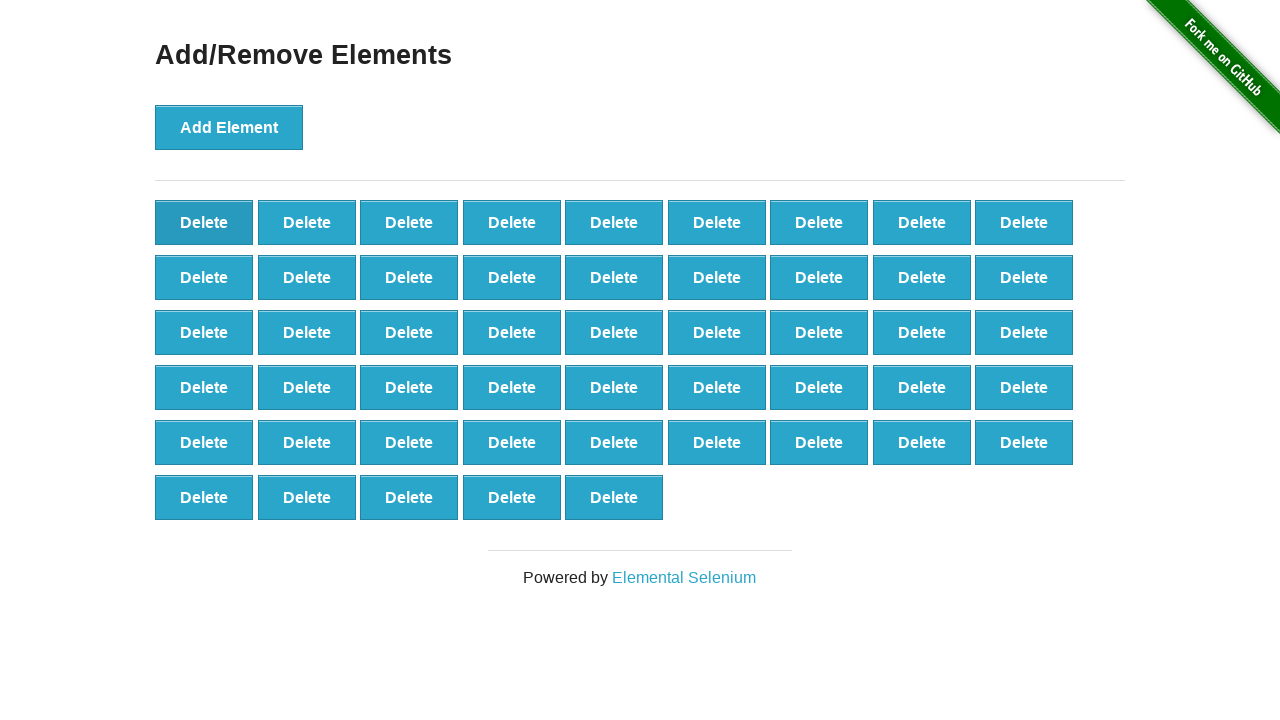

Clicked Delete button (iteration 51/90) at (204, 222) on xpath=//button[@onclick='deleteElement()'] >> nth=0
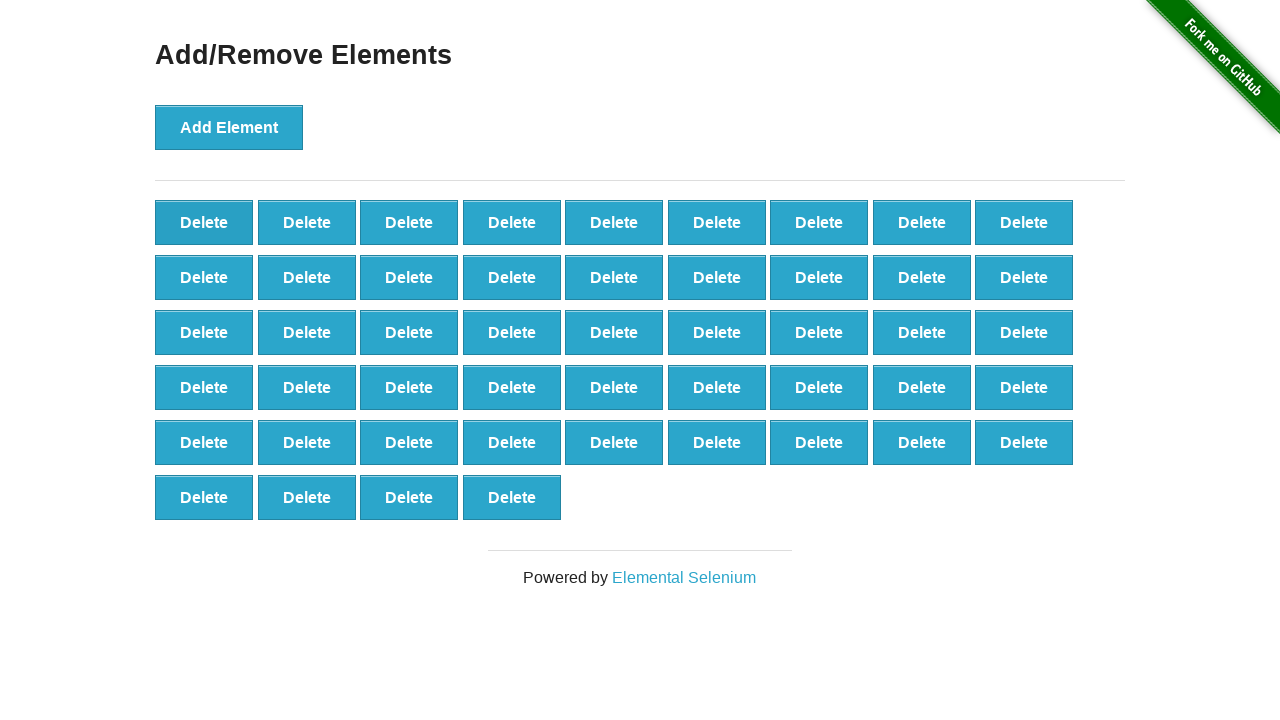

Clicked Delete button (iteration 52/90) at (204, 222) on xpath=//button[@onclick='deleteElement()'] >> nth=0
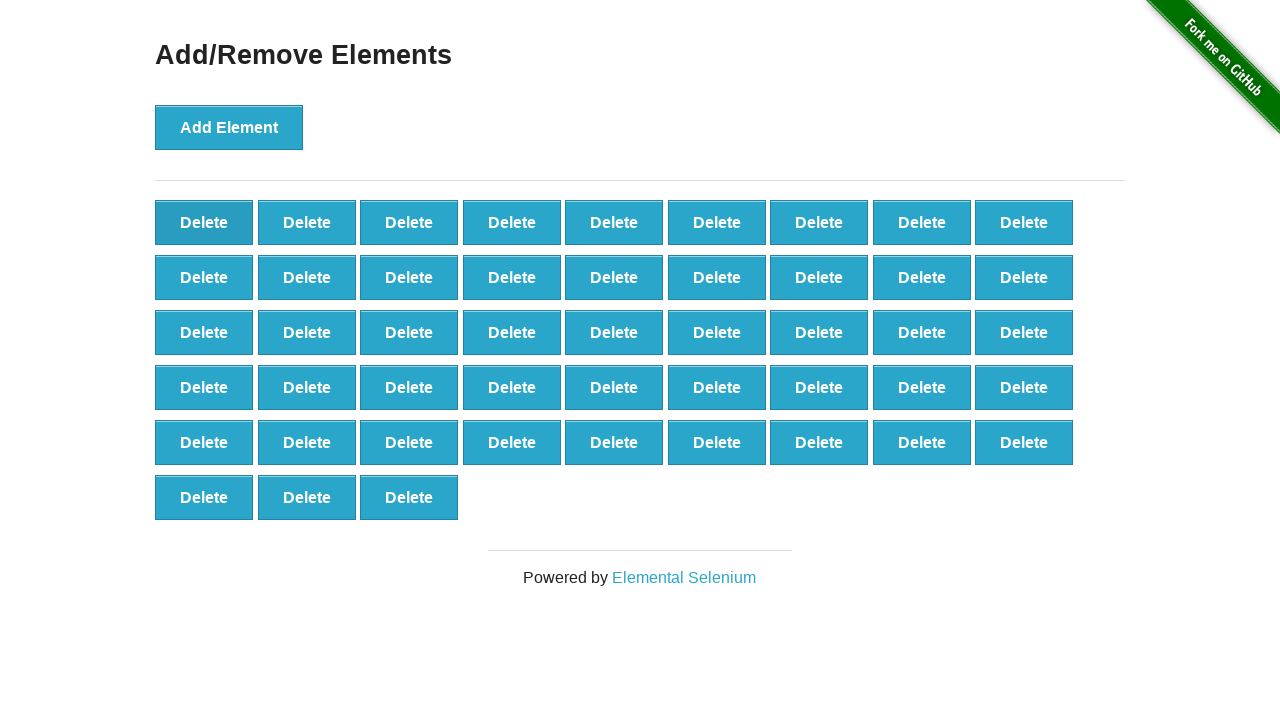

Clicked Delete button (iteration 53/90) at (204, 222) on xpath=//button[@onclick='deleteElement()'] >> nth=0
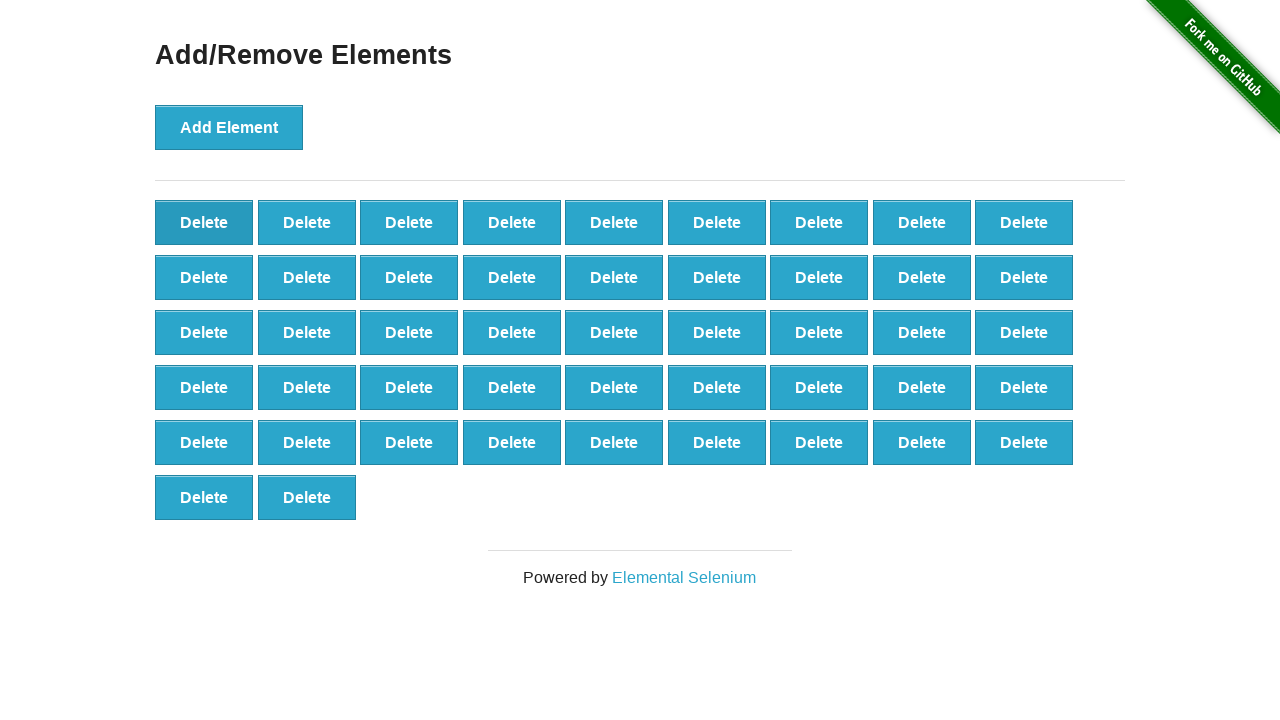

Clicked Delete button (iteration 54/90) at (204, 222) on xpath=//button[@onclick='deleteElement()'] >> nth=0
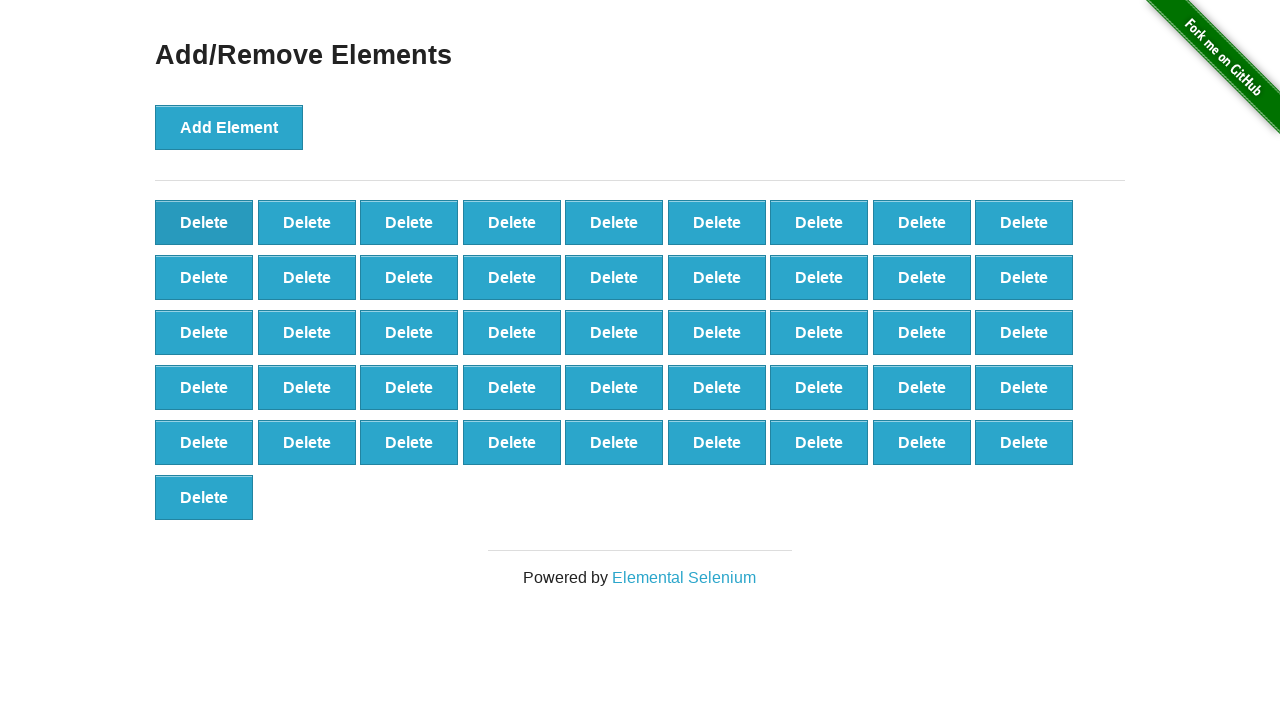

Clicked Delete button (iteration 55/90) at (204, 222) on xpath=//button[@onclick='deleteElement()'] >> nth=0
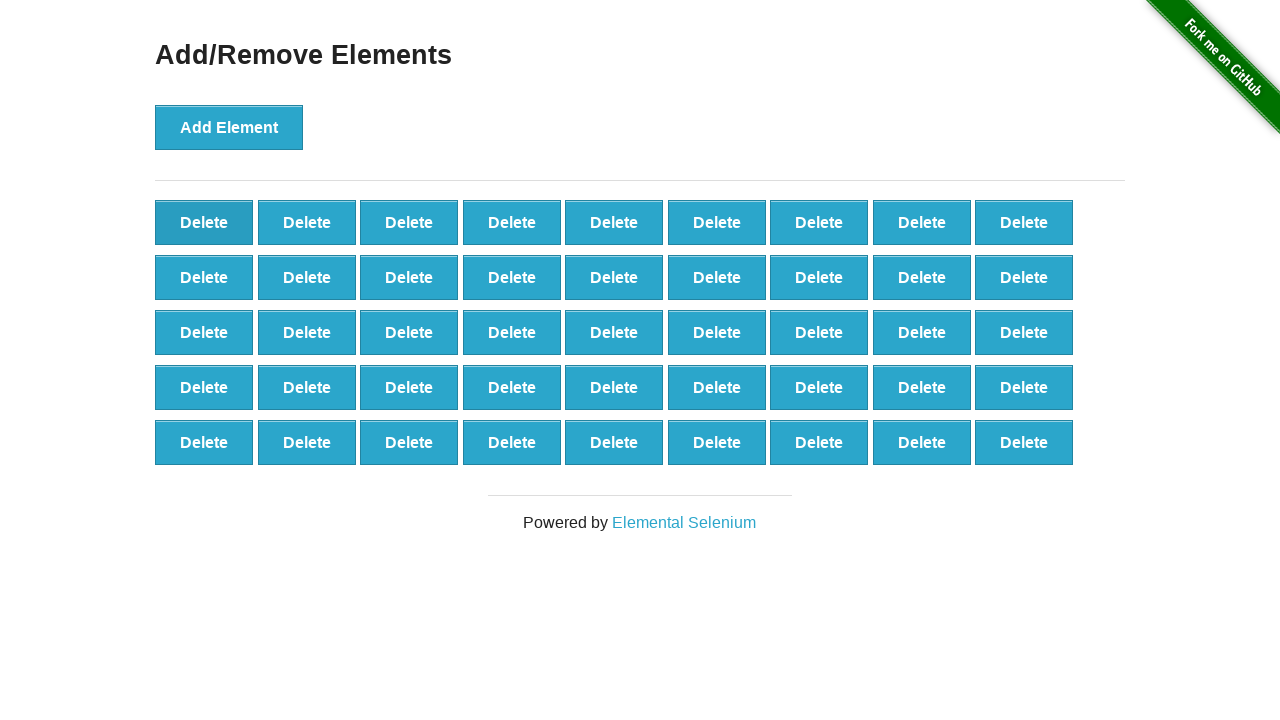

Clicked Delete button (iteration 56/90) at (204, 222) on xpath=//button[@onclick='deleteElement()'] >> nth=0
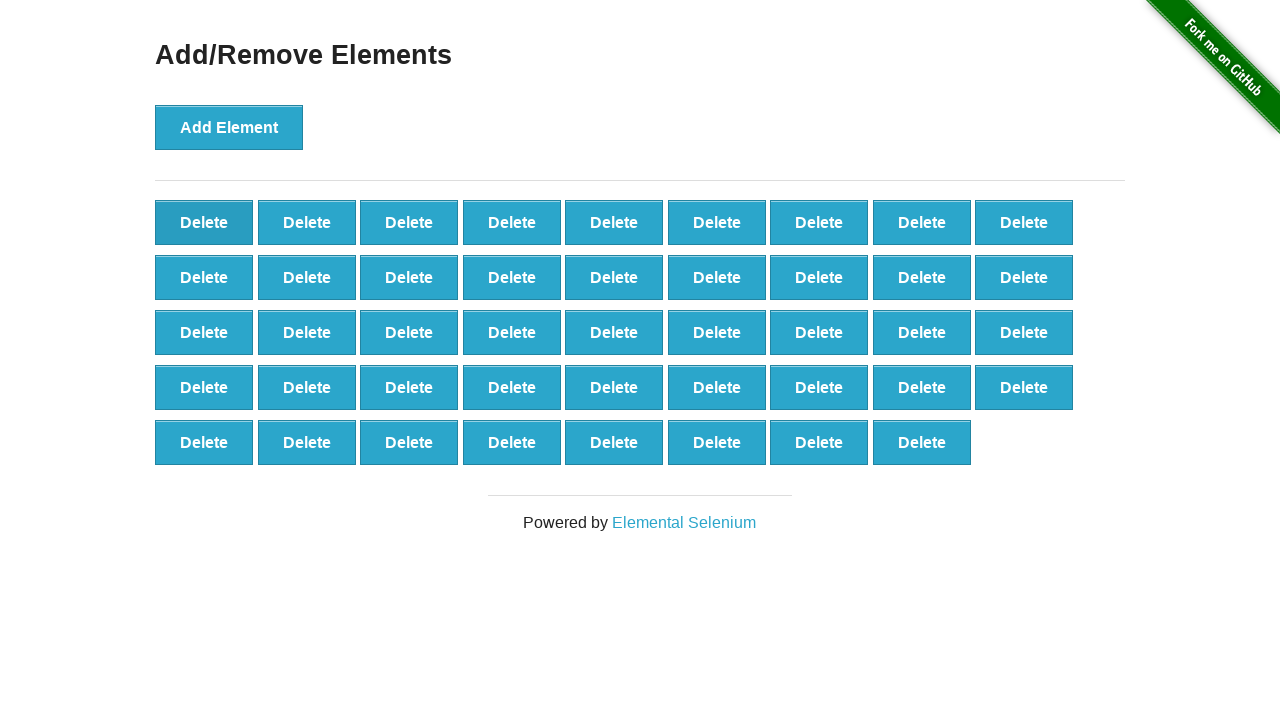

Clicked Delete button (iteration 57/90) at (204, 222) on xpath=//button[@onclick='deleteElement()'] >> nth=0
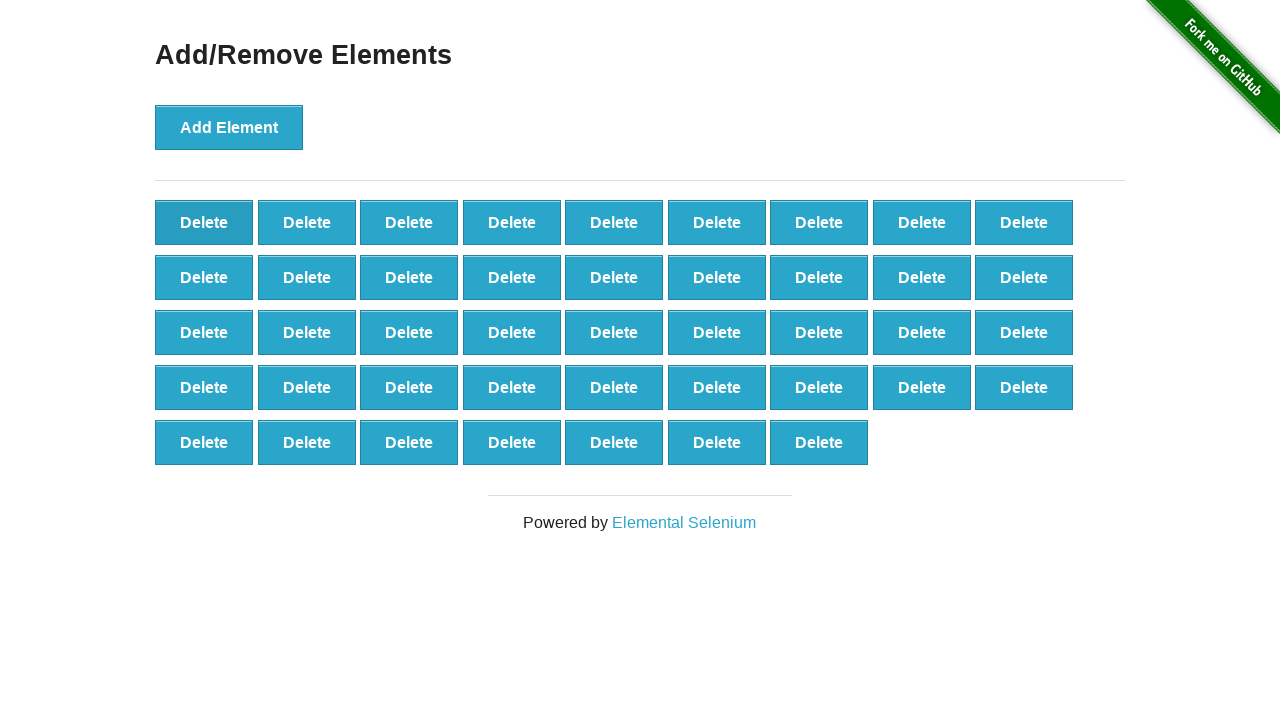

Clicked Delete button (iteration 58/90) at (204, 222) on xpath=//button[@onclick='deleteElement()'] >> nth=0
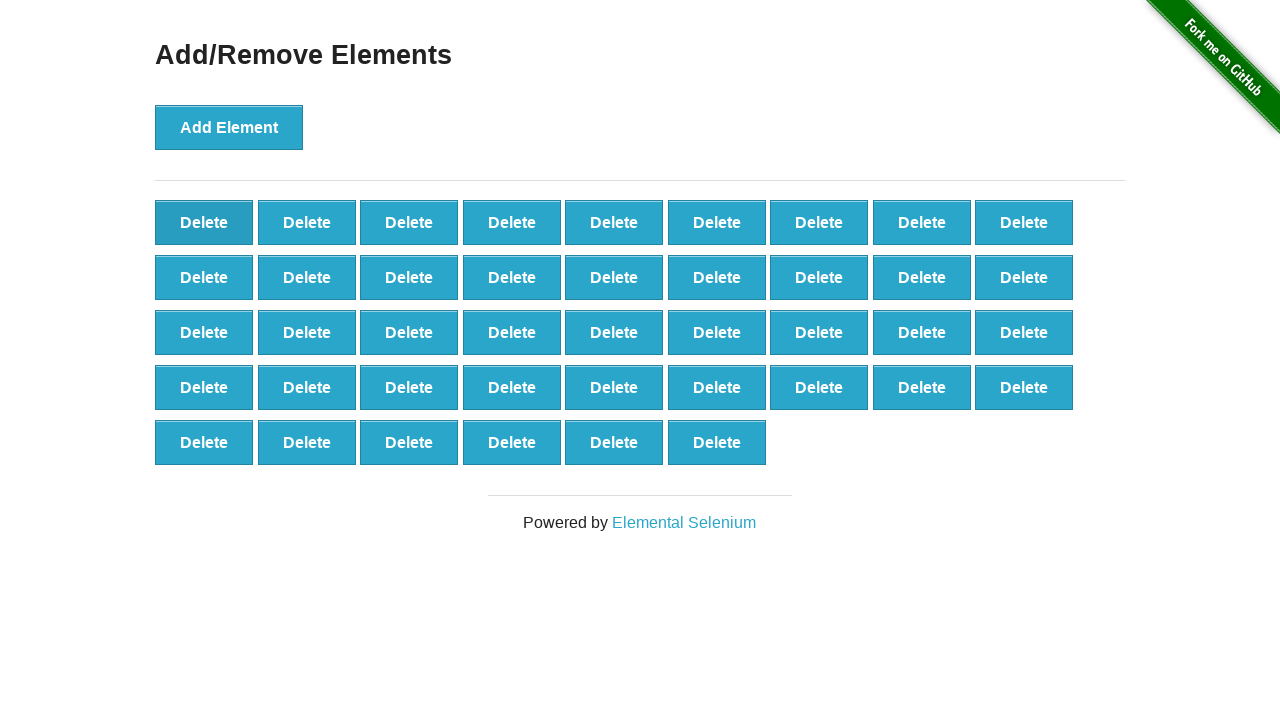

Clicked Delete button (iteration 59/90) at (204, 222) on xpath=//button[@onclick='deleteElement()'] >> nth=0
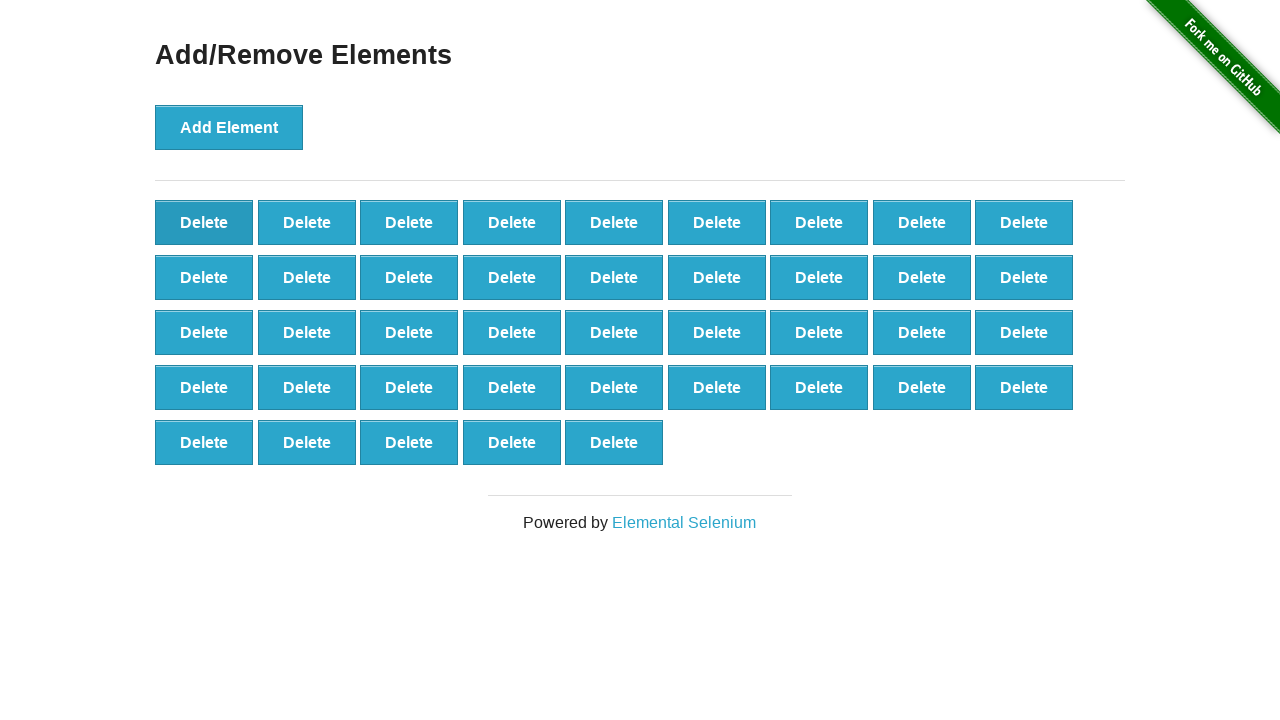

Clicked Delete button (iteration 60/90) at (204, 222) on xpath=//button[@onclick='deleteElement()'] >> nth=0
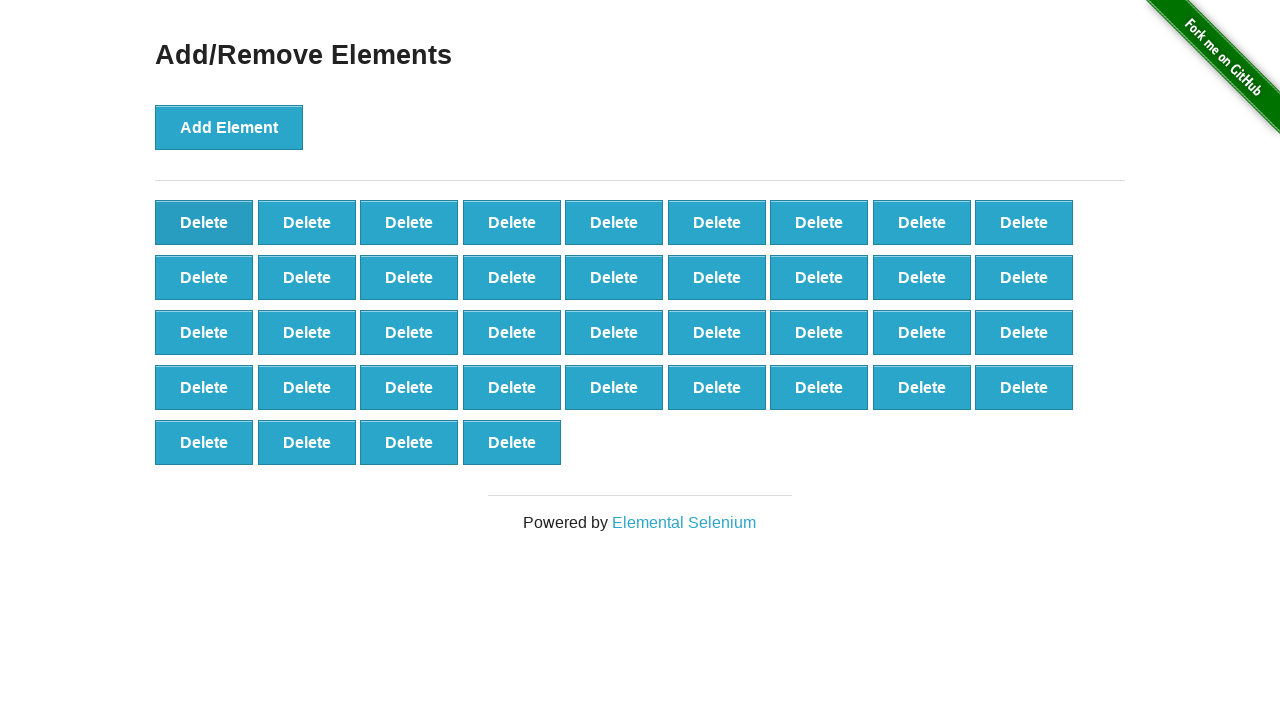

Clicked Delete button (iteration 61/90) at (204, 222) on xpath=//button[@onclick='deleteElement()'] >> nth=0
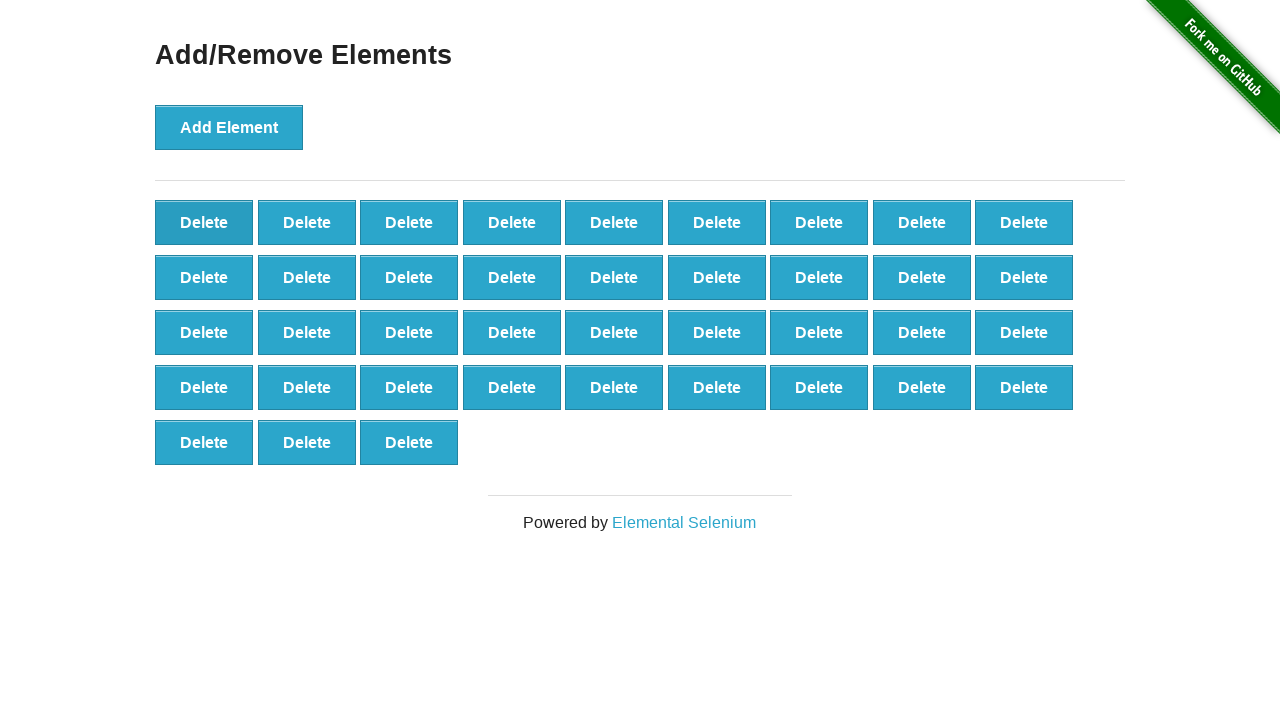

Clicked Delete button (iteration 62/90) at (204, 222) on xpath=//button[@onclick='deleteElement()'] >> nth=0
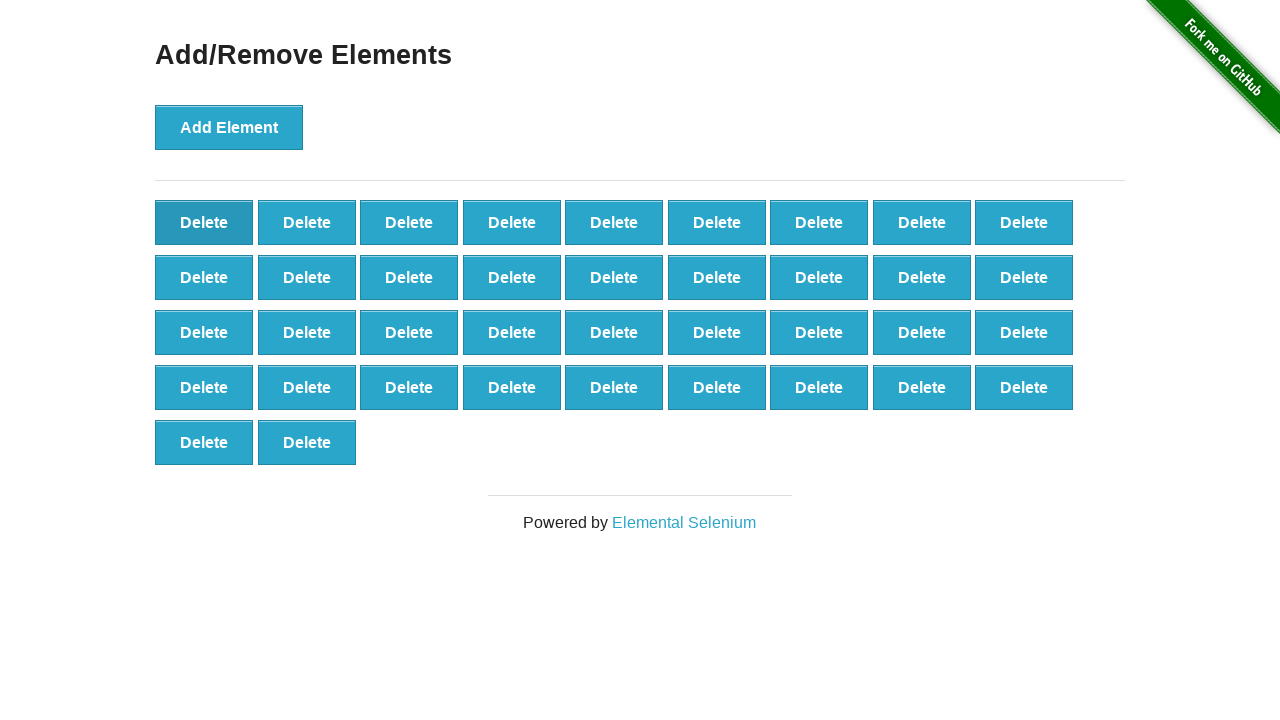

Clicked Delete button (iteration 63/90) at (204, 222) on xpath=//button[@onclick='deleteElement()'] >> nth=0
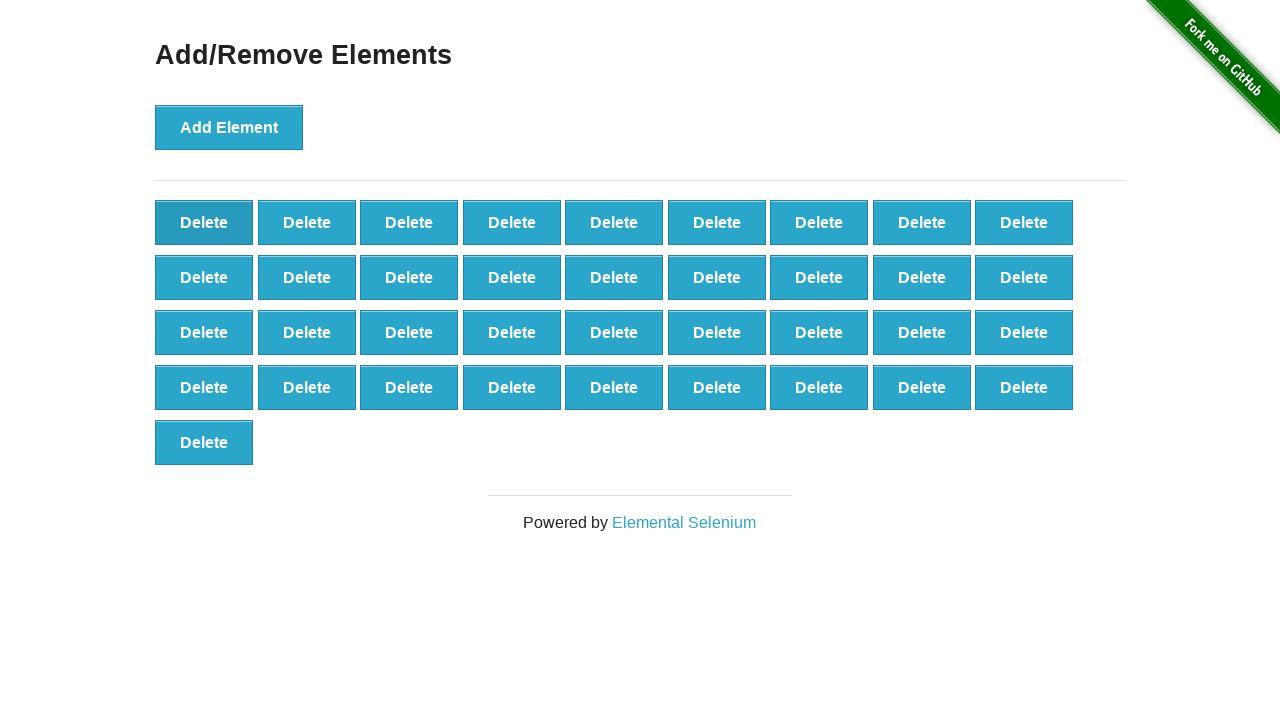

Clicked Delete button (iteration 64/90) at (204, 222) on xpath=//button[@onclick='deleteElement()'] >> nth=0
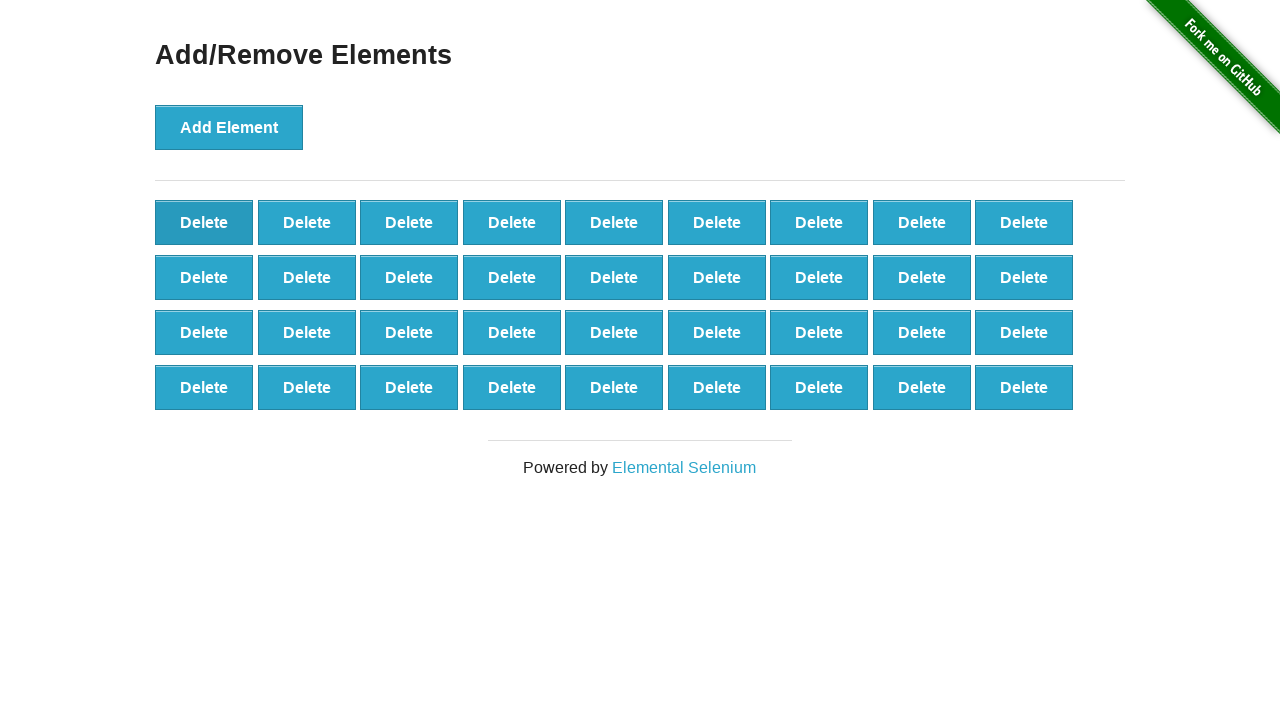

Clicked Delete button (iteration 65/90) at (204, 222) on xpath=//button[@onclick='deleteElement()'] >> nth=0
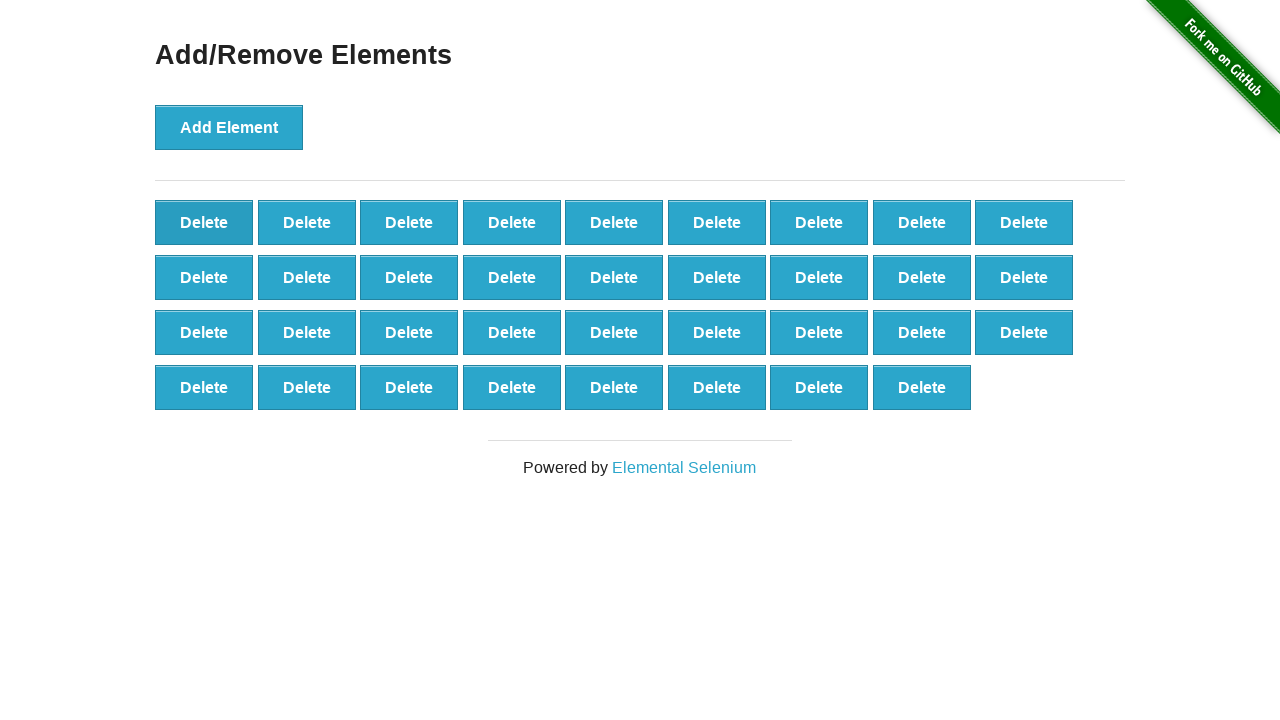

Clicked Delete button (iteration 66/90) at (204, 222) on xpath=//button[@onclick='deleteElement()'] >> nth=0
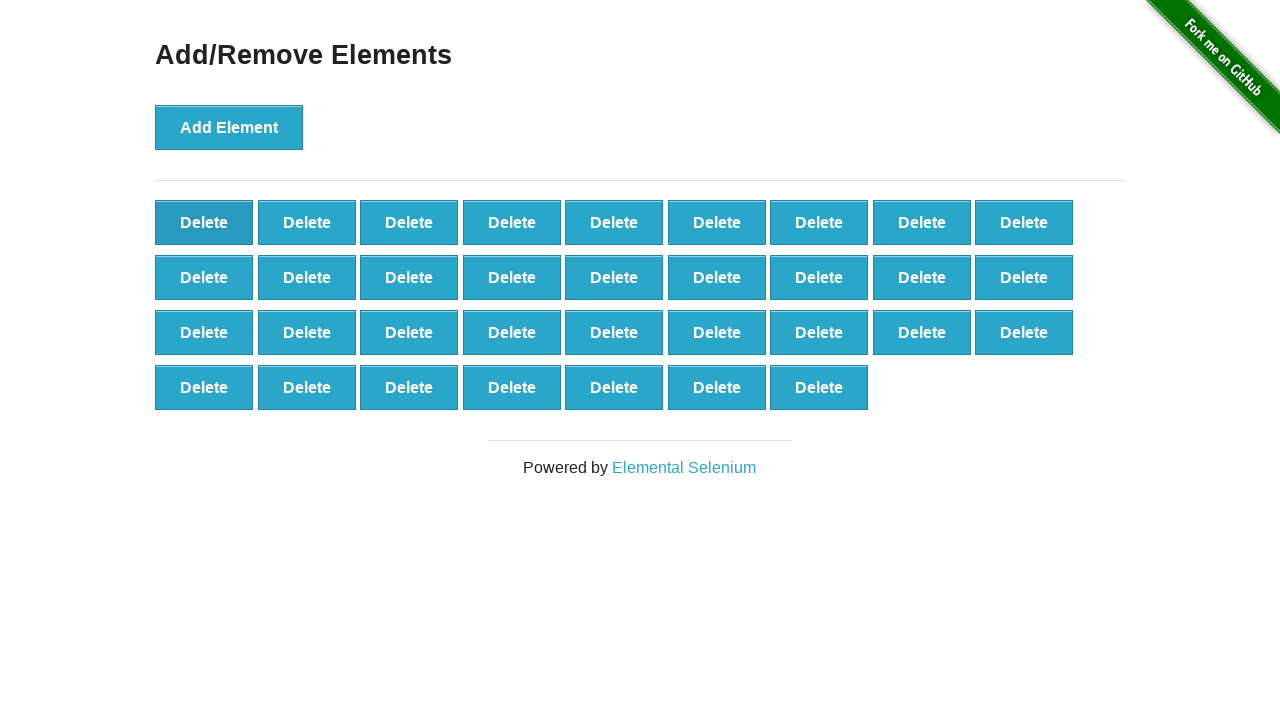

Clicked Delete button (iteration 67/90) at (204, 222) on xpath=//button[@onclick='deleteElement()'] >> nth=0
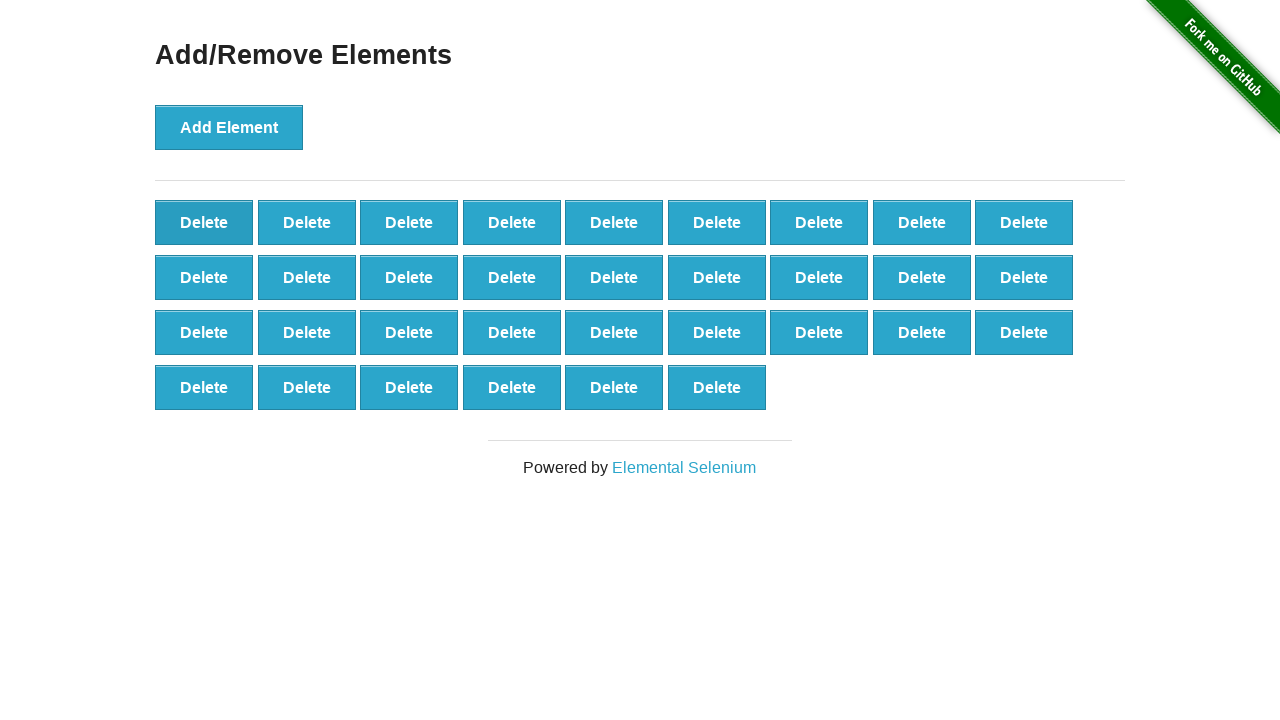

Clicked Delete button (iteration 68/90) at (204, 222) on xpath=//button[@onclick='deleteElement()'] >> nth=0
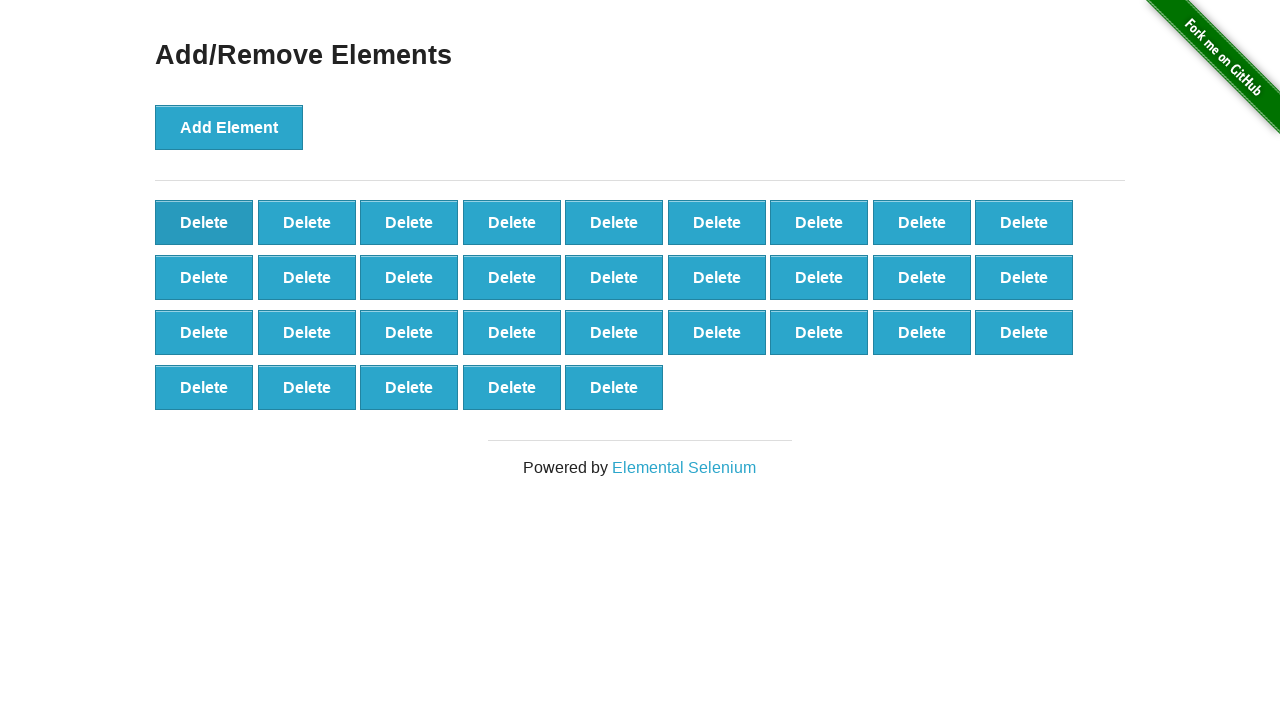

Clicked Delete button (iteration 69/90) at (204, 222) on xpath=//button[@onclick='deleteElement()'] >> nth=0
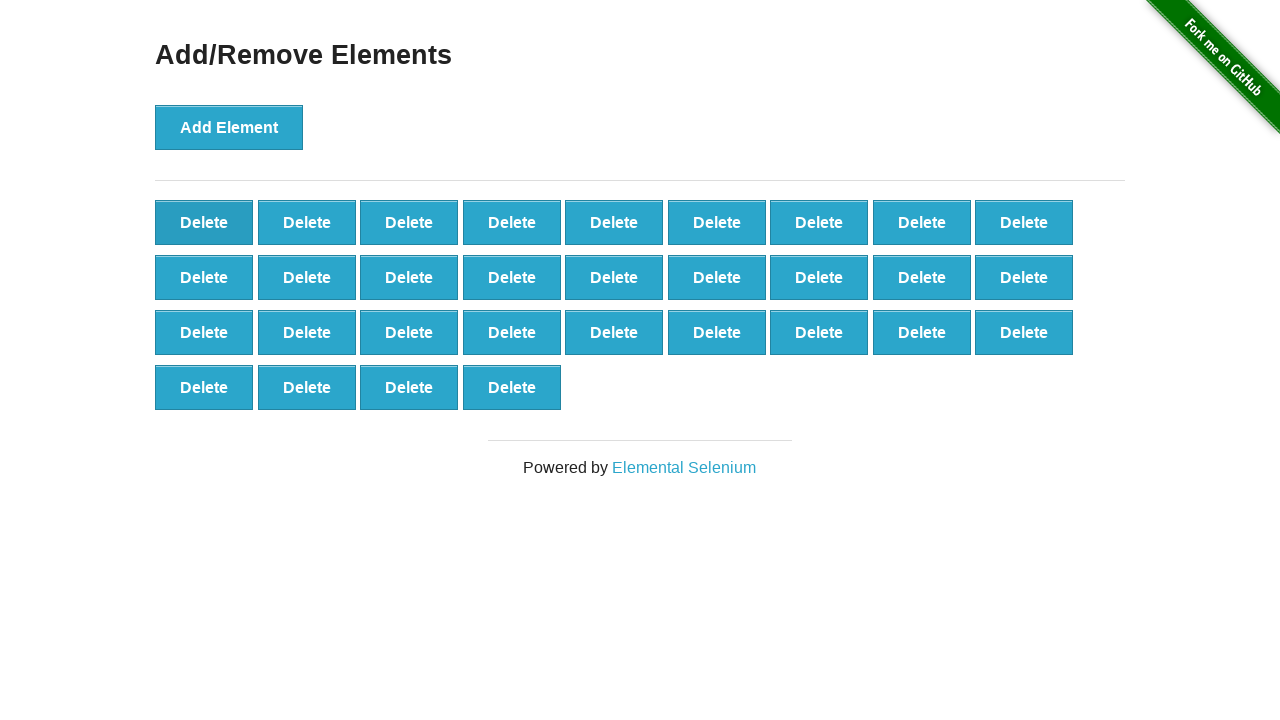

Clicked Delete button (iteration 70/90) at (204, 222) on xpath=//button[@onclick='deleteElement()'] >> nth=0
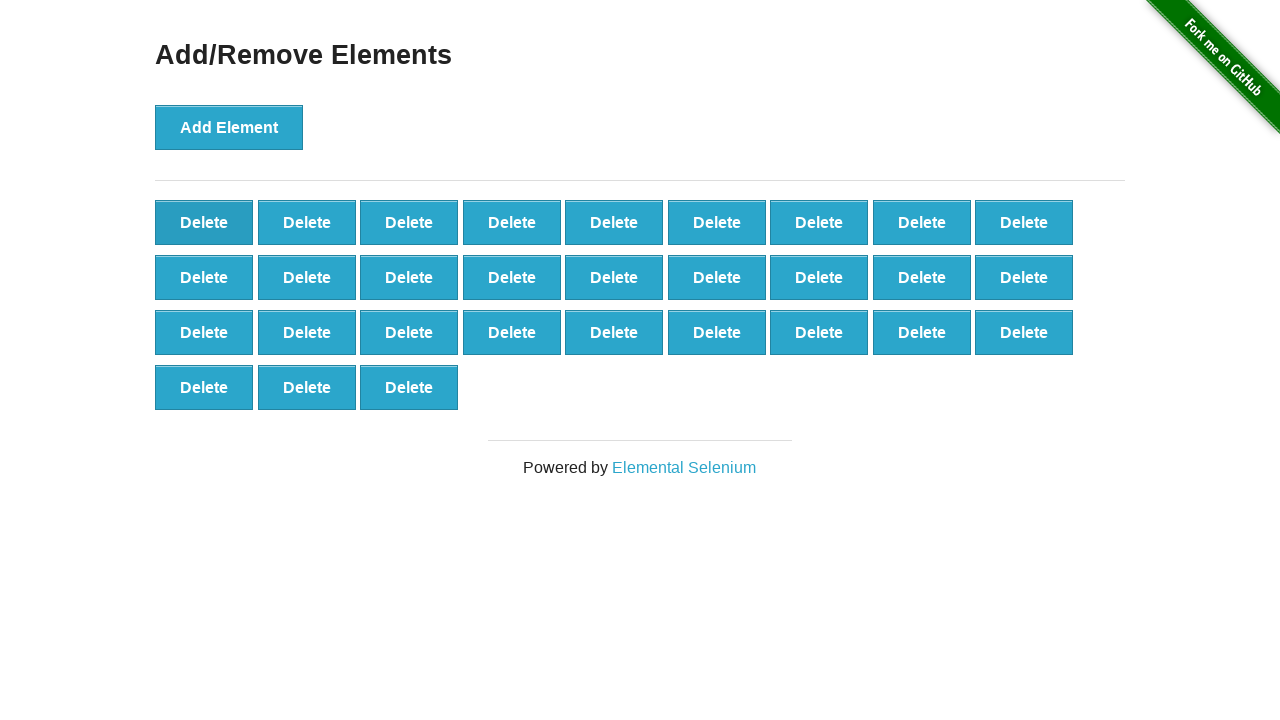

Clicked Delete button (iteration 71/90) at (204, 222) on xpath=//button[@onclick='deleteElement()'] >> nth=0
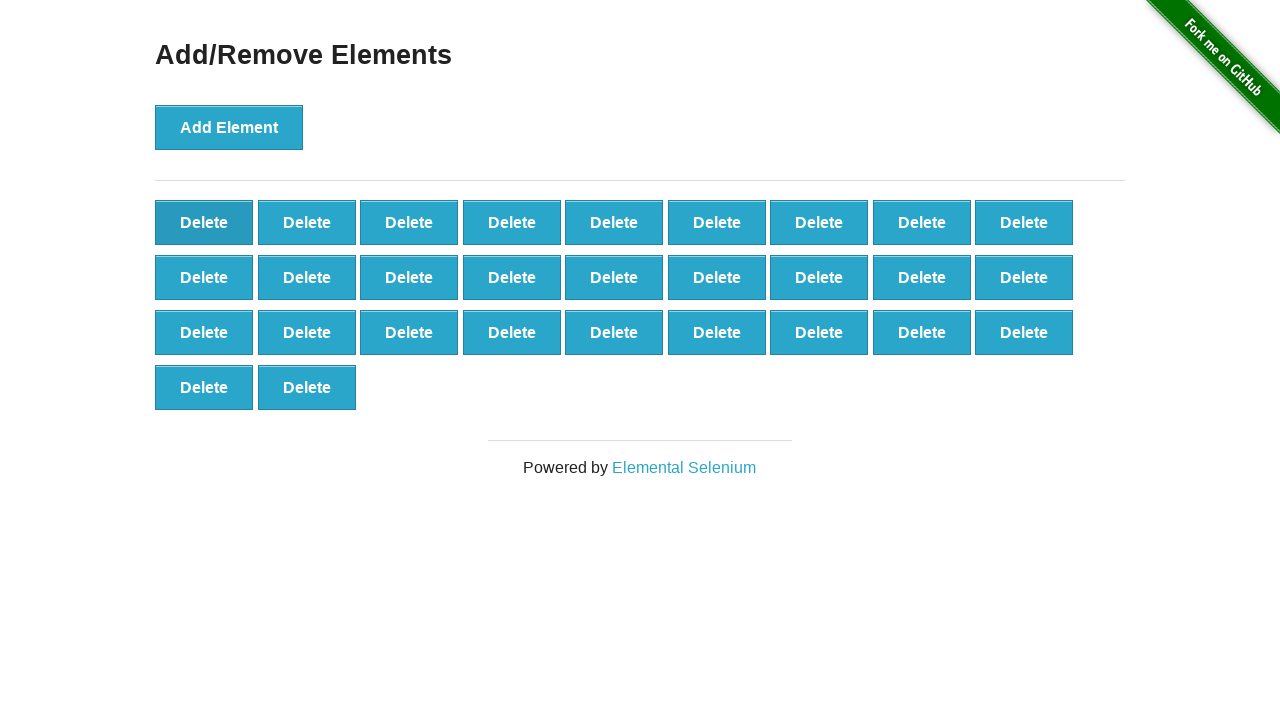

Clicked Delete button (iteration 72/90) at (204, 222) on xpath=//button[@onclick='deleteElement()'] >> nth=0
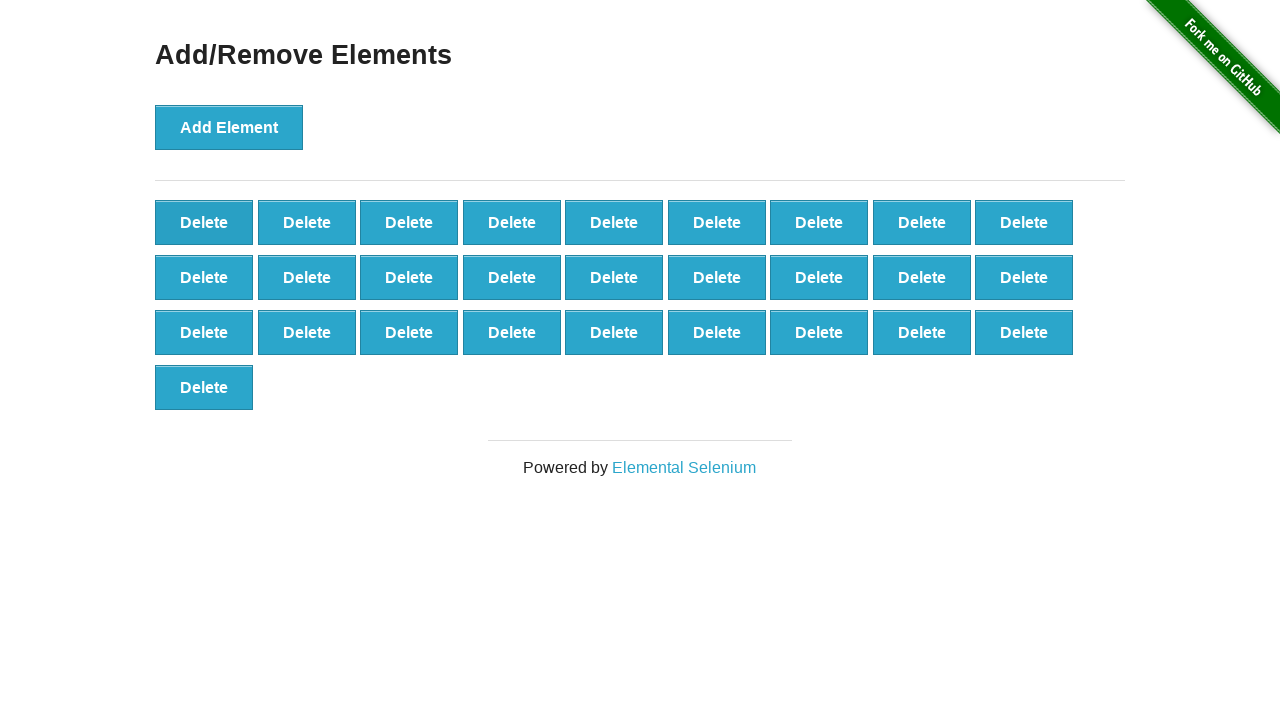

Clicked Delete button (iteration 73/90) at (204, 222) on xpath=//button[@onclick='deleteElement()'] >> nth=0
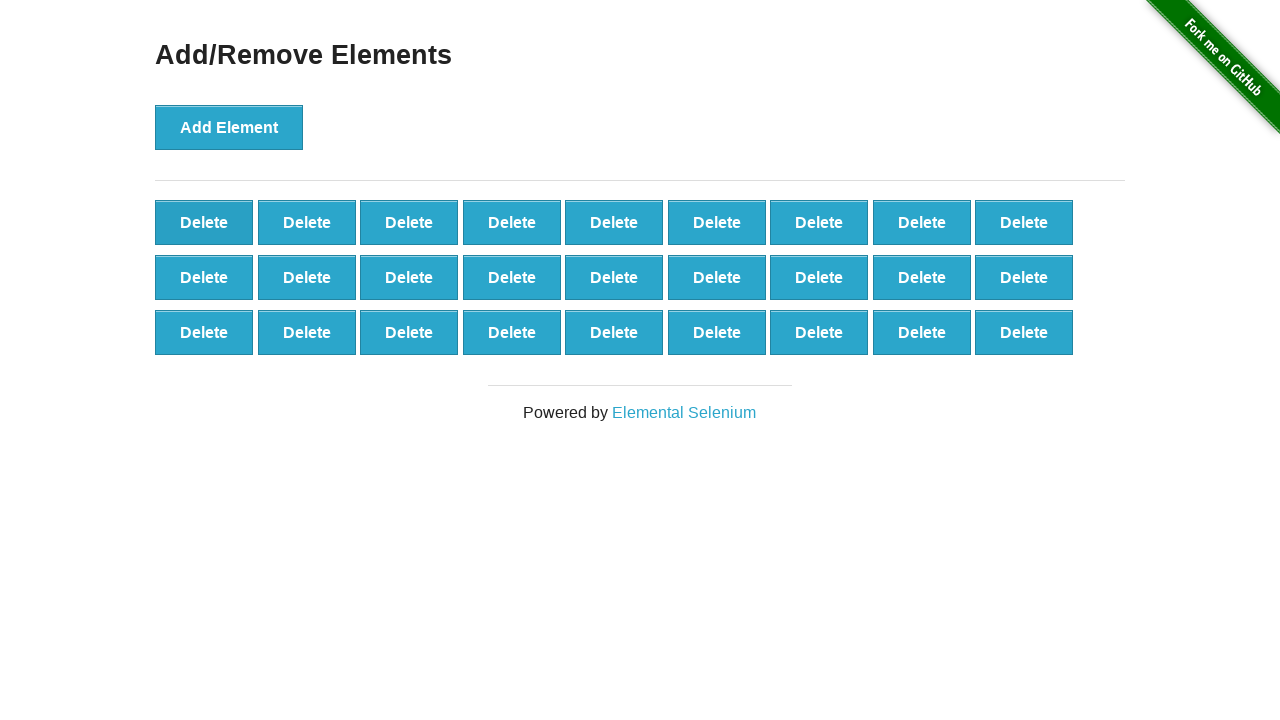

Clicked Delete button (iteration 74/90) at (204, 222) on xpath=//button[@onclick='deleteElement()'] >> nth=0
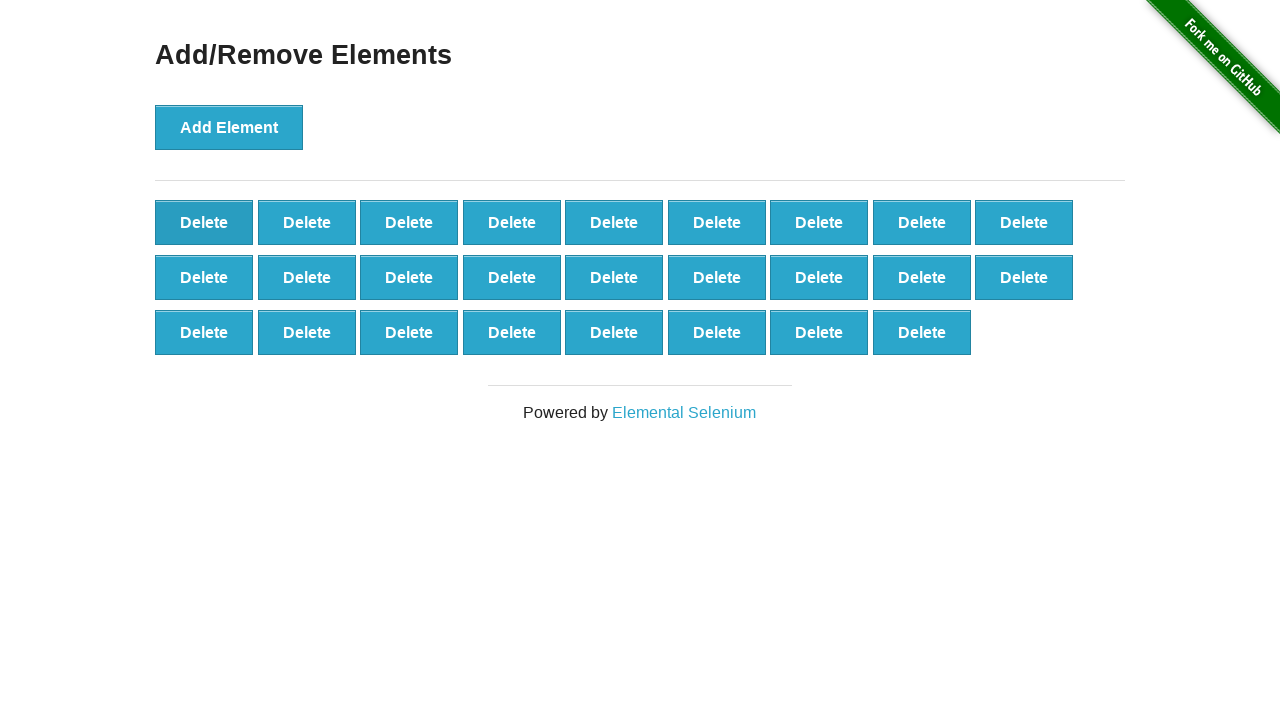

Clicked Delete button (iteration 75/90) at (204, 222) on xpath=//button[@onclick='deleteElement()'] >> nth=0
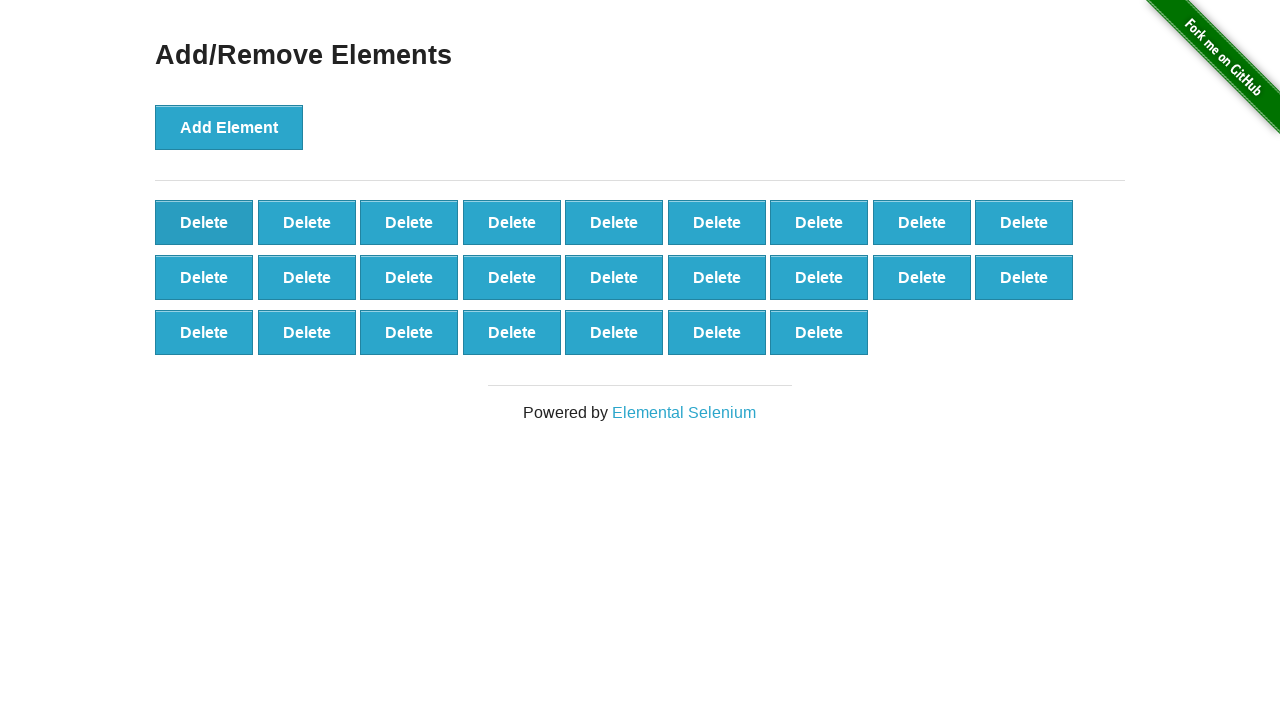

Clicked Delete button (iteration 76/90) at (204, 222) on xpath=//button[@onclick='deleteElement()'] >> nth=0
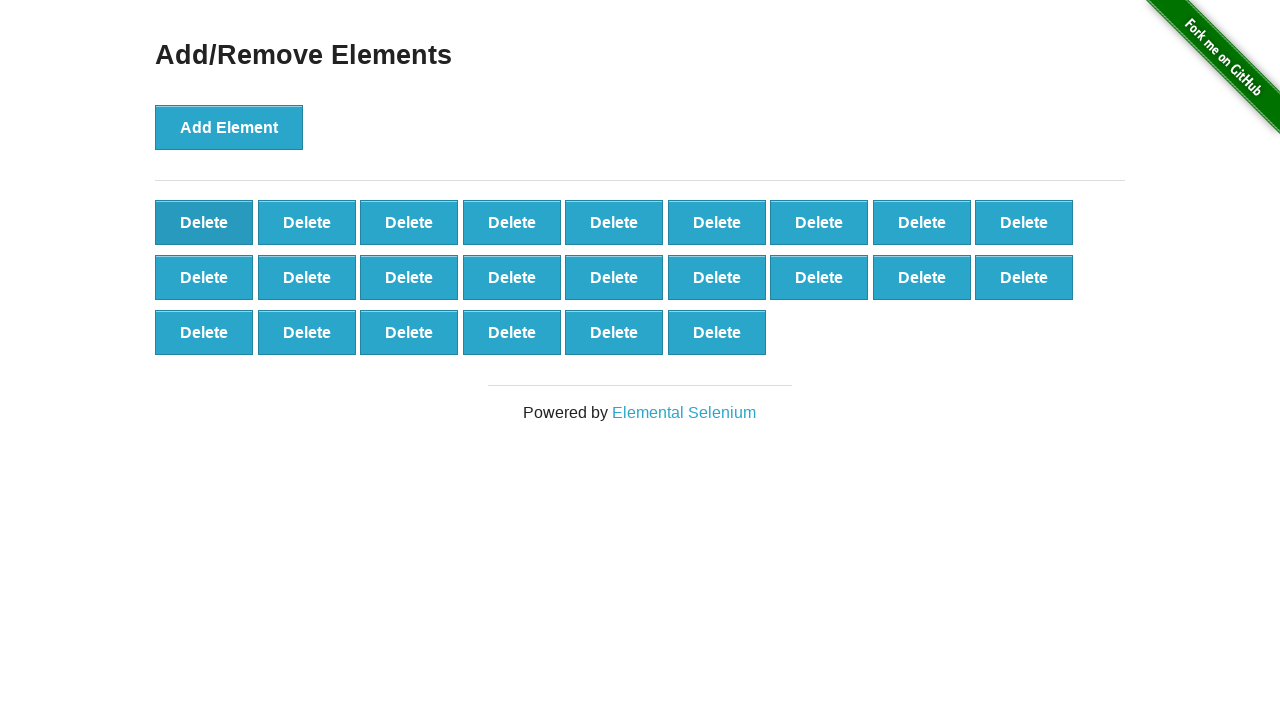

Clicked Delete button (iteration 77/90) at (204, 222) on xpath=//button[@onclick='deleteElement()'] >> nth=0
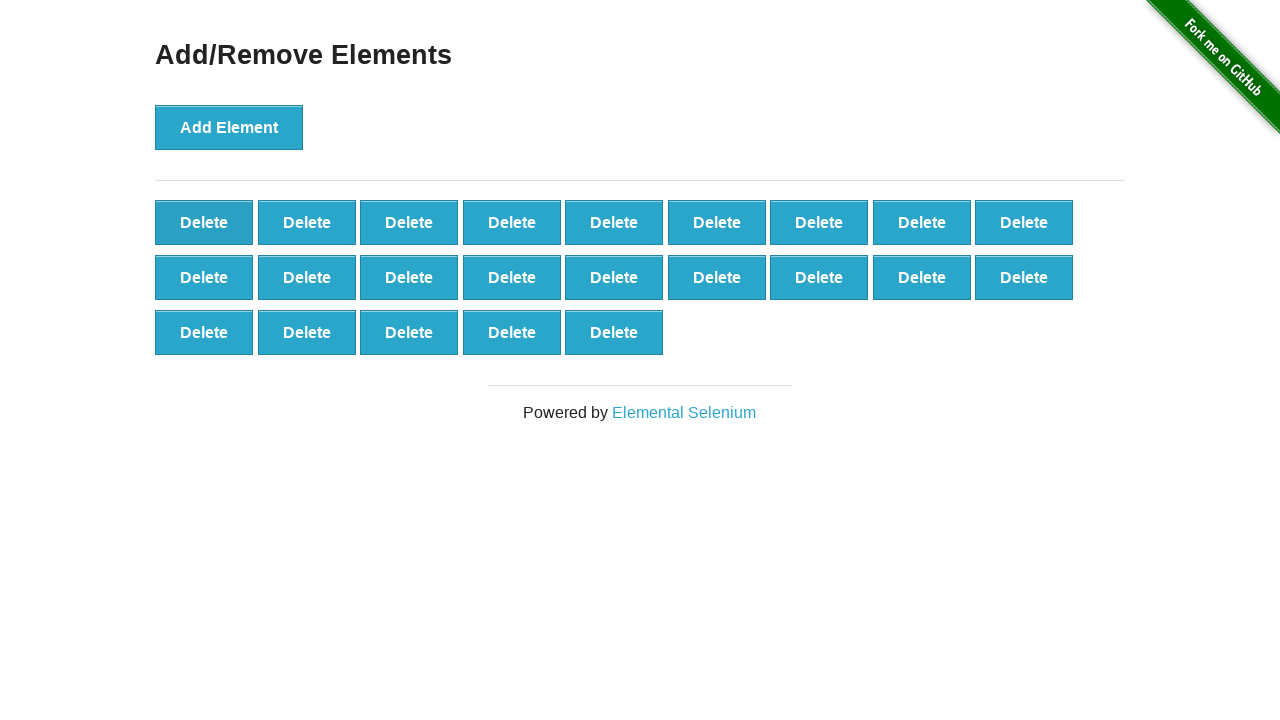

Clicked Delete button (iteration 78/90) at (204, 222) on xpath=//button[@onclick='deleteElement()'] >> nth=0
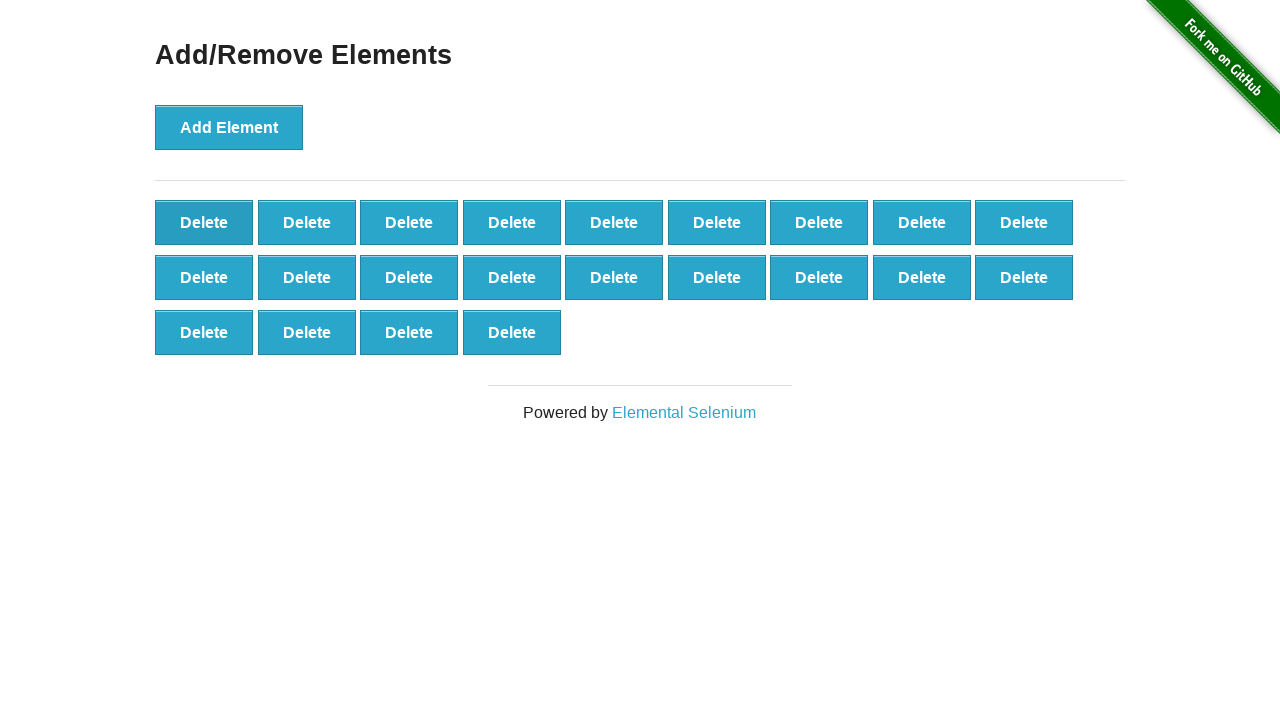

Clicked Delete button (iteration 79/90) at (204, 222) on xpath=//button[@onclick='deleteElement()'] >> nth=0
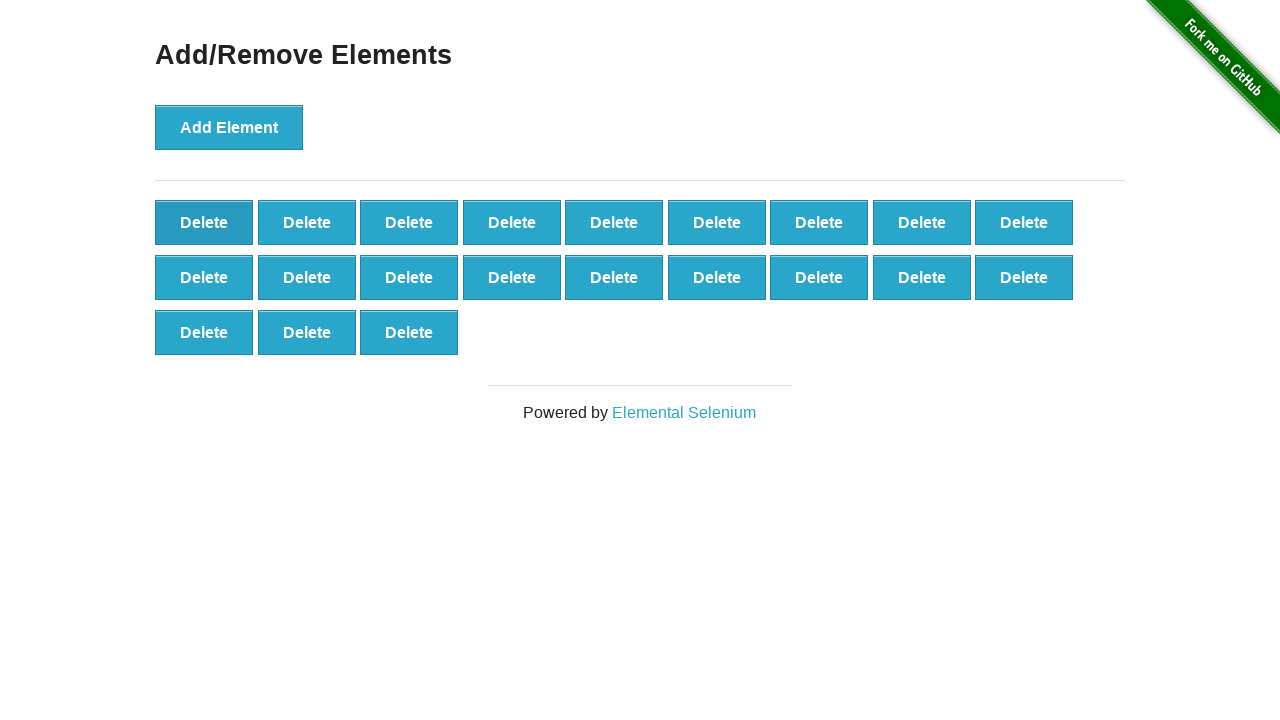

Clicked Delete button (iteration 80/90) at (204, 222) on xpath=//button[@onclick='deleteElement()'] >> nth=0
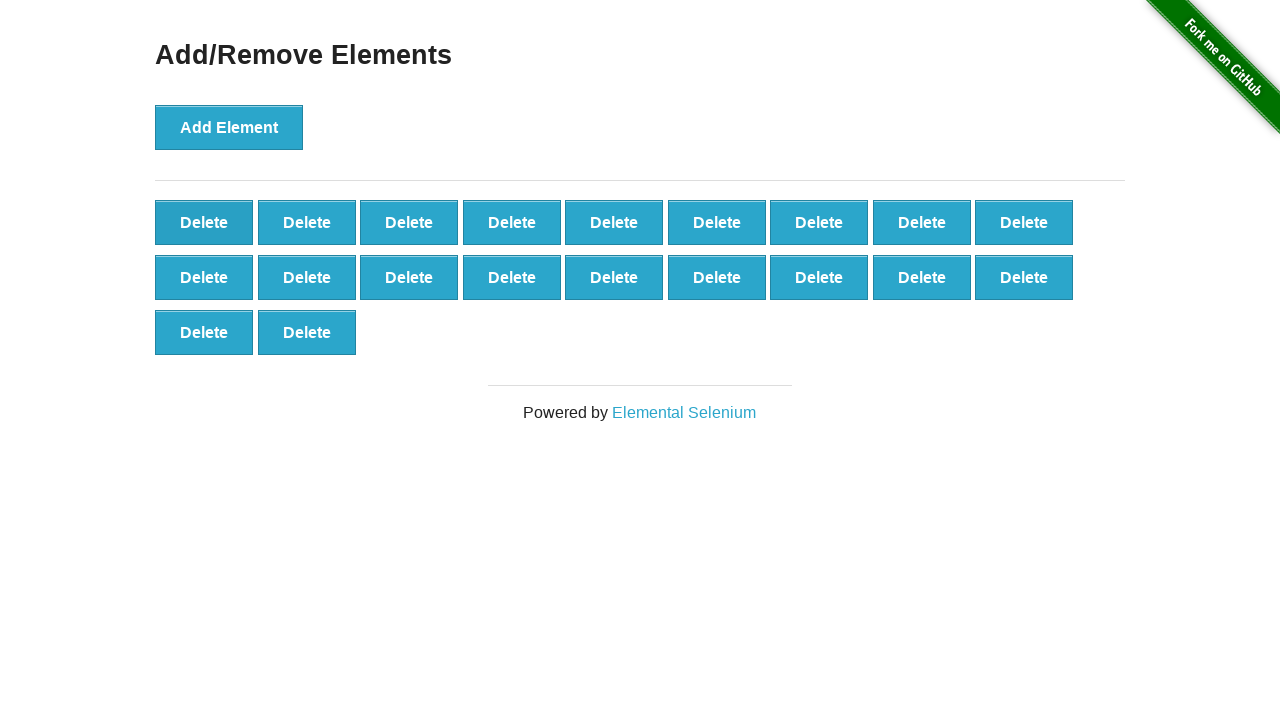

Clicked Delete button (iteration 81/90) at (204, 222) on xpath=//button[@onclick='deleteElement()'] >> nth=0
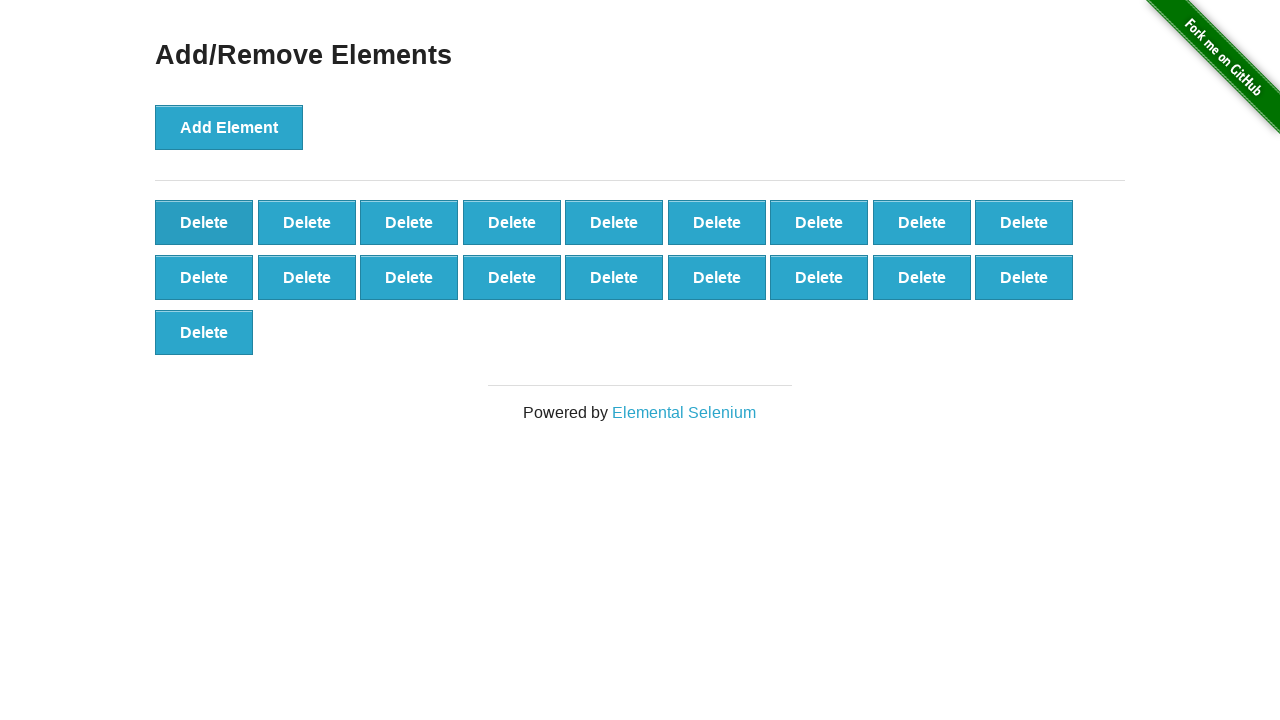

Clicked Delete button (iteration 82/90) at (204, 222) on xpath=//button[@onclick='deleteElement()'] >> nth=0
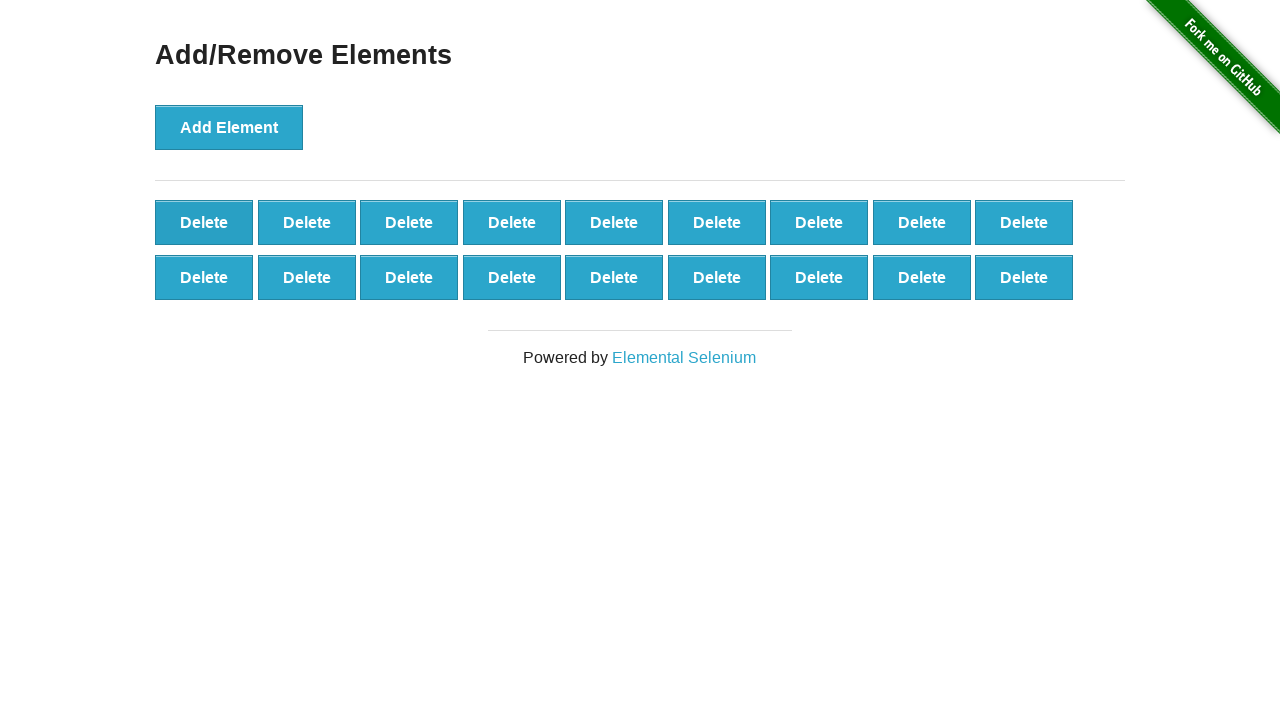

Clicked Delete button (iteration 83/90) at (204, 222) on xpath=//button[@onclick='deleteElement()'] >> nth=0
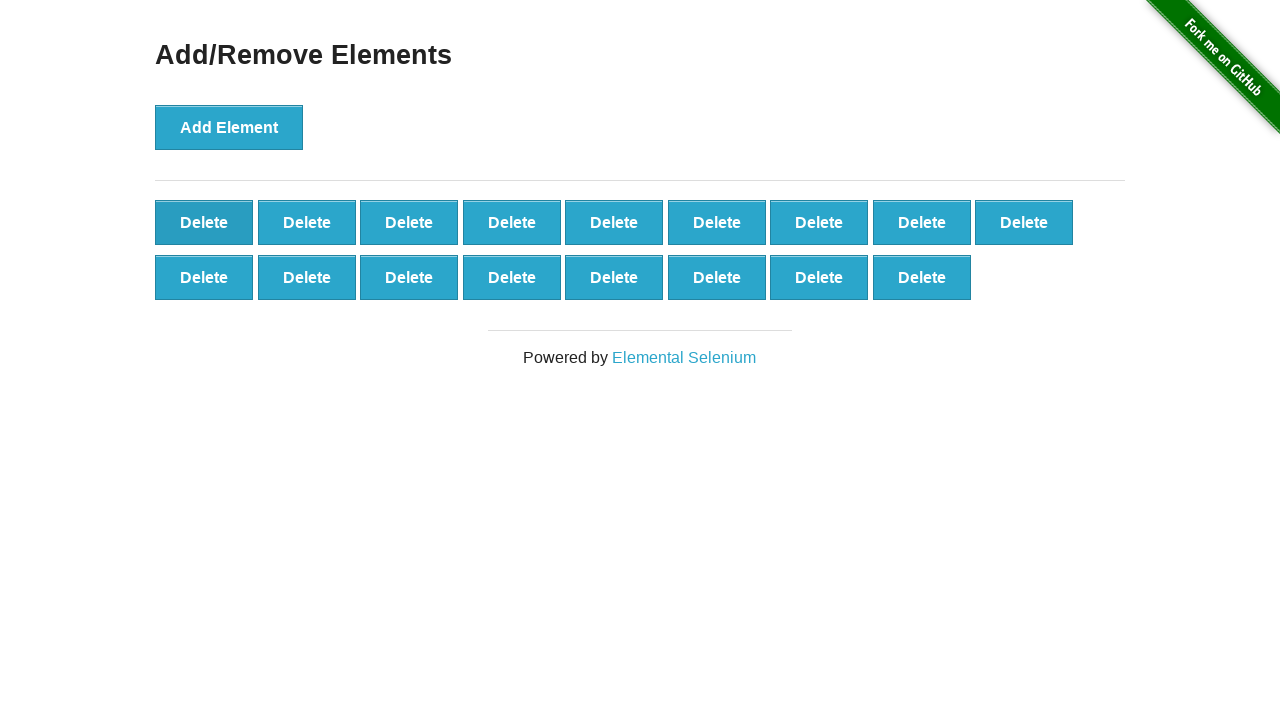

Clicked Delete button (iteration 84/90) at (204, 222) on xpath=//button[@onclick='deleteElement()'] >> nth=0
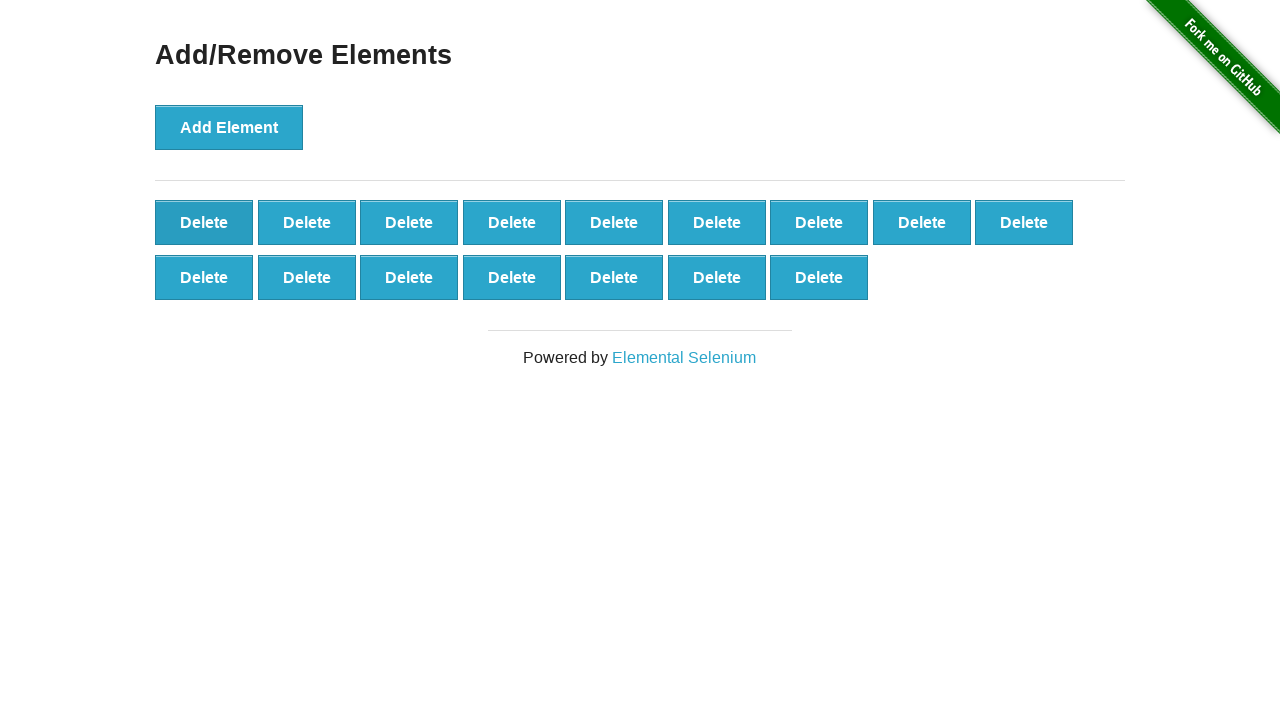

Clicked Delete button (iteration 85/90) at (204, 222) on xpath=//button[@onclick='deleteElement()'] >> nth=0
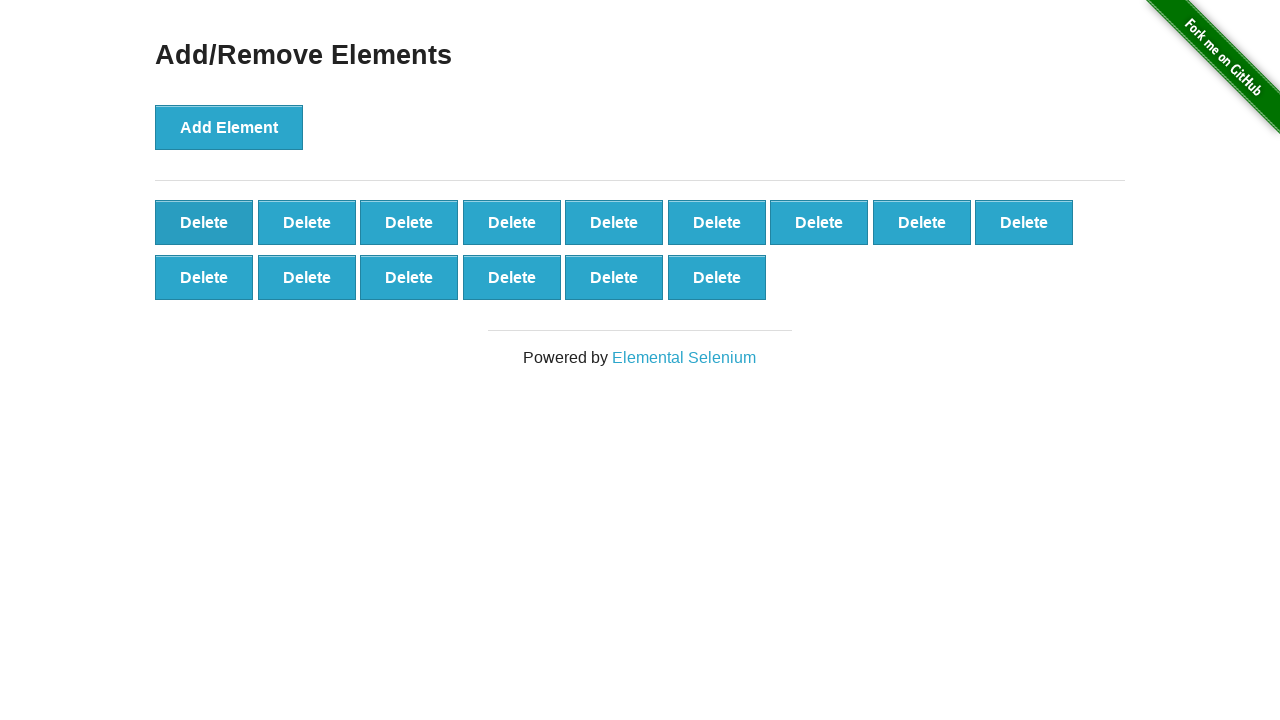

Clicked Delete button (iteration 86/90) at (204, 222) on xpath=//button[@onclick='deleteElement()'] >> nth=0
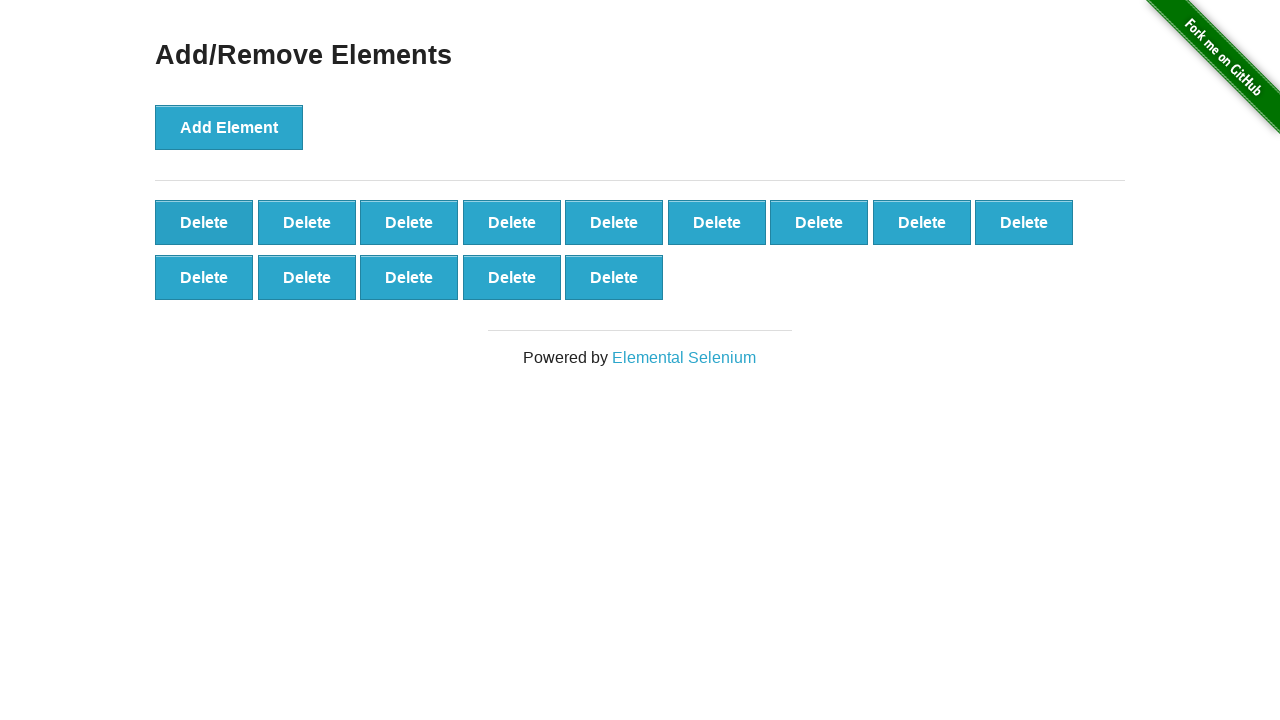

Clicked Delete button (iteration 87/90) at (204, 222) on xpath=//button[@onclick='deleteElement()'] >> nth=0
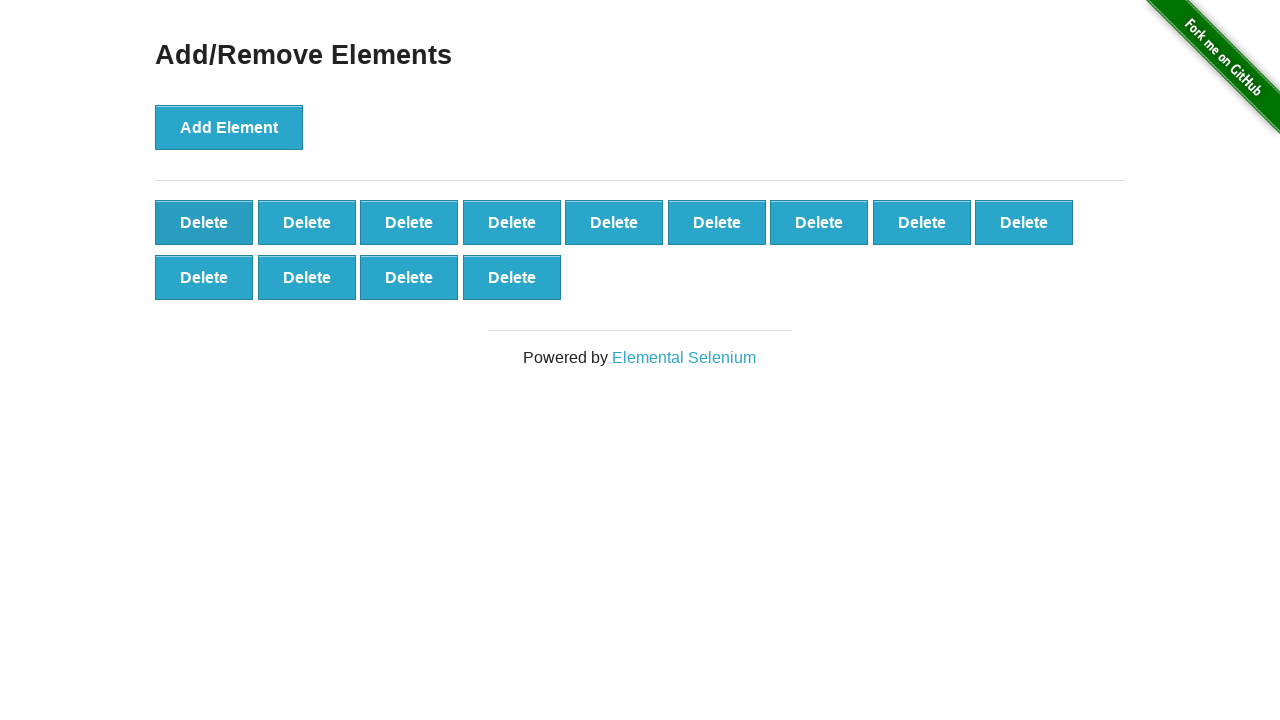

Clicked Delete button (iteration 88/90) at (204, 222) on xpath=//button[@onclick='deleteElement()'] >> nth=0
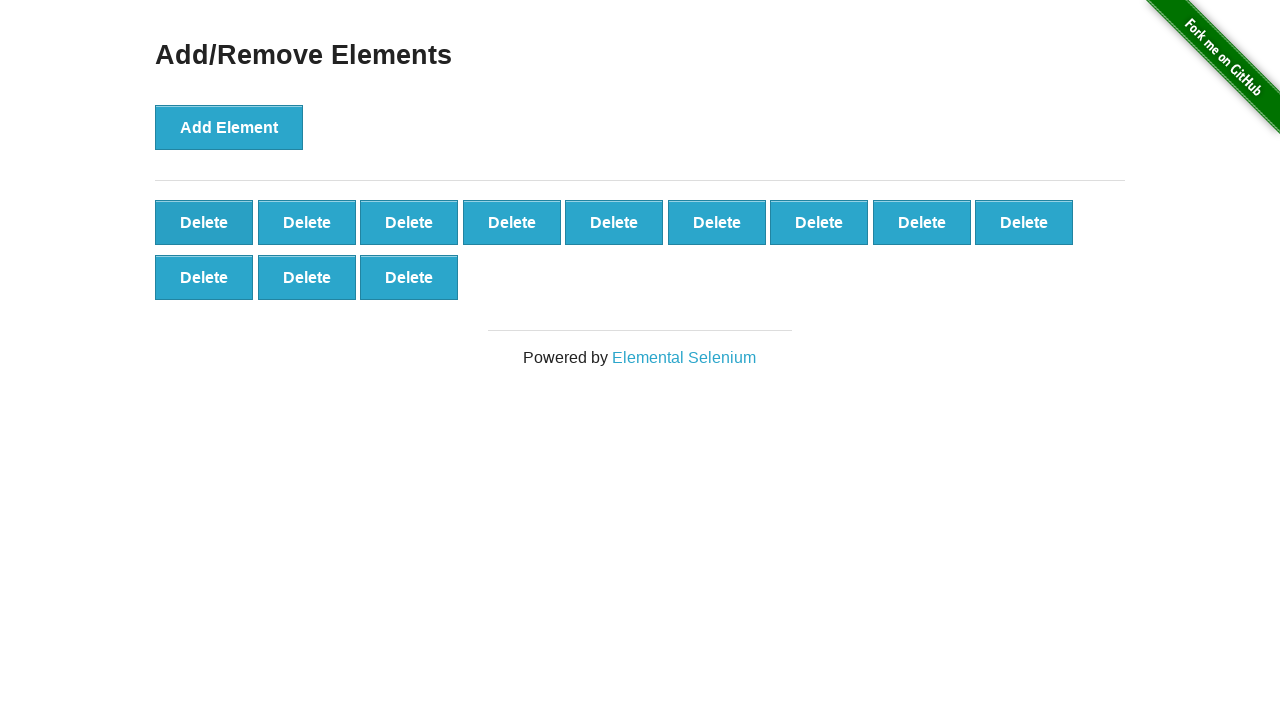

Clicked Delete button (iteration 89/90) at (204, 222) on xpath=//button[@onclick='deleteElement()'] >> nth=0
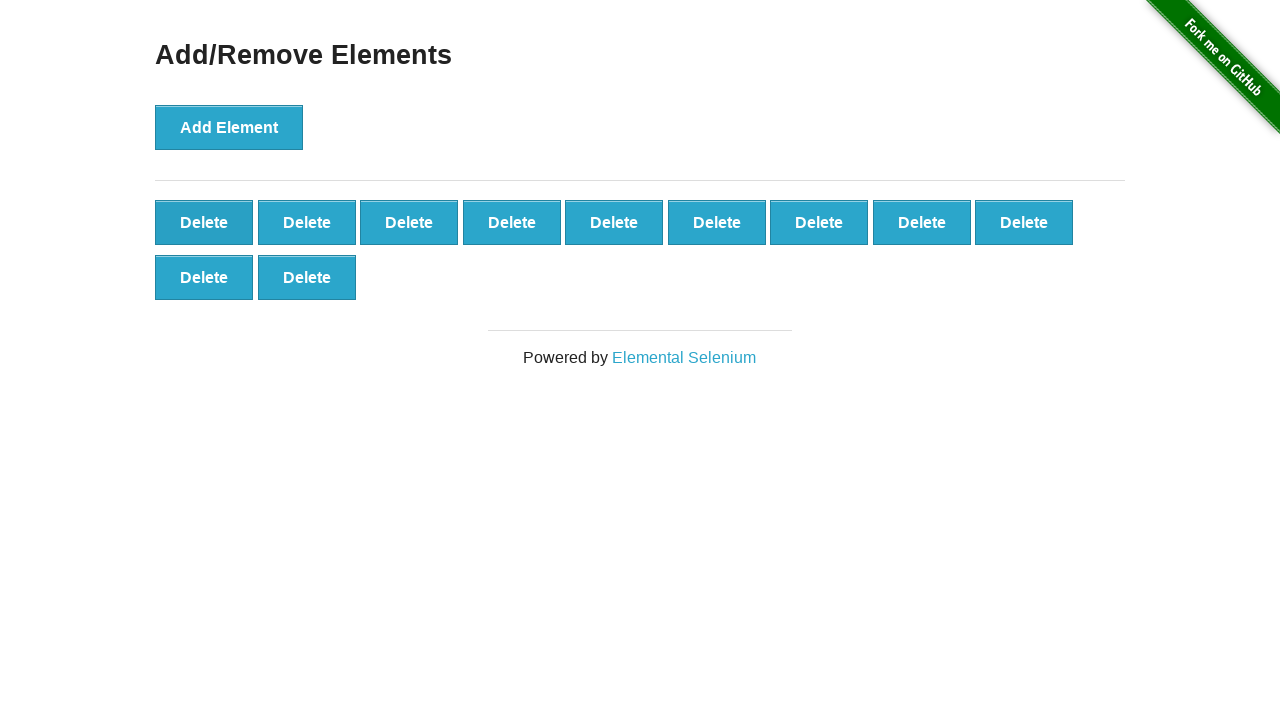

Clicked Delete button (iteration 90/90) at (204, 222) on xpath=//button[@onclick='deleteElement()'] >> nth=0
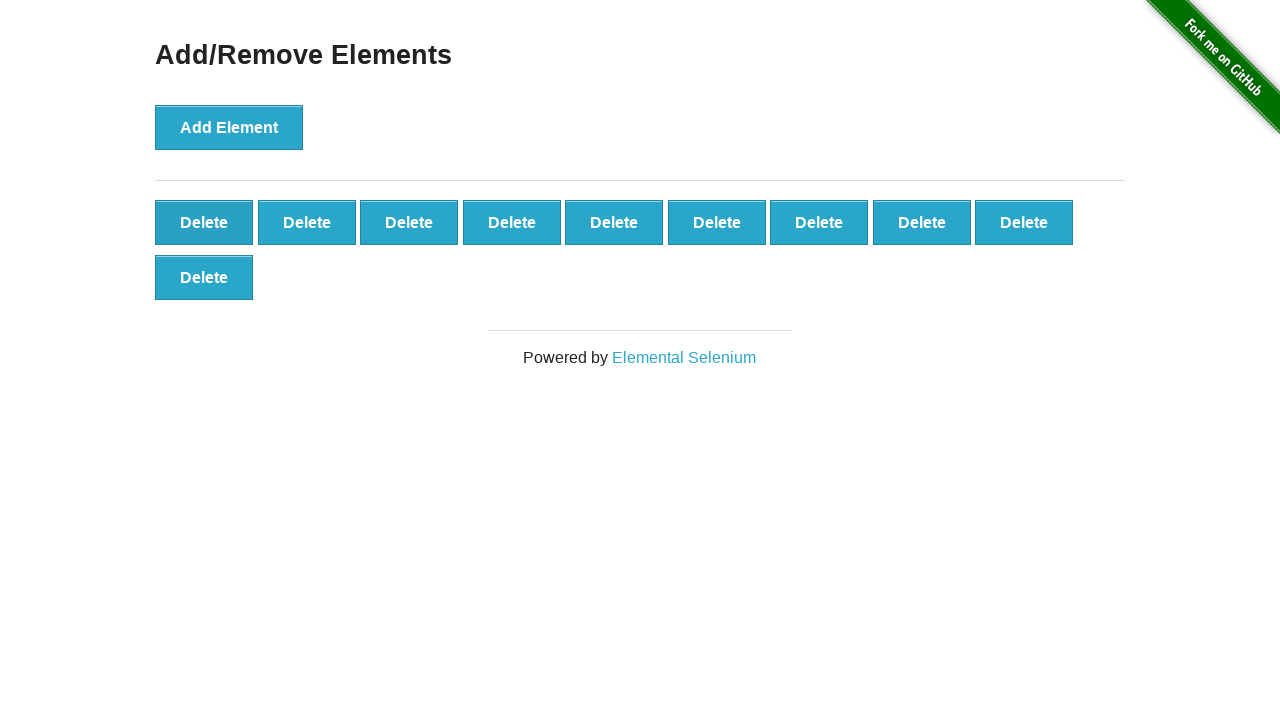

Verified 10 delete buttons remain
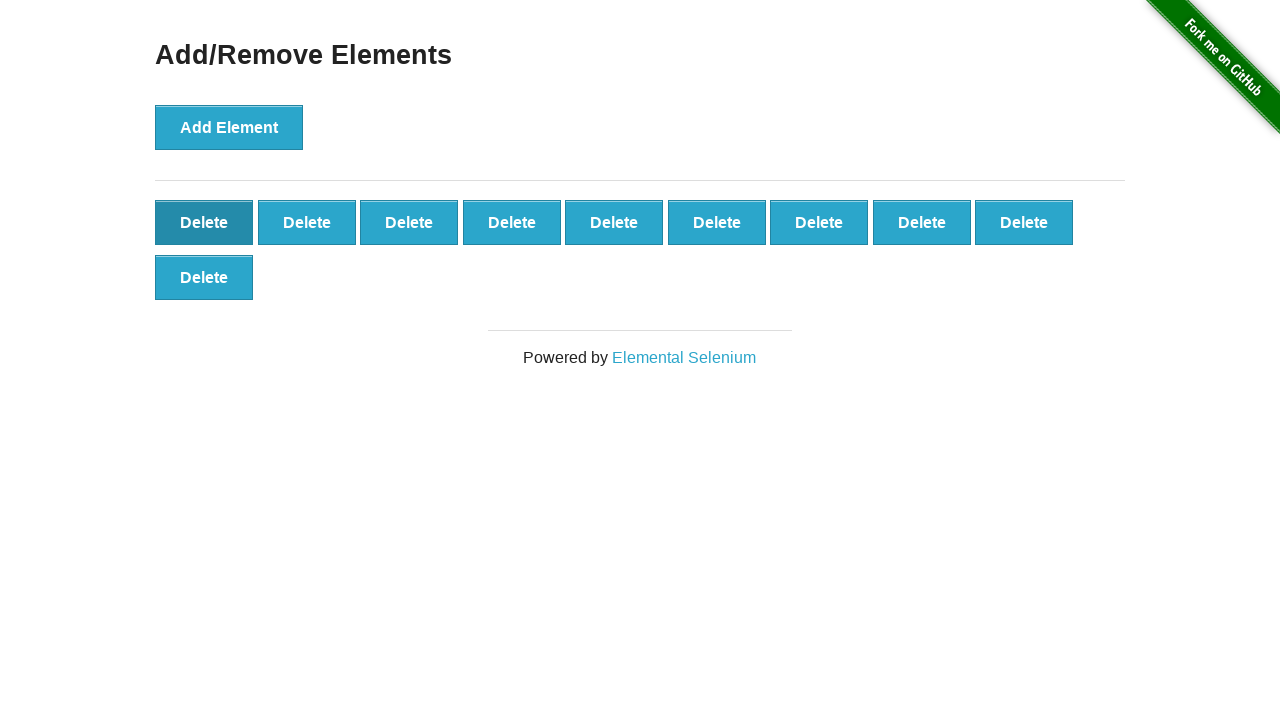

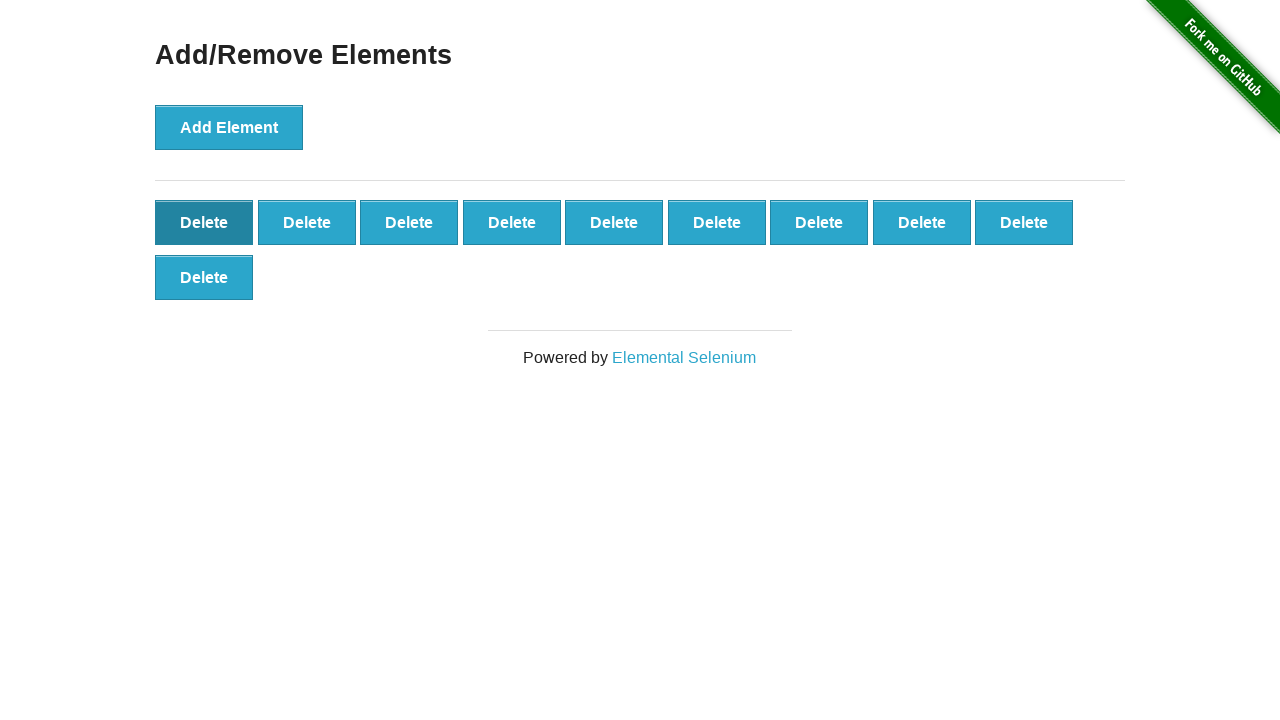